Tests the Add/Remove Elements page by clicking Add Element button 100 times, then clicking Delete button 90 times, and verifying the correct number of elements remain

Starting URL: https://the-internet.herokuapp.com/add_remove_elements/

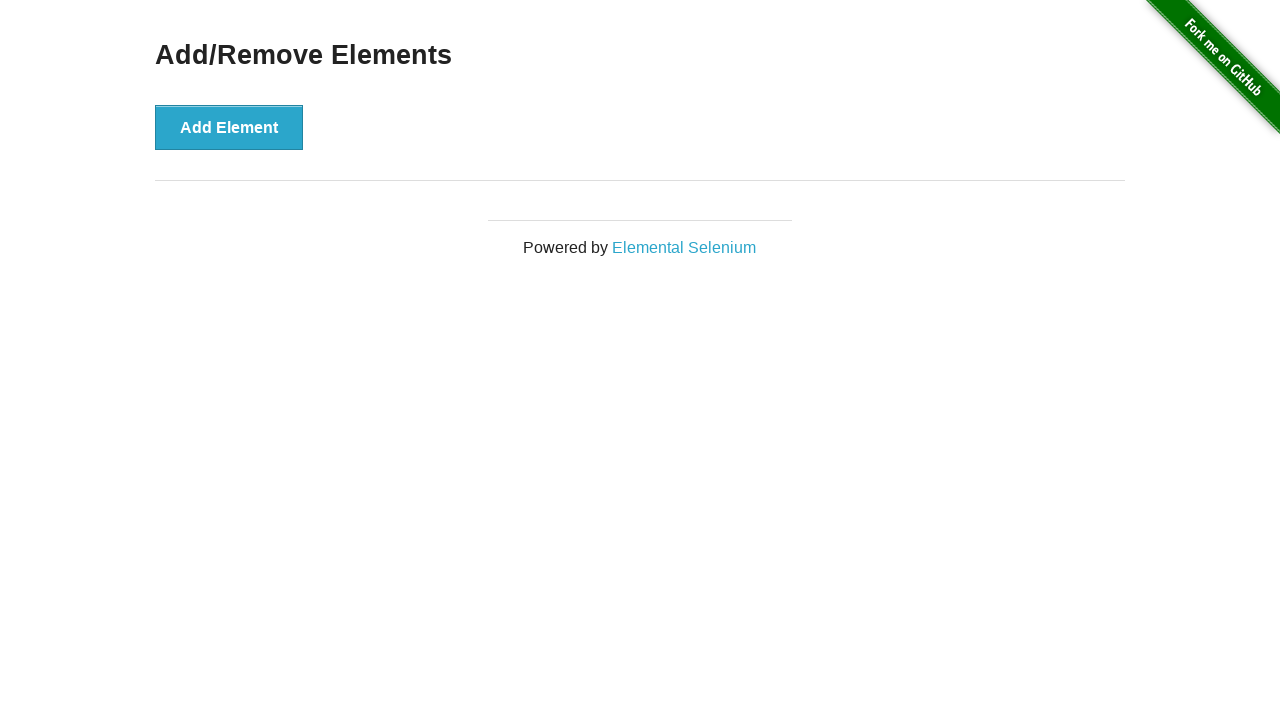

Clicked Add Element button (iteration 1/100) at (229, 127) on button[onclick='addElement()']
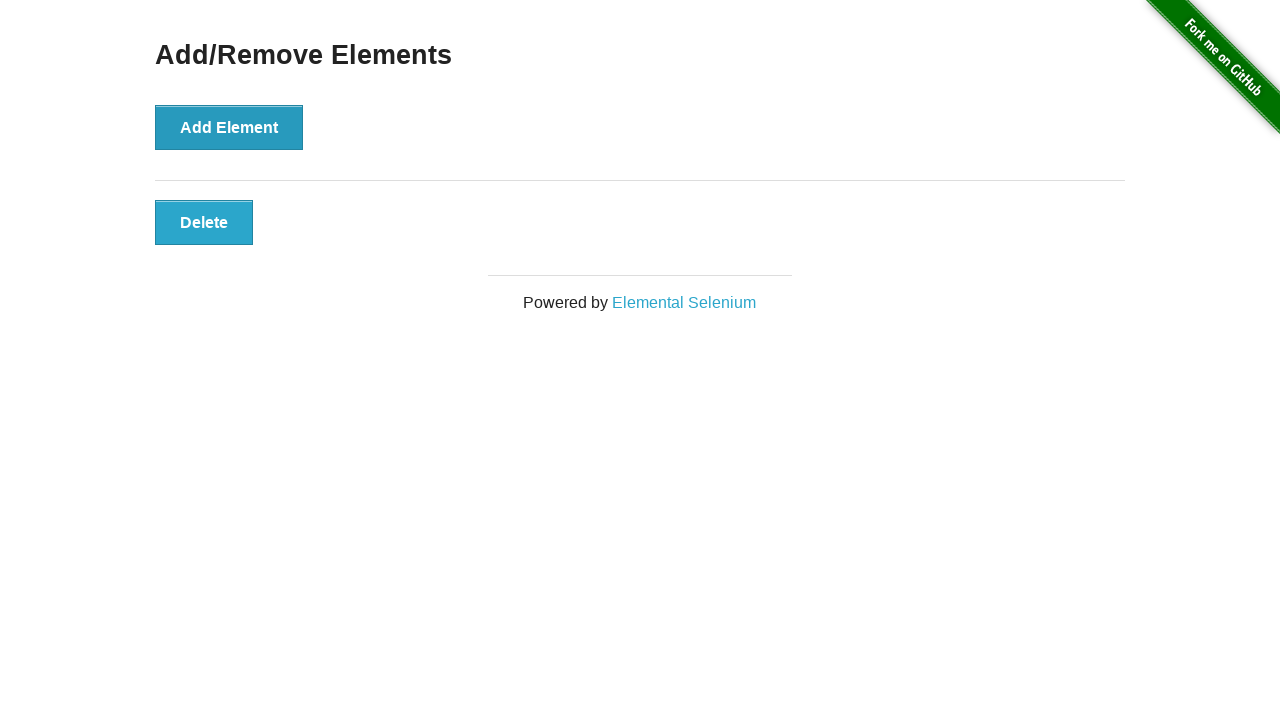

Clicked Add Element button (iteration 2/100) at (229, 127) on button[onclick='addElement()']
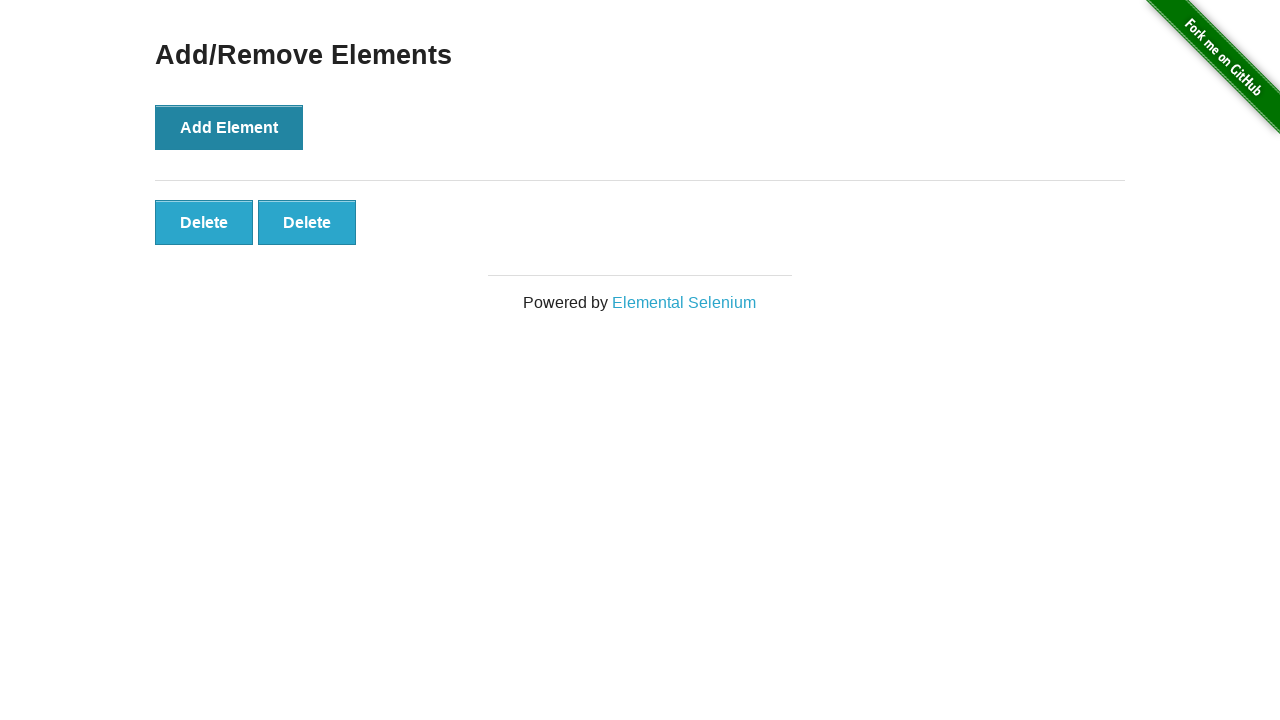

Clicked Add Element button (iteration 3/100) at (229, 127) on button[onclick='addElement()']
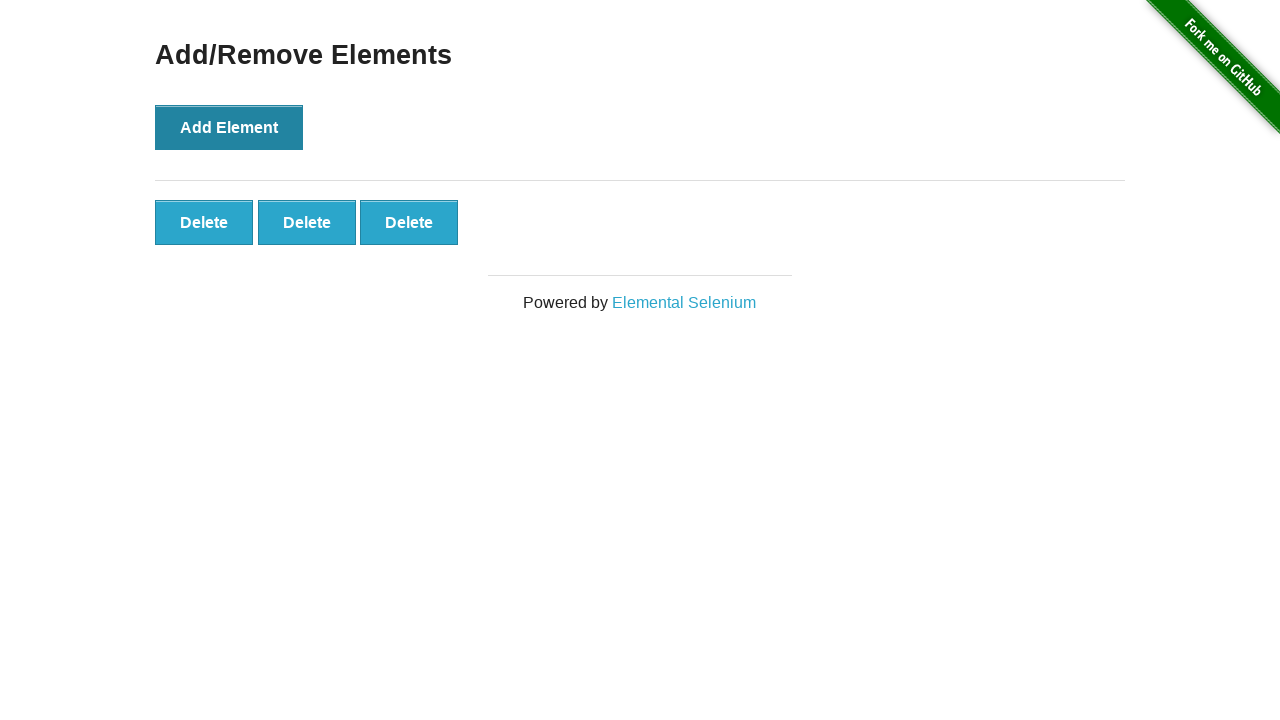

Clicked Add Element button (iteration 4/100) at (229, 127) on button[onclick='addElement()']
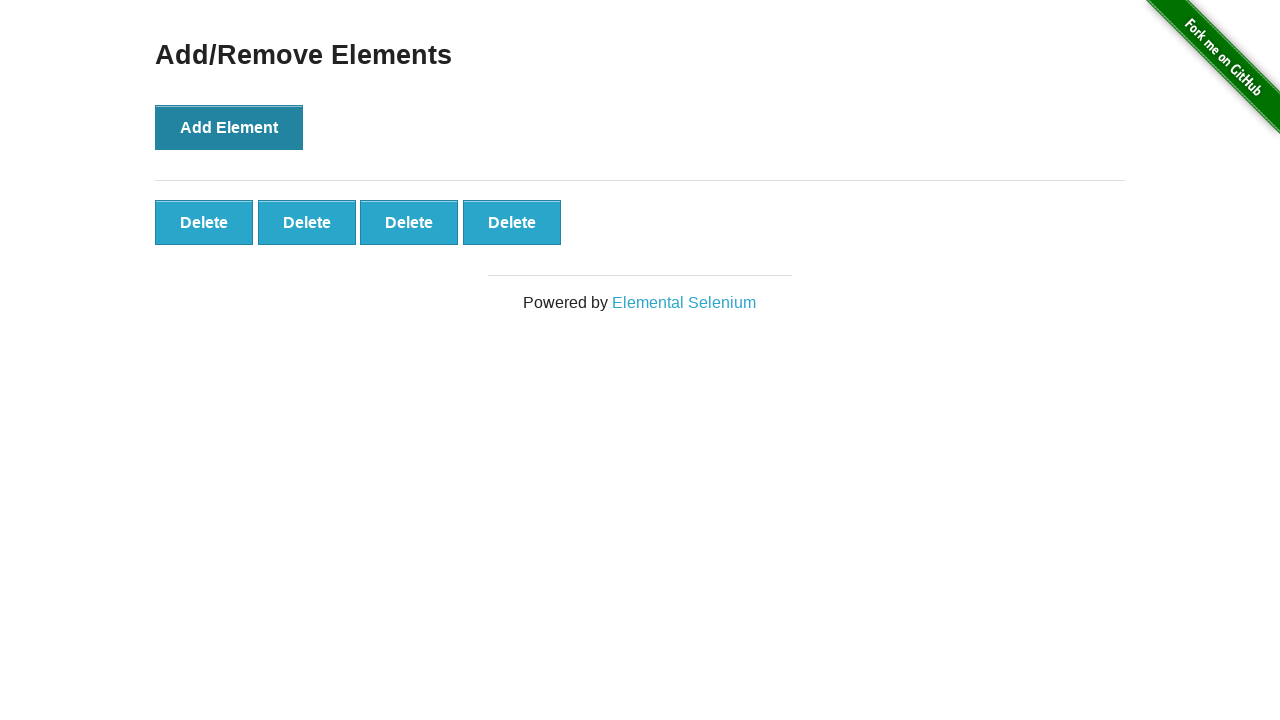

Clicked Add Element button (iteration 5/100) at (229, 127) on button[onclick='addElement()']
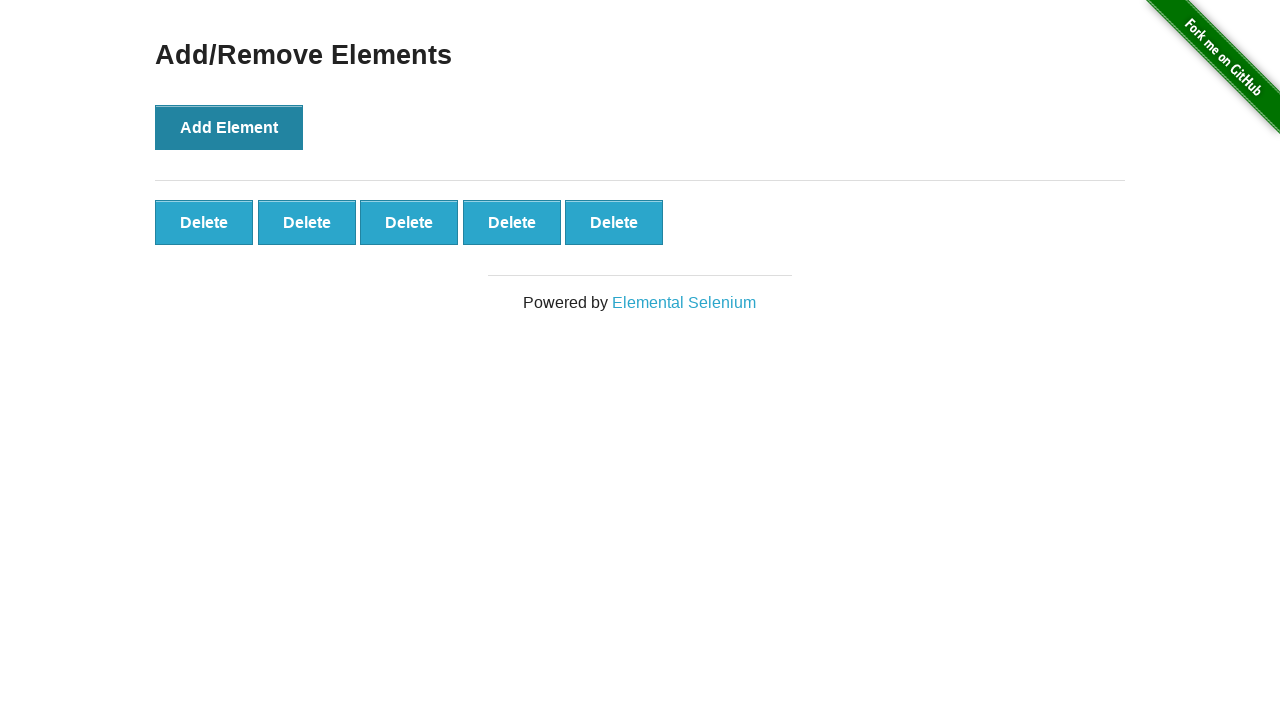

Clicked Add Element button (iteration 6/100) at (229, 127) on button[onclick='addElement()']
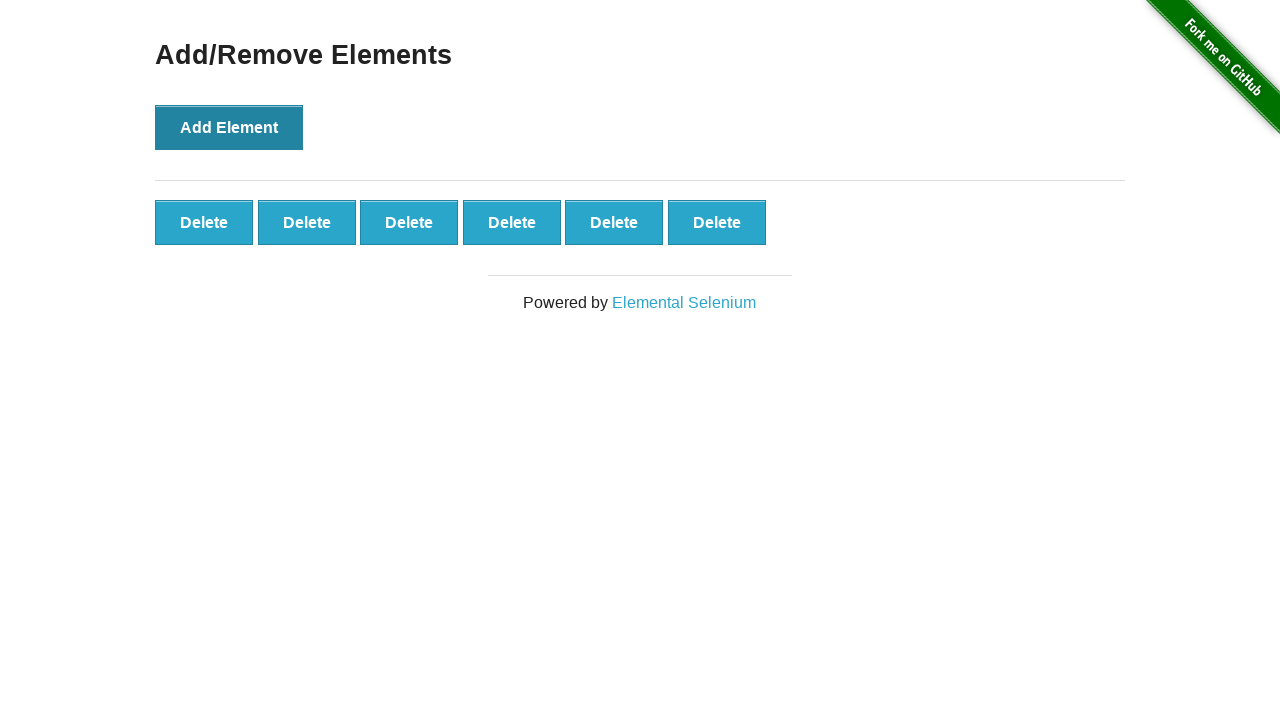

Clicked Add Element button (iteration 7/100) at (229, 127) on button[onclick='addElement()']
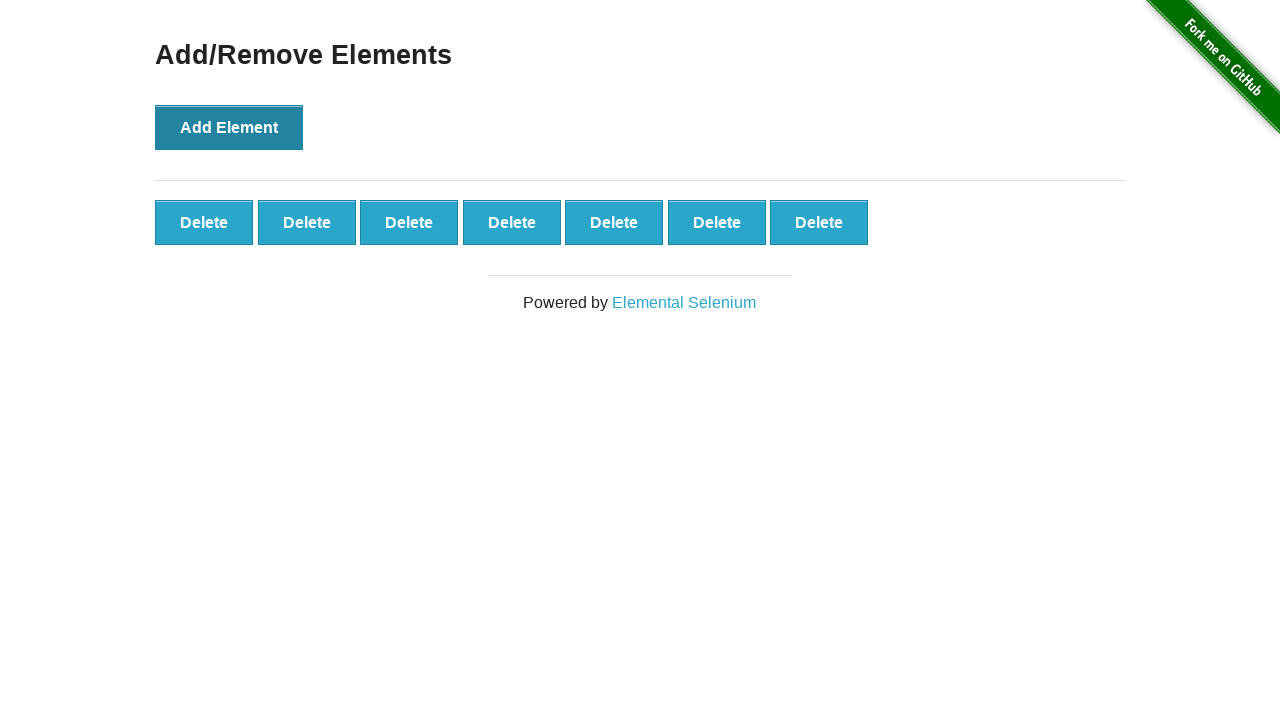

Clicked Add Element button (iteration 8/100) at (229, 127) on button[onclick='addElement()']
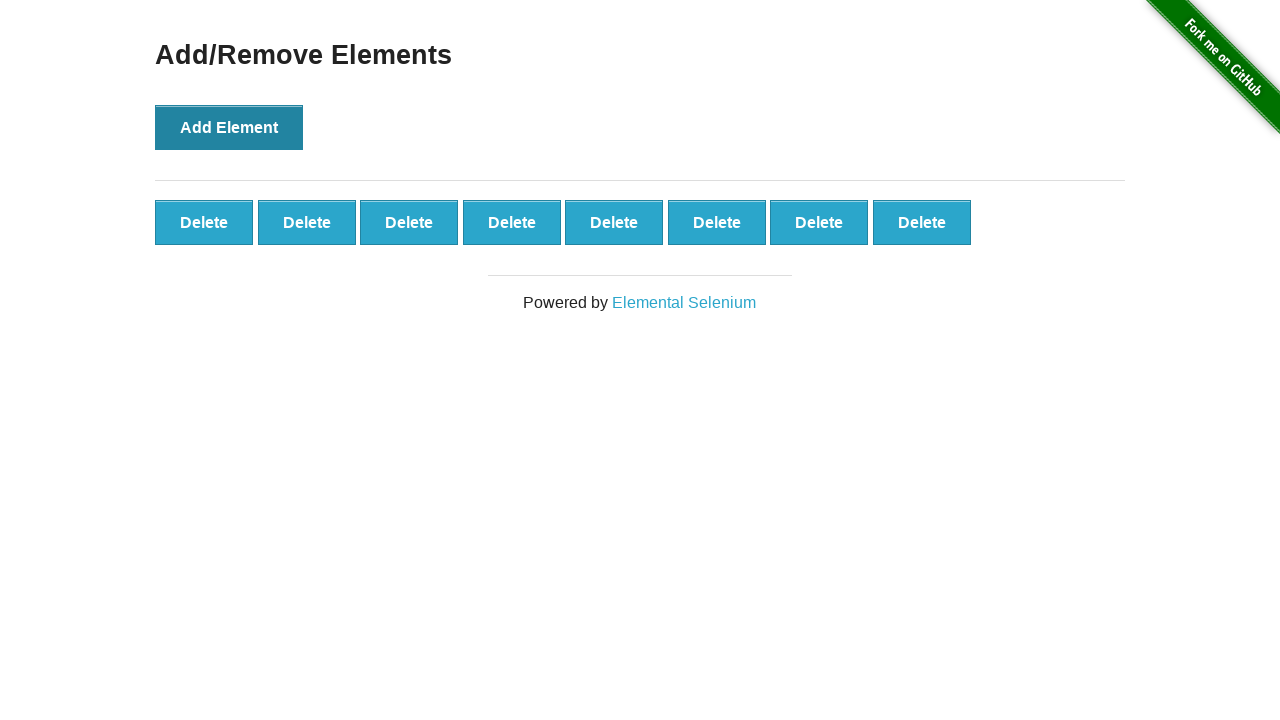

Clicked Add Element button (iteration 9/100) at (229, 127) on button[onclick='addElement()']
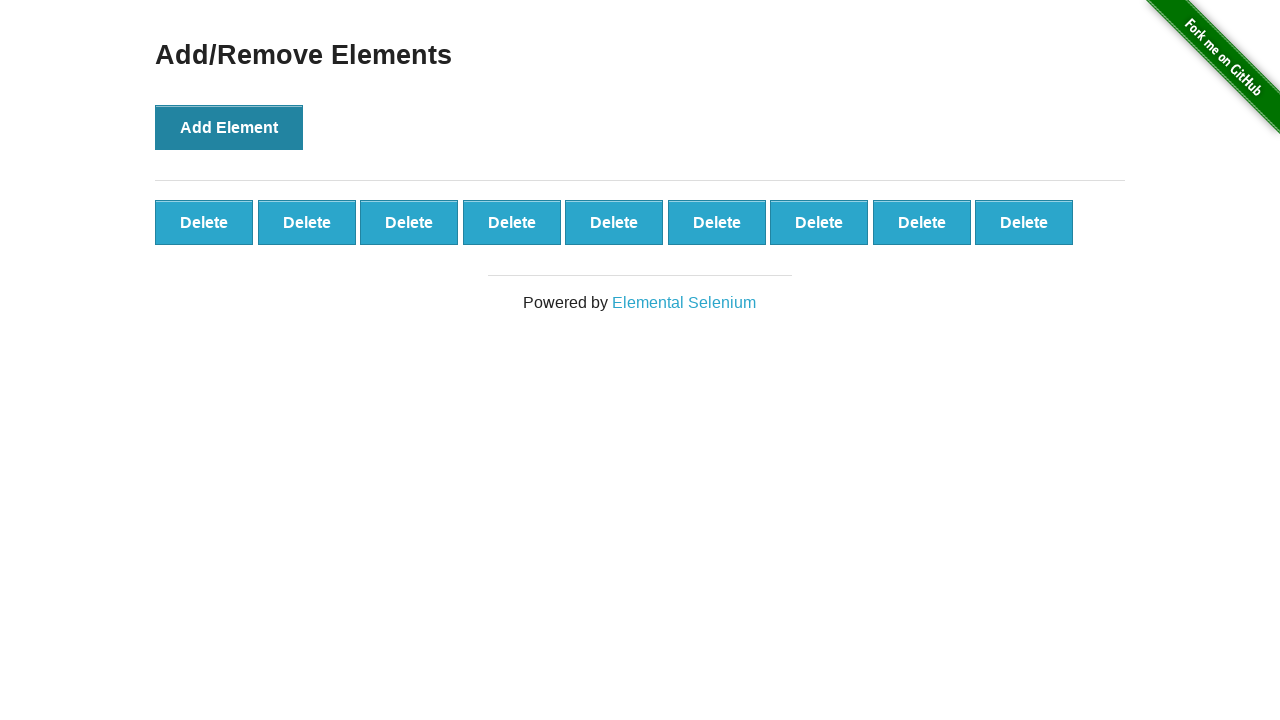

Clicked Add Element button (iteration 10/100) at (229, 127) on button[onclick='addElement()']
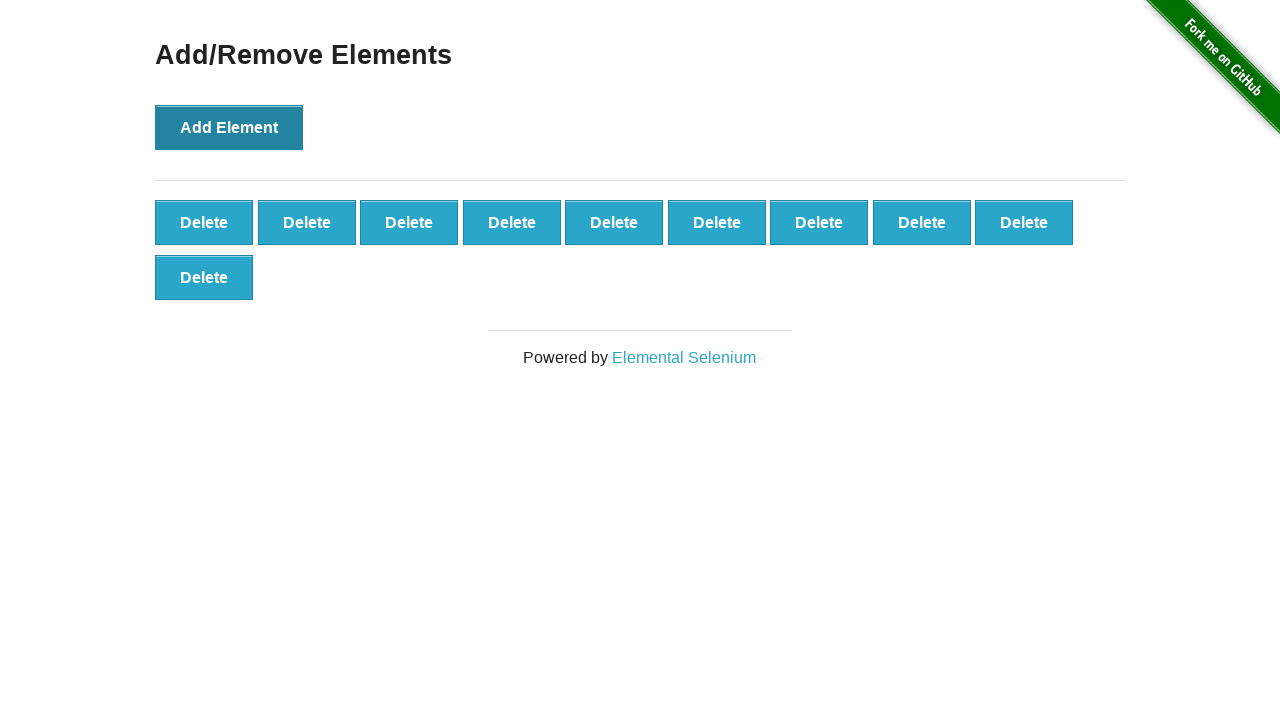

Clicked Add Element button (iteration 11/100) at (229, 127) on button[onclick='addElement()']
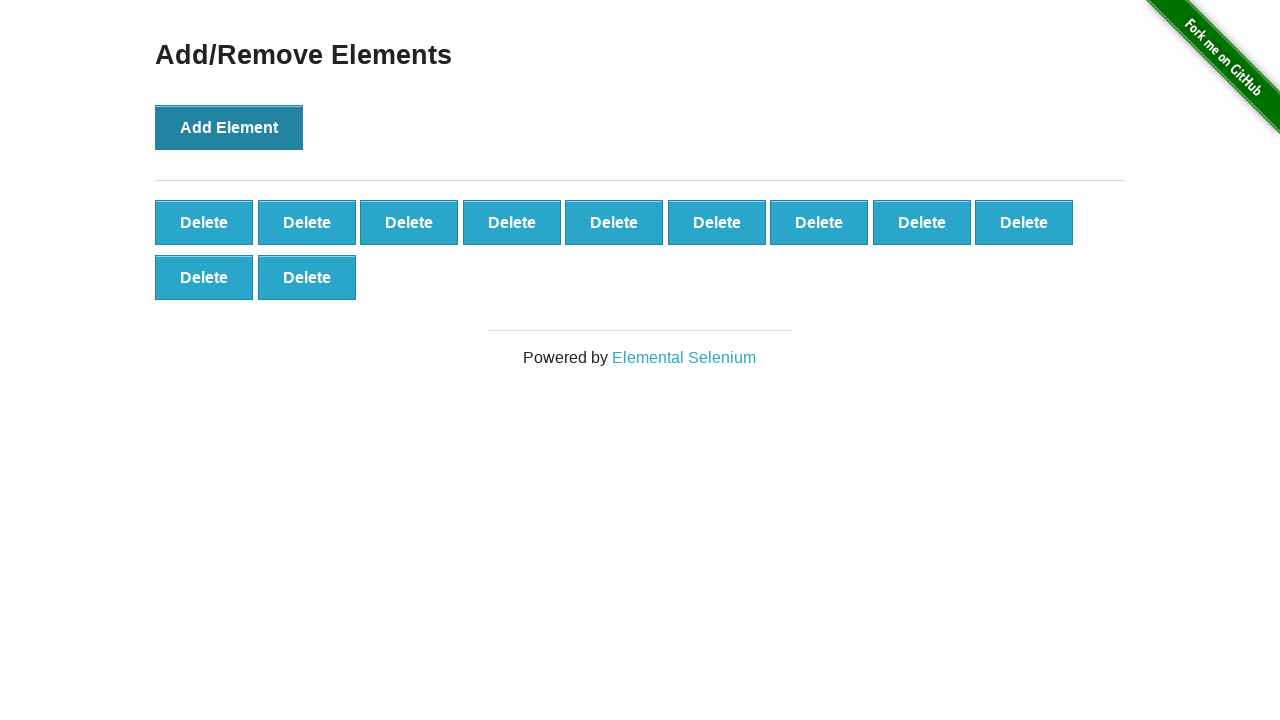

Clicked Add Element button (iteration 12/100) at (229, 127) on button[onclick='addElement()']
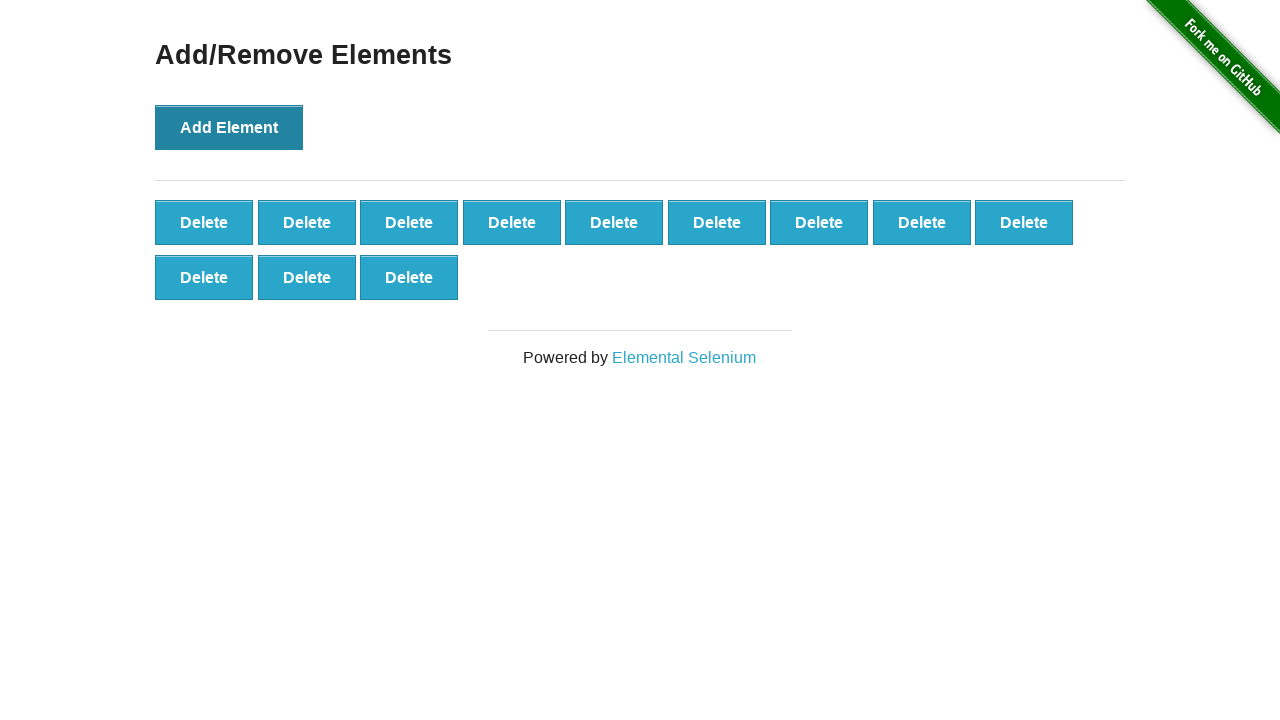

Clicked Add Element button (iteration 13/100) at (229, 127) on button[onclick='addElement()']
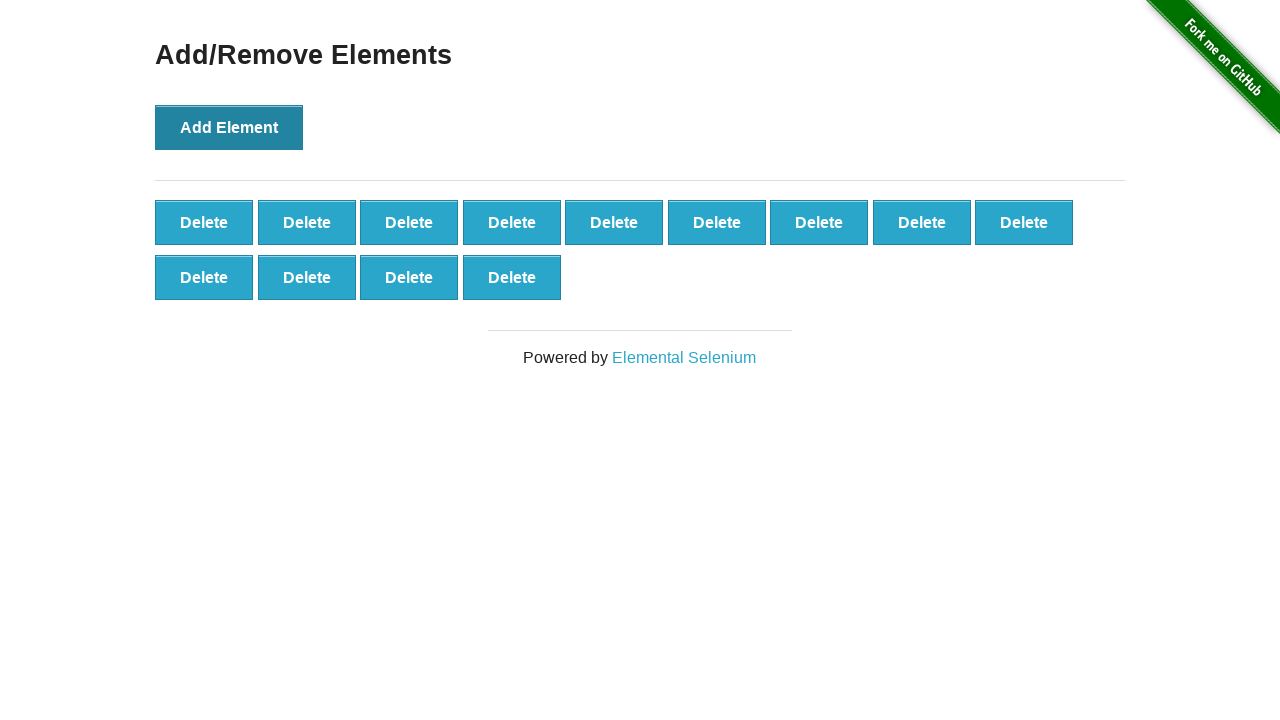

Clicked Add Element button (iteration 14/100) at (229, 127) on button[onclick='addElement()']
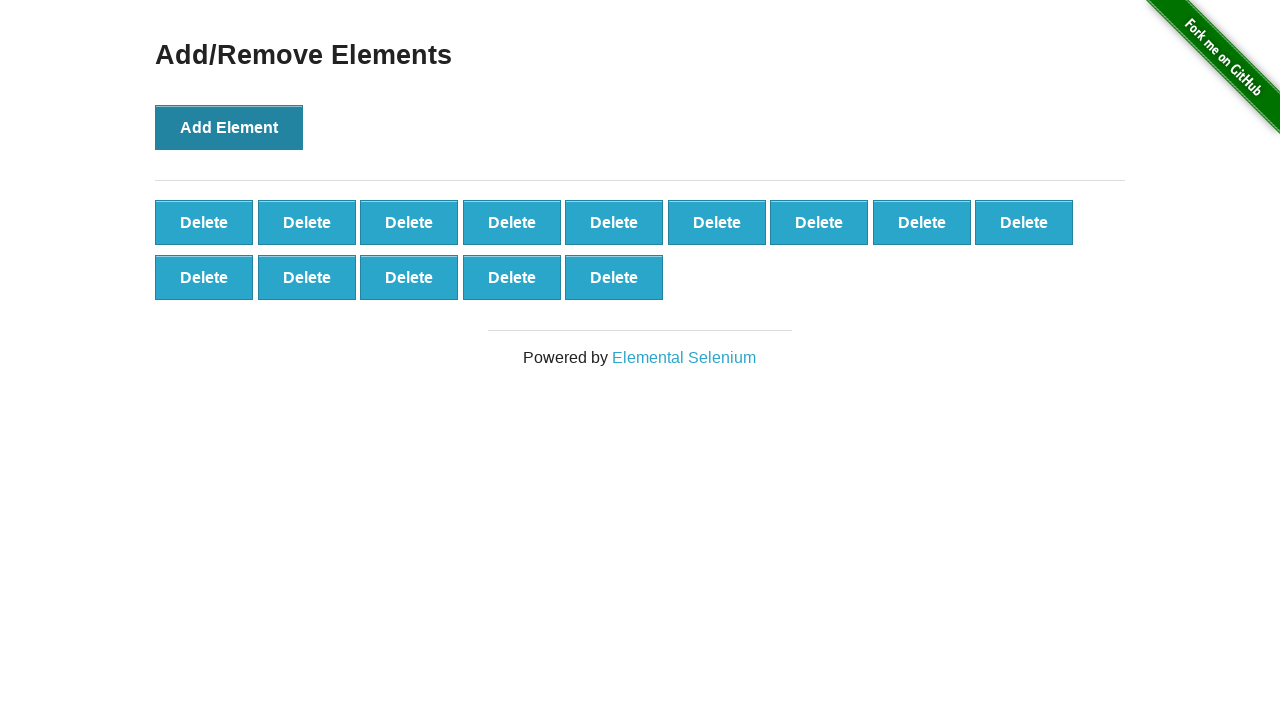

Clicked Add Element button (iteration 15/100) at (229, 127) on button[onclick='addElement()']
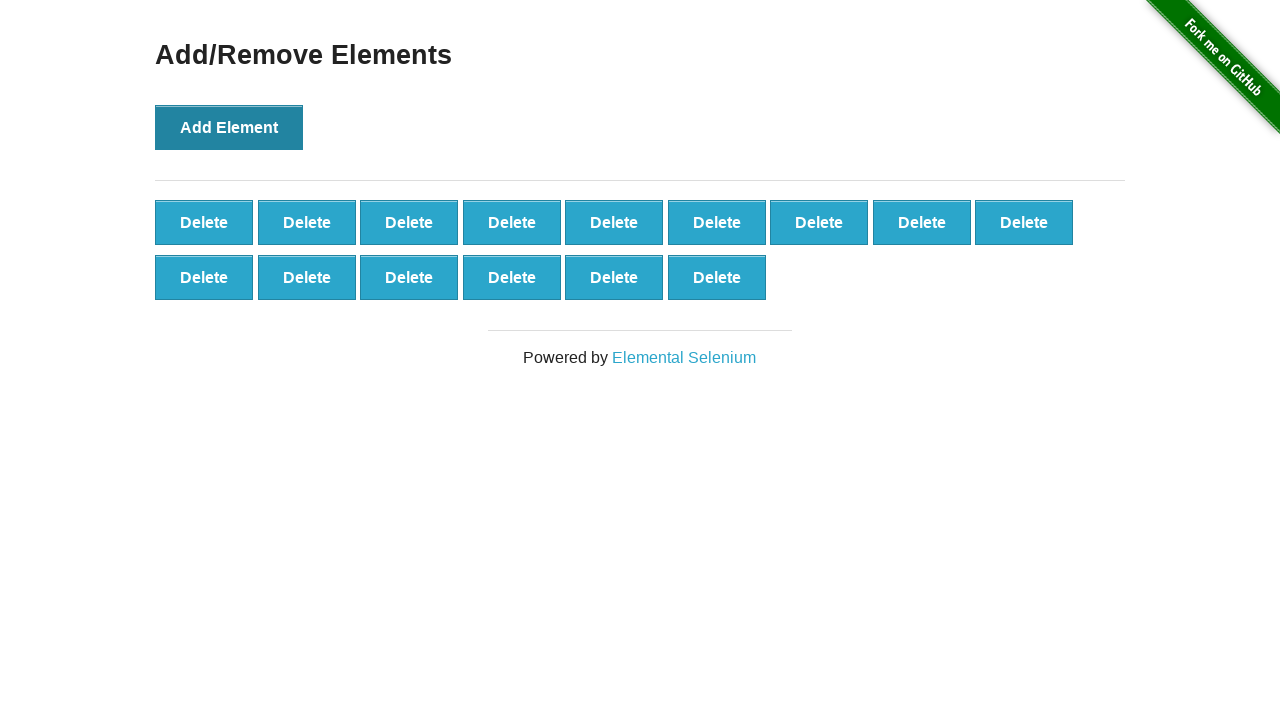

Clicked Add Element button (iteration 16/100) at (229, 127) on button[onclick='addElement()']
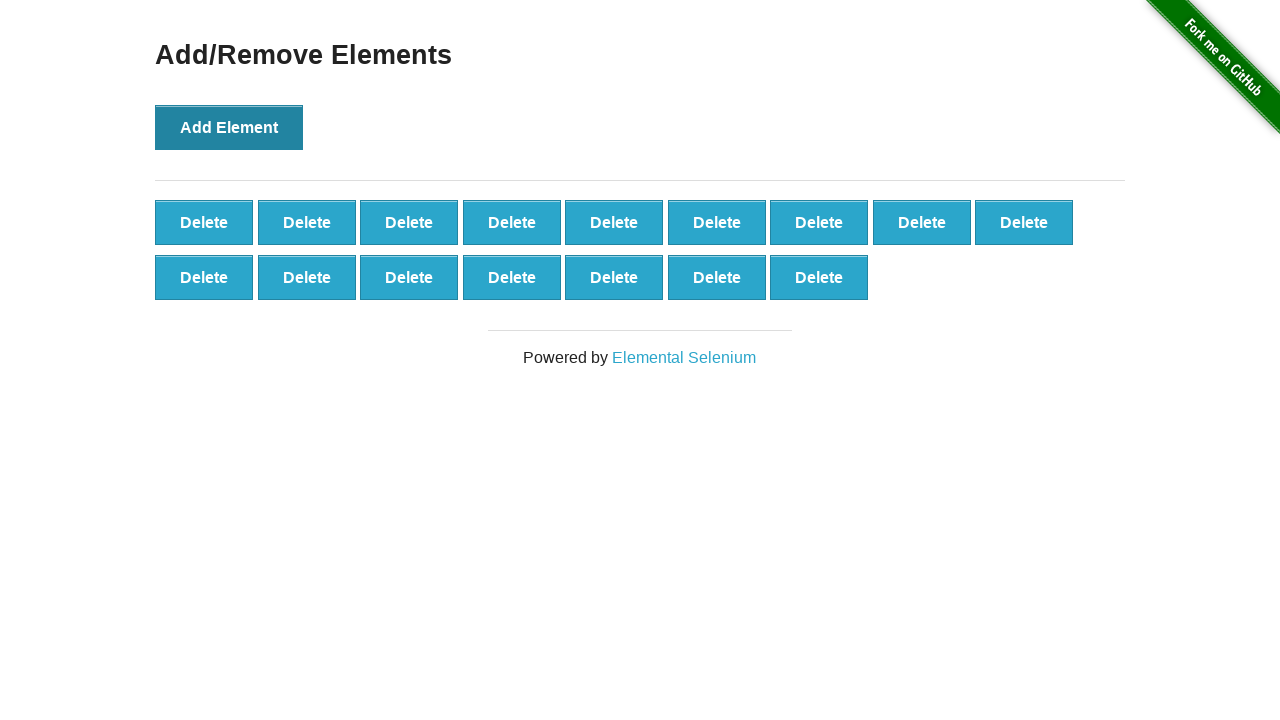

Clicked Add Element button (iteration 17/100) at (229, 127) on button[onclick='addElement()']
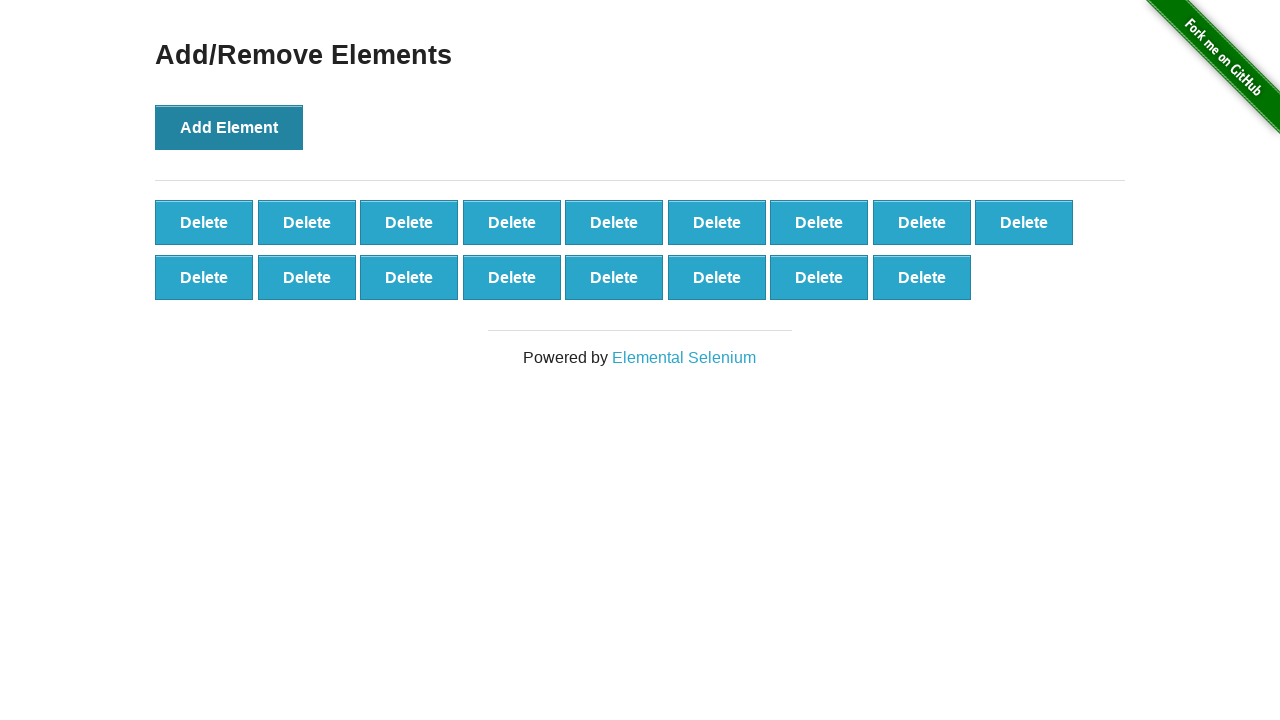

Clicked Add Element button (iteration 18/100) at (229, 127) on button[onclick='addElement()']
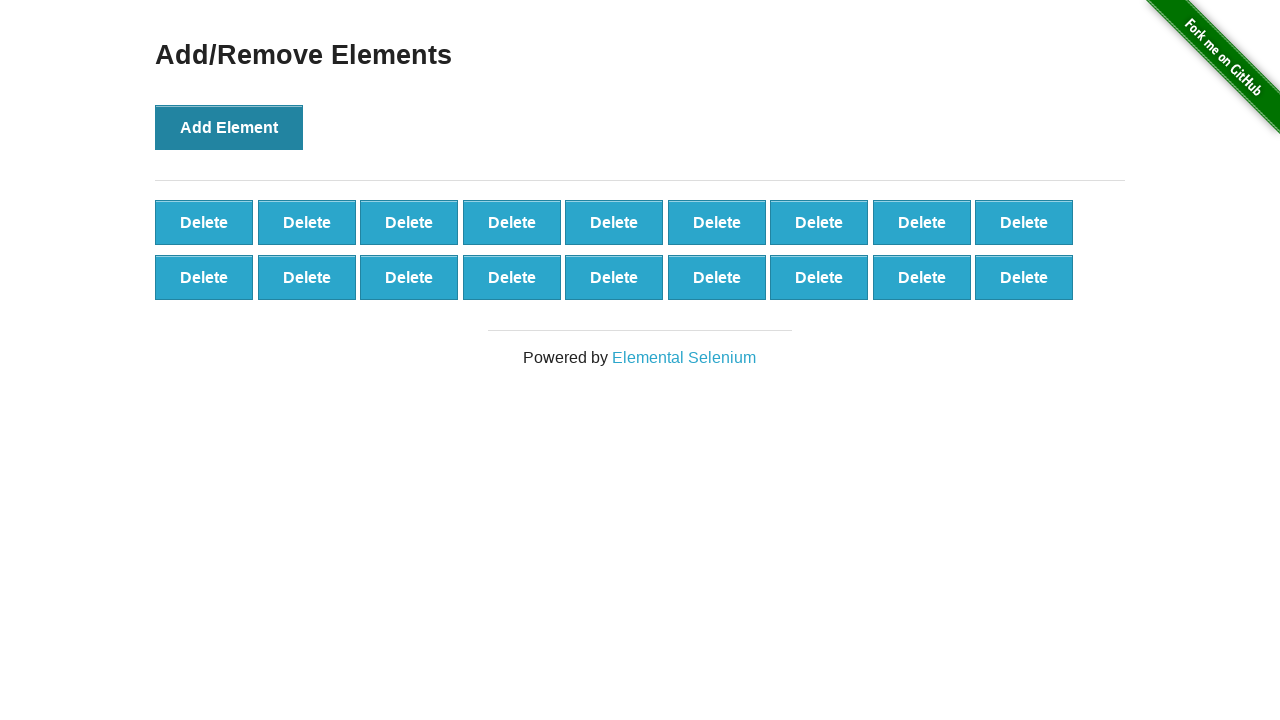

Clicked Add Element button (iteration 19/100) at (229, 127) on button[onclick='addElement()']
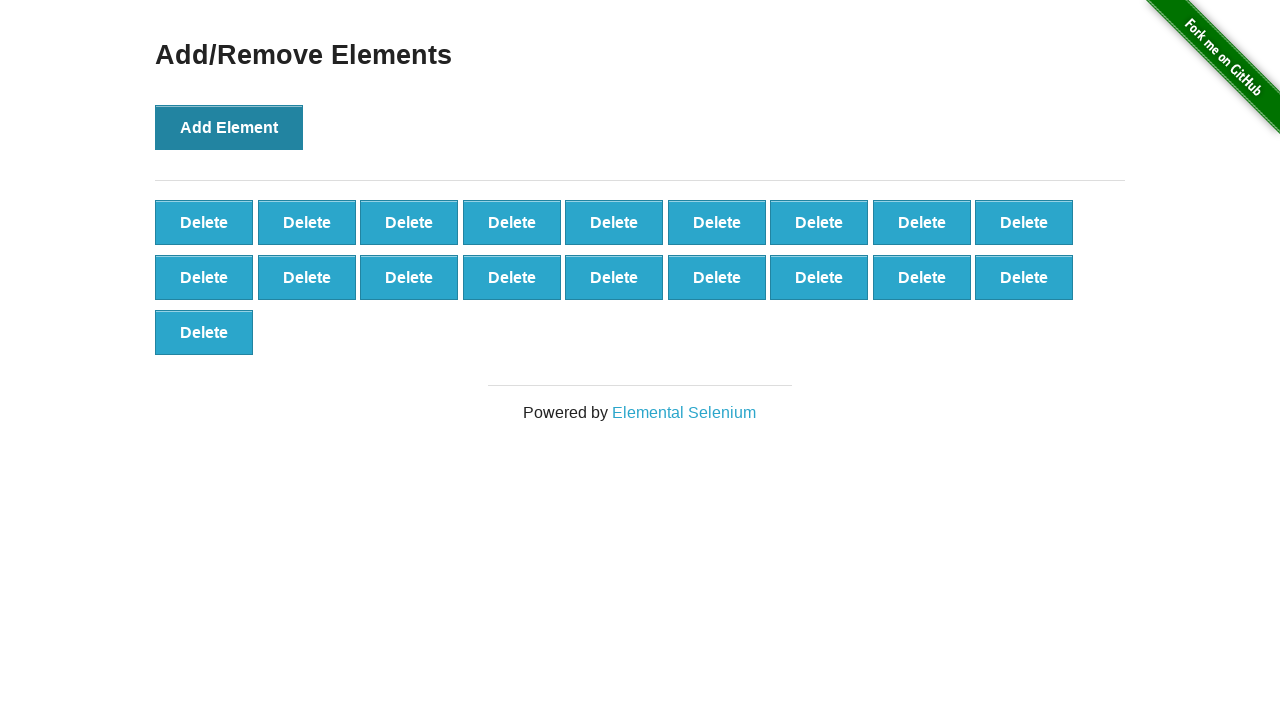

Clicked Add Element button (iteration 20/100) at (229, 127) on button[onclick='addElement()']
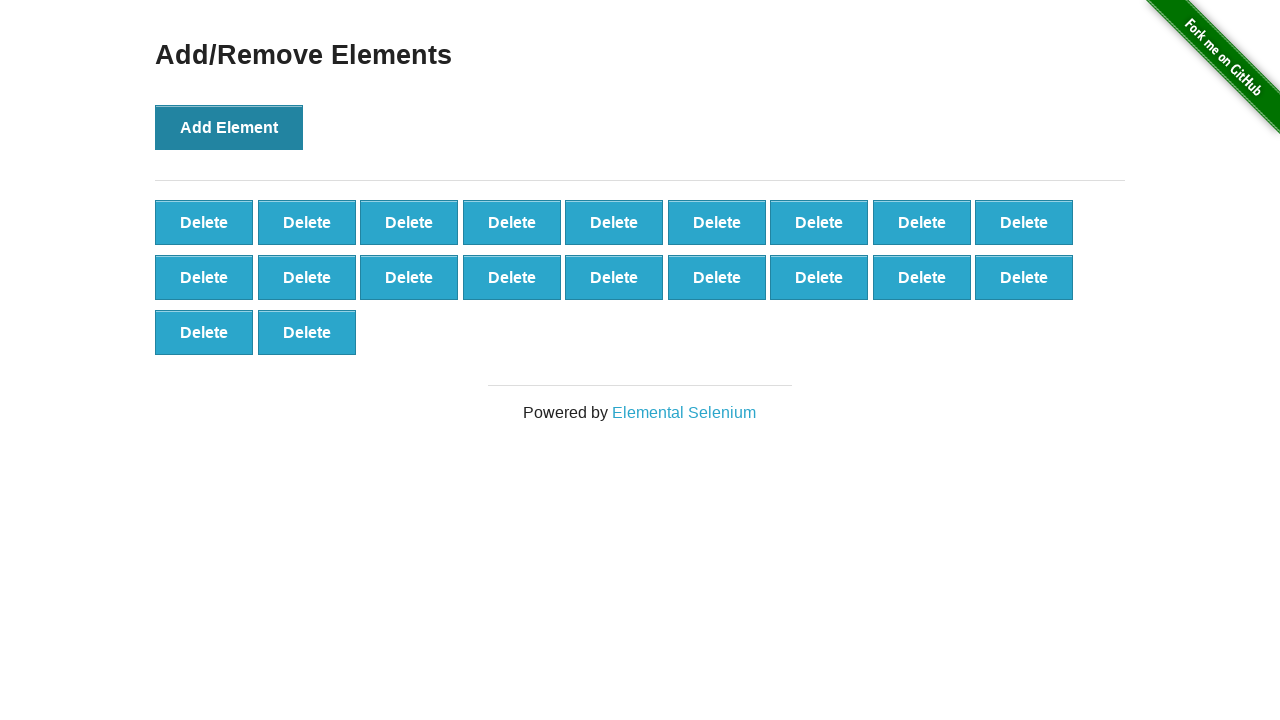

Clicked Add Element button (iteration 21/100) at (229, 127) on button[onclick='addElement()']
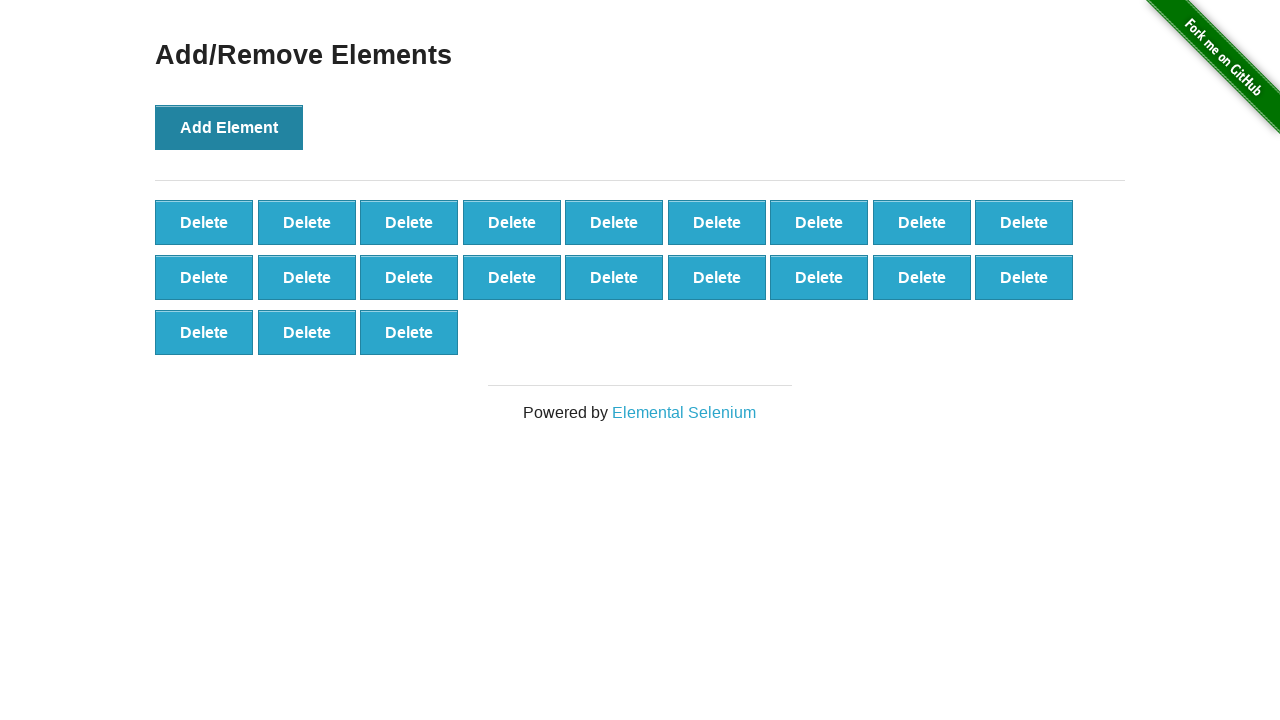

Clicked Add Element button (iteration 22/100) at (229, 127) on button[onclick='addElement()']
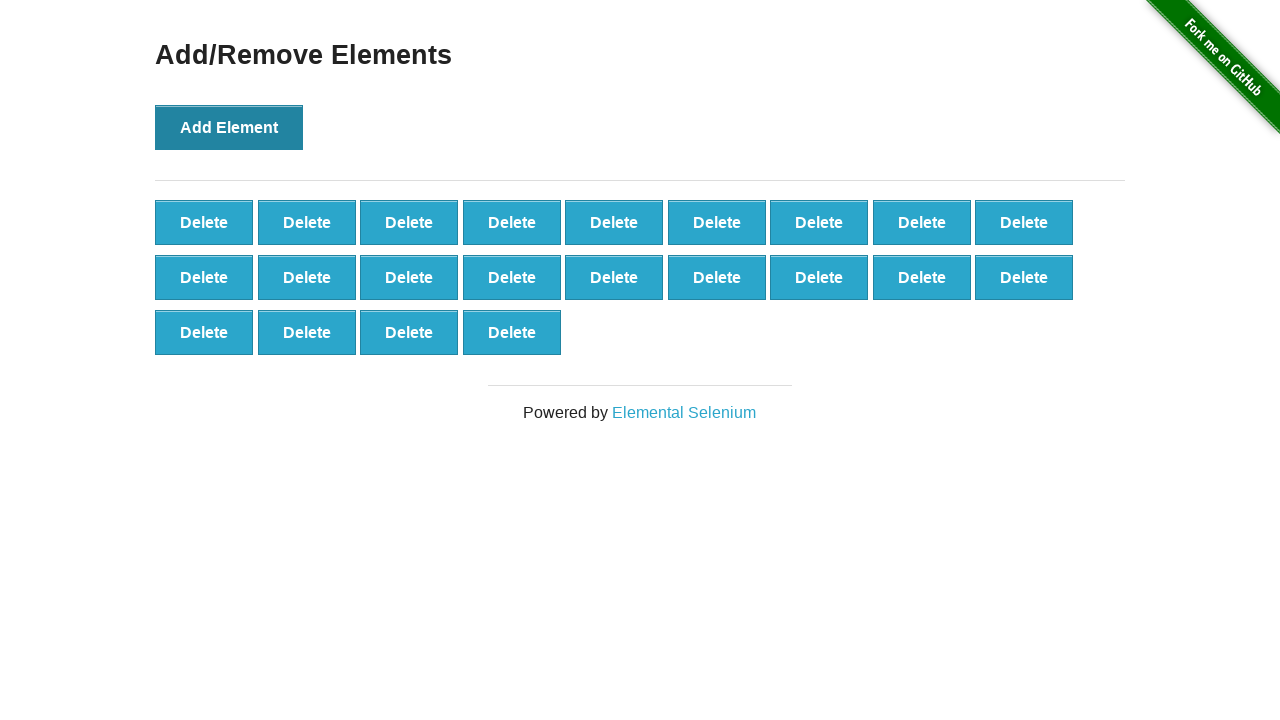

Clicked Add Element button (iteration 23/100) at (229, 127) on button[onclick='addElement()']
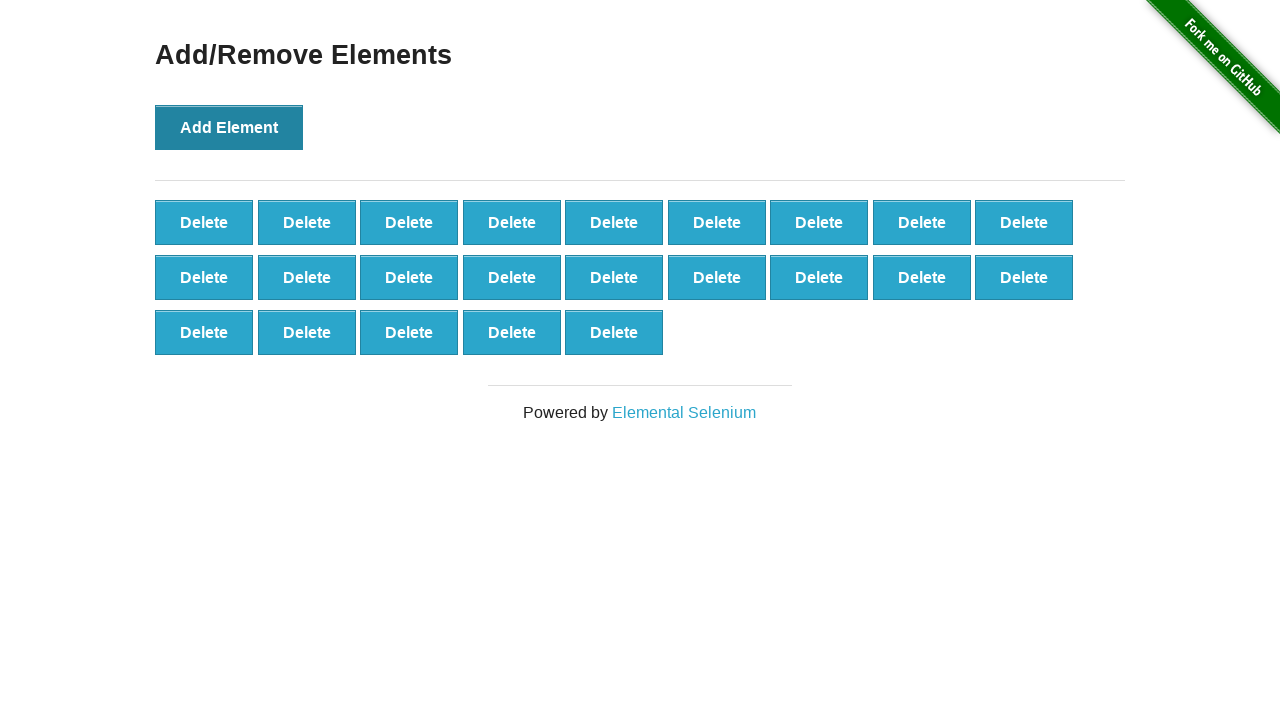

Clicked Add Element button (iteration 24/100) at (229, 127) on button[onclick='addElement()']
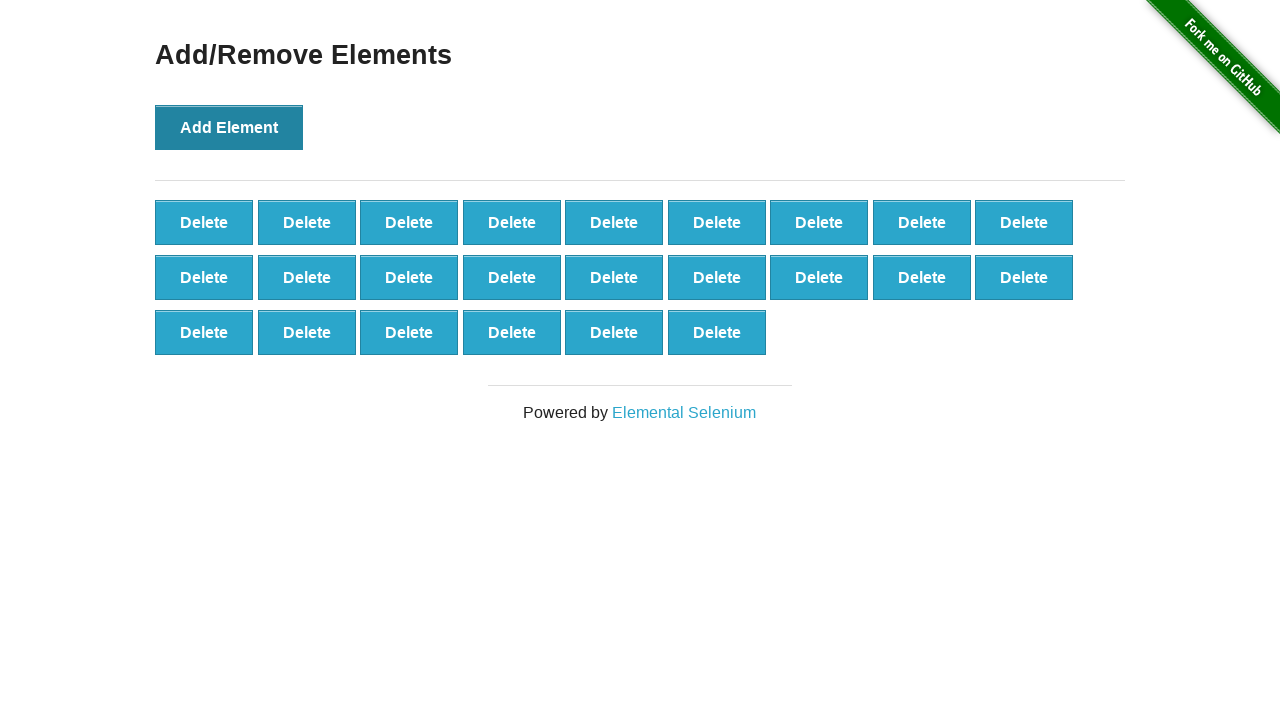

Clicked Add Element button (iteration 25/100) at (229, 127) on button[onclick='addElement()']
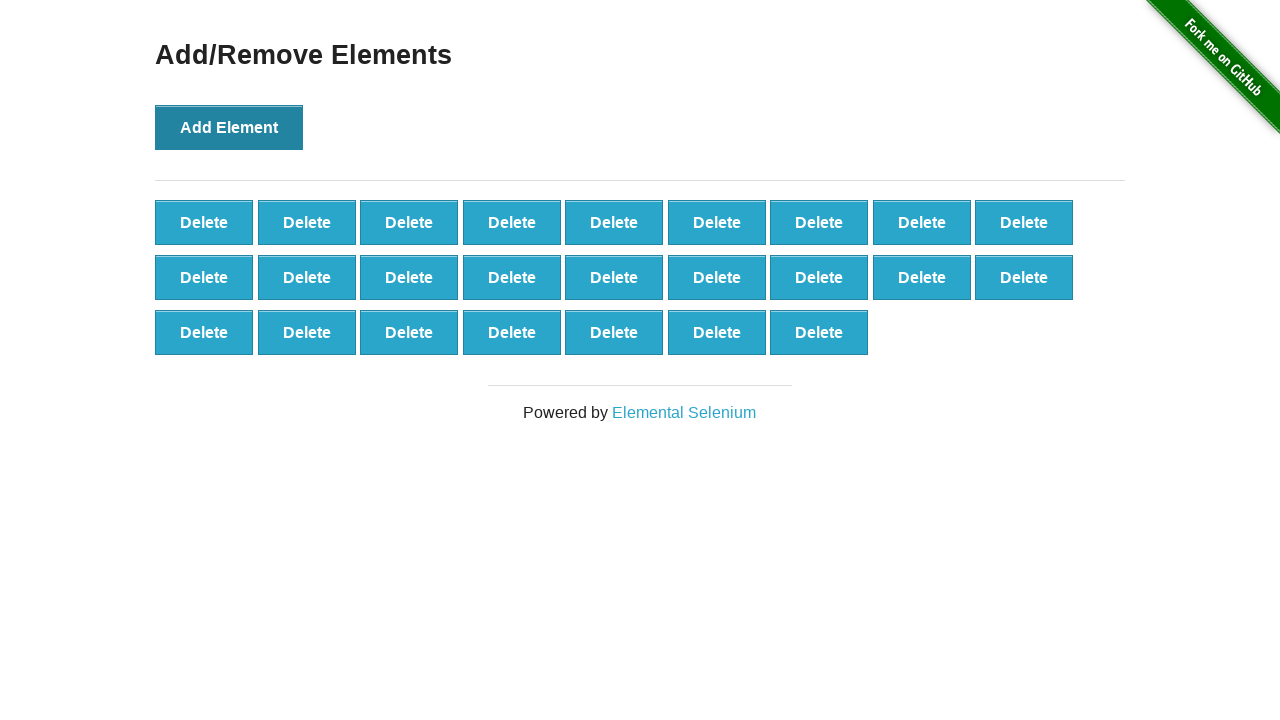

Clicked Add Element button (iteration 26/100) at (229, 127) on button[onclick='addElement()']
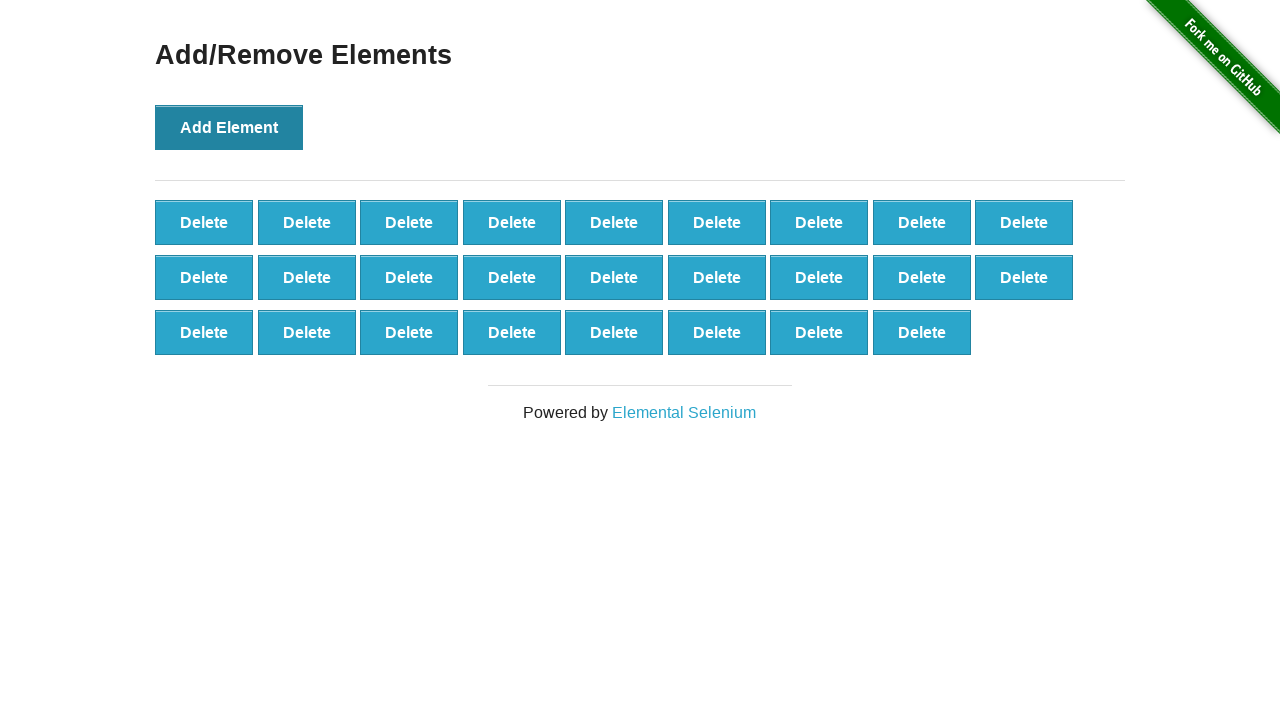

Clicked Add Element button (iteration 27/100) at (229, 127) on button[onclick='addElement()']
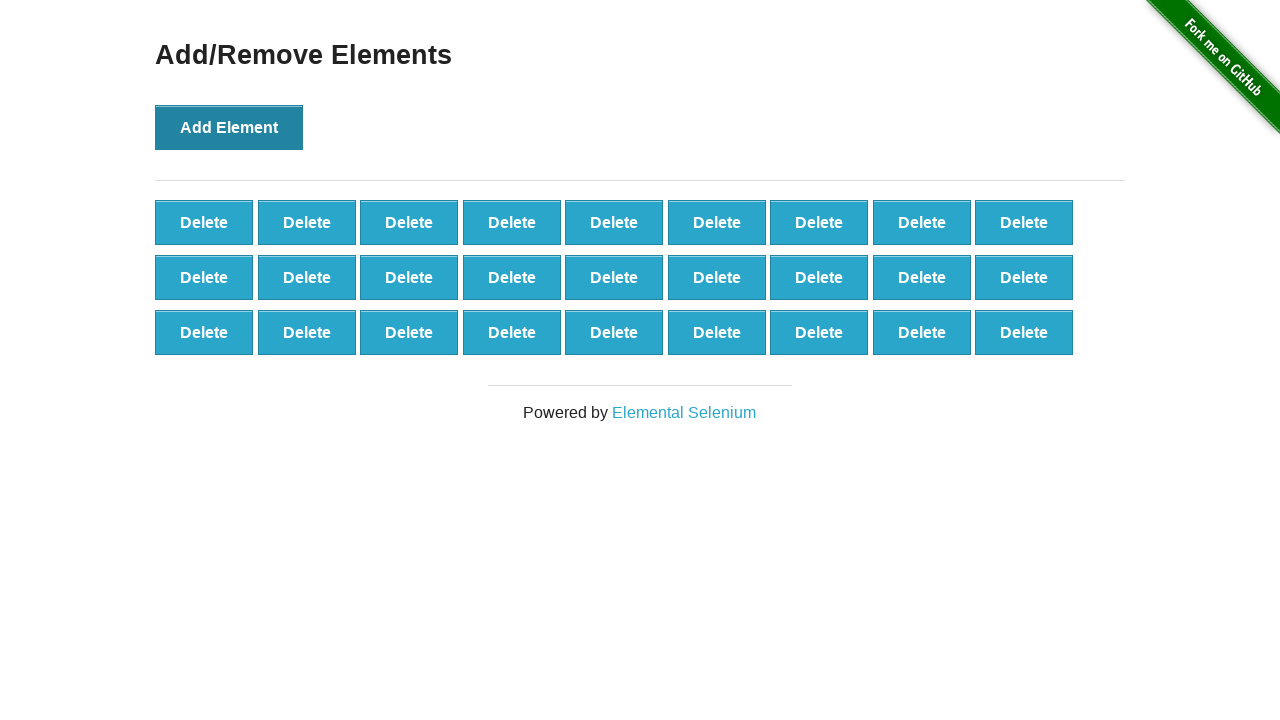

Clicked Add Element button (iteration 28/100) at (229, 127) on button[onclick='addElement()']
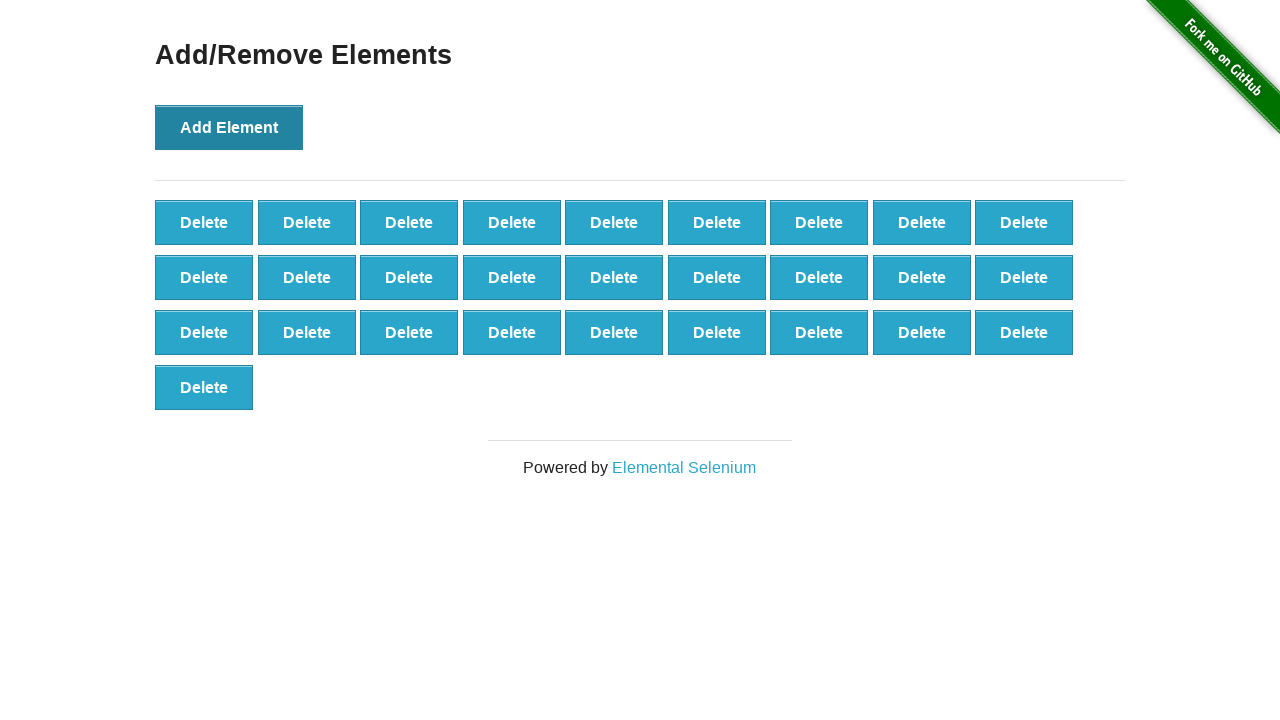

Clicked Add Element button (iteration 29/100) at (229, 127) on button[onclick='addElement()']
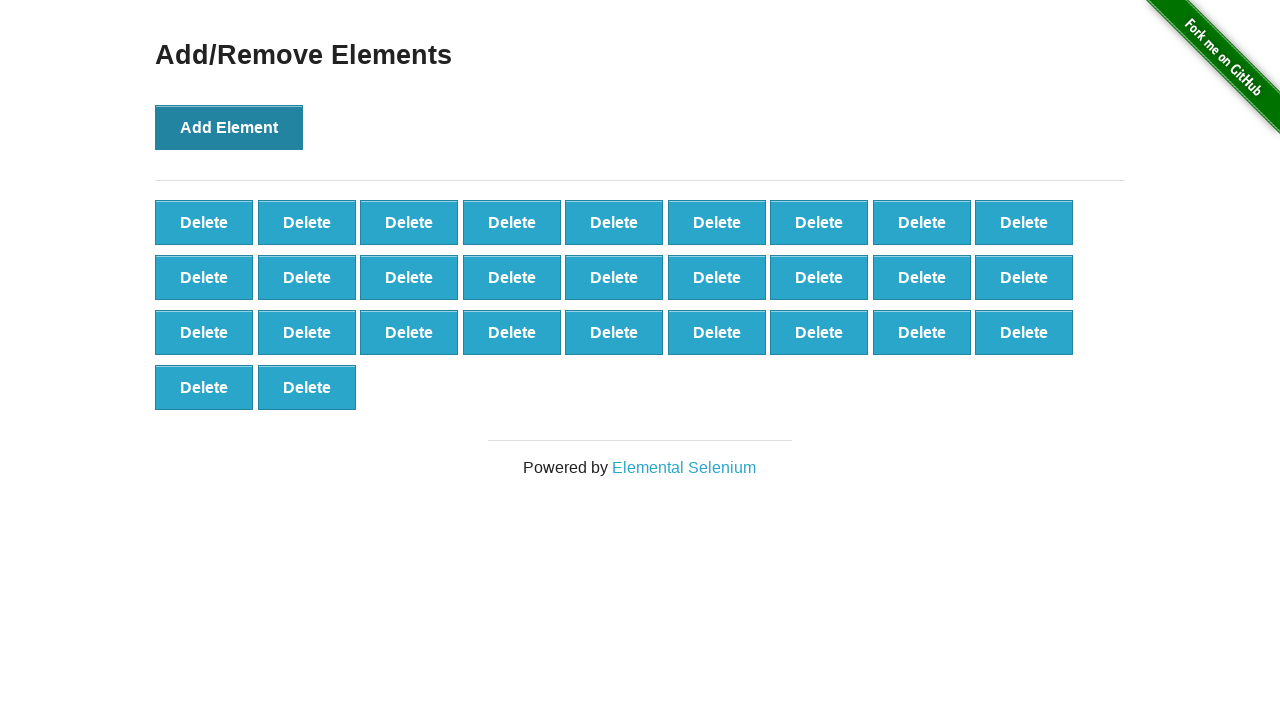

Clicked Add Element button (iteration 30/100) at (229, 127) on button[onclick='addElement()']
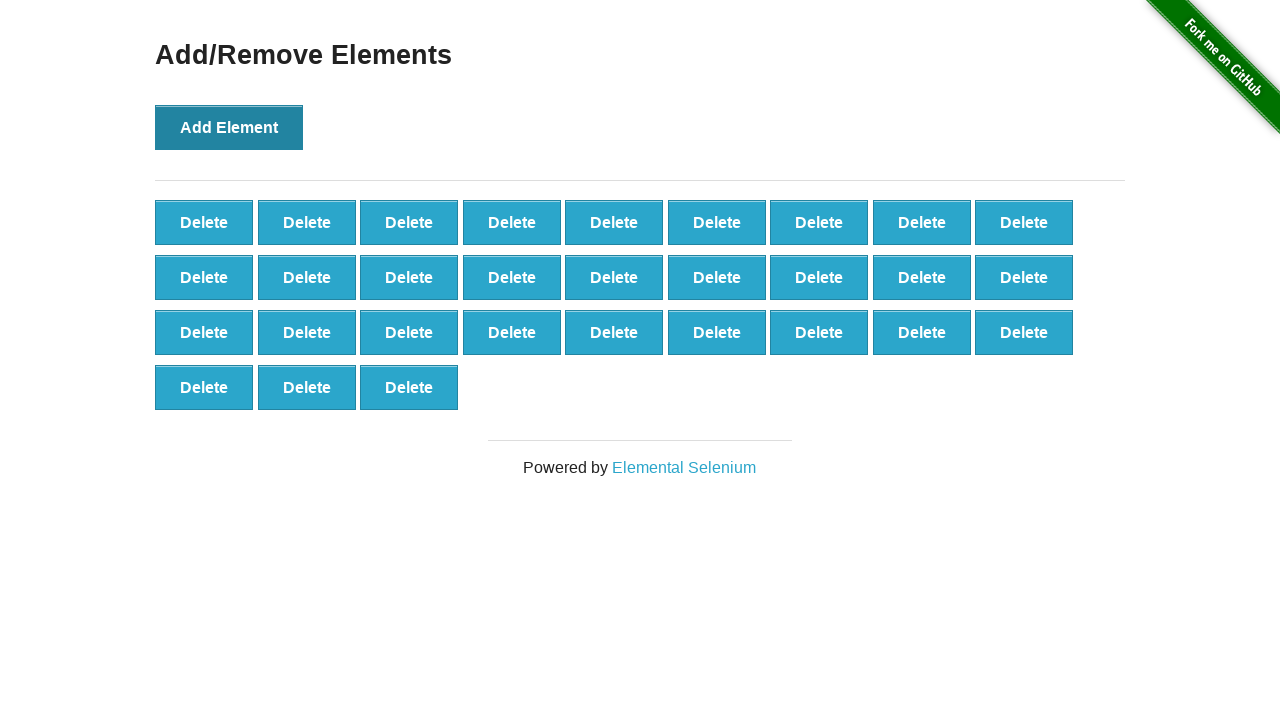

Clicked Add Element button (iteration 31/100) at (229, 127) on button[onclick='addElement()']
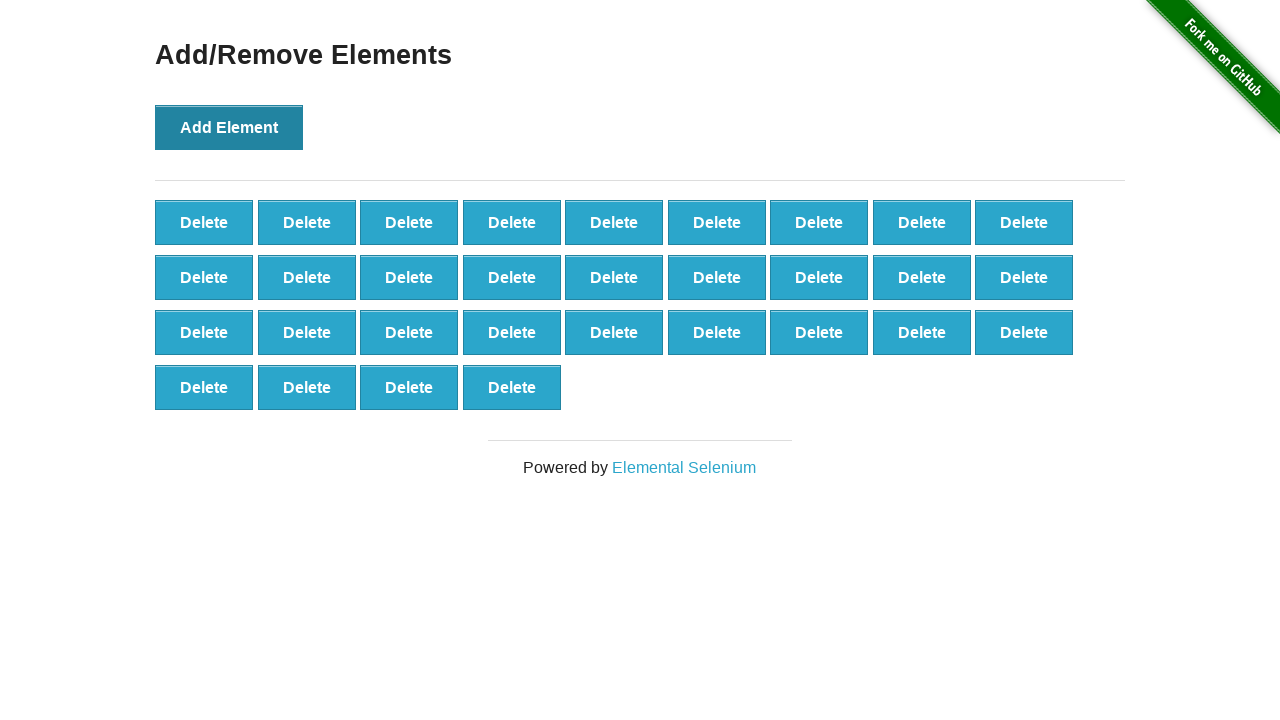

Clicked Add Element button (iteration 32/100) at (229, 127) on button[onclick='addElement()']
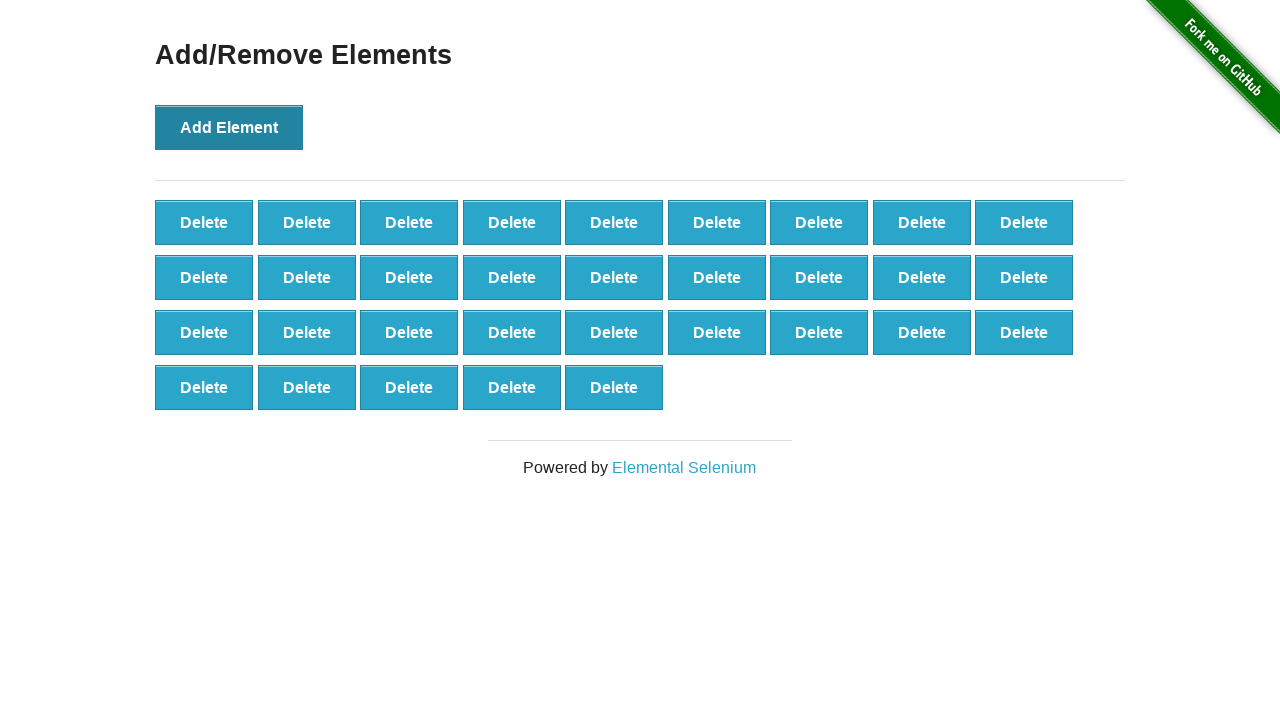

Clicked Add Element button (iteration 33/100) at (229, 127) on button[onclick='addElement()']
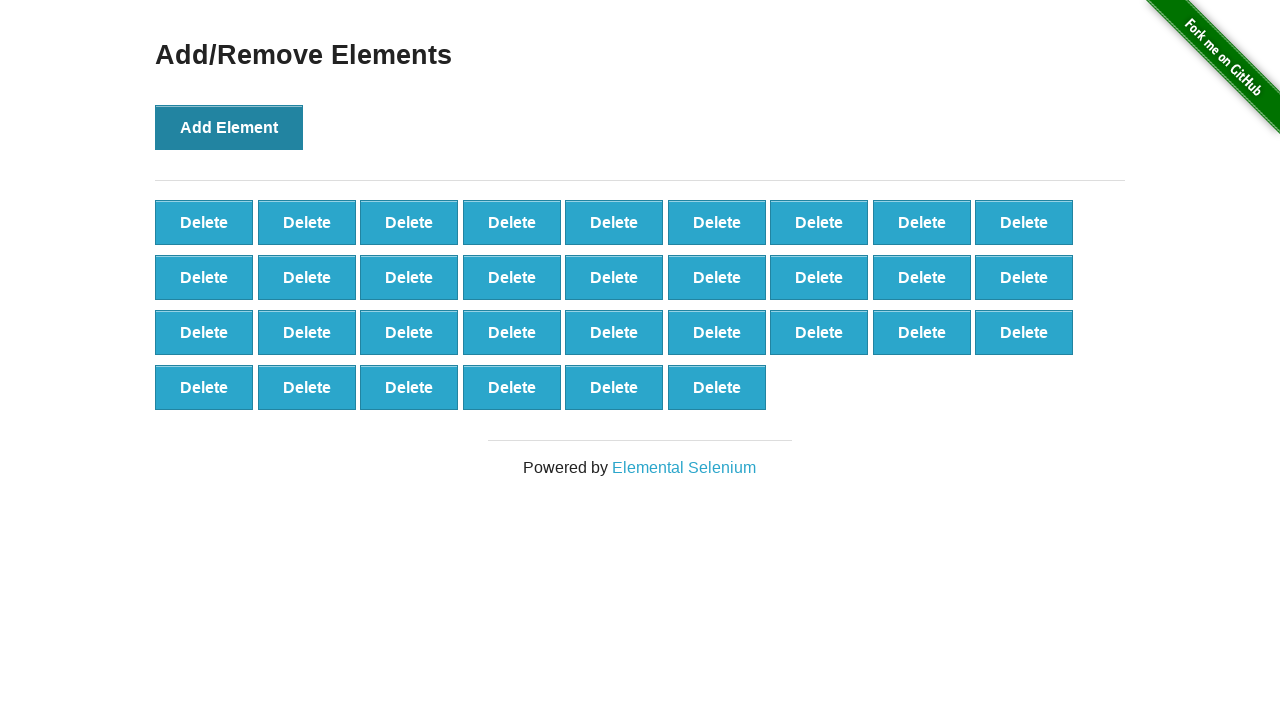

Clicked Add Element button (iteration 34/100) at (229, 127) on button[onclick='addElement()']
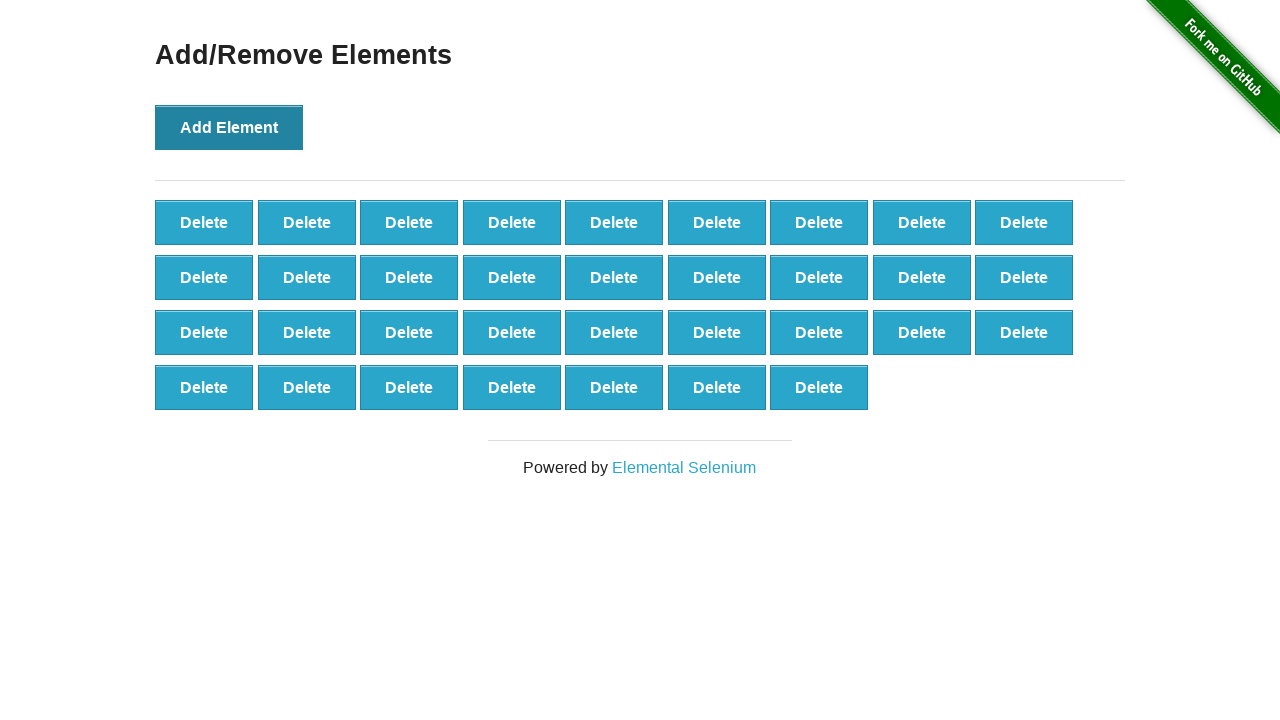

Clicked Add Element button (iteration 35/100) at (229, 127) on button[onclick='addElement()']
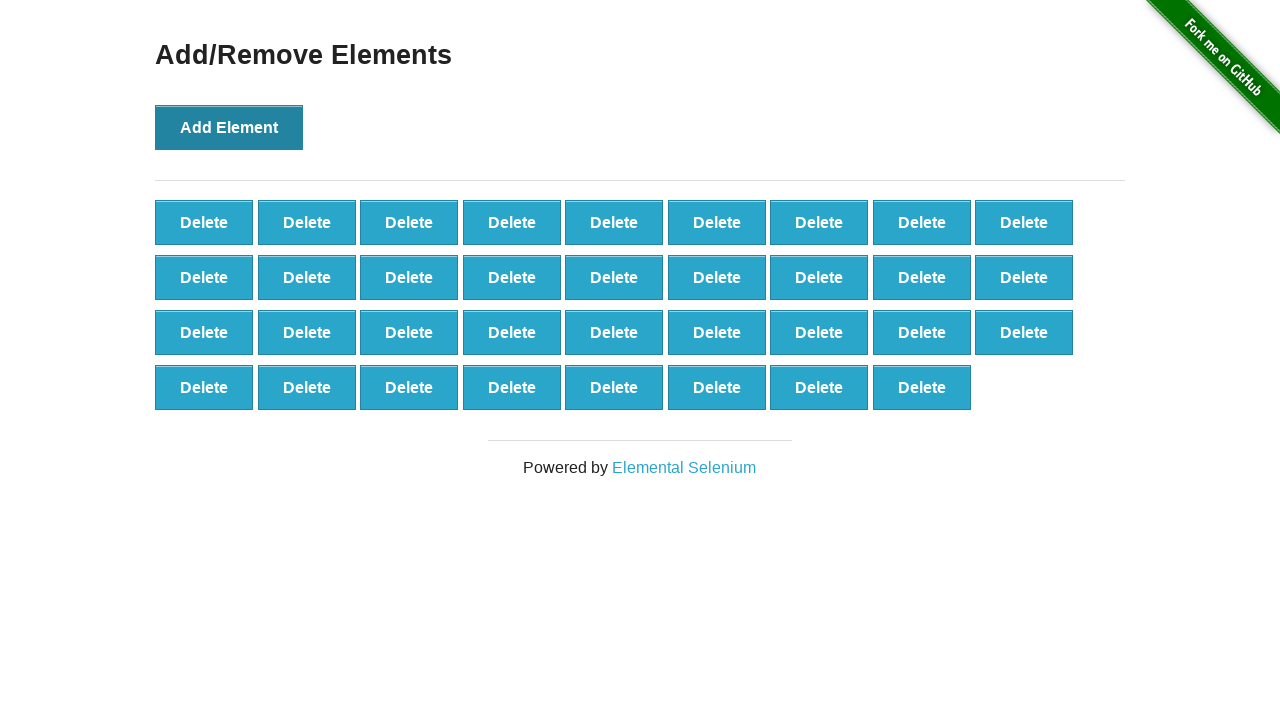

Clicked Add Element button (iteration 36/100) at (229, 127) on button[onclick='addElement()']
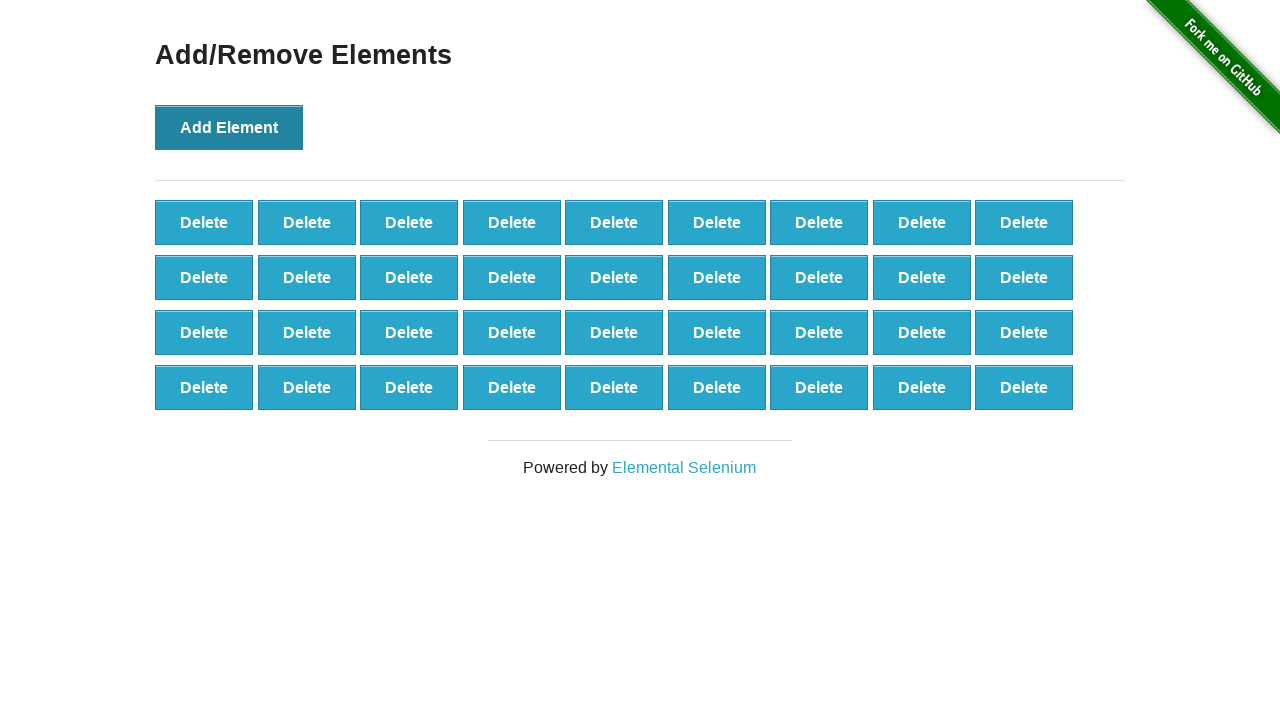

Clicked Add Element button (iteration 37/100) at (229, 127) on button[onclick='addElement()']
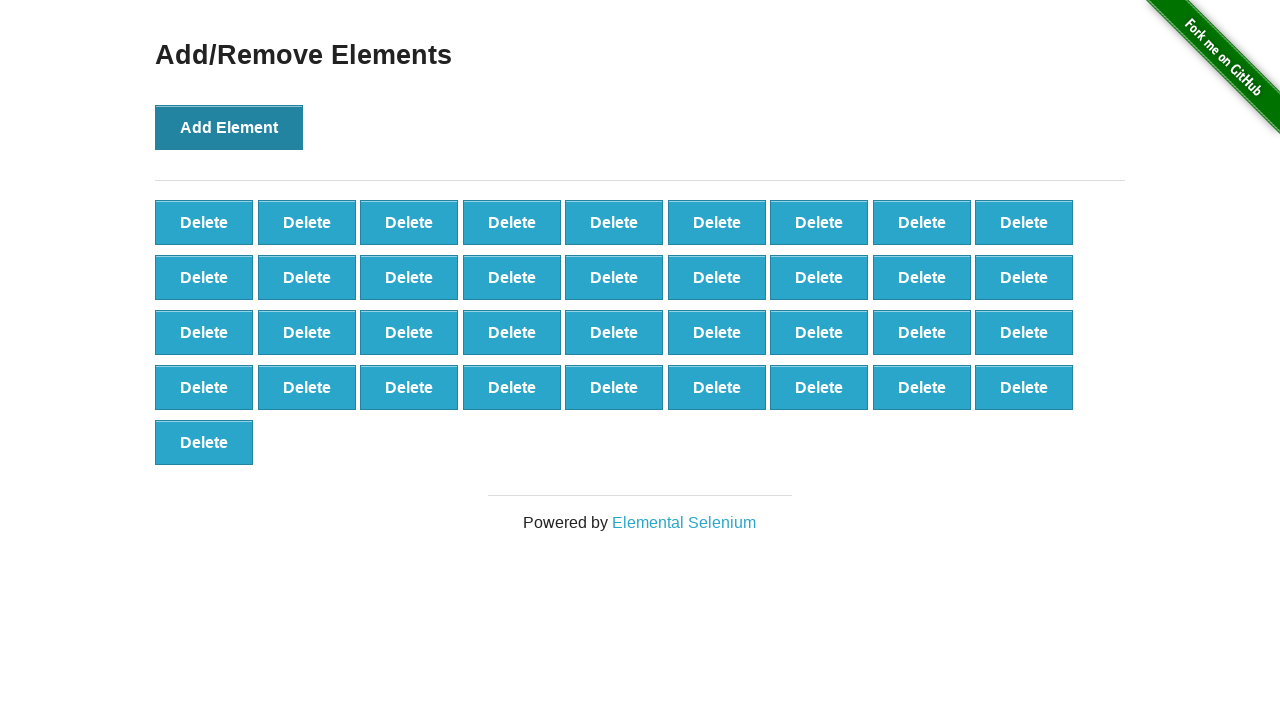

Clicked Add Element button (iteration 38/100) at (229, 127) on button[onclick='addElement()']
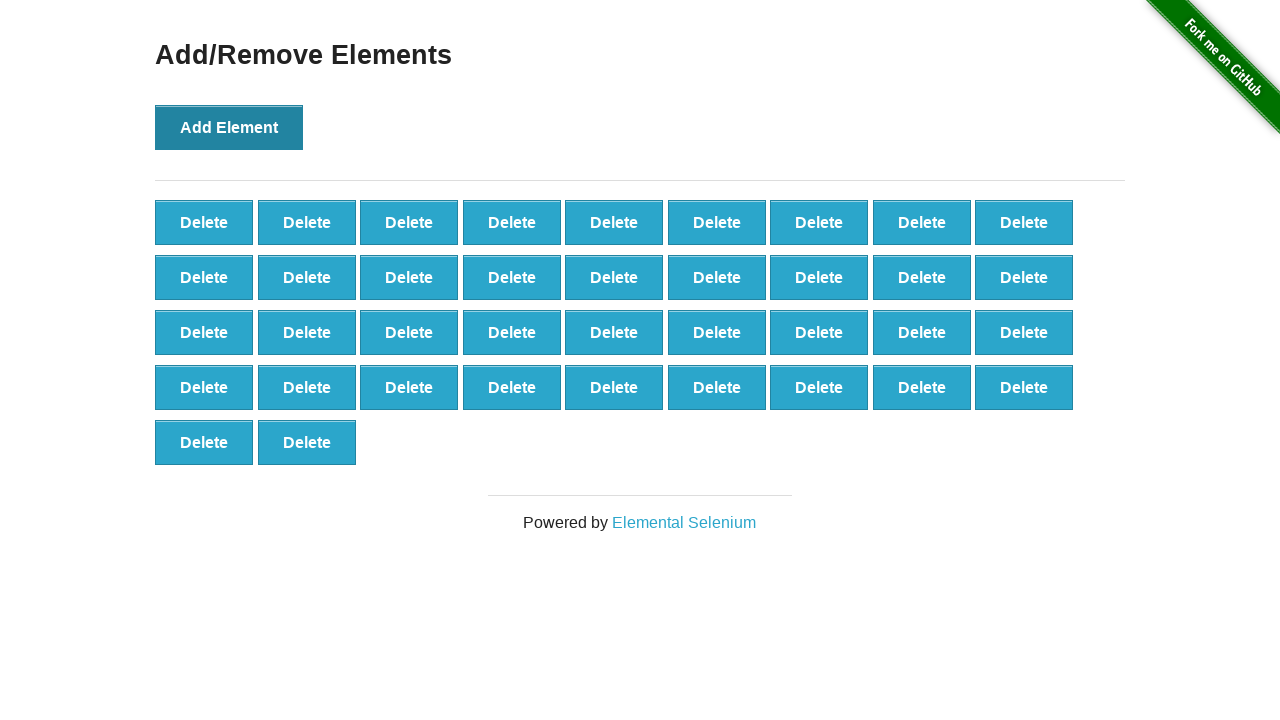

Clicked Add Element button (iteration 39/100) at (229, 127) on button[onclick='addElement()']
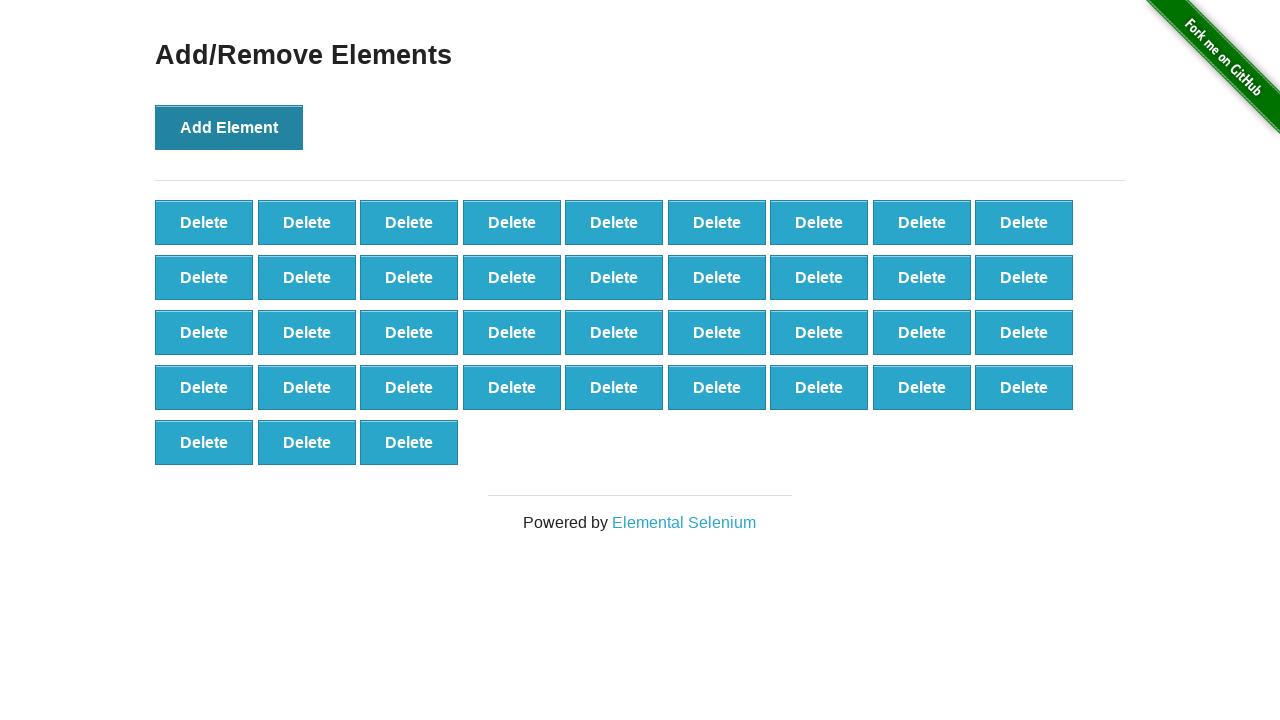

Clicked Add Element button (iteration 40/100) at (229, 127) on button[onclick='addElement()']
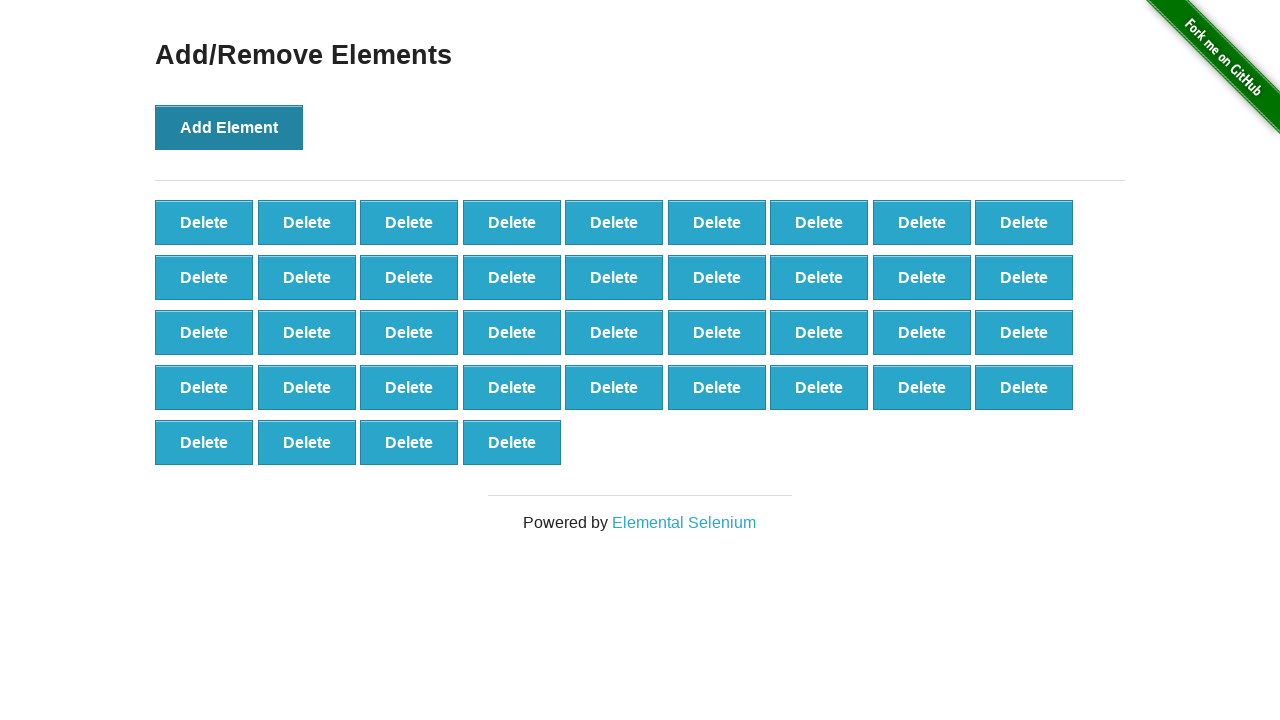

Clicked Add Element button (iteration 41/100) at (229, 127) on button[onclick='addElement()']
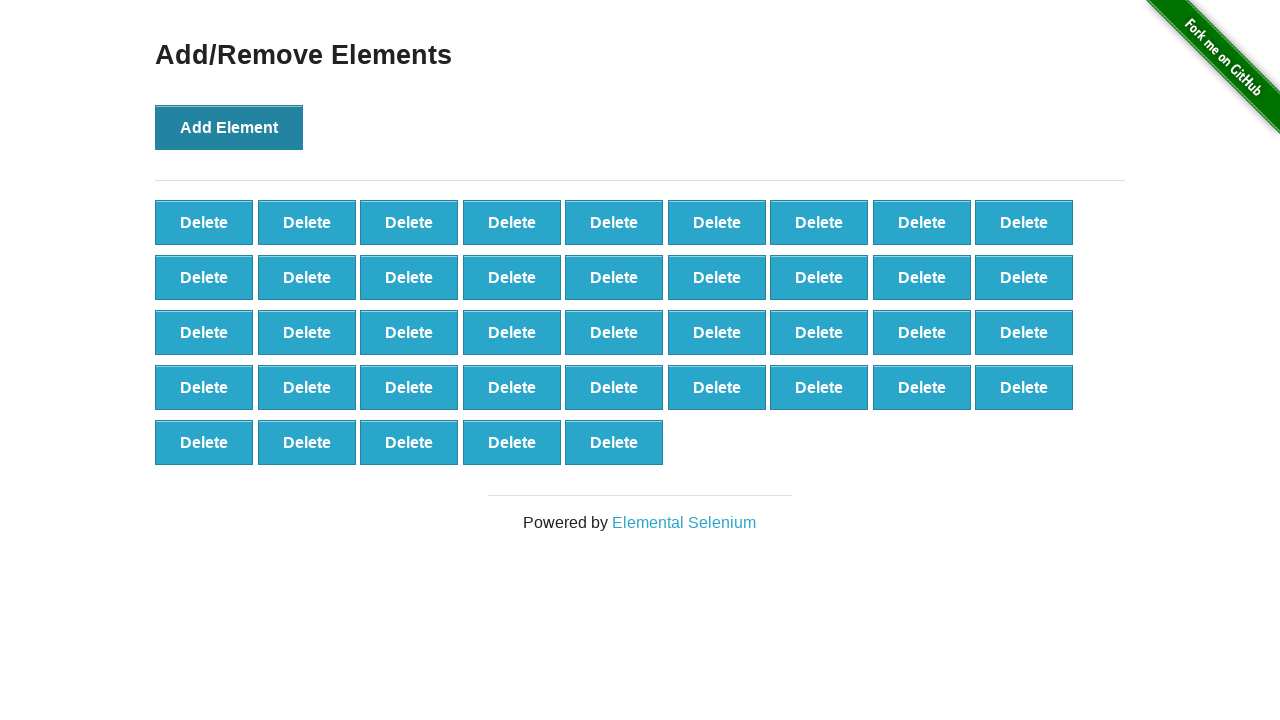

Clicked Add Element button (iteration 42/100) at (229, 127) on button[onclick='addElement()']
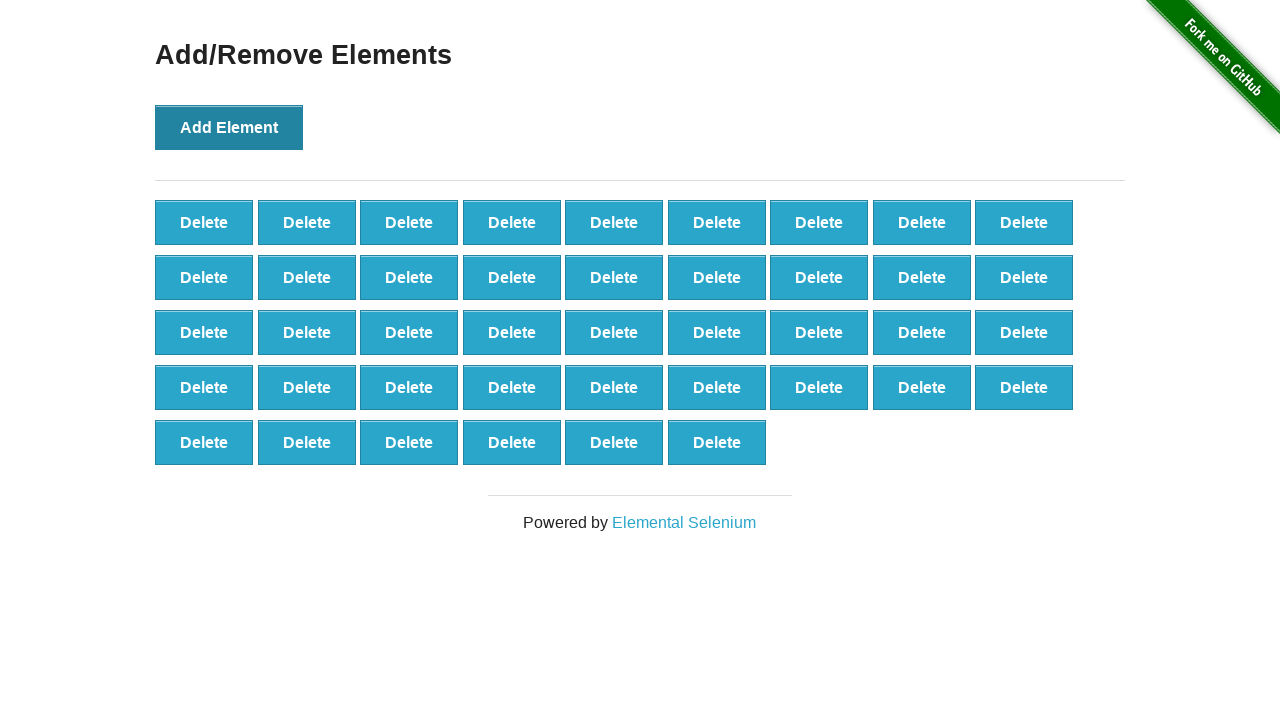

Clicked Add Element button (iteration 43/100) at (229, 127) on button[onclick='addElement()']
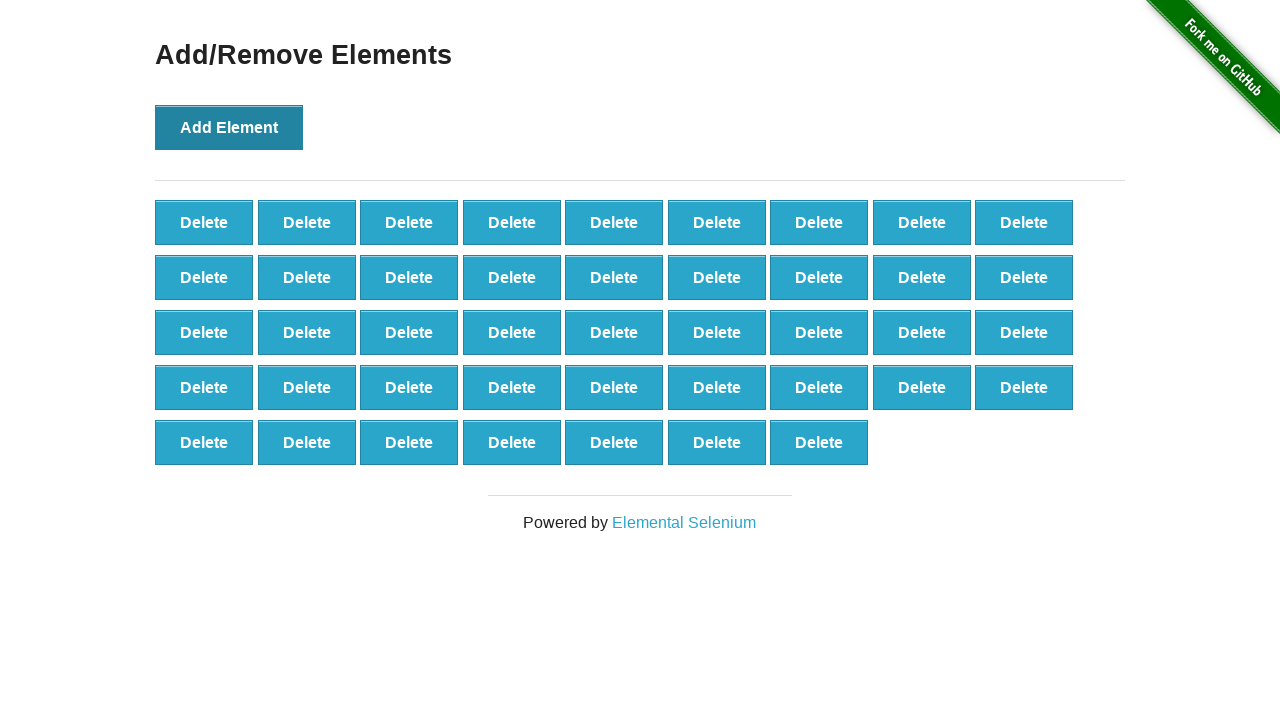

Clicked Add Element button (iteration 44/100) at (229, 127) on button[onclick='addElement()']
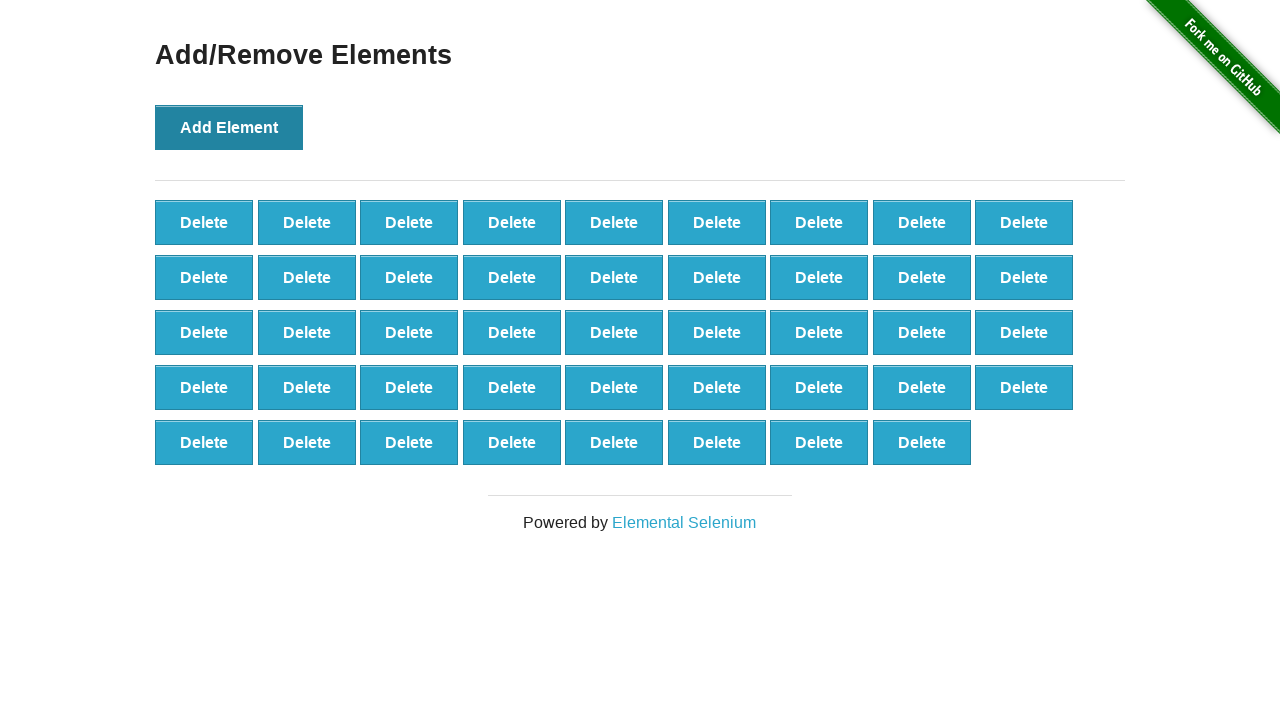

Clicked Add Element button (iteration 45/100) at (229, 127) on button[onclick='addElement()']
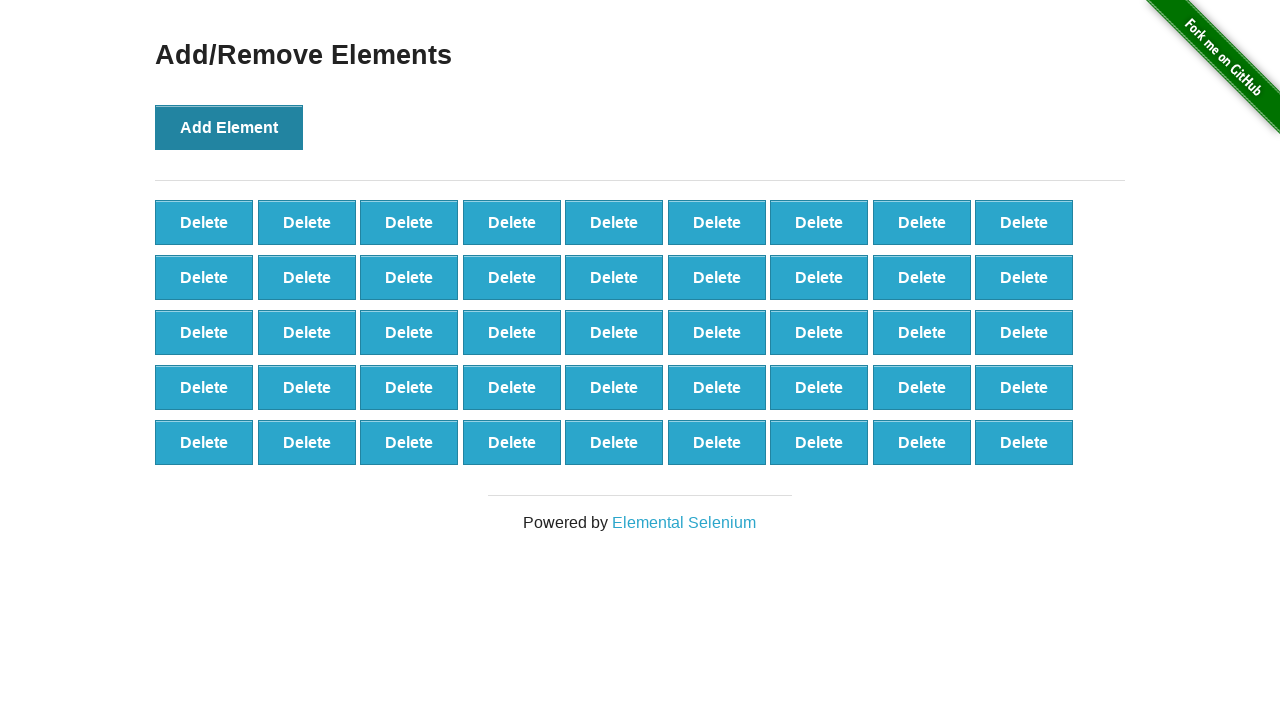

Clicked Add Element button (iteration 46/100) at (229, 127) on button[onclick='addElement()']
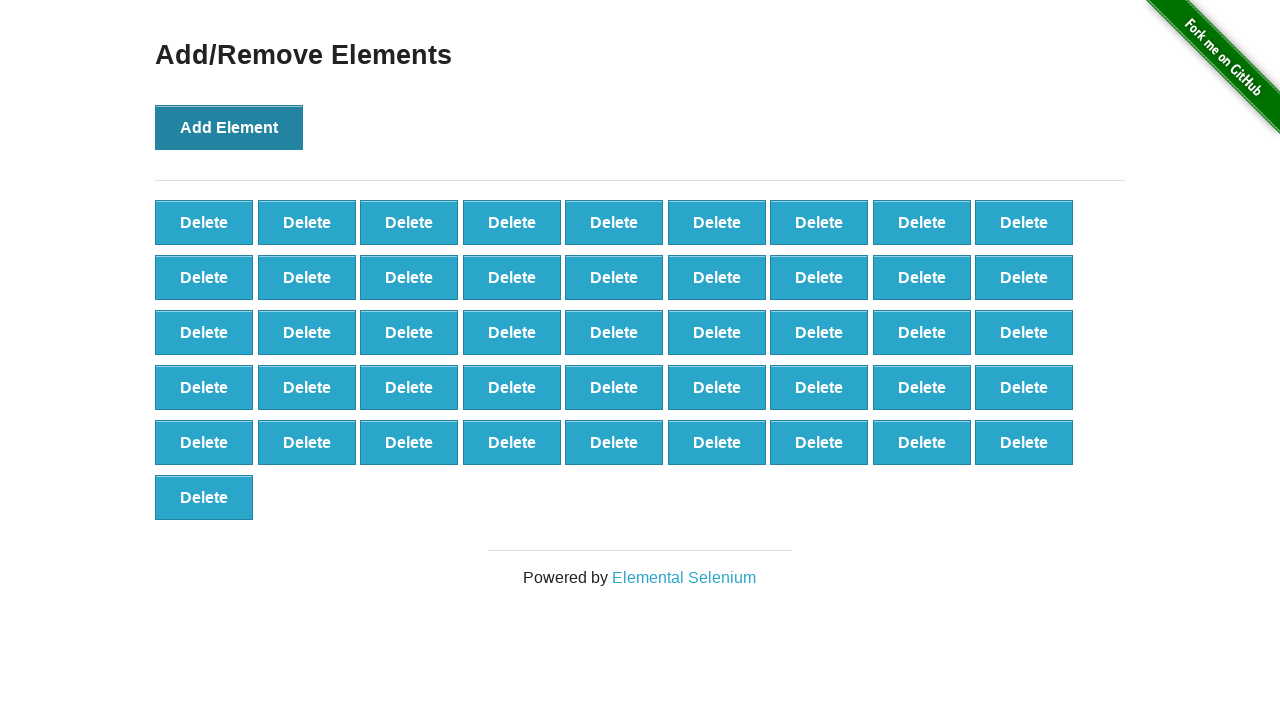

Clicked Add Element button (iteration 47/100) at (229, 127) on button[onclick='addElement()']
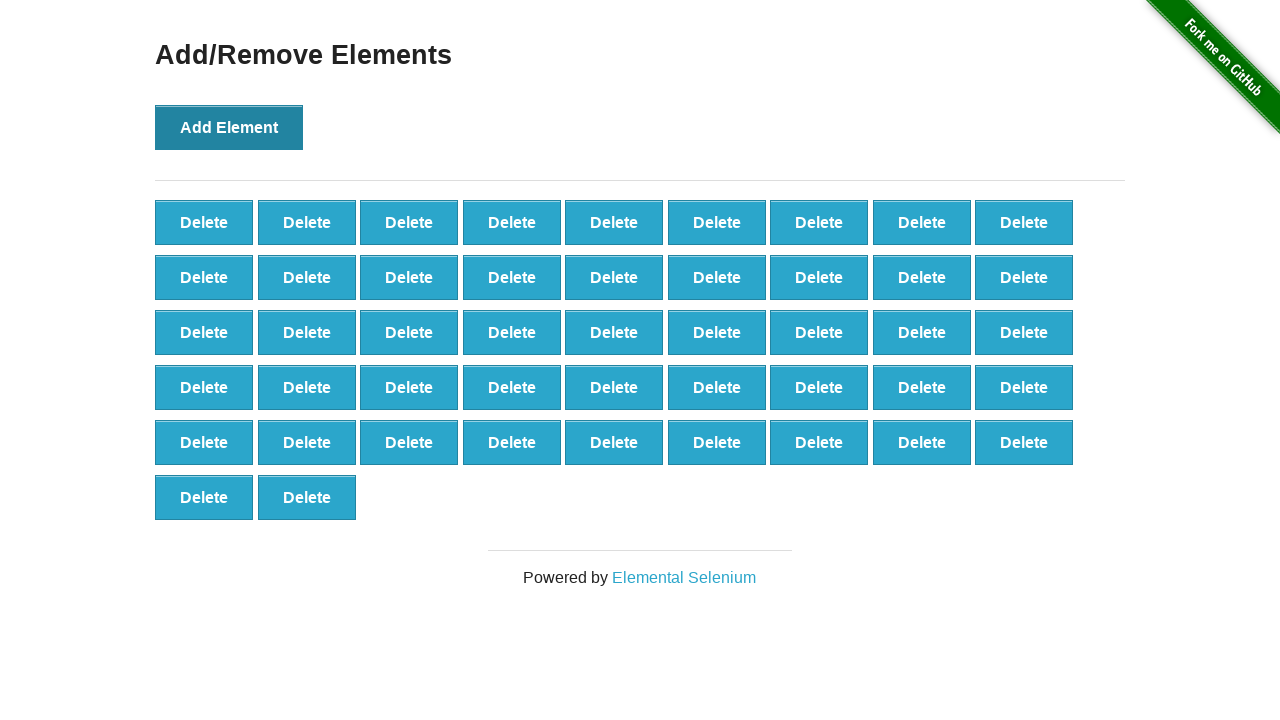

Clicked Add Element button (iteration 48/100) at (229, 127) on button[onclick='addElement()']
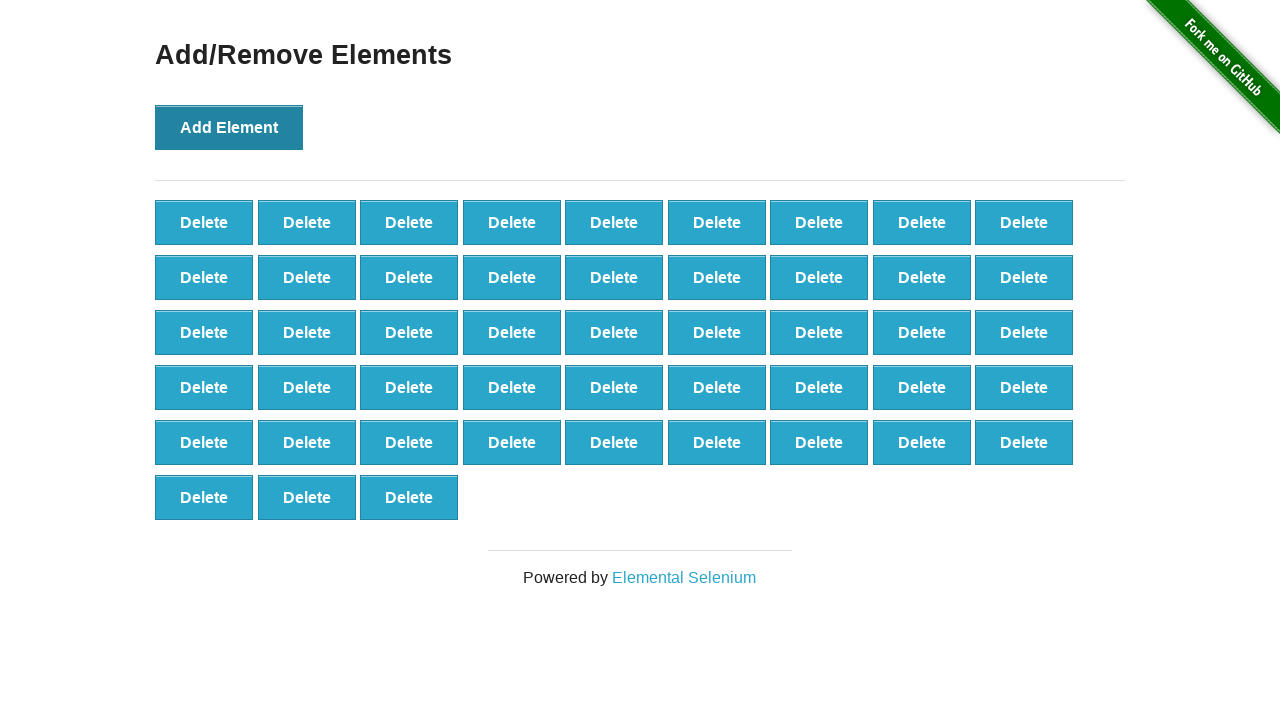

Clicked Add Element button (iteration 49/100) at (229, 127) on button[onclick='addElement()']
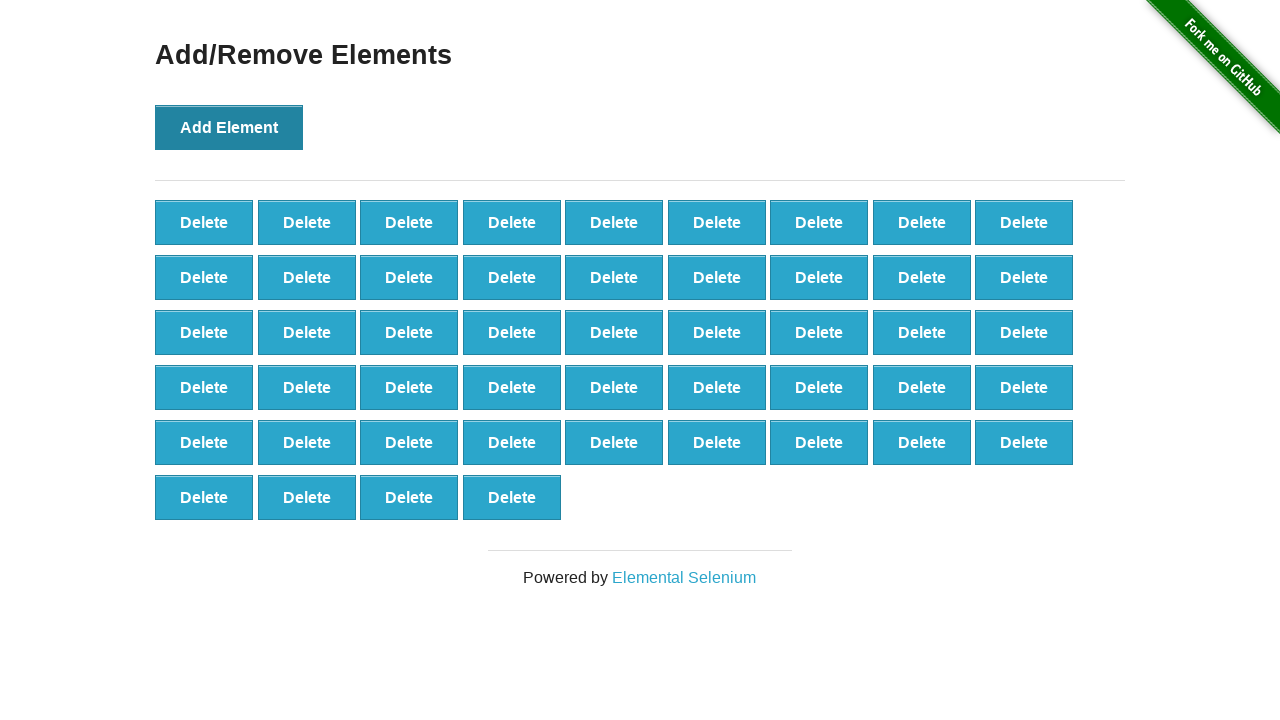

Clicked Add Element button (iteration 50/100) at (229, 127) on button[onclick='addElement()']
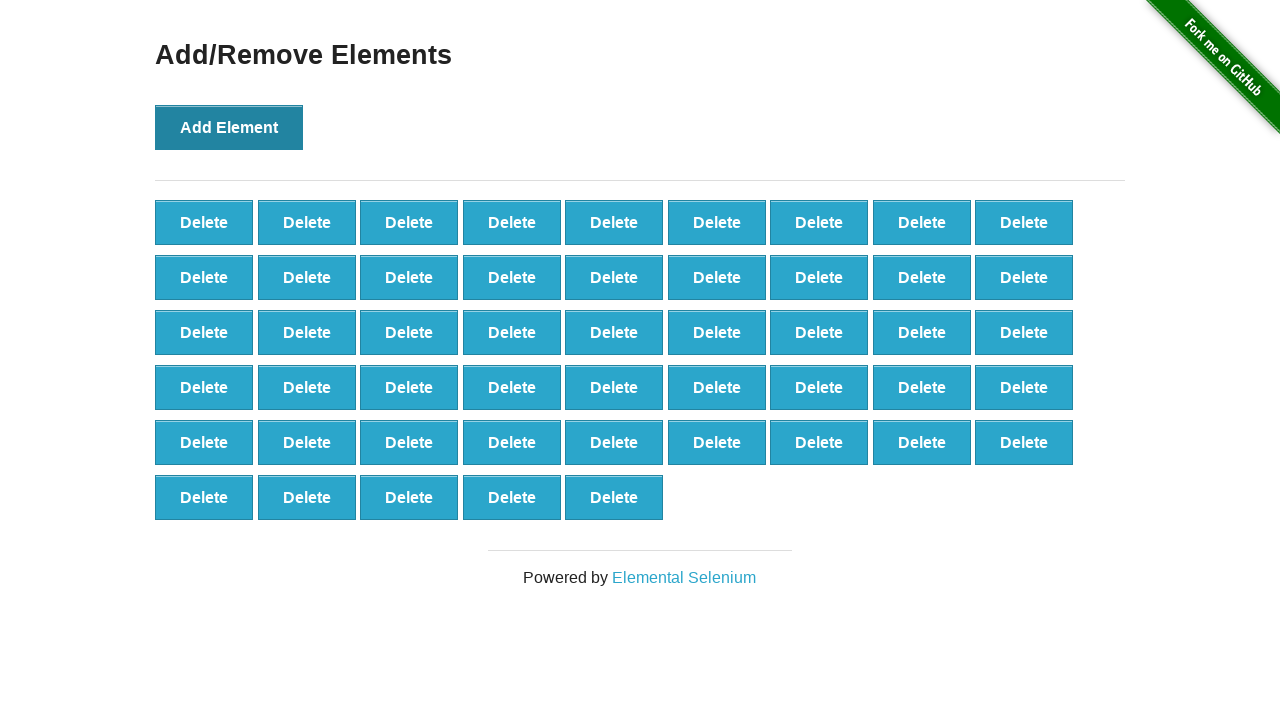

Clicked Add Element button (iteration 51/100) at (229, 127) on button[onclick='addElement()']
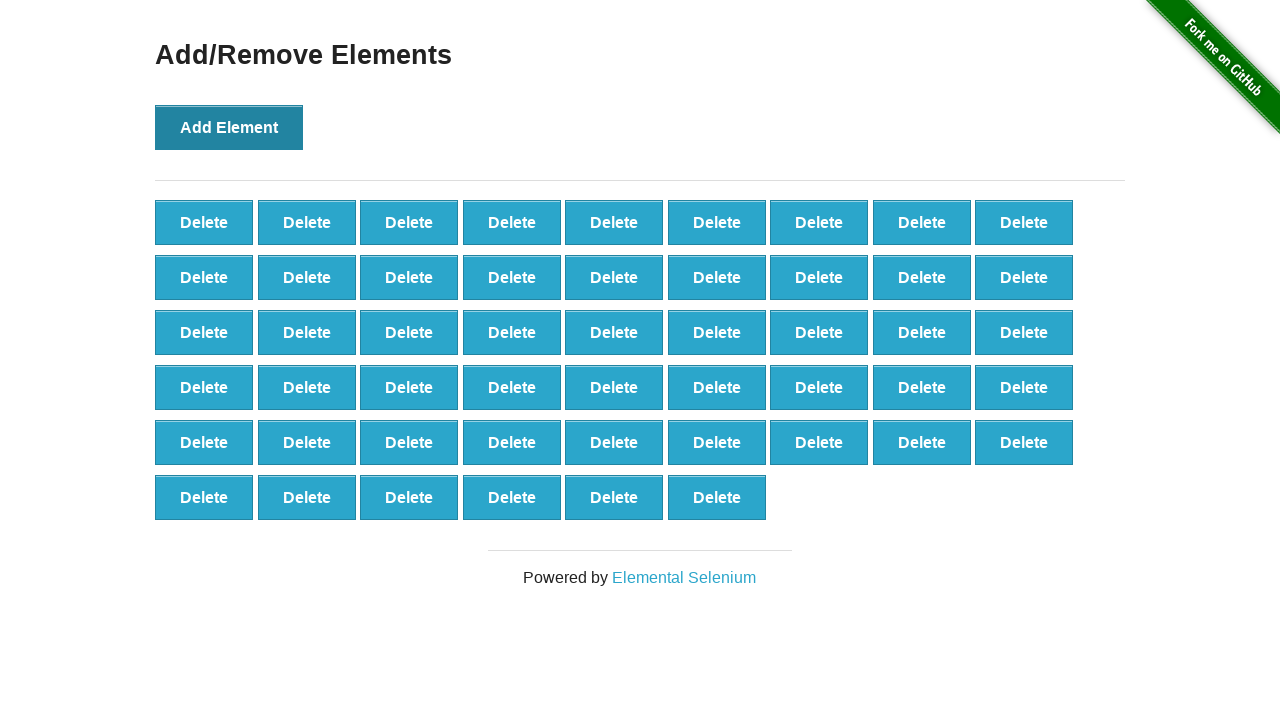

Clicked Add Element button (iteration 52/100) at (229, 127) on button[onclick='addElement()']
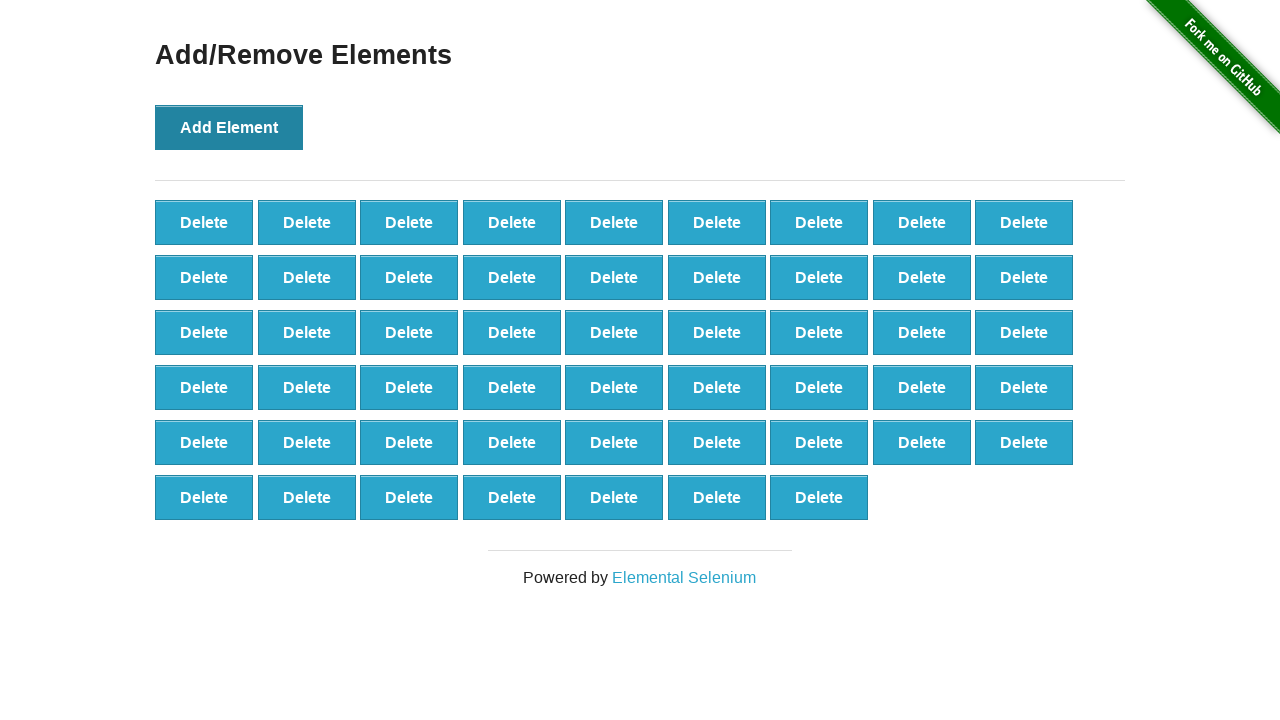

Clicked Add Element button (iteration 53/100) at (229, 127) on button[onclick='addElement()']
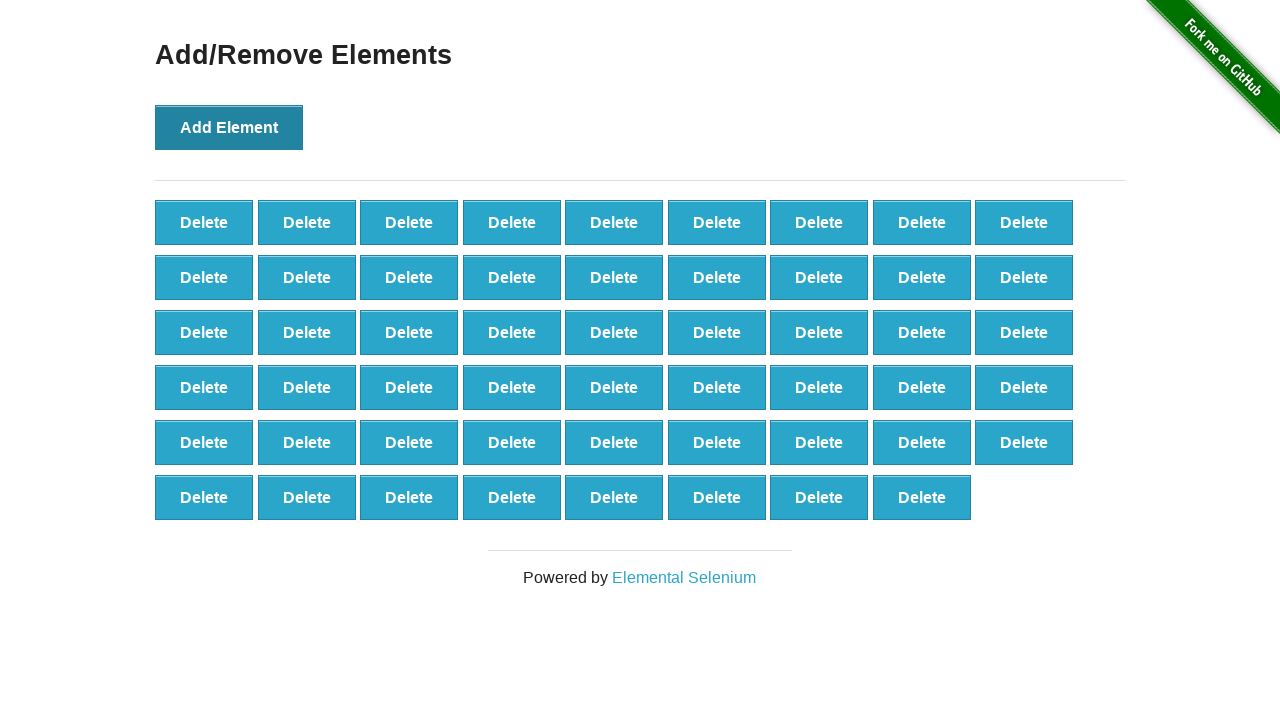

Clicked Add Element button (iteration 54/100) at (229, 127) on button[onclick='addElement()']
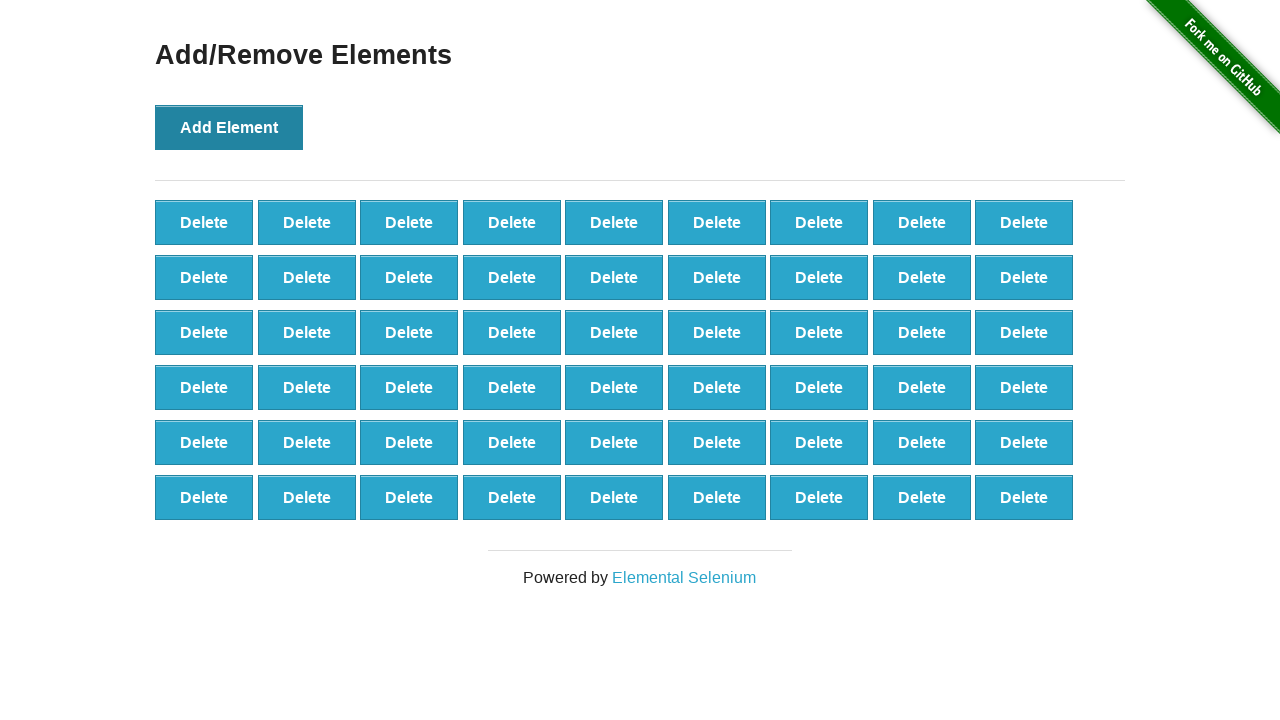

Clicked Add Element button (iteration 55/100) at (229, 127) on button[onclick='addElement()']
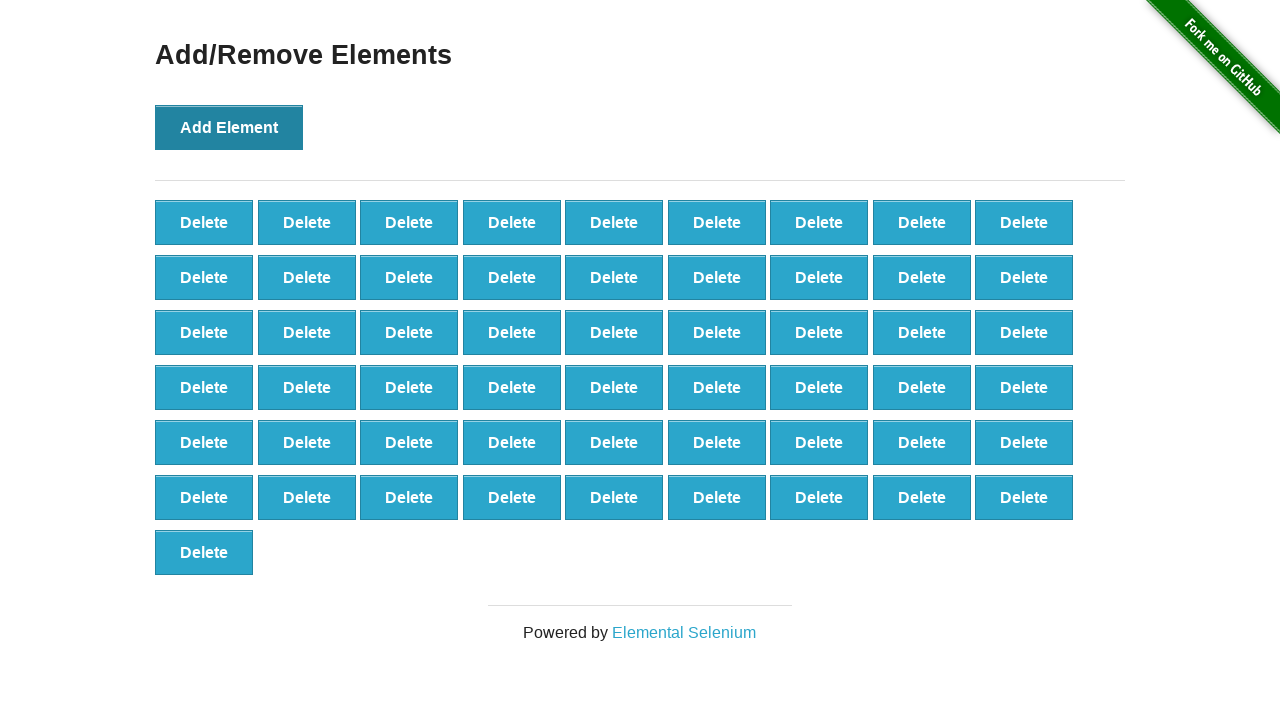

Clicked Add Element button (iteration 56/100) at (229, 127) on button[onclick='addElement()']
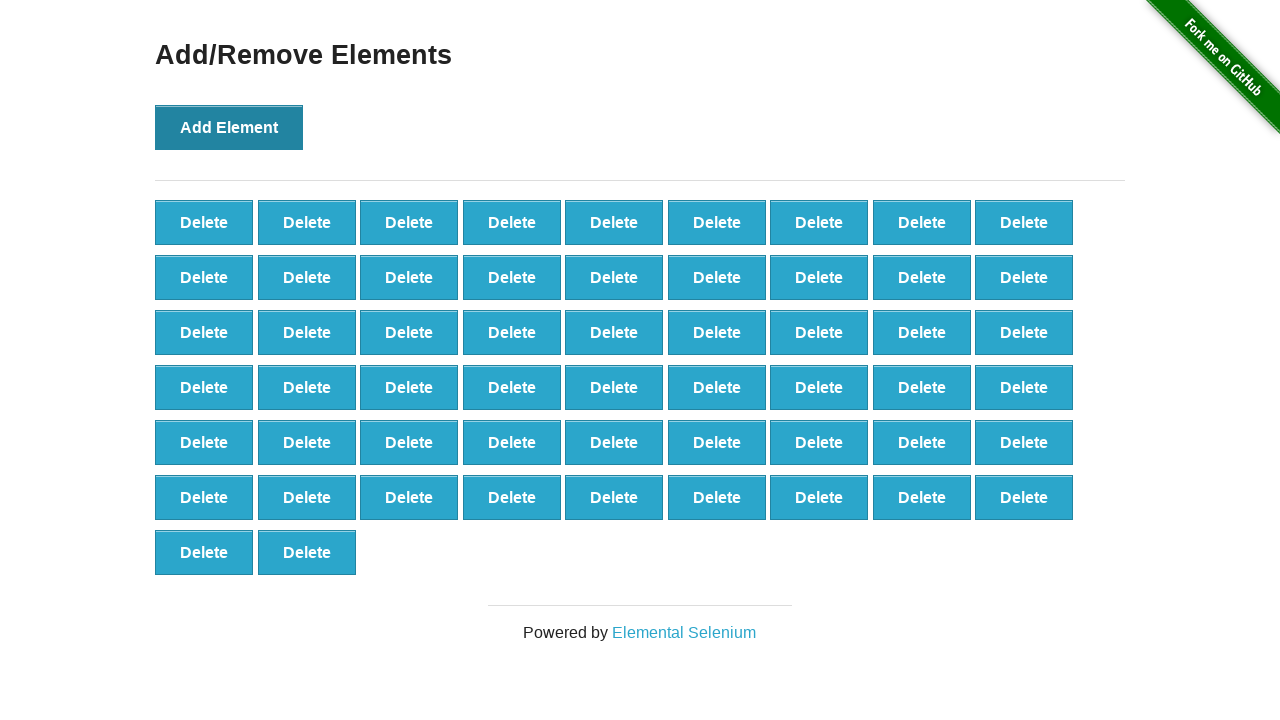

Clicked Add Element button (iteration 57/100) at (229, 127) on button[onclick='addElement()']
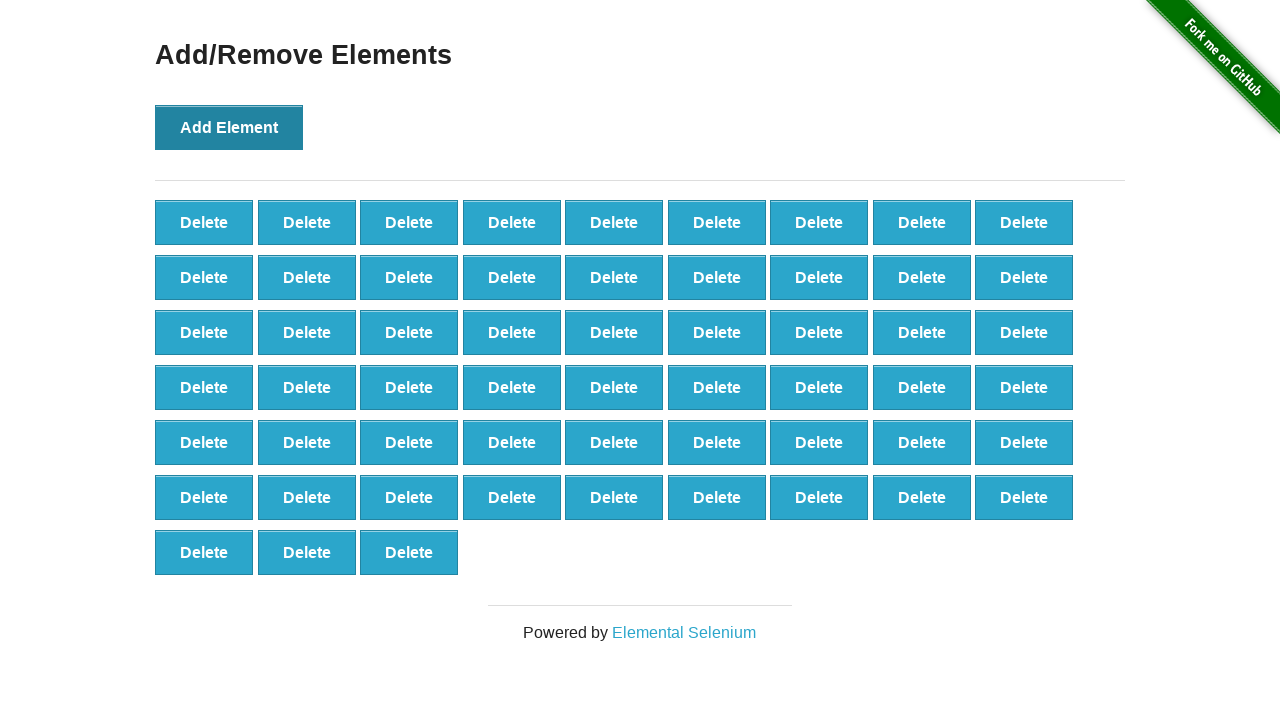

Clicked Add Element button (iteration 58/100) at (229, 127) on button[onclick='addElement()']
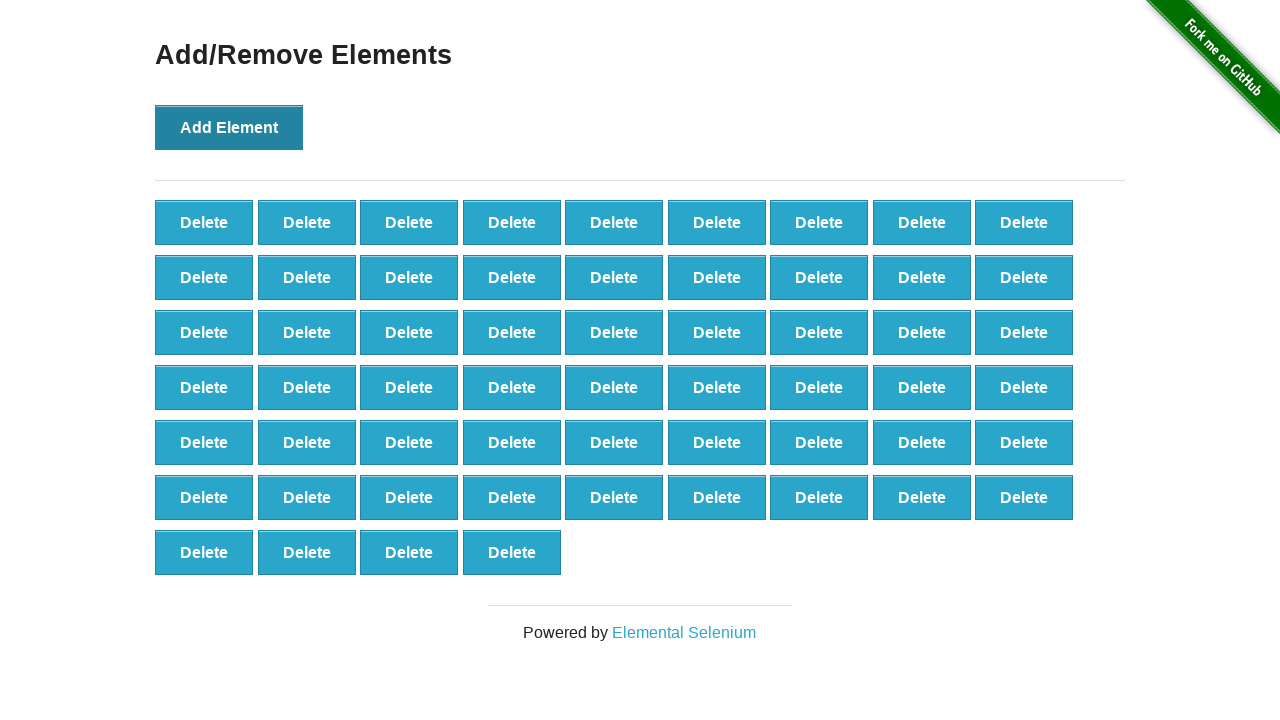

Clicked Add Element button (iteration 59/100) at (229, 127) on button[onclick='addElement()']
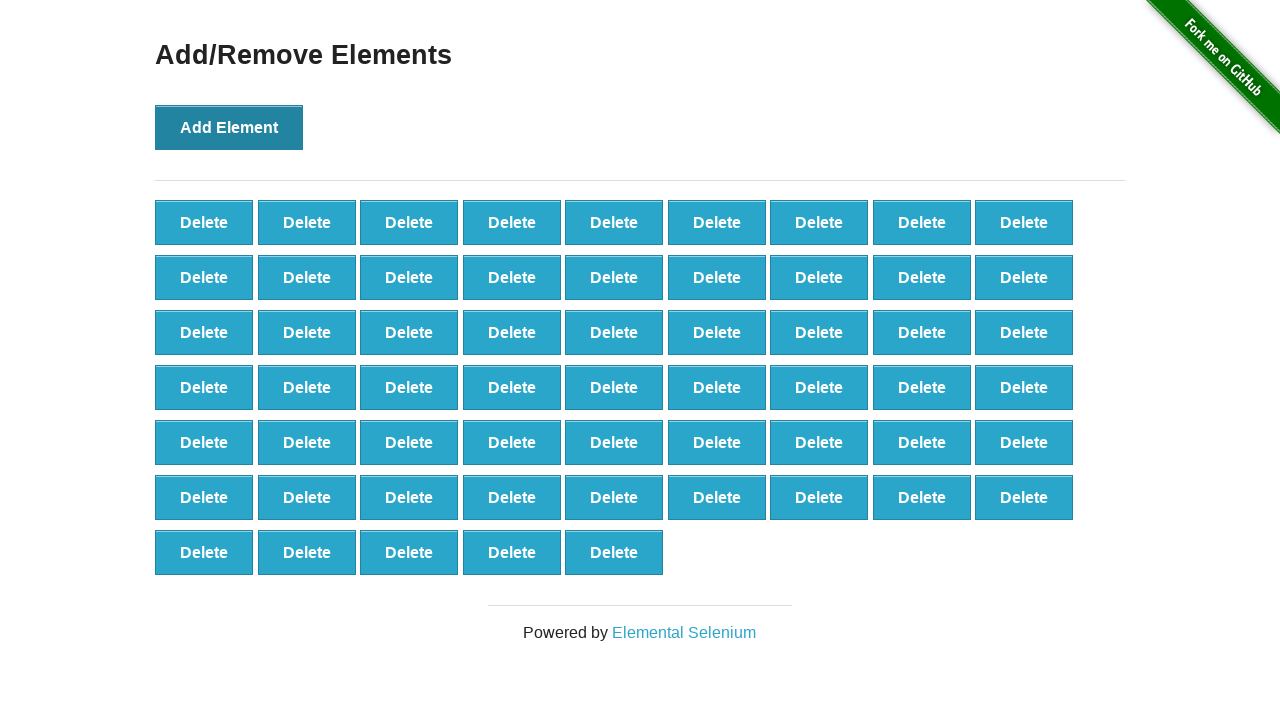

Clicked Add Element button (iteration 60/100) at (229, 127) on button[onclick='addElement()']
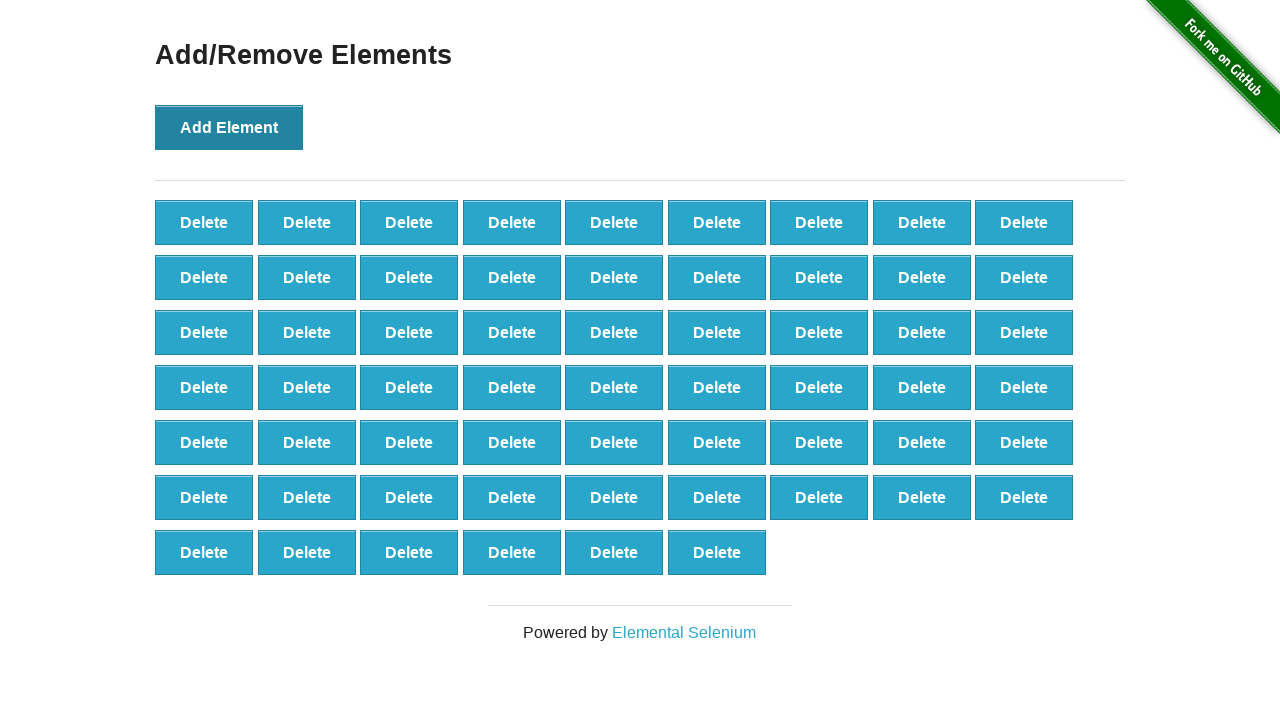

Clicked Add Element button (iteration 61/100) at (229, 127) on button[onclick='addElement()']
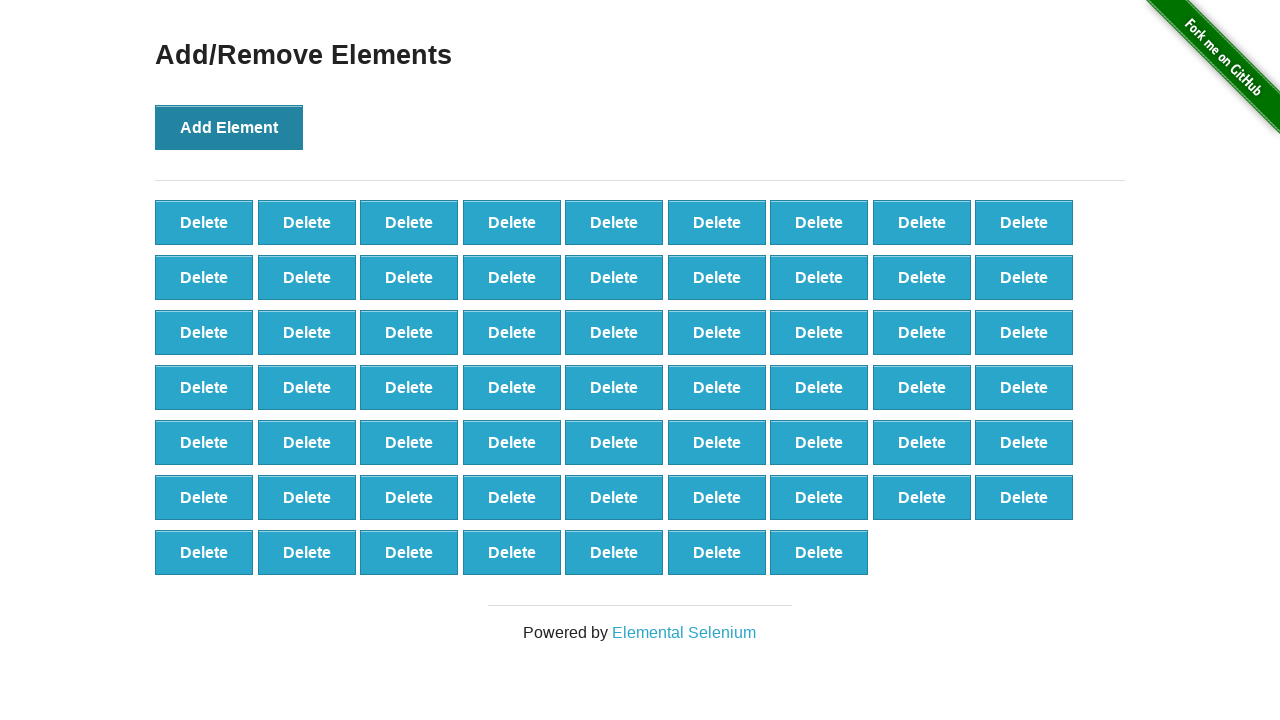

Clicked Add Element button (iteration 62/100) at (229, 127) on button[onclick='addElement()']
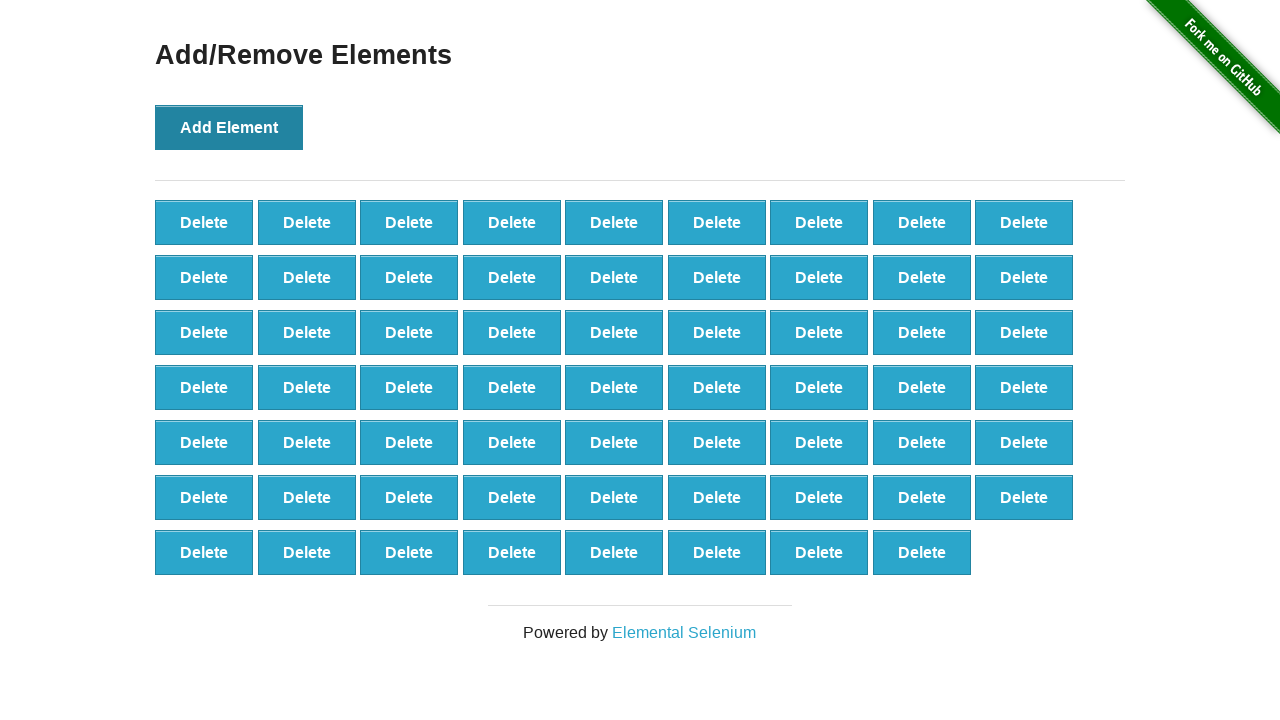

Clicked Add Element button (iteration 63/100) at (229, 127) on button[onclick='addElement()']
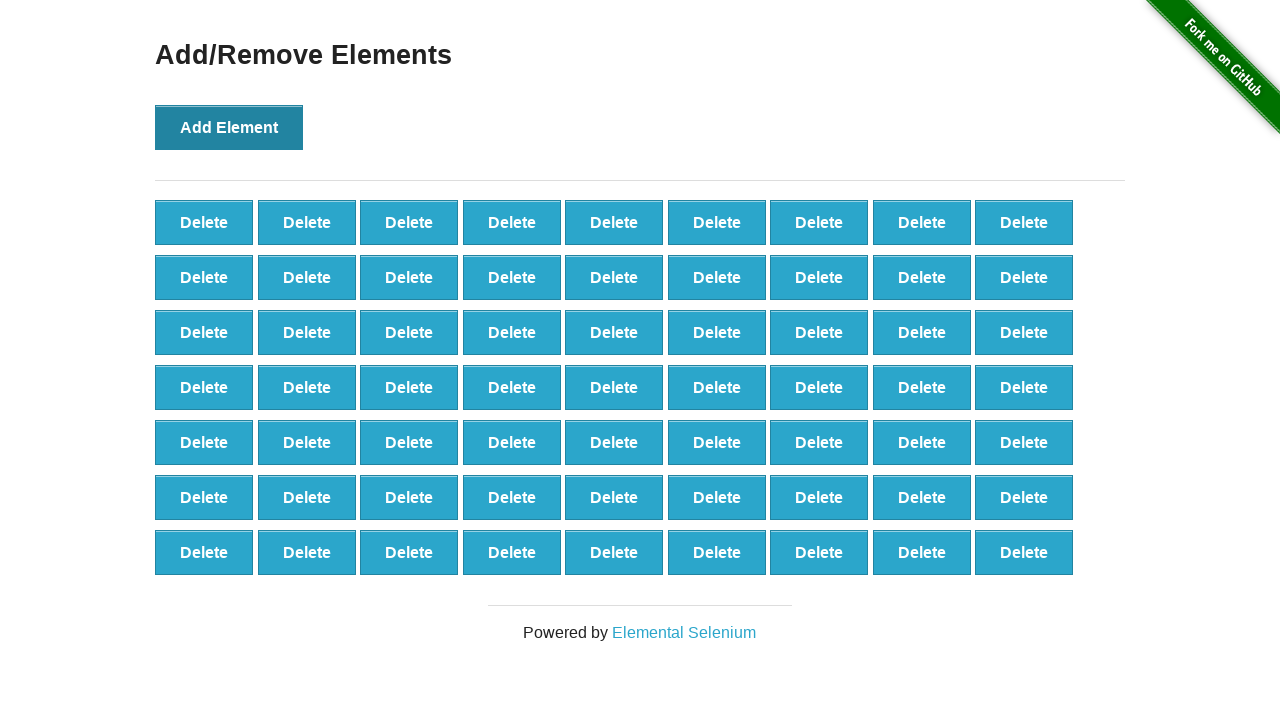

Clicked Add Element button (iteration 64/100) at (229, 127) on button[onclick='addElement()']
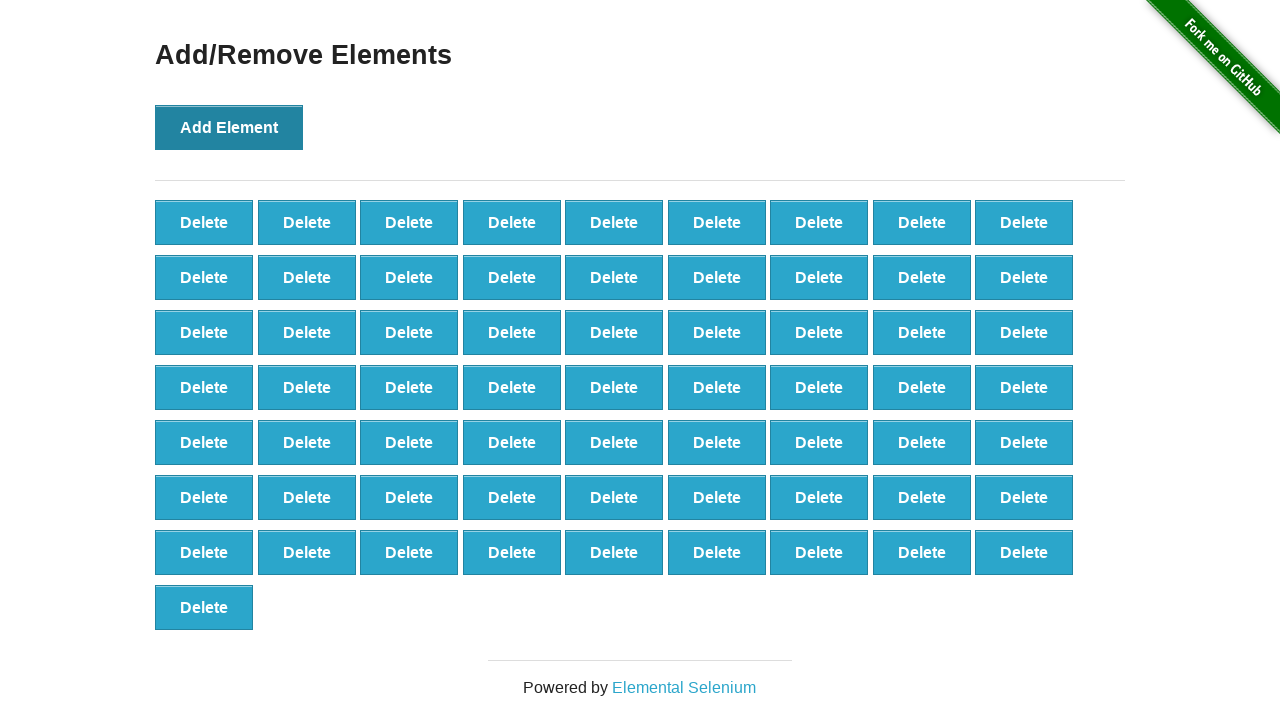

Clicked Add Element button (iteration 65/100) at (229, 127) on button[onclick='addElement()']
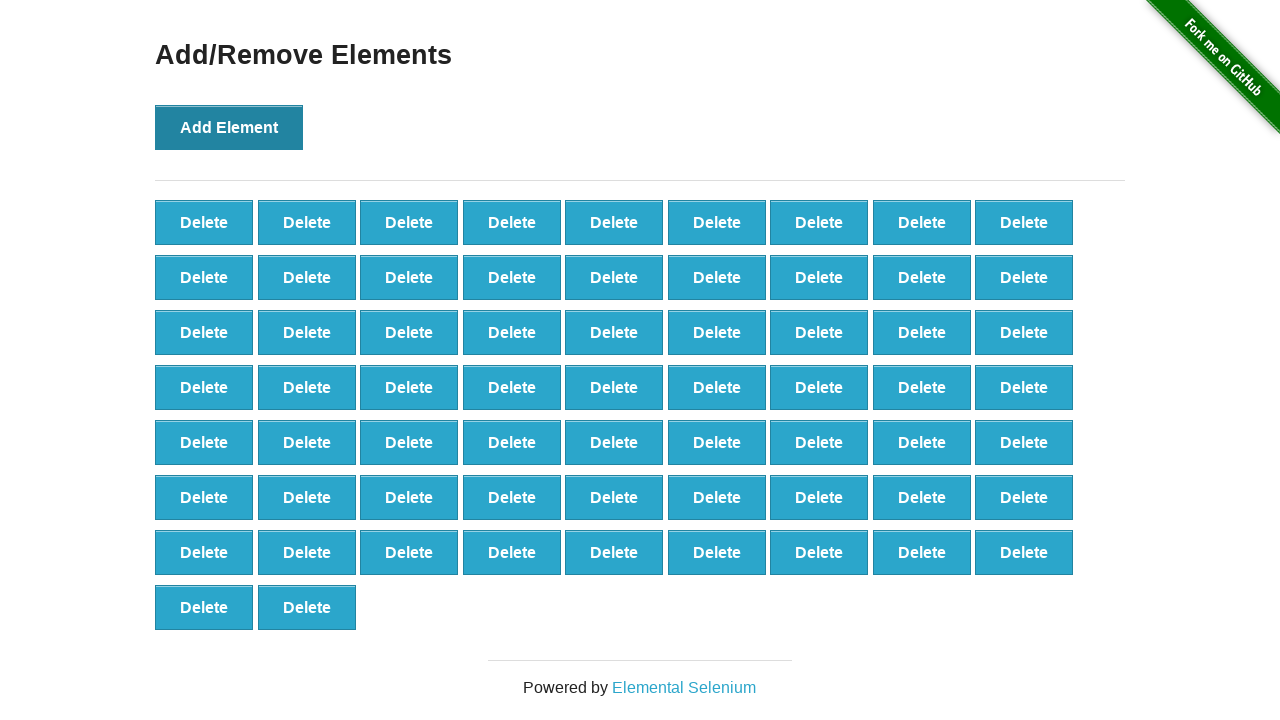

Clicked Add Element button (iteration 66/100) at (229, 127) on button[onclick='addElement()']
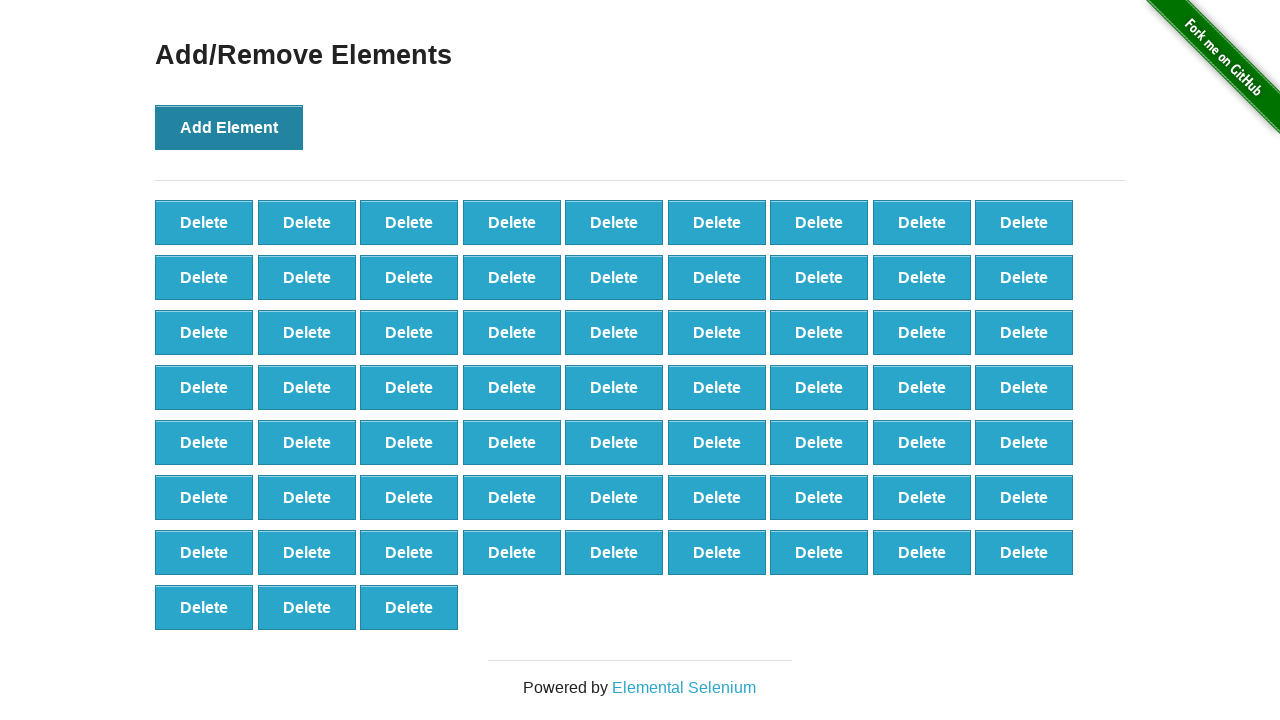

Clicked Add Element button (iteration 67/100) at (229, 127) on button[onclick='addElement()']
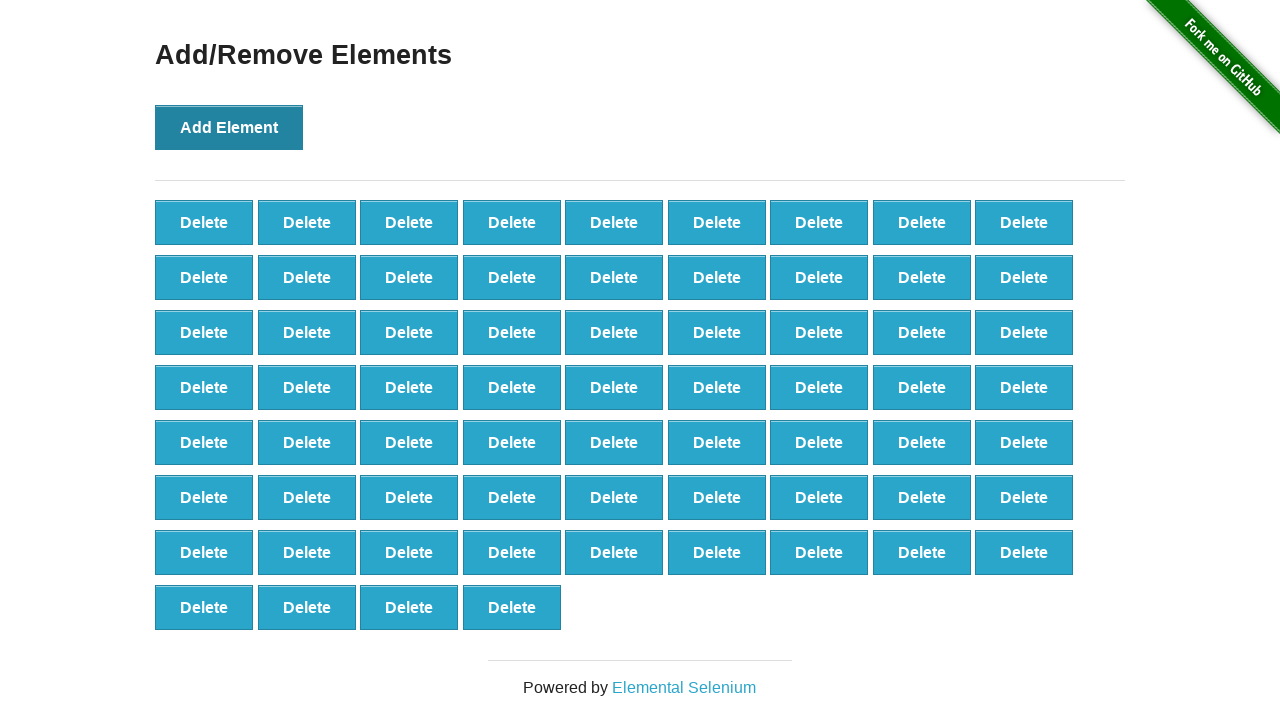

Clicked Add Element button (iteration 68/100) at (229, 127) on button[onclick='addElement()']
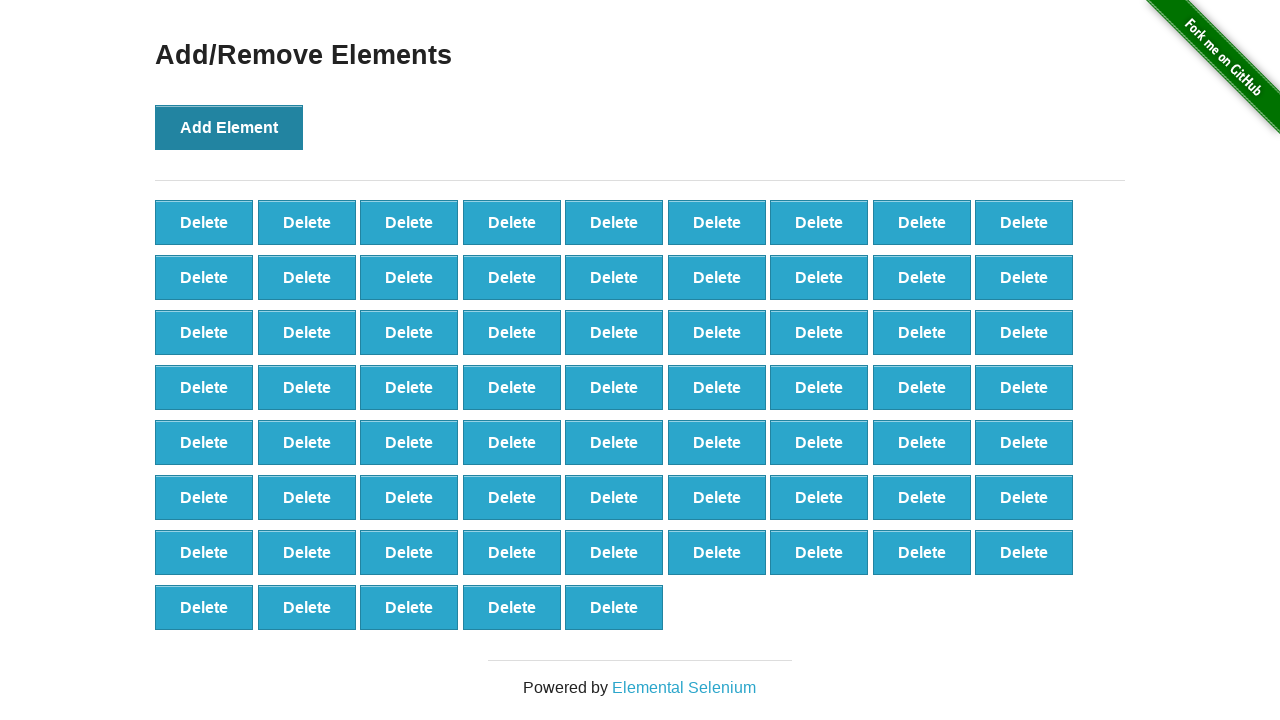

Clicked Add Element button (iteration 69/100) at (229, 127) on button[onclick='addElement()']
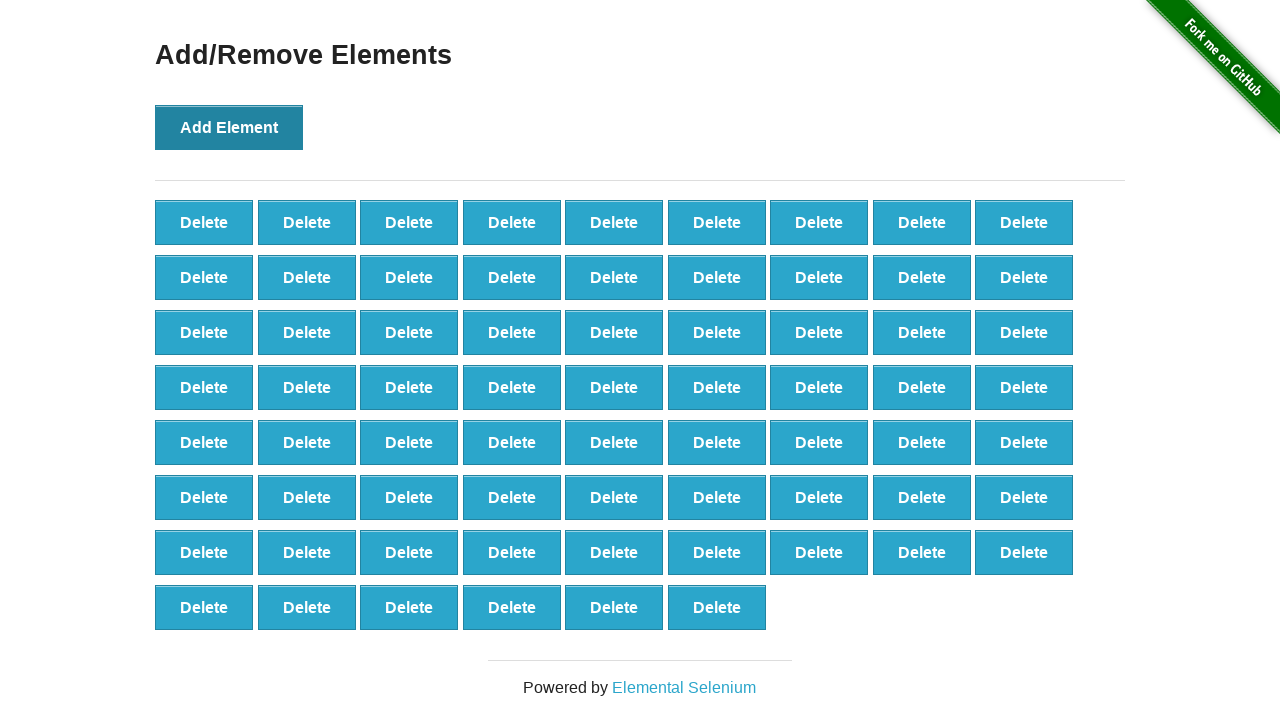

Clicked Add Element button (iteration 70/100) at (229, 127) on button[onclick='addElement()']
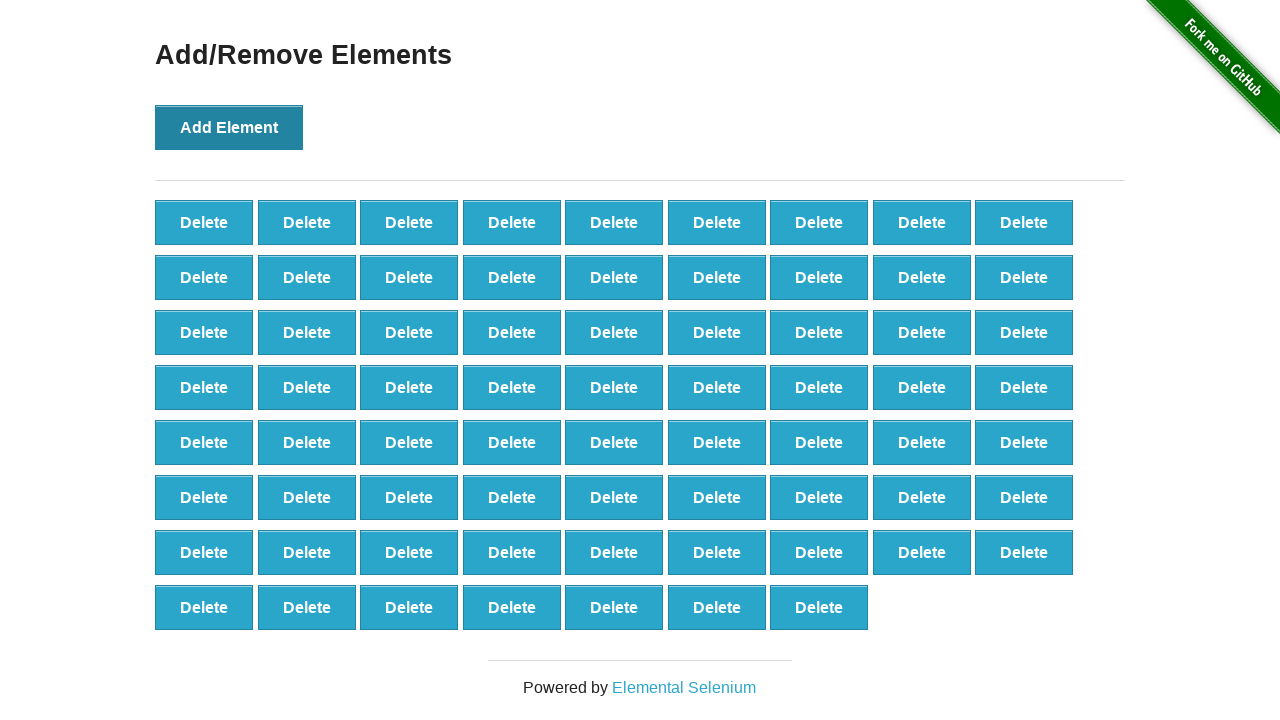

Clicked Add Element button (iteration 71/100) at (229, 127) on button[onclick='addElement()']
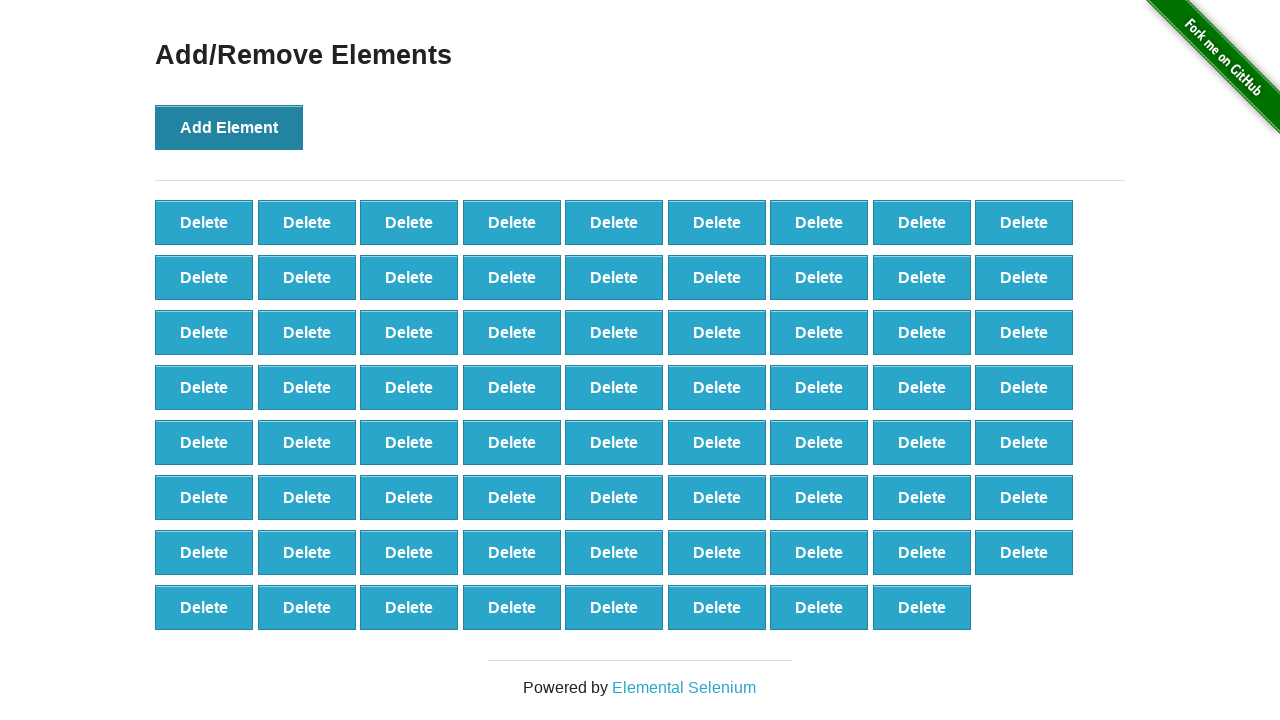

Clicked Add Element button (iteration 72/100) at (229, 127) on button[onclick='addElement()']
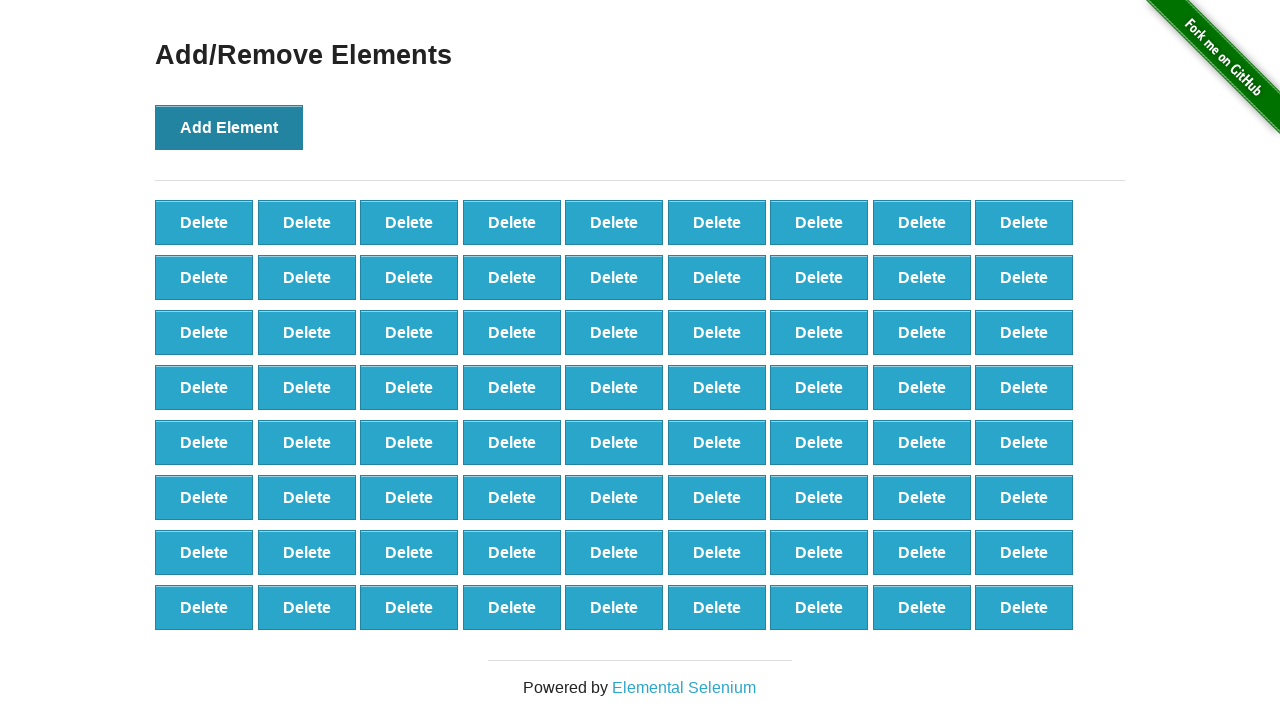

Clicked Add Element button (iteration 73/100) at (229, 127) on button[onclick='addElement()']
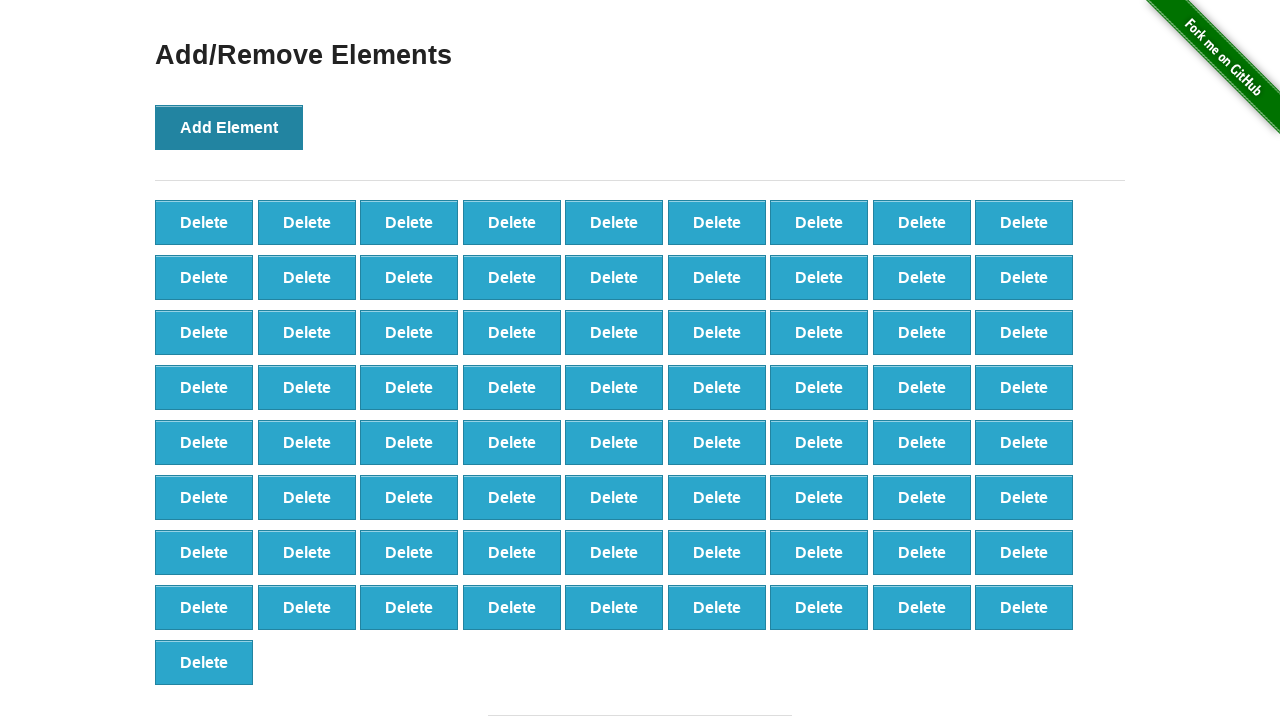

Clicked Add Element button (iteration 74/100) at (229, 127) on button[onclick='addElement()']
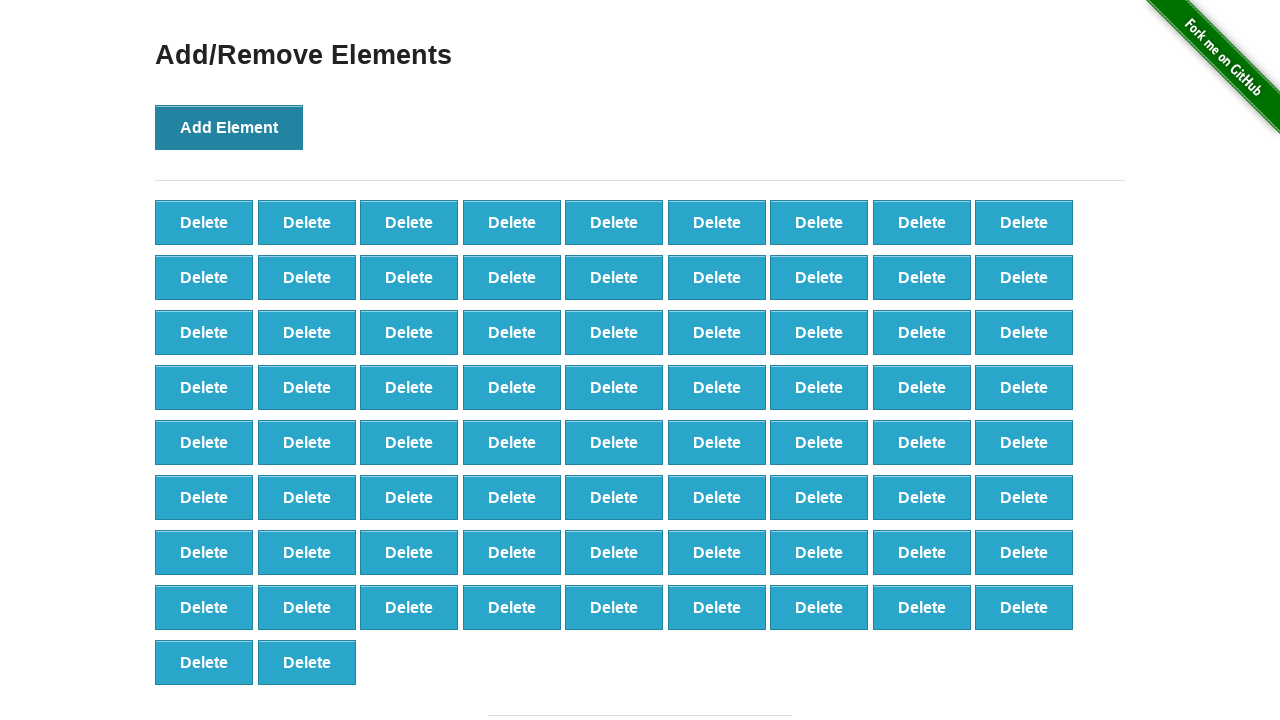

Clicked Add Element button (iteration 75/100) at (229, 127) on button[onclick='addElement()']
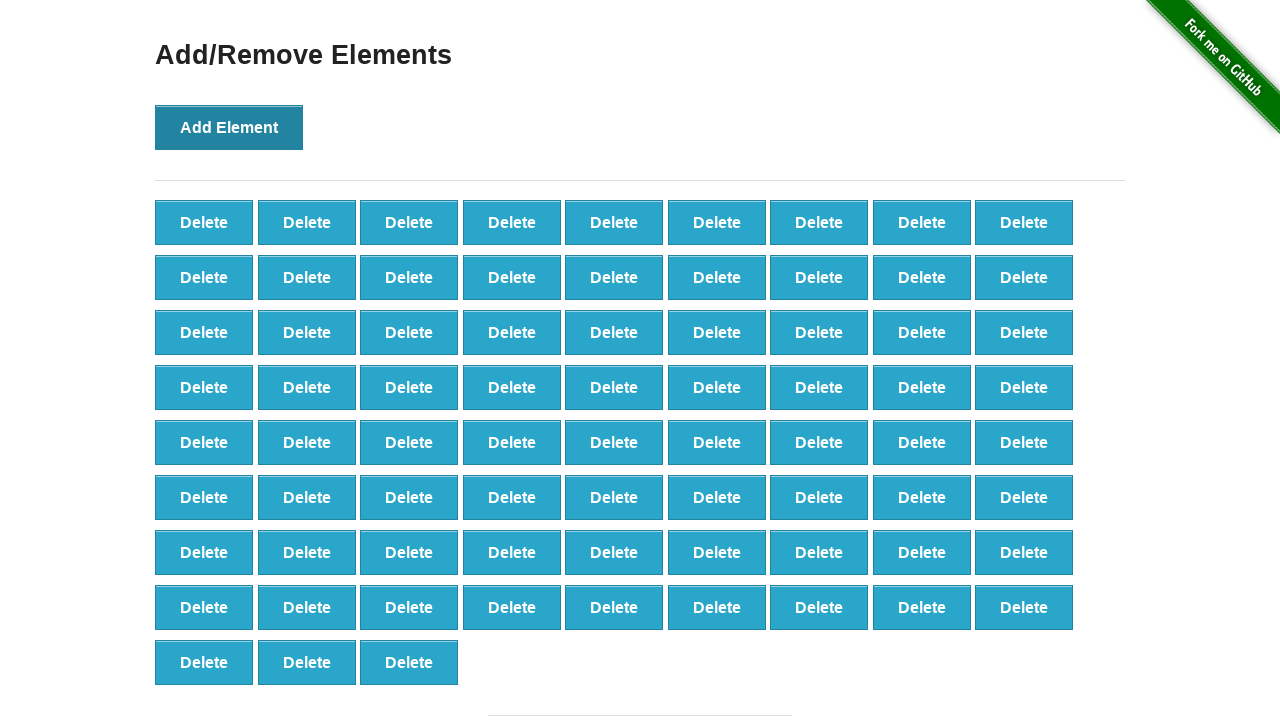

Clicked Add Element button (iteration 76/100) at (229, 127) on button[onclick='addElement()']
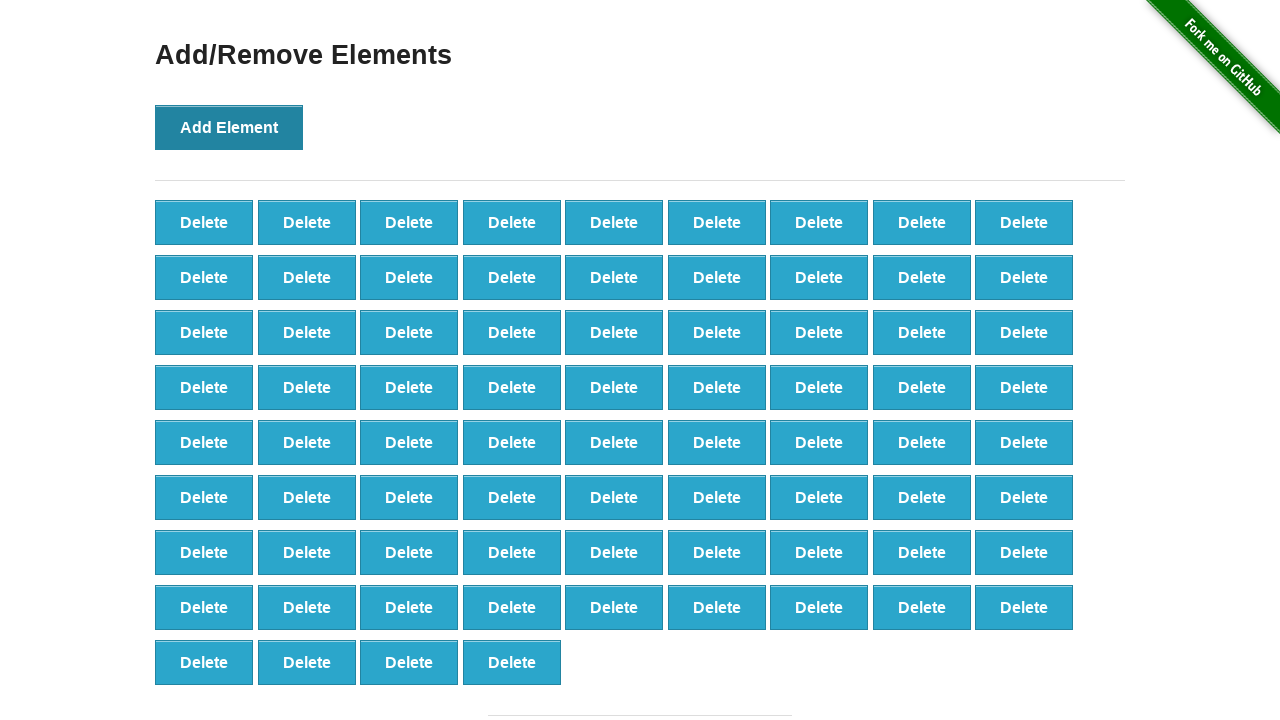

Clicked Add Element button (iteration 77/100) at (229, 127) on button[onclick='addElement()']
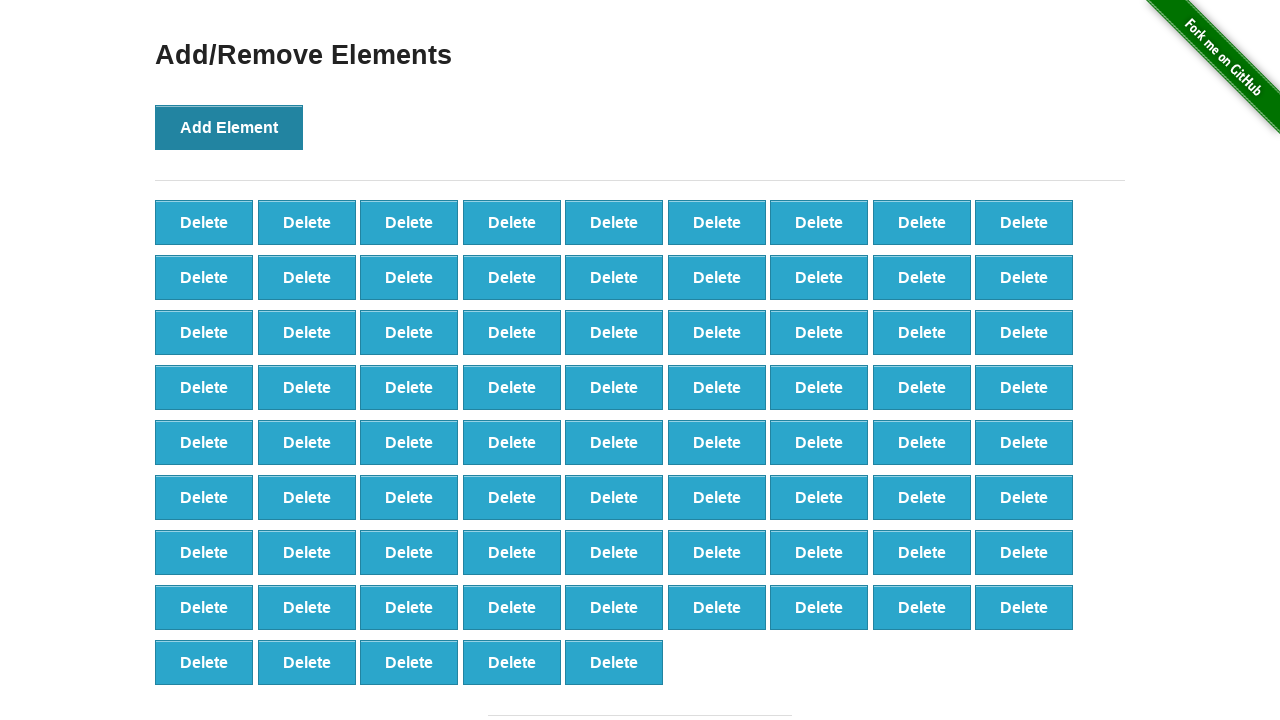

Clicked Add Element button (iteration 78/100) at (229, 127) on button[onclick='addElement()']
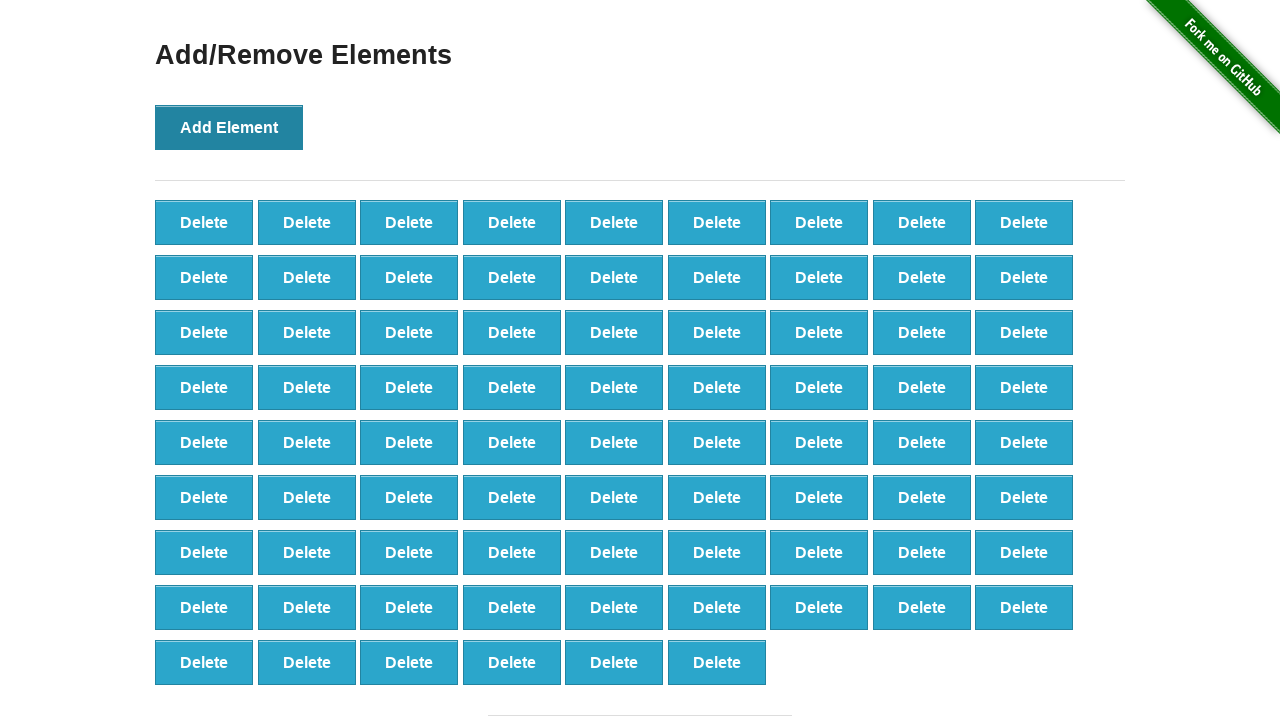

Clicked Add Element button (iteration 79/100) at (229, 127) on button[onclick='addElement()']
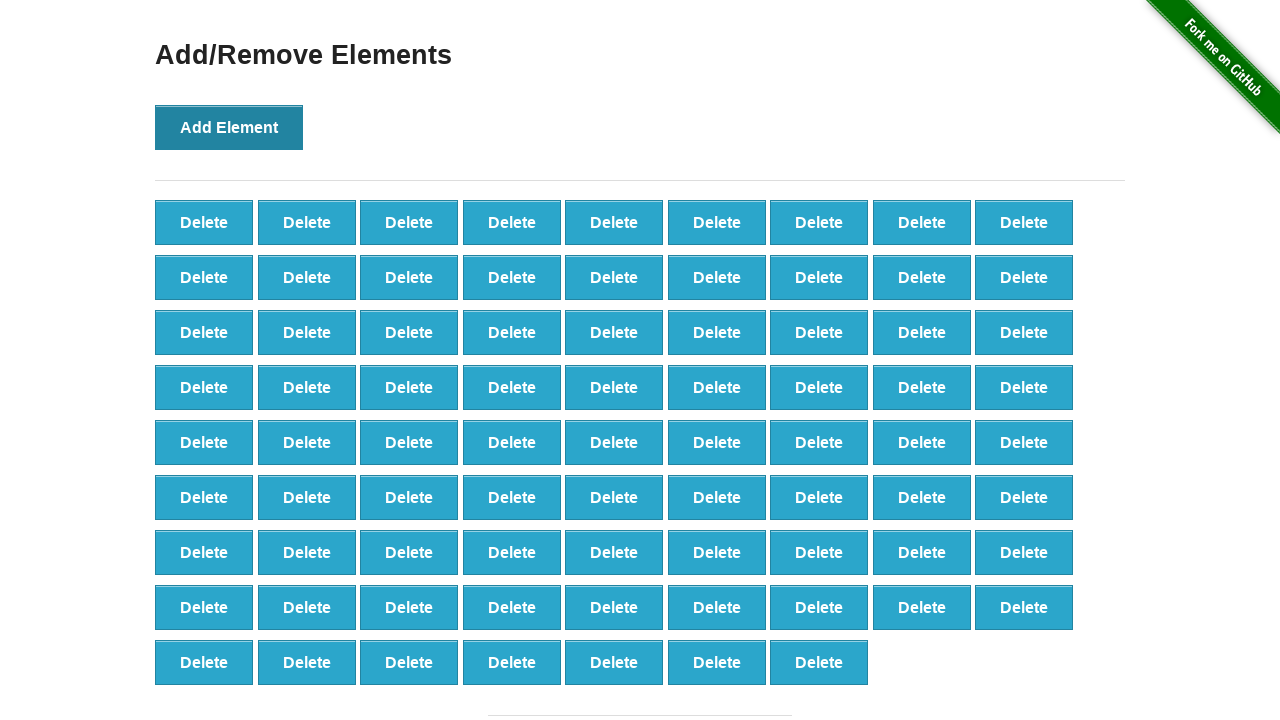

Clicked Add Element button (iteration 80/100) at (229, 127) on button[onclick='addElement()']
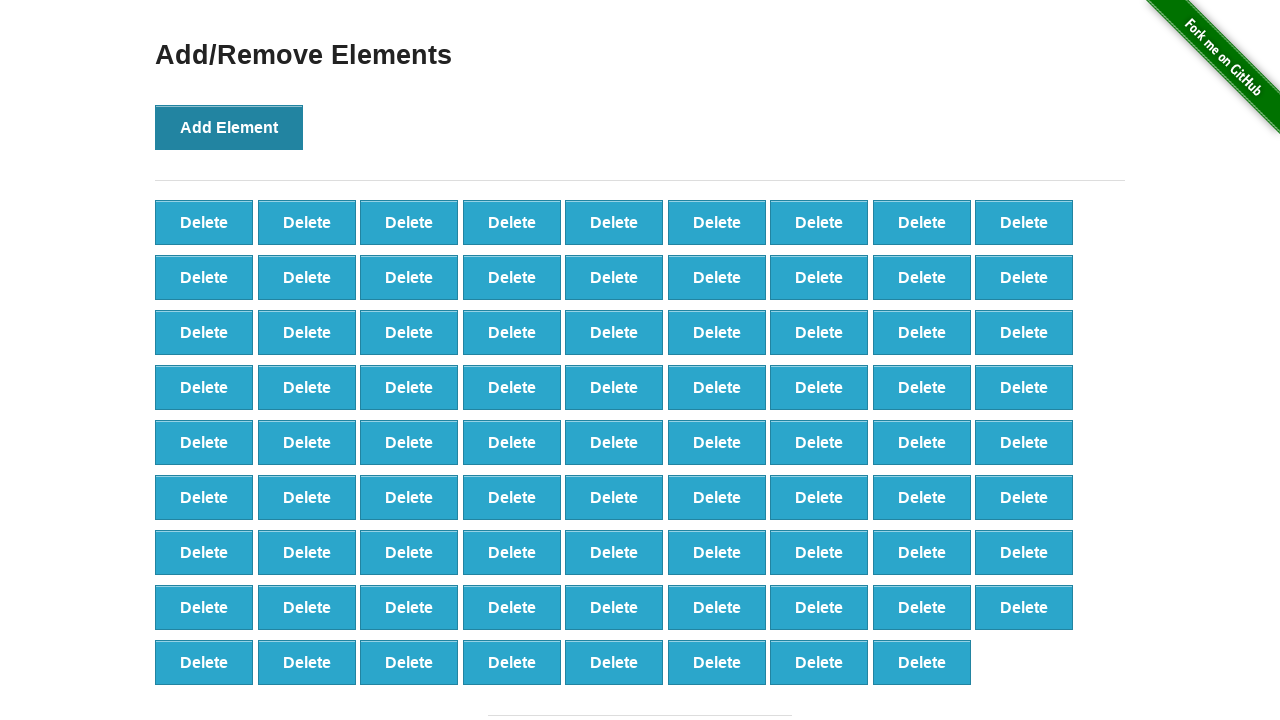

Clicked Add Element button (iteration 81/100) at (229, 127) on button[onclick='addElement()']
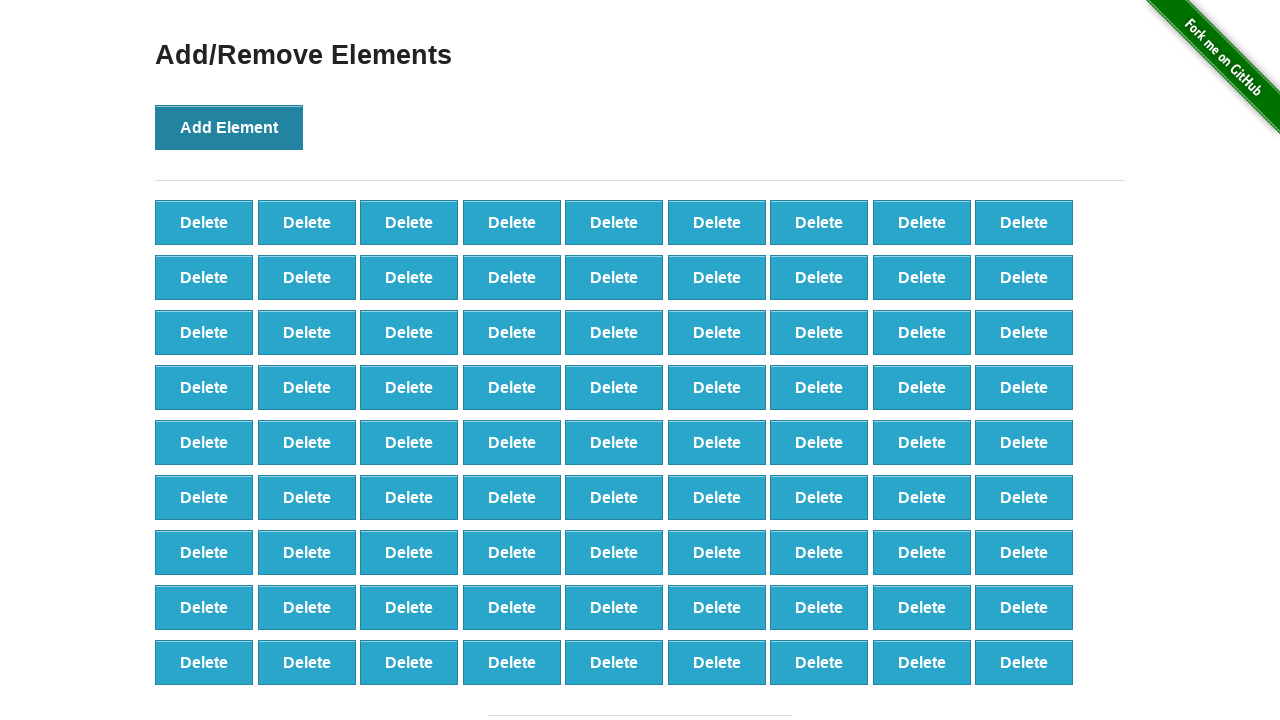

Clicked Add Element button (iteration 82/100) at (229, 127) on button[onclick='addElement()']
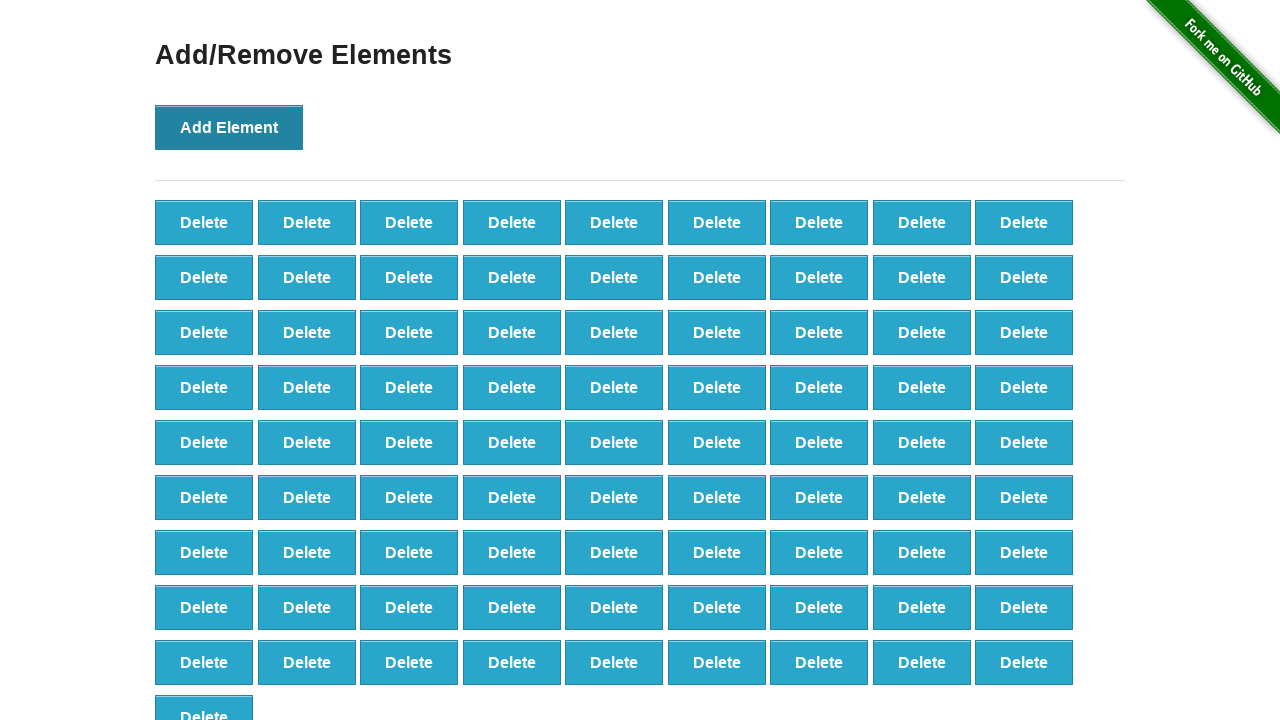

Clicked Add Element button (iteration 83/100) at (229, 127) on button[onclick='addElement()']
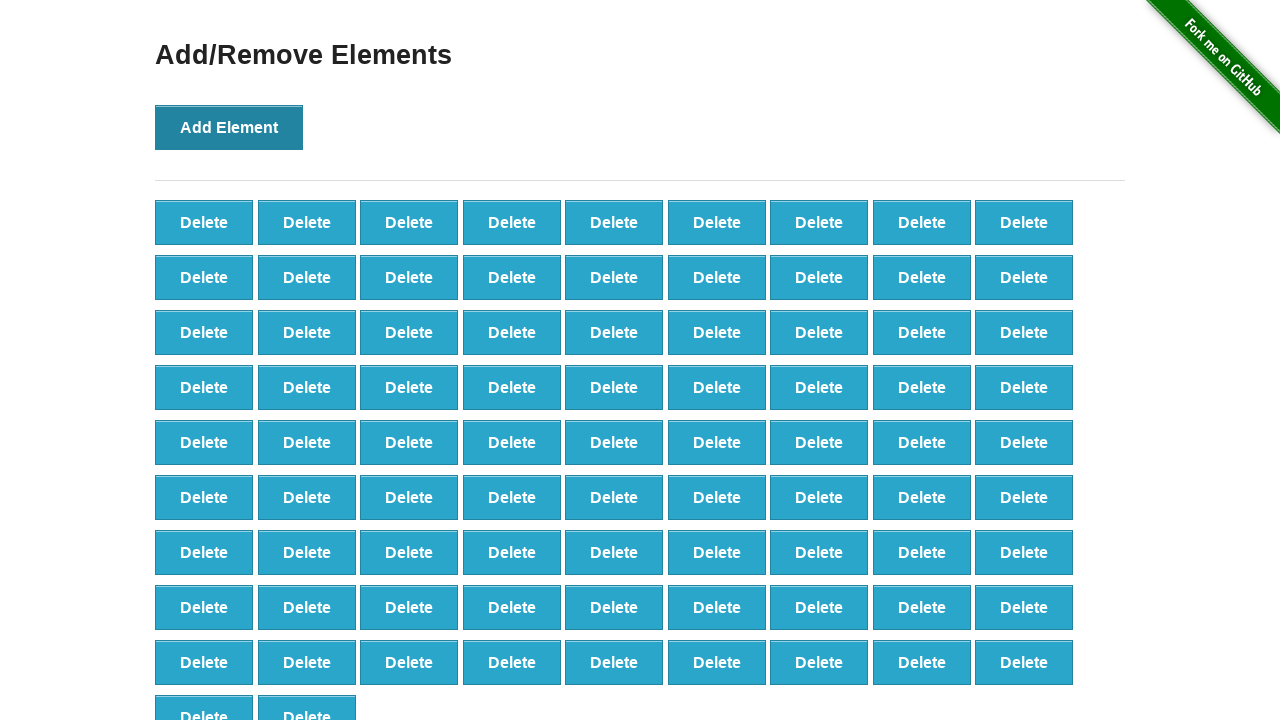

Clicked Add Element button (iteration 84/100) at (229, 127) on button[onclick='addElement()']
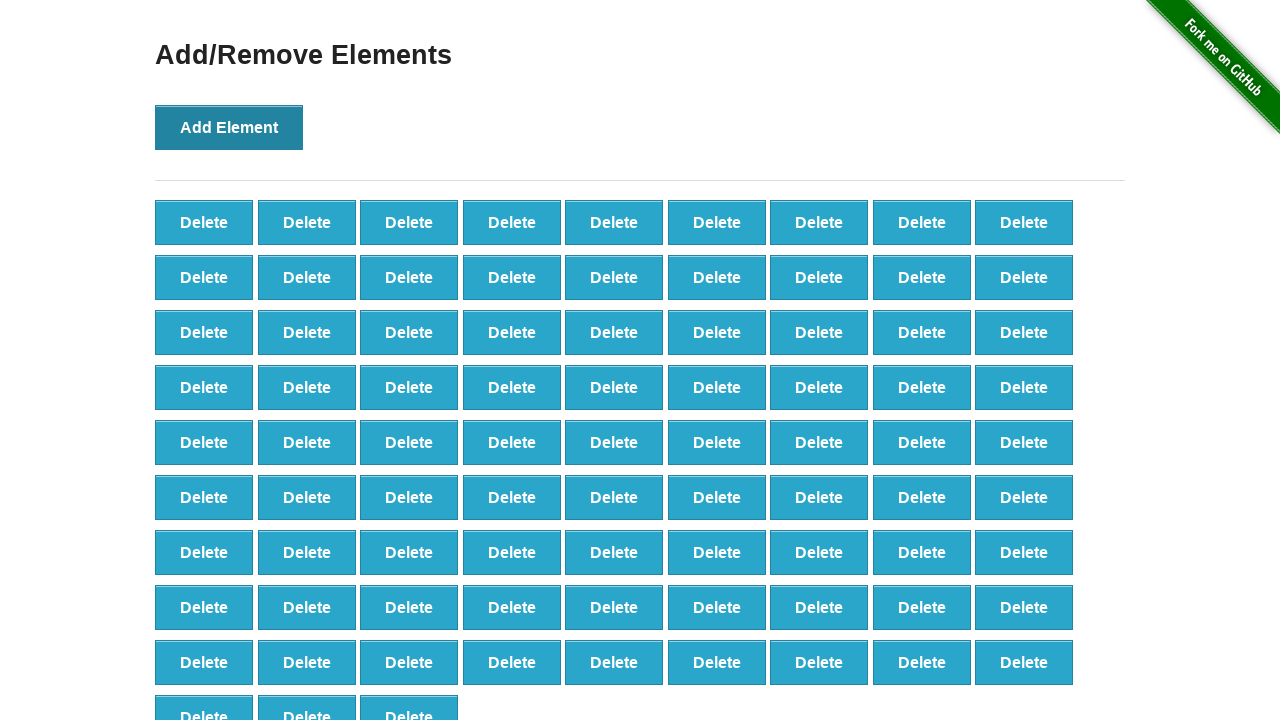

Clicked Add Element button (iteration 85/100) at (229, 127) on button[onclick='addElement()']
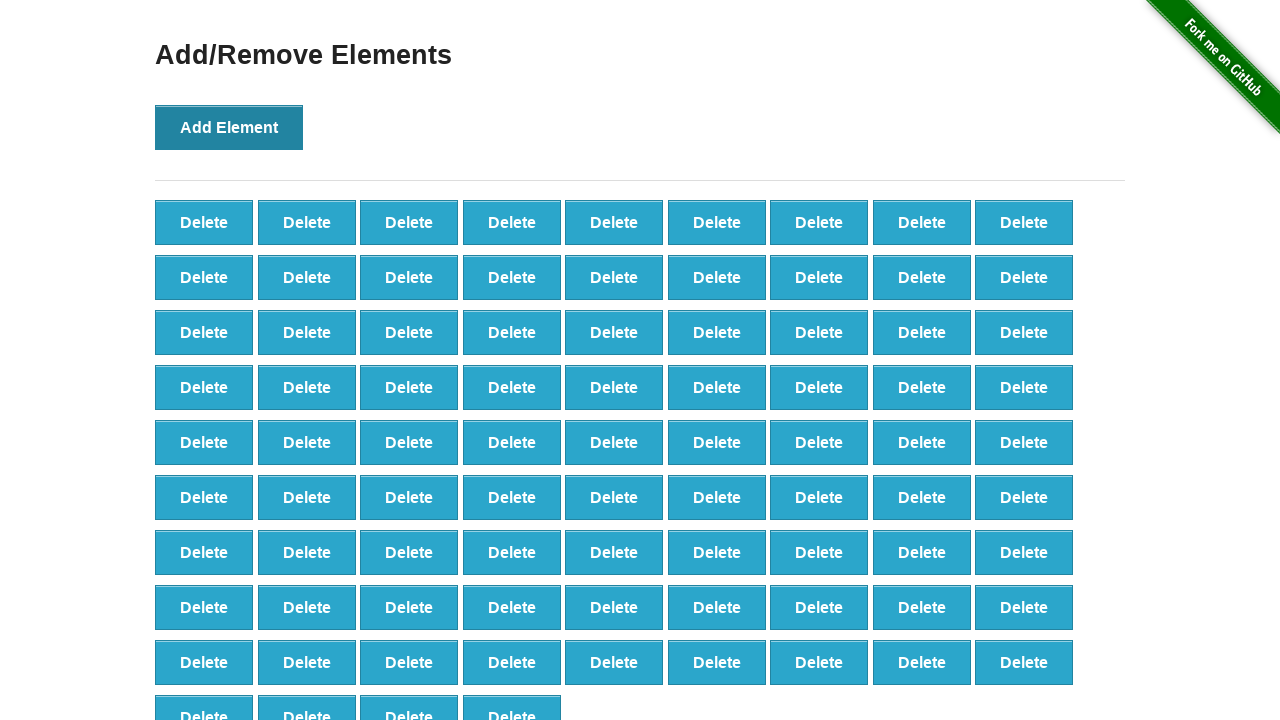

Clicked Add Element button (iteration 86/100) at (229, 127) on button[onclick='addElement()']
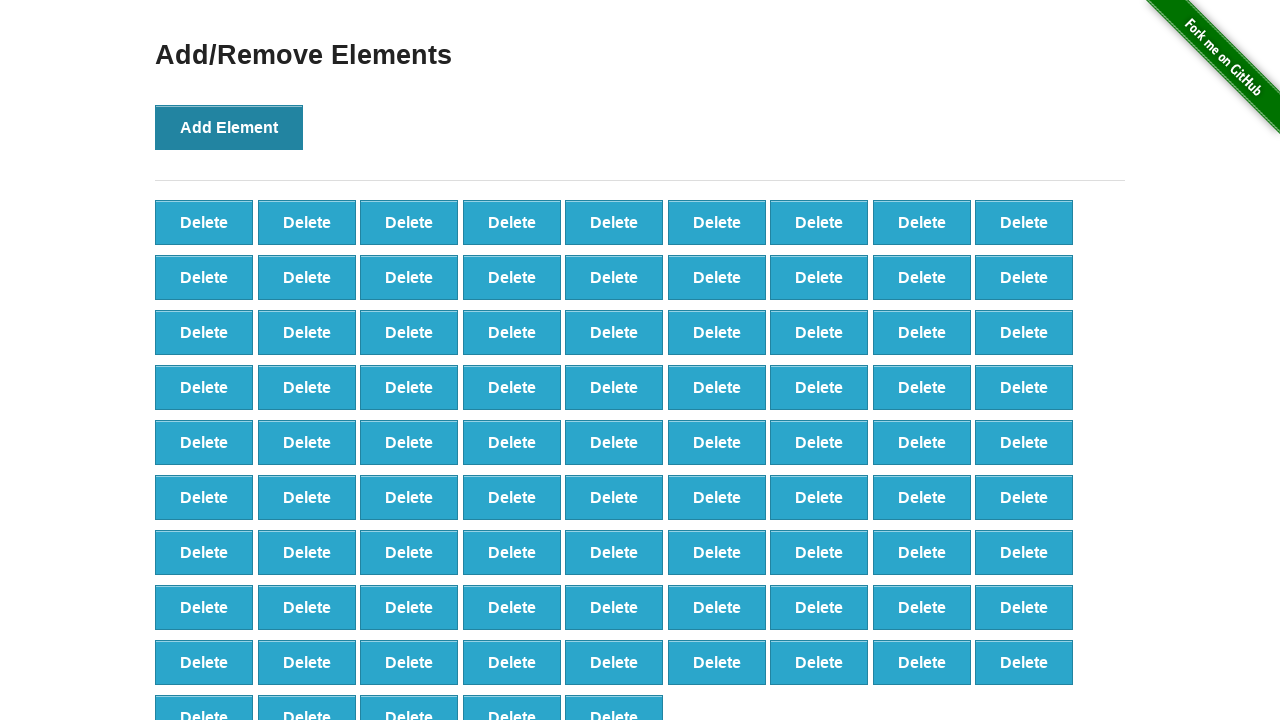

Clicked Add Element button (iteration 87/100) at (229, 127) on button[onclick='addElement()']
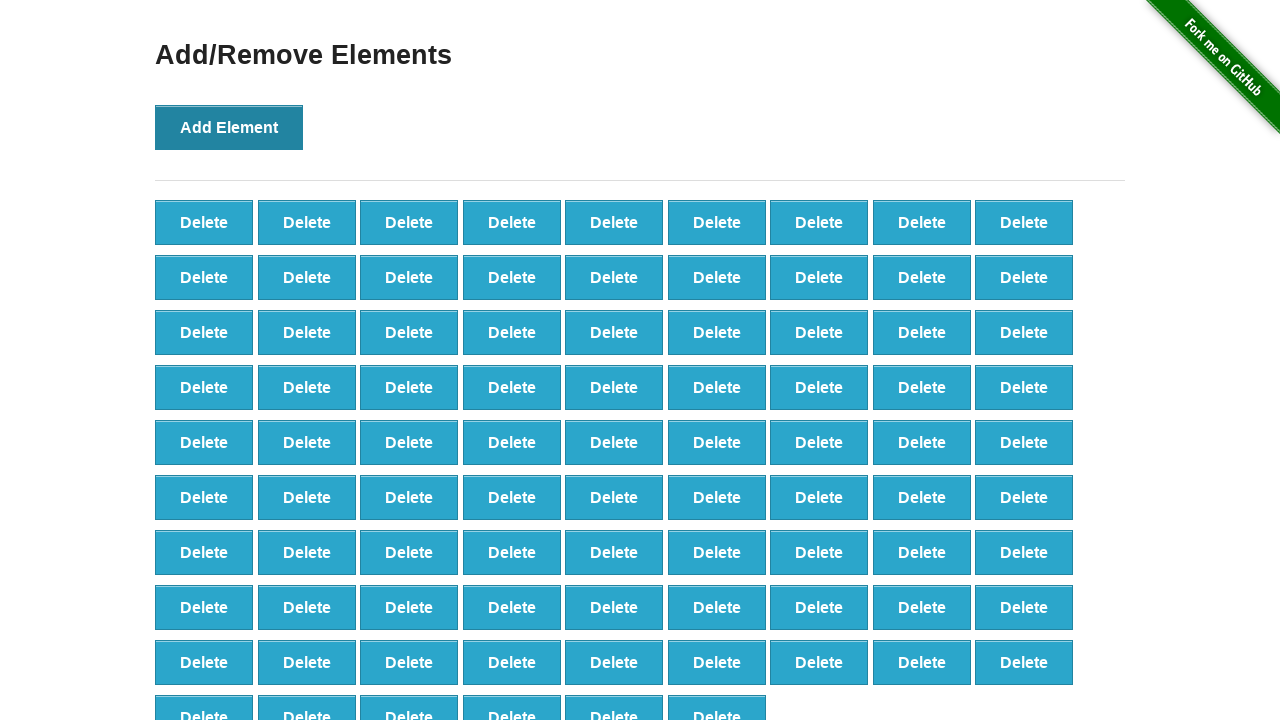

Clicked Add Element button (iteration 88/100) at (229, 127) on button[onclick='addElement()']
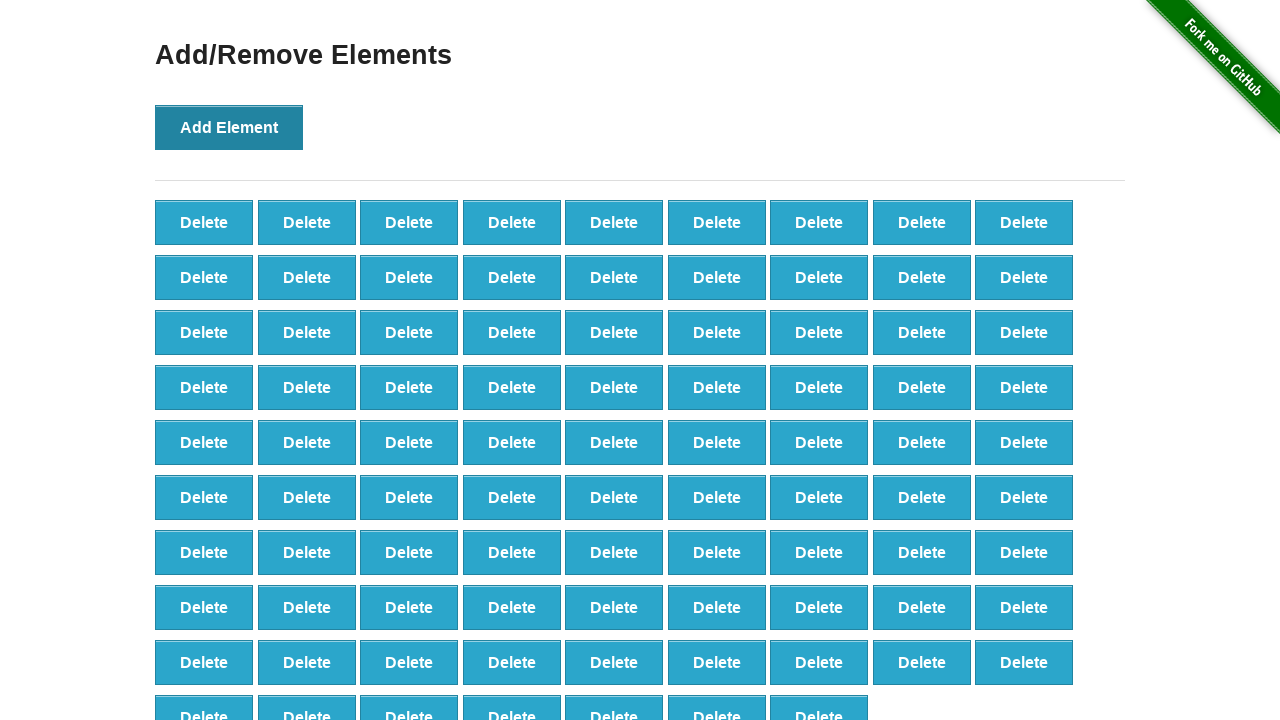

Clicked Add Element button (iteration 89/100) at (229, 127) on button[onclick='addElement()']
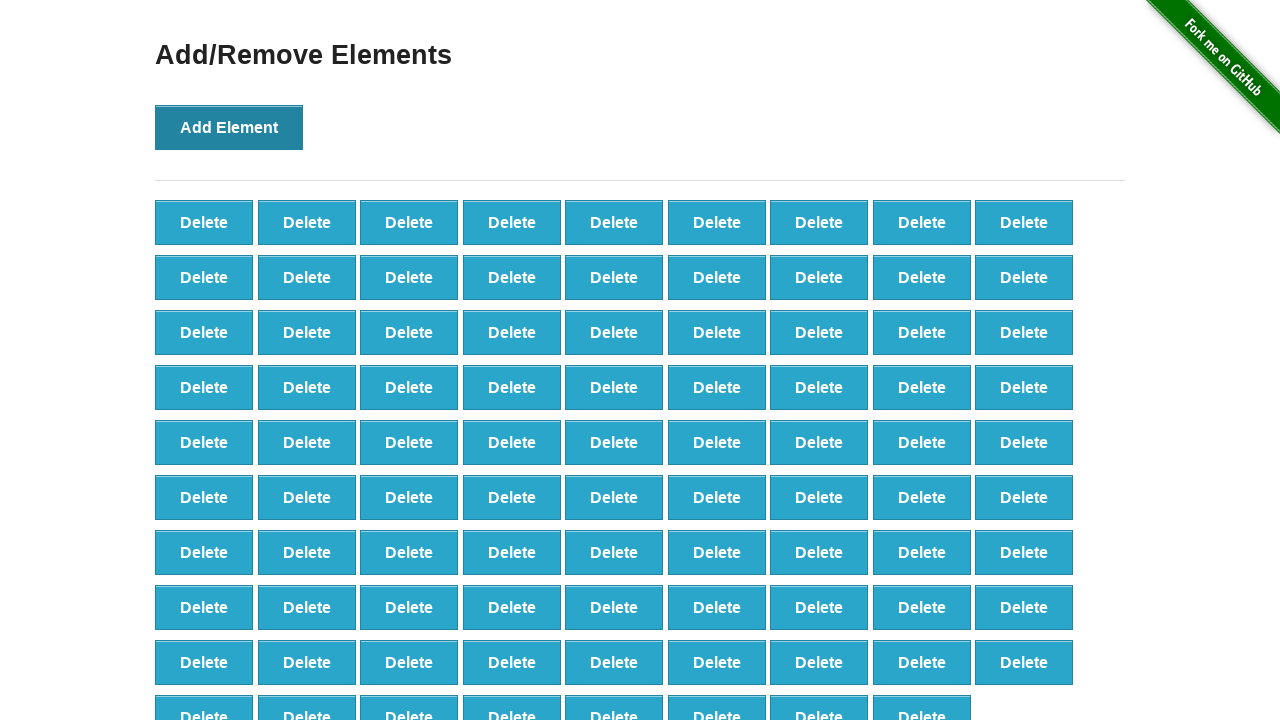

Clicked Add Element button (iteration 90/100) at (229, 127) on button[onclick='addElement()']
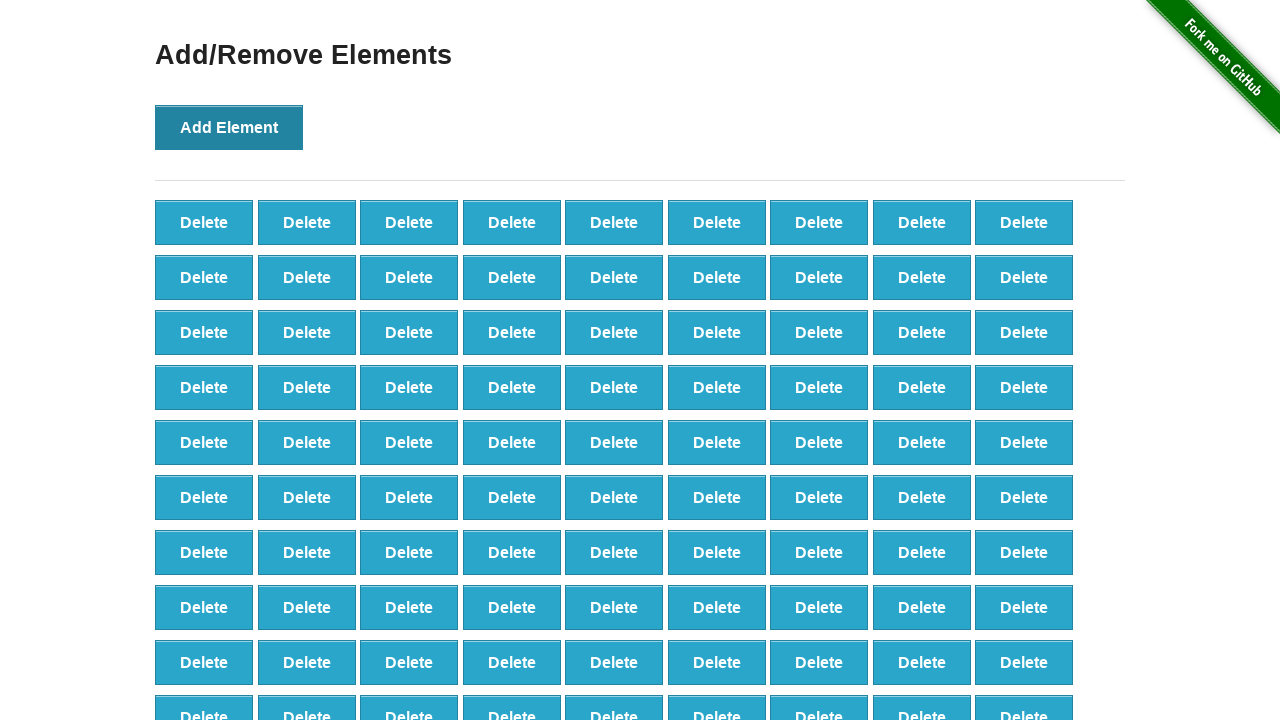

Clicked Add Element button (iteration 91/100) at (229, 127) on button[onclick='addElement()']
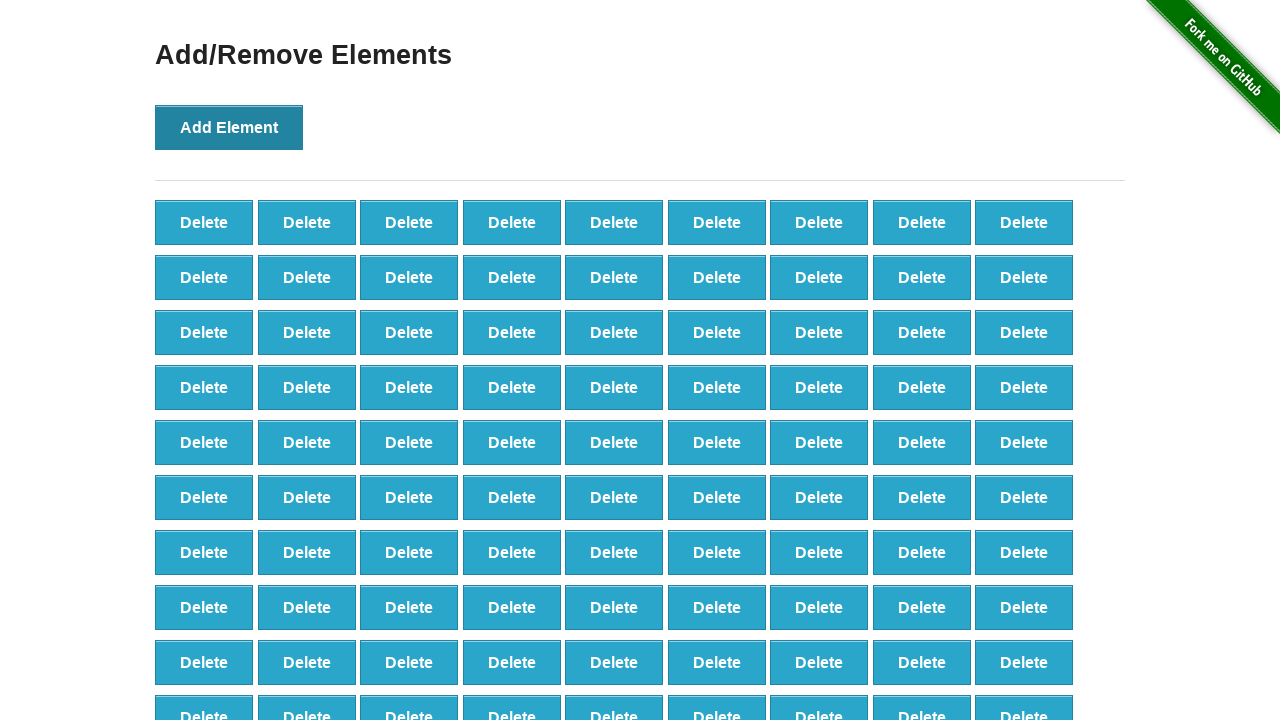

Clicked Add Element button (iteration 92/100) at (229, 127) on button[onclick='addElement()']
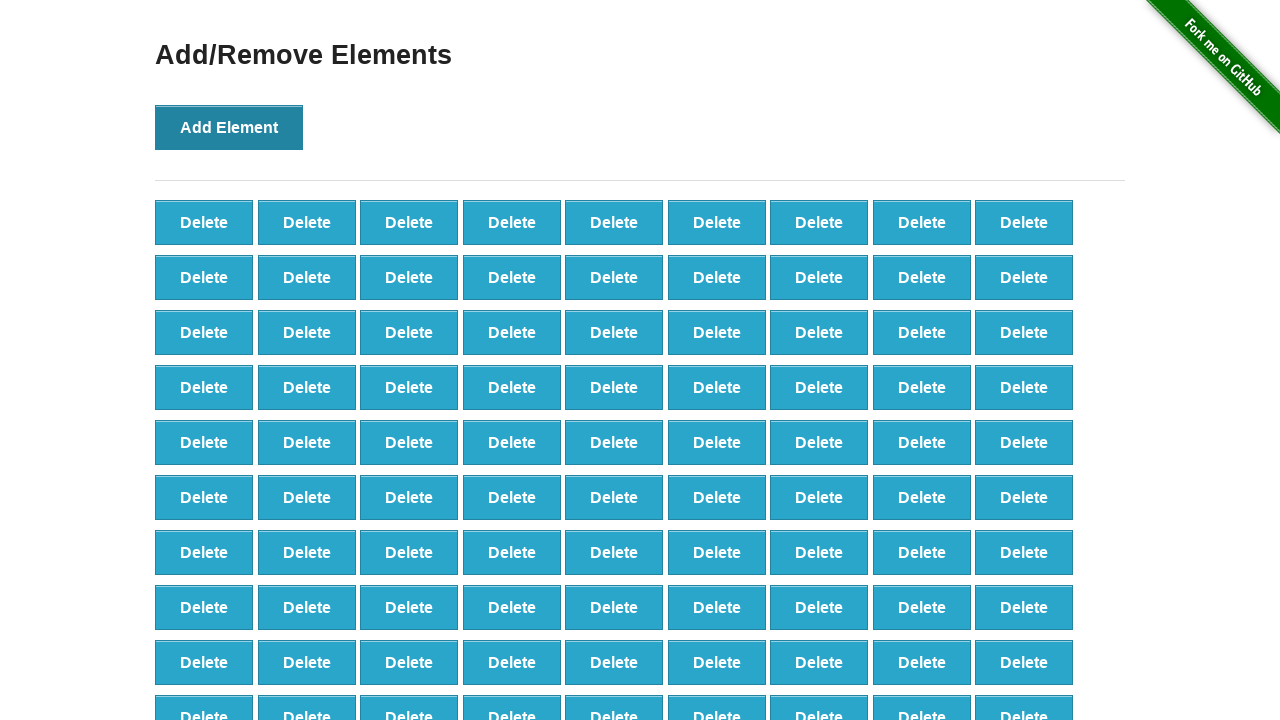

Clicked Add Element button (iteration 93/100) at (229, 127) on button[onclick='addElement()']
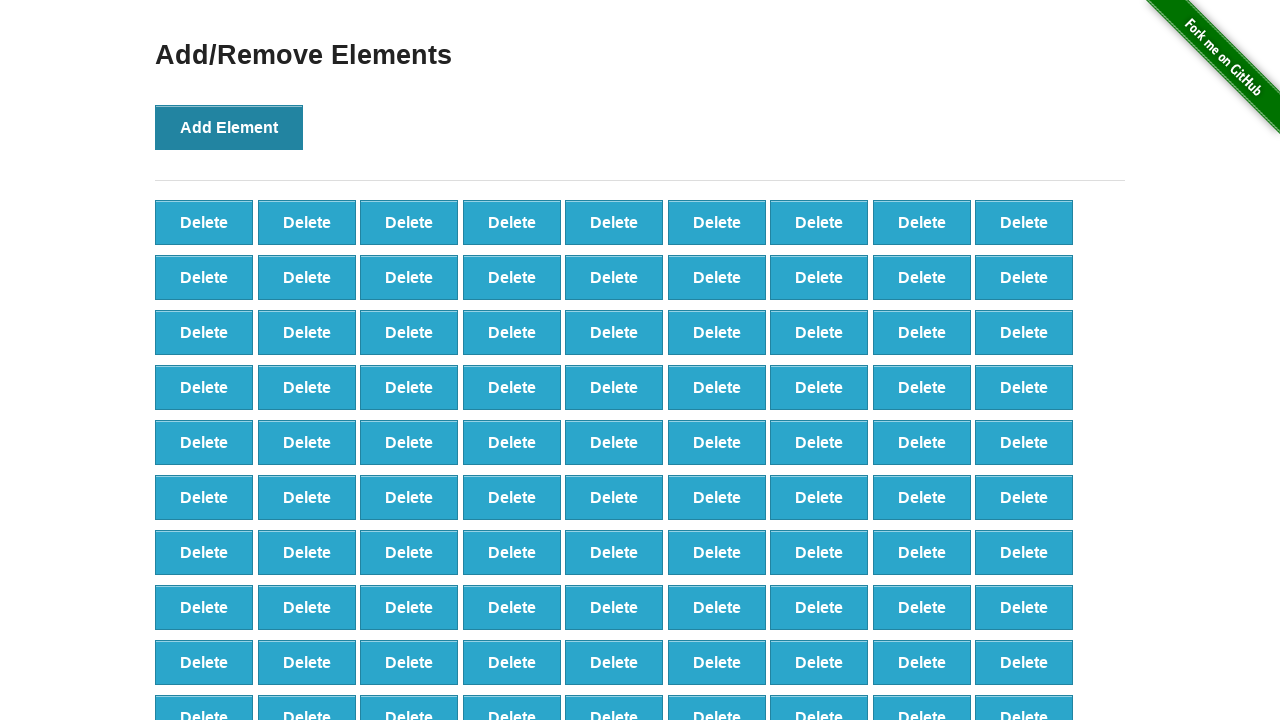

Clicked Add Element button (iteration 94/100) at (229, 127) on button[onclick='addElement()']
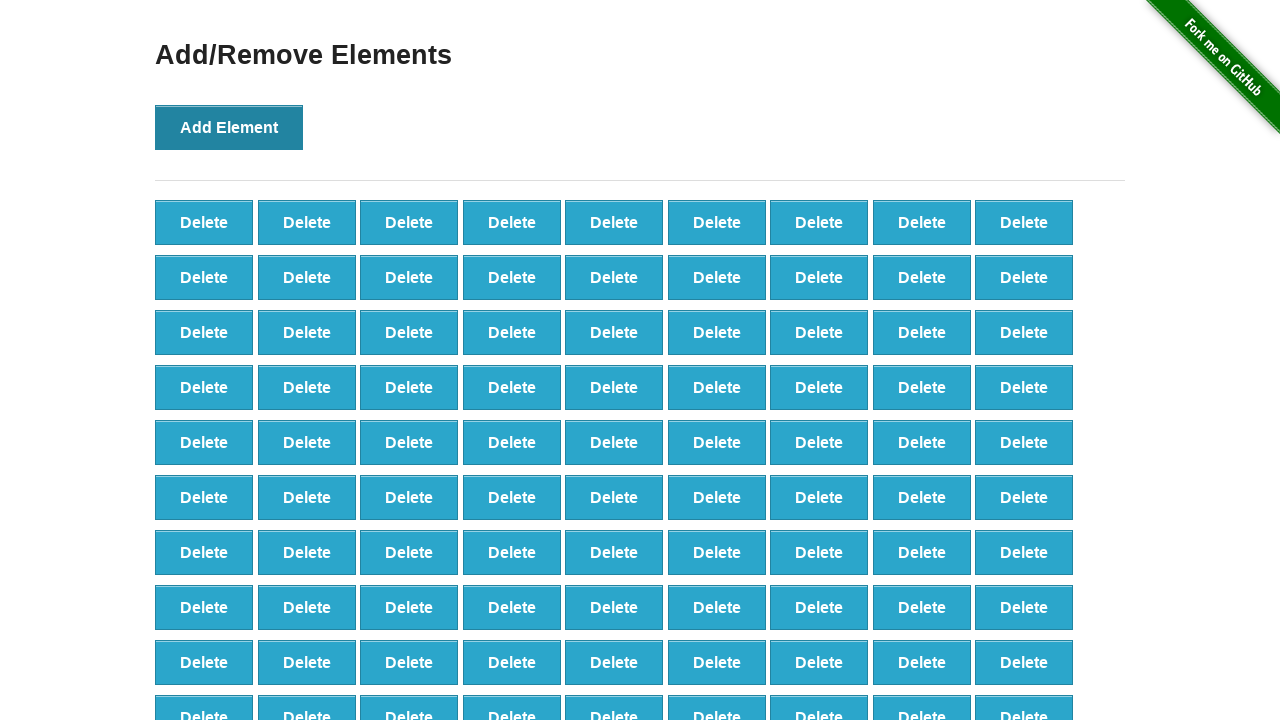

Clicked Add Element button (iteration 95/100) at (229, 127) on button[onclick='addElement()']
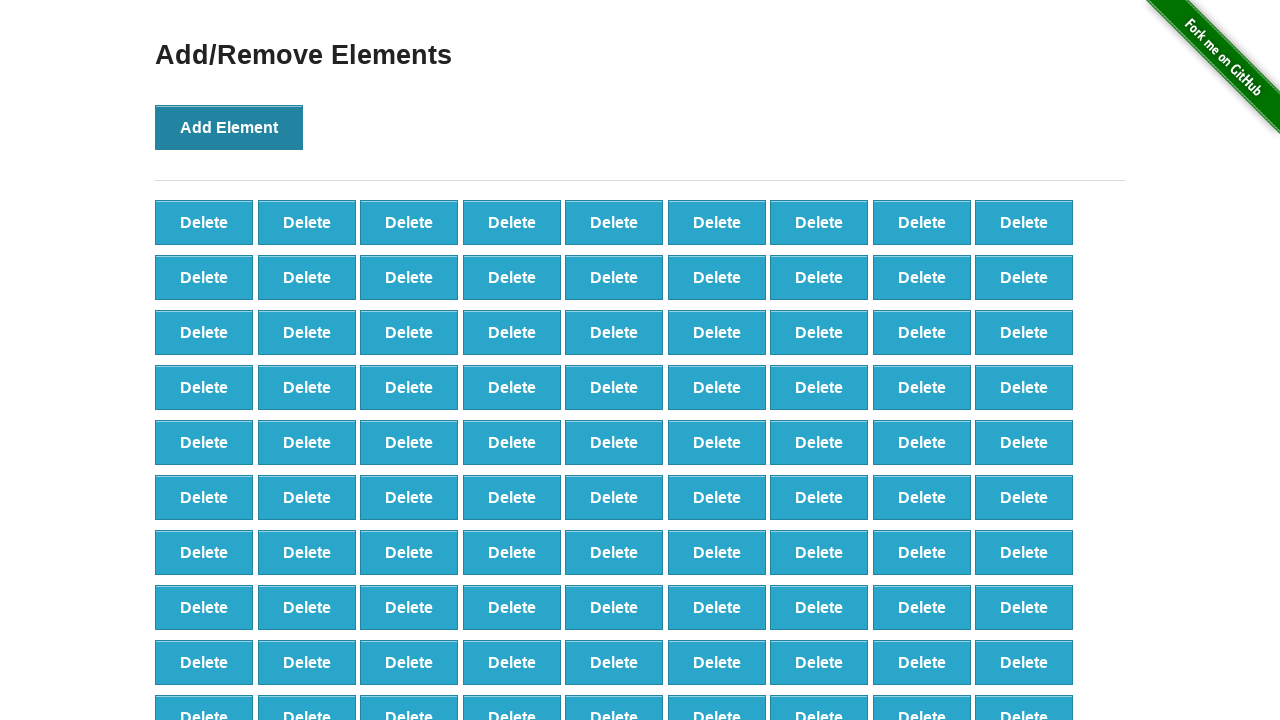

Clicked Add Element button (iteration 96/100) at (229, 127) on button[onclick='addElement()']
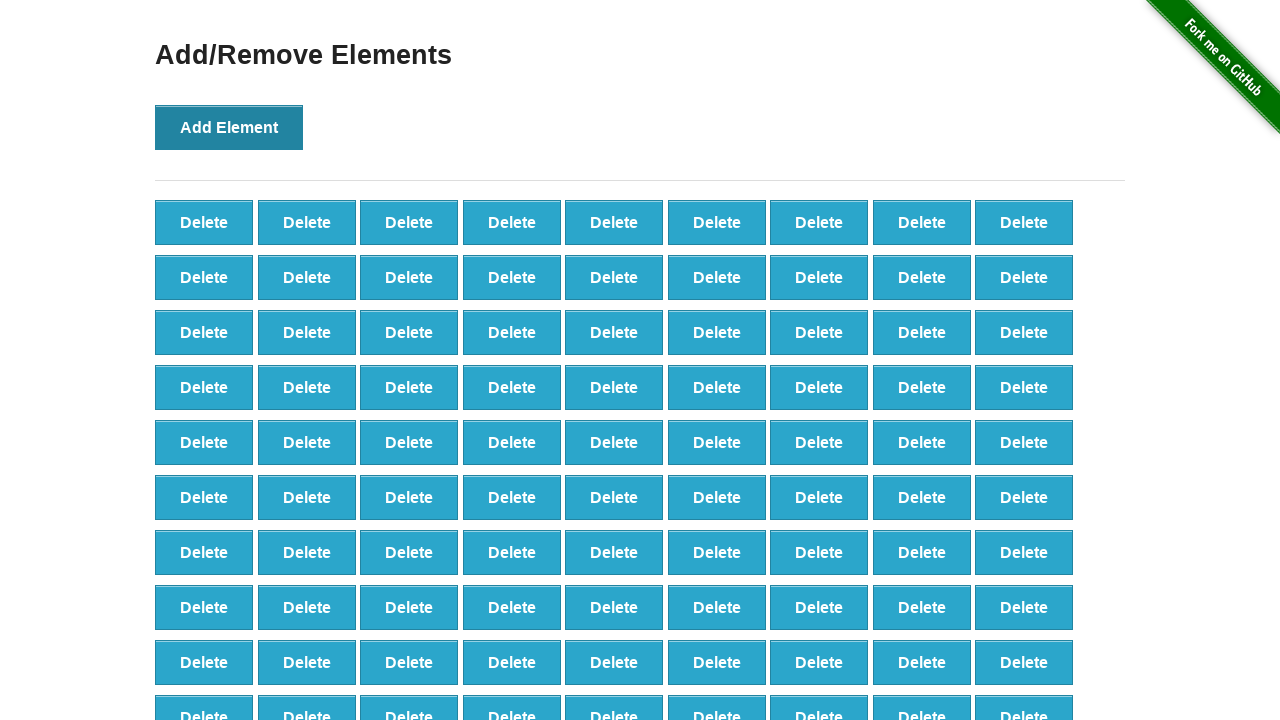

Clicked Add Element button (iteration 97/100) at (229, 127) on button[onclick='addElement()']
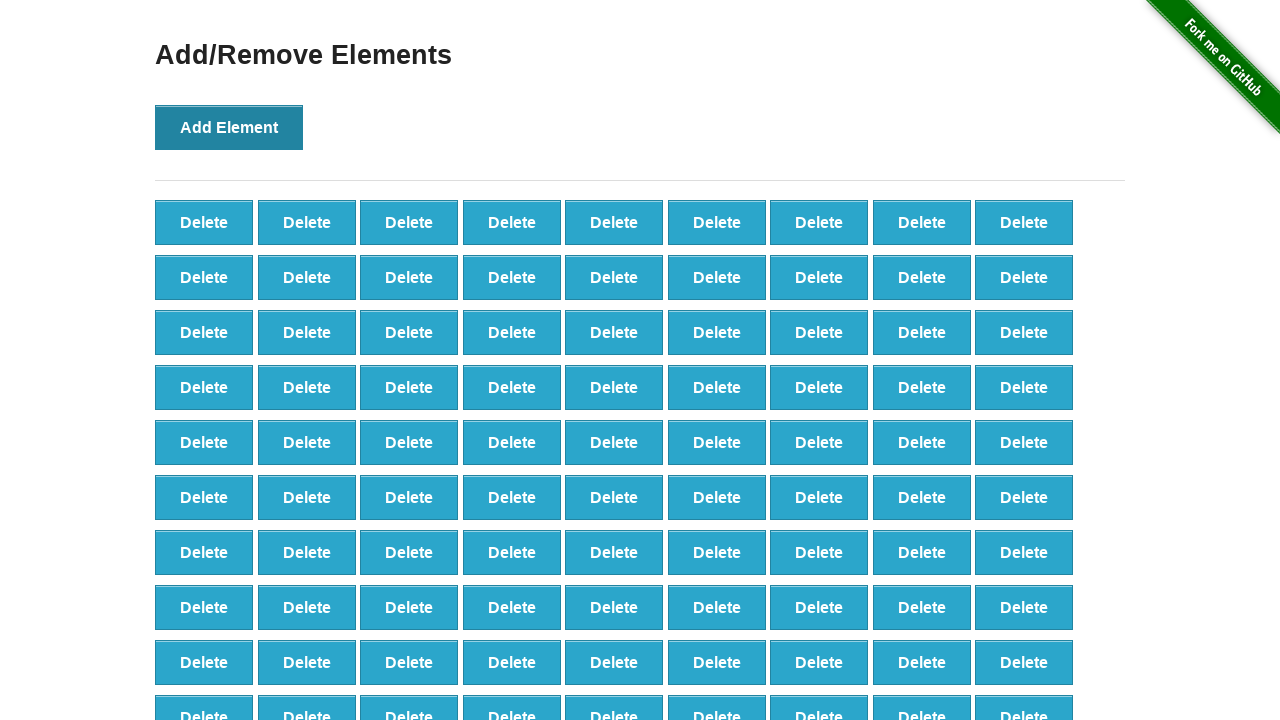

Clicked Add Element button (iteration 98/100) at (229, 127) on button[onclick='addElement()']
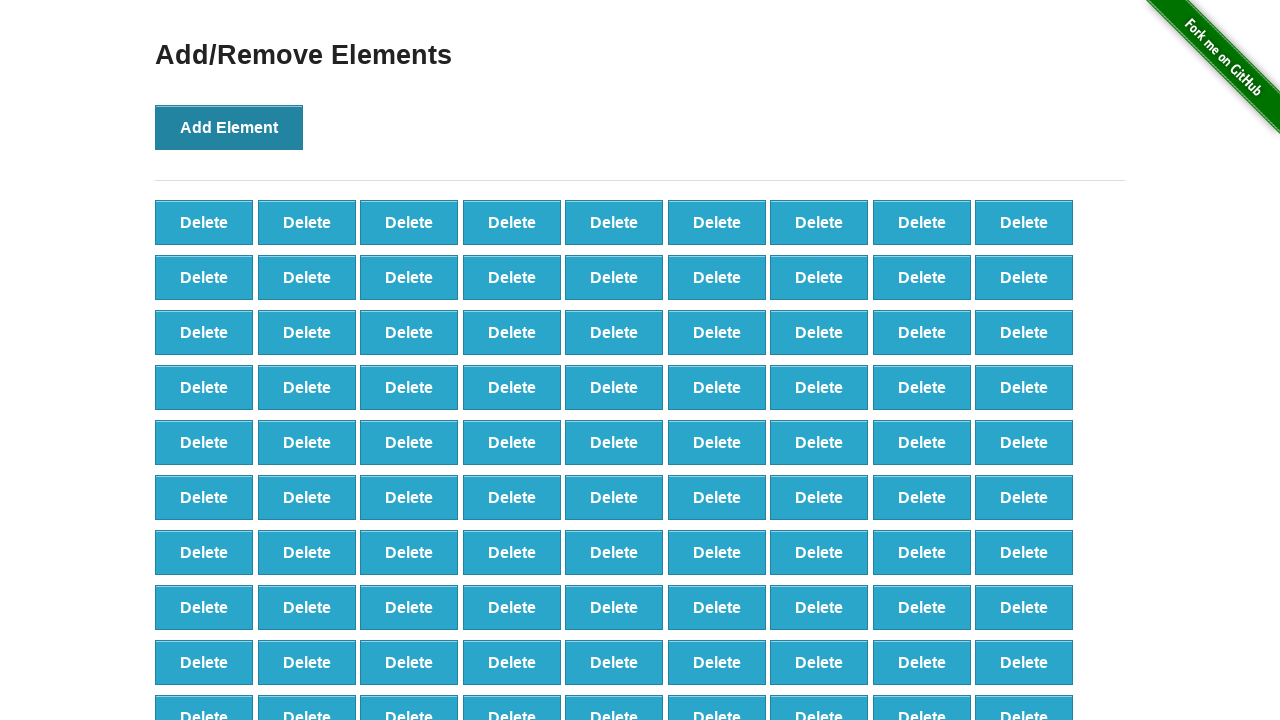

Clicked Add Element button (iteration 99/100) at (229, 127) on button[onclick='addElement()']
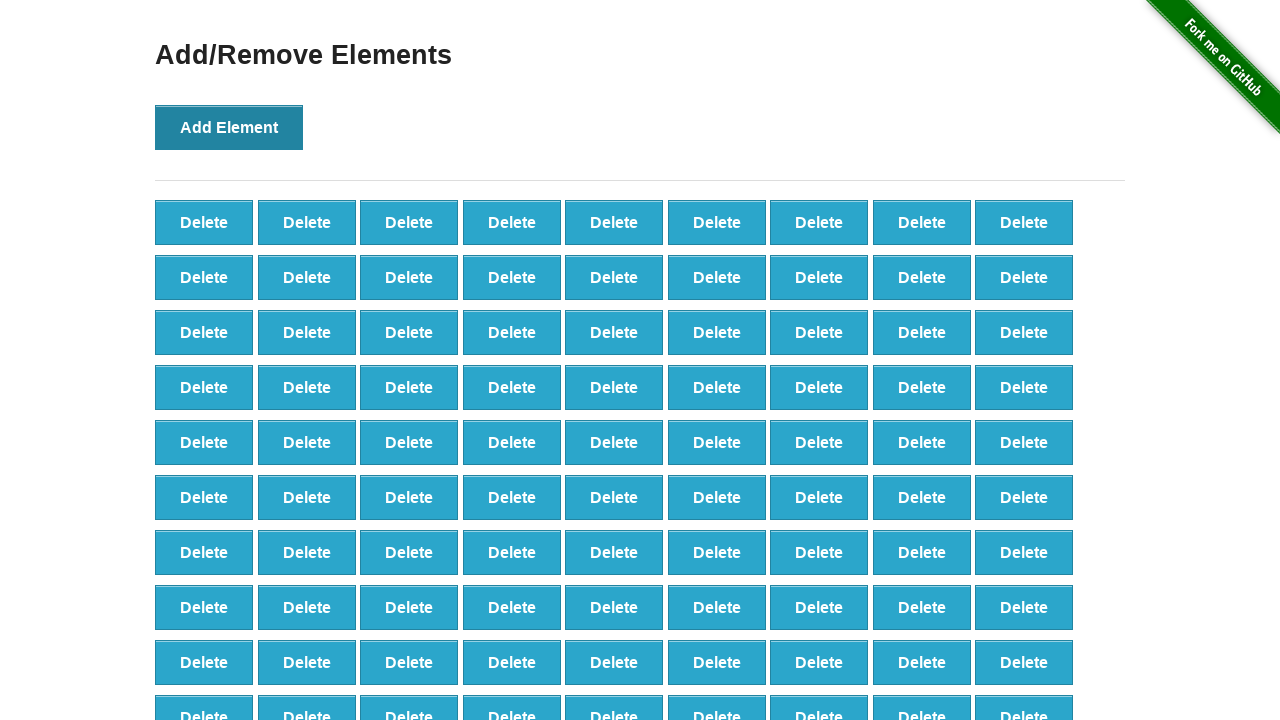

Clicked Add Element button (iteration 100/100) at (229, 127) on button[onclick='addElement()']
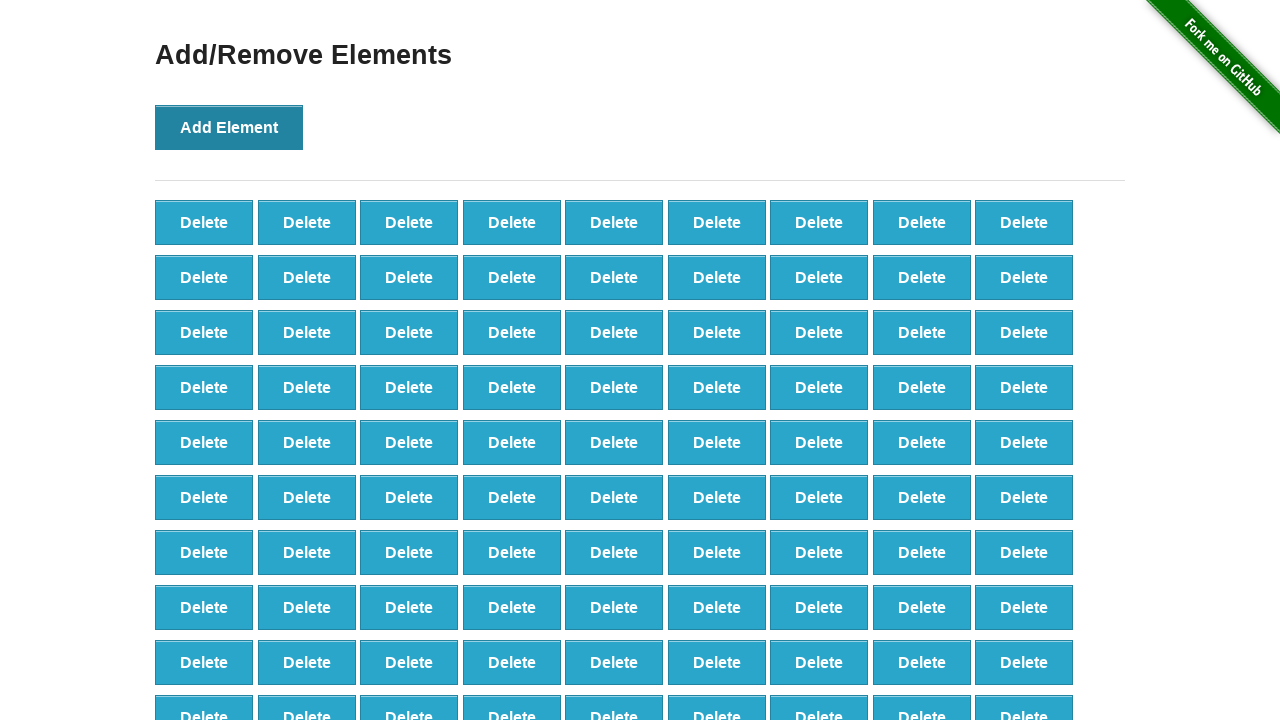

Verified 100 delete buttons are present after adding 100 elements
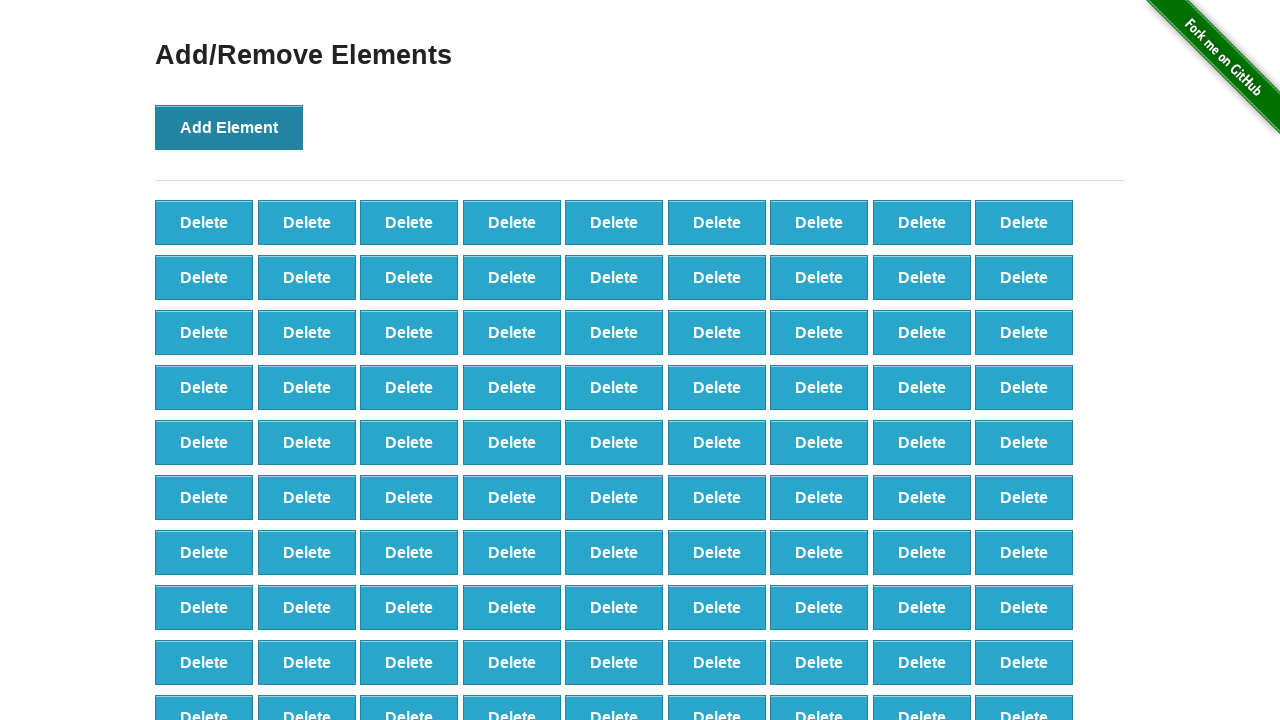

Clicked Delete button (iteration 1/90) at (204, 222) on button.added-manually >> nth=0
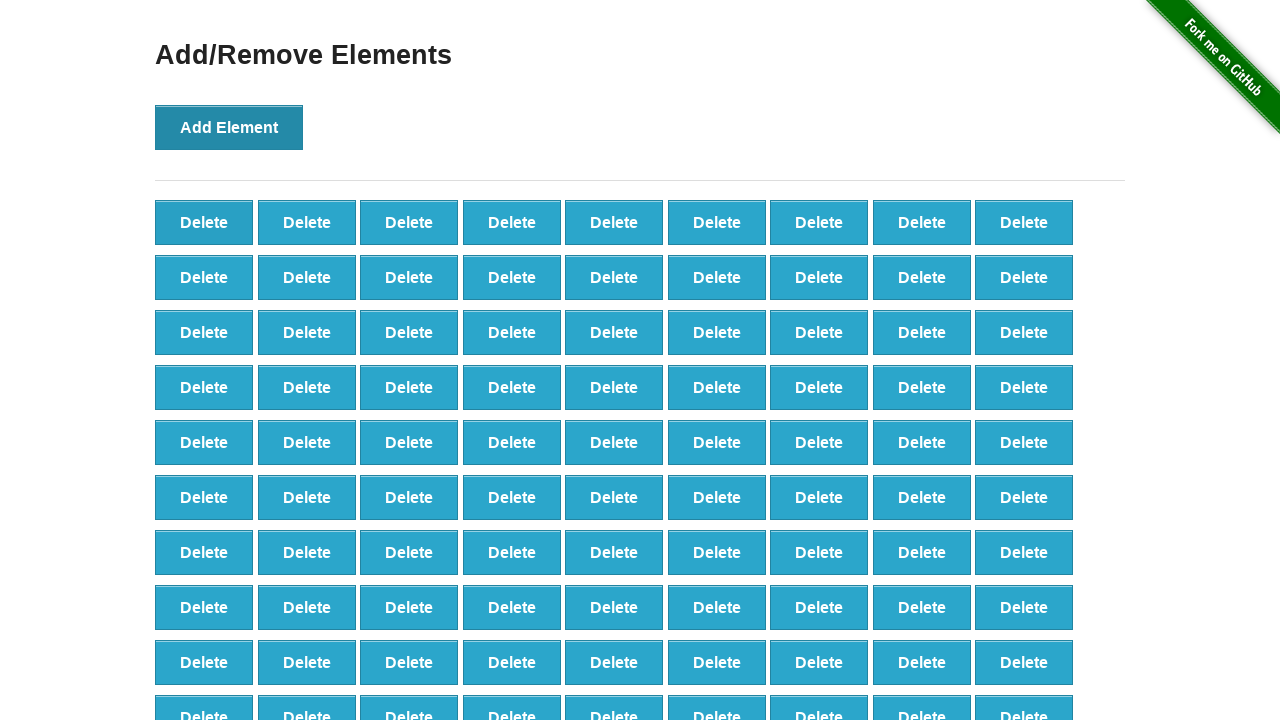

Clicked Delete button (iteration 2/90) at (204, 222) on button.added-manually >> nth=0
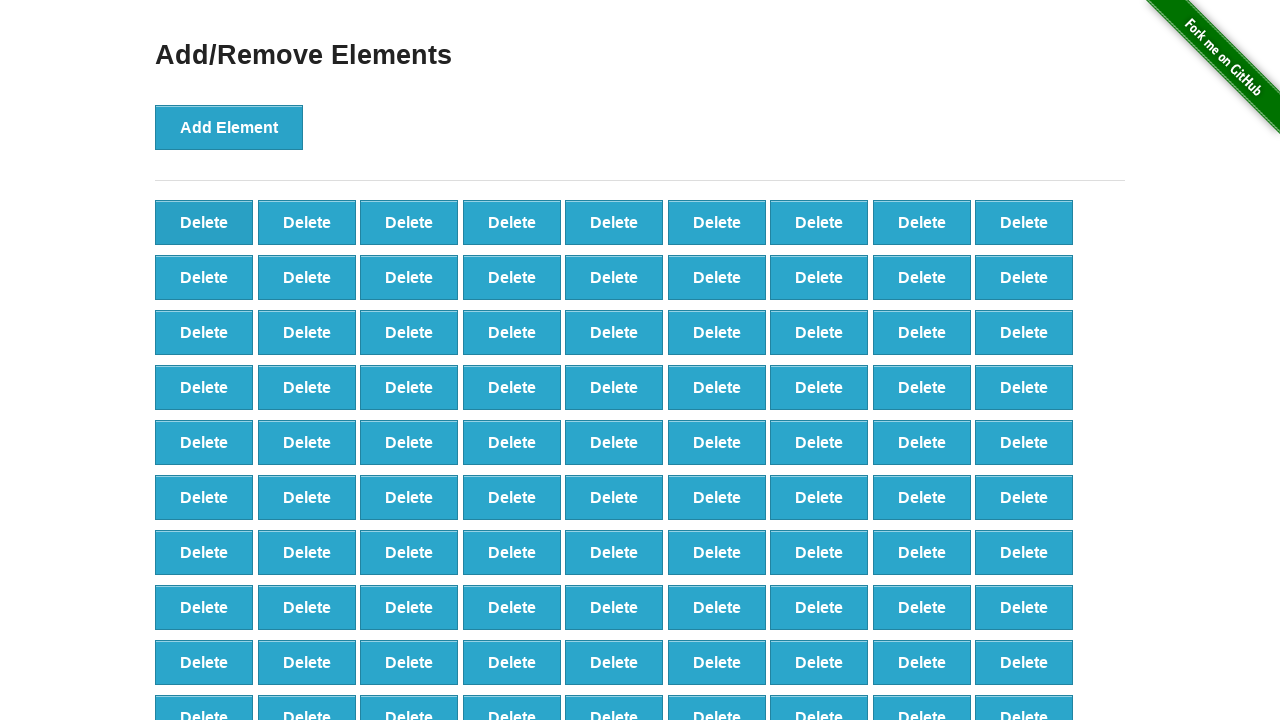

Clicked Delete button (iteration 3/90) at (204, 222) on button.added-manually >> nth=0
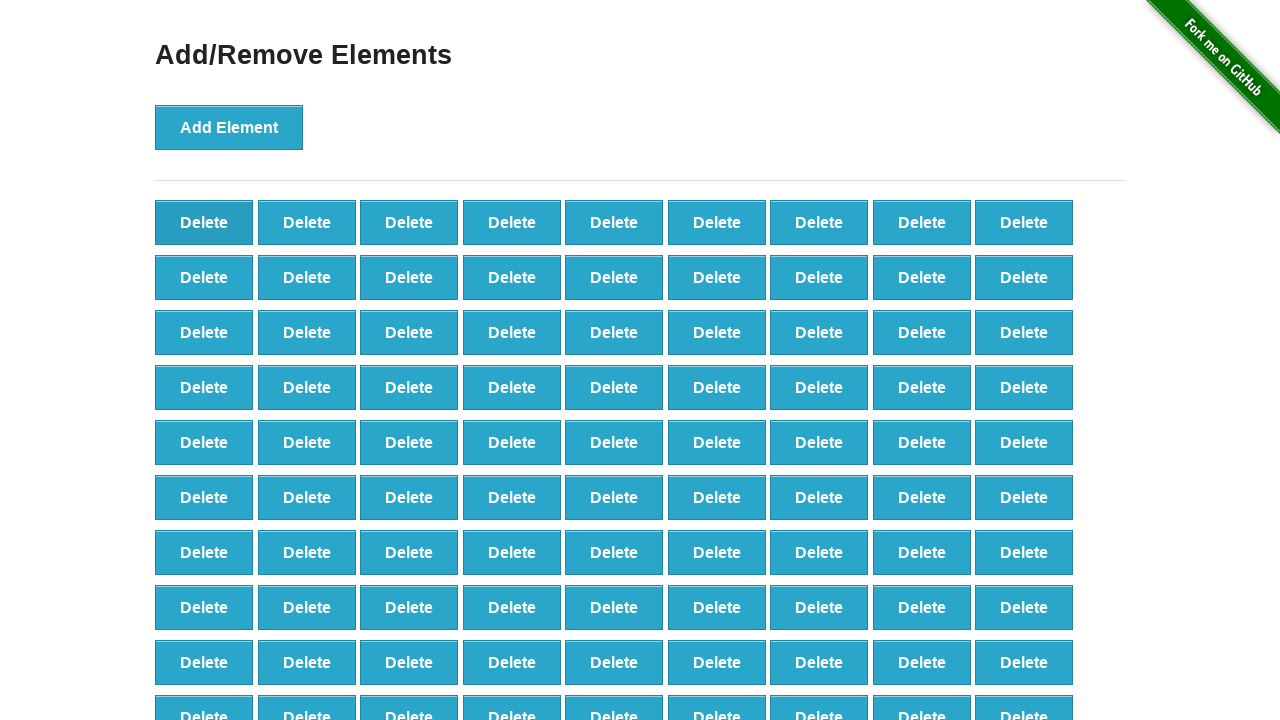

Clicked Delete button (iteration 4/90) at (204, 222) on button.added-manually >> nth=0
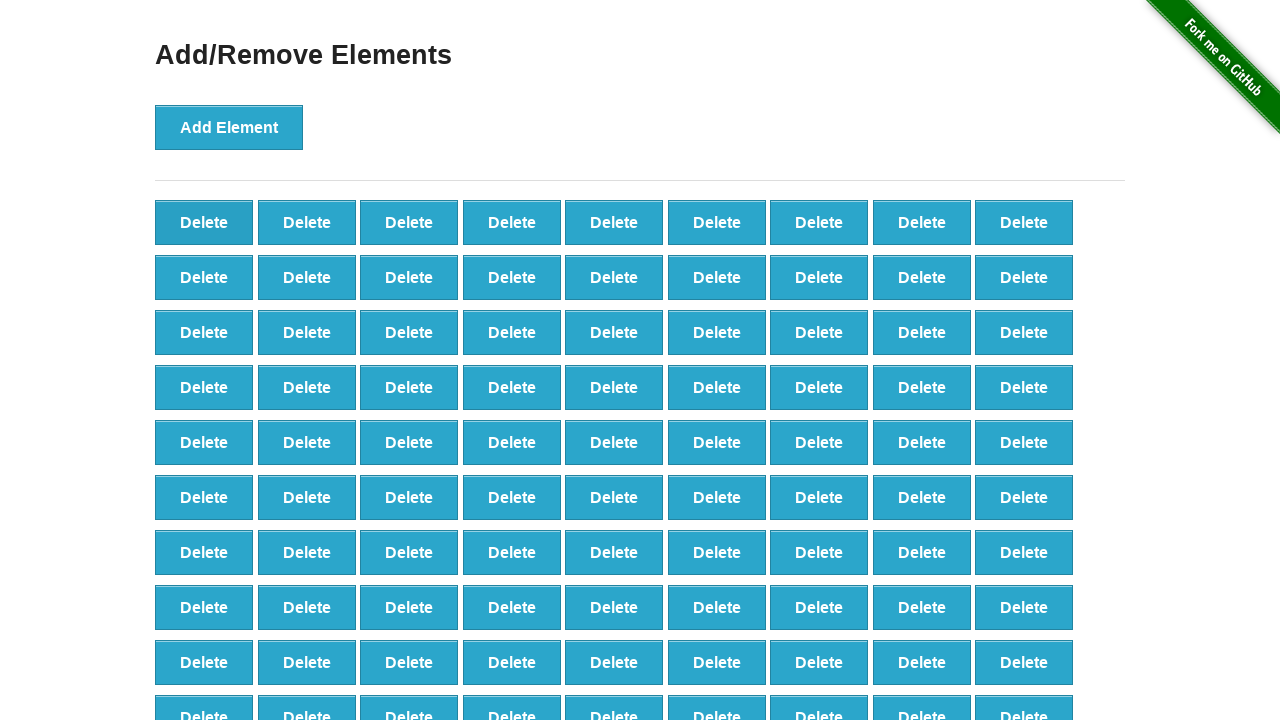

Clicked Delete button (iteration 5/90) at (204, 222) on button.added-manually >> nth=0
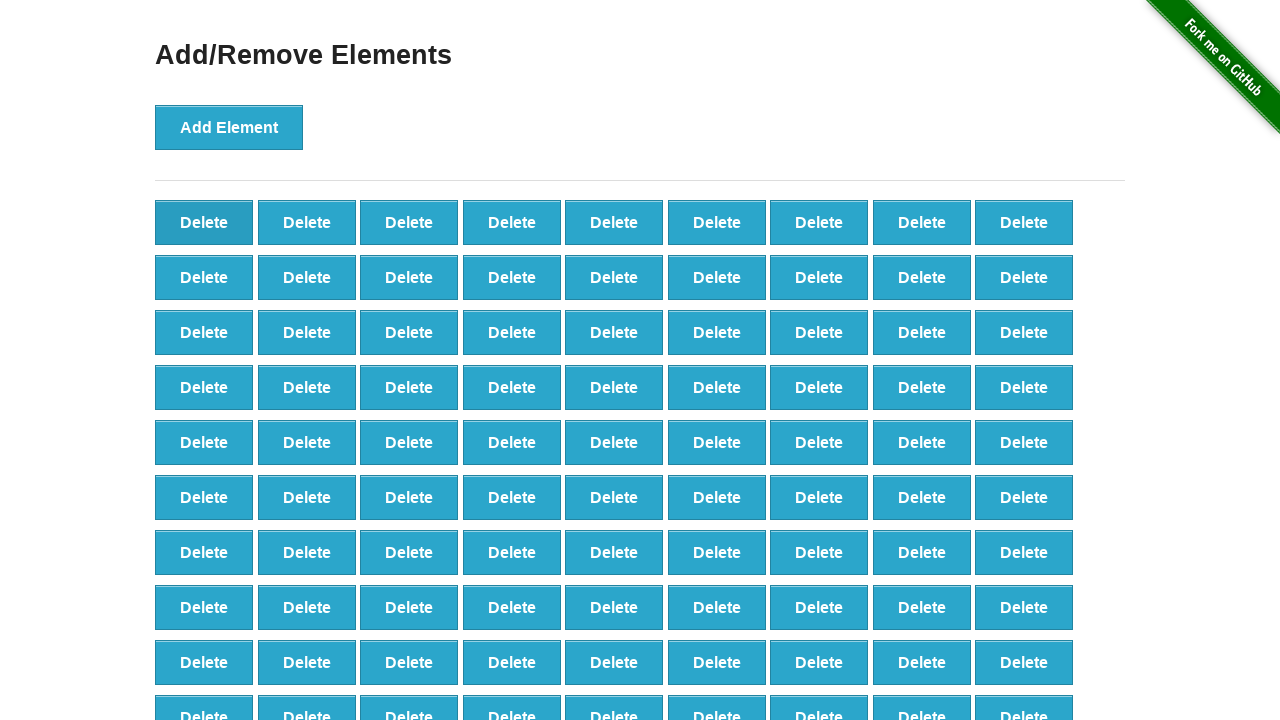

Clicked Delete button (iteration 6/90) at (204, 222) on button.added-manually >> nth=0
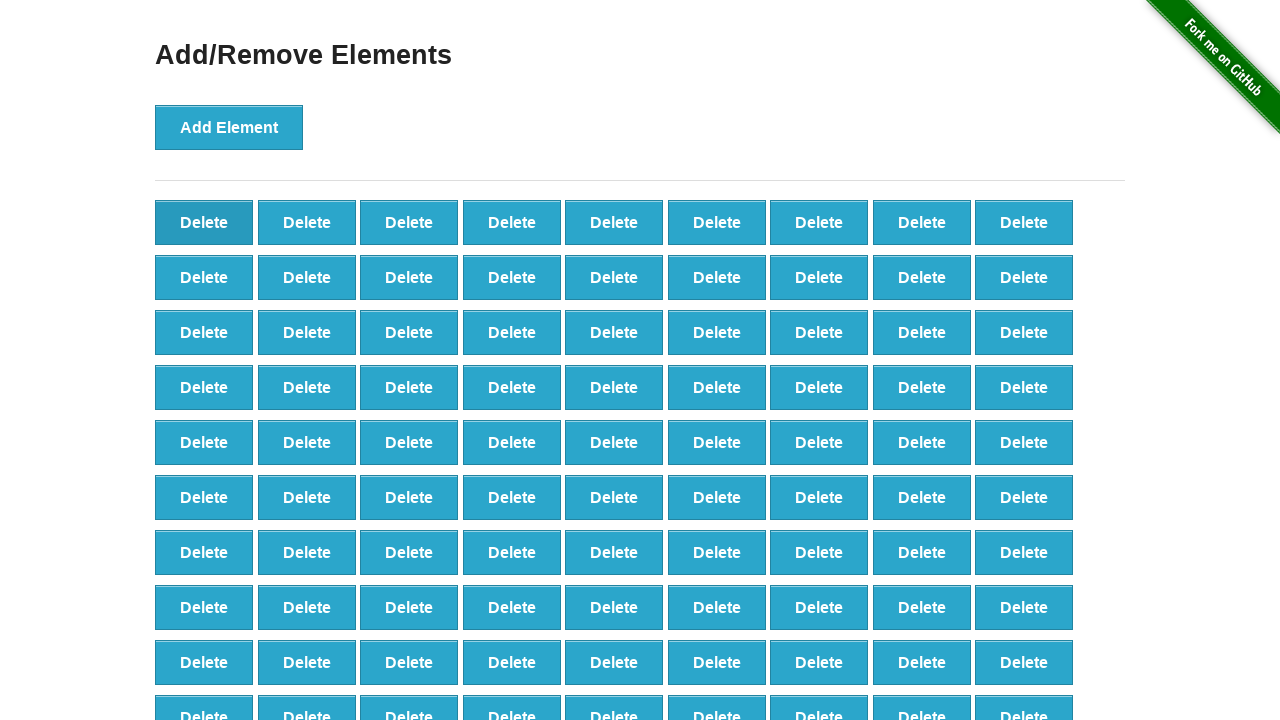

Clicked Delete button (iteration 7/90) at (204, 222) on button.added-manually >> nth=0
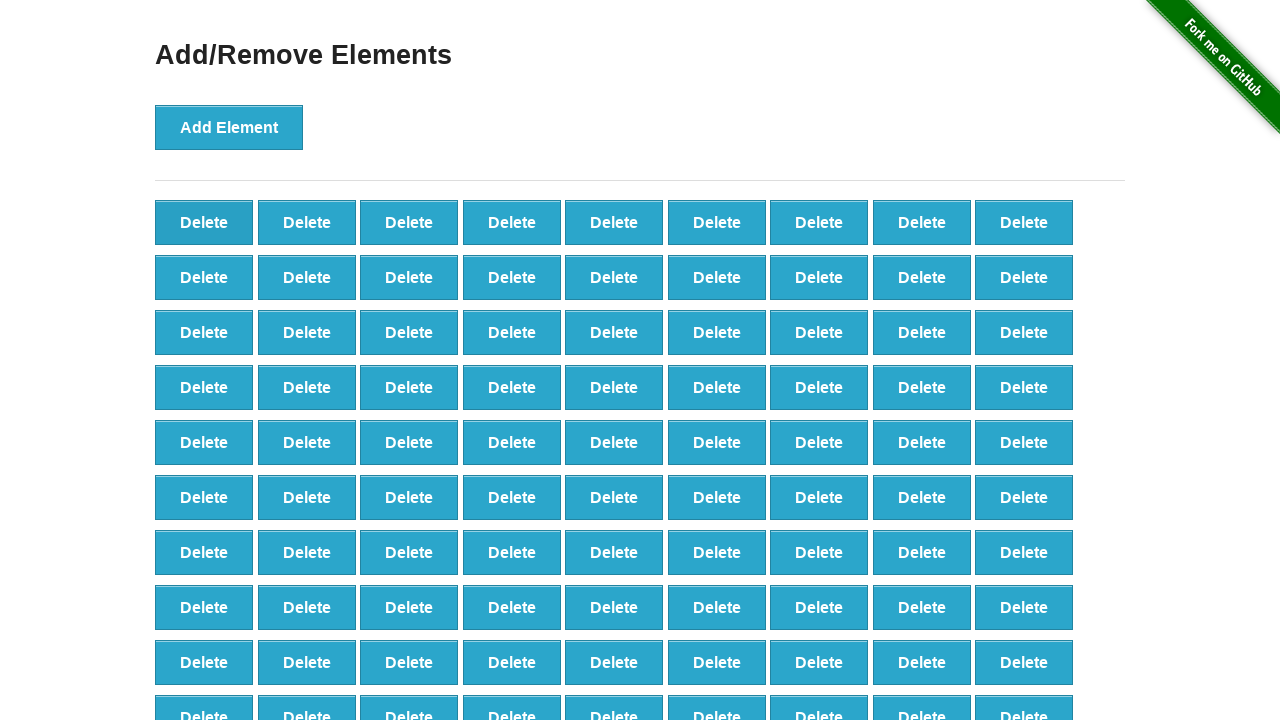

Clicked Delete button (iteration 8/90) at (204, 222) on button.added-manually >> nth=0
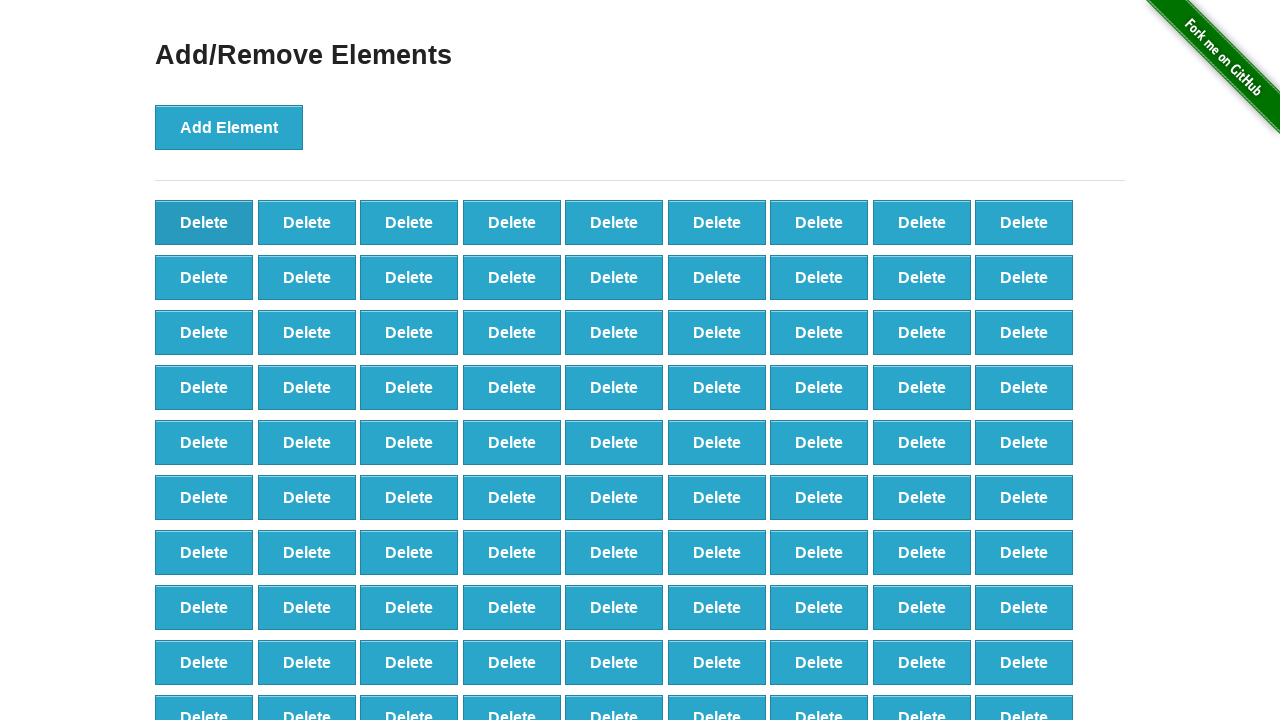

Clicked Delete button (iteration 9/90) at (204, 222) on button.added-manually >> nth=0
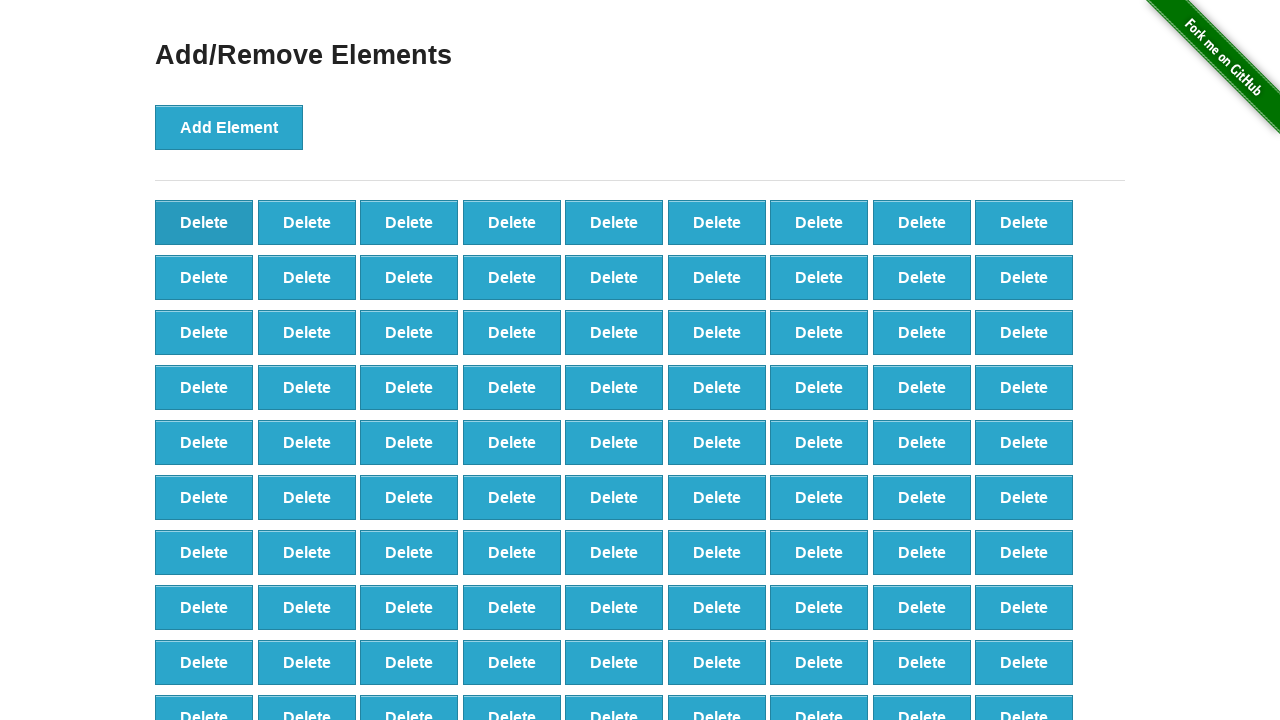

Clicked Delete button (iteration 10/90) at (204, 222) on button.added-manually >> nth=0
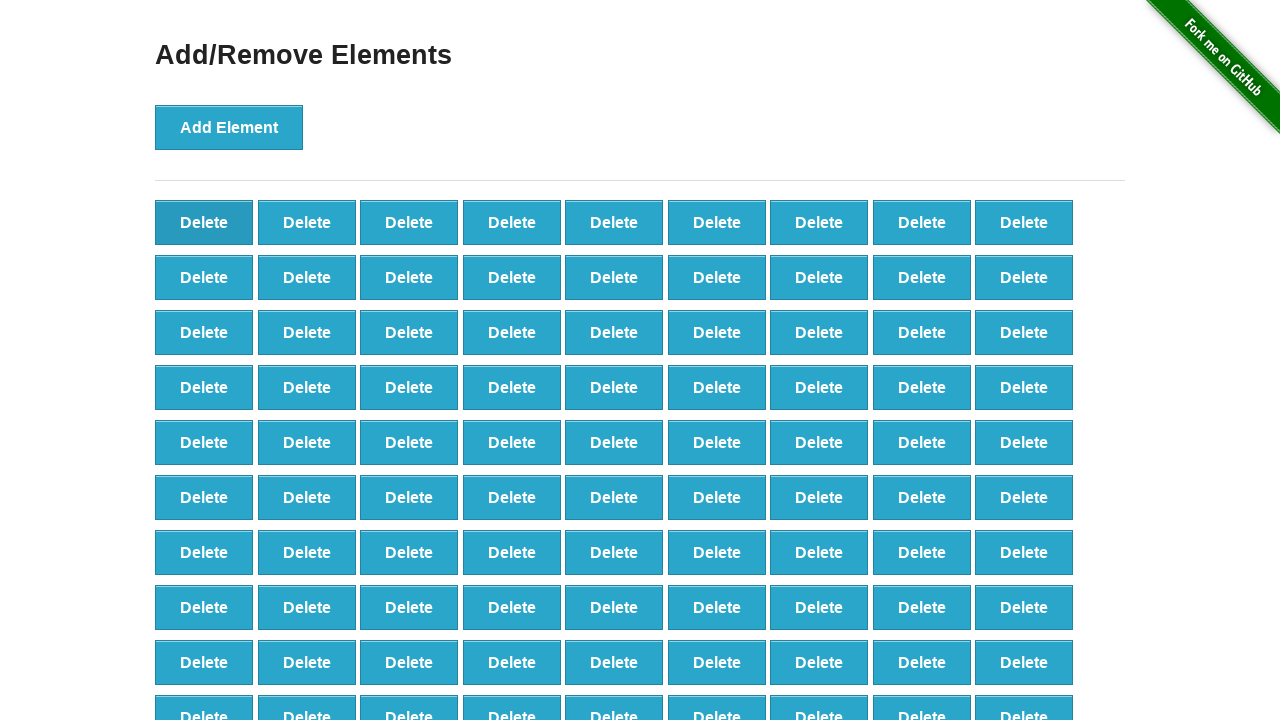

Clicked Delete button (iteration 11/90) at (204, 222) on button.added-manually >> nth=0
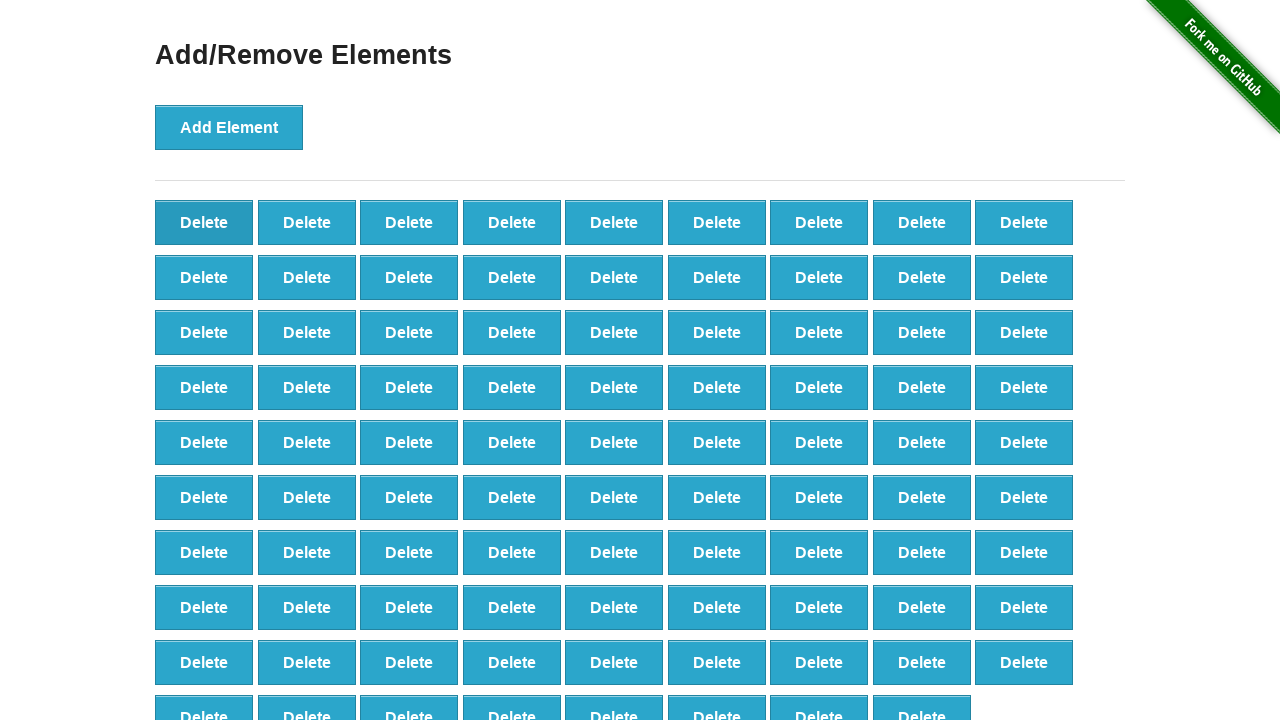

Clicked Delete button (iteration 12/90) at (204, 222) on button.added-manually >> nth=0
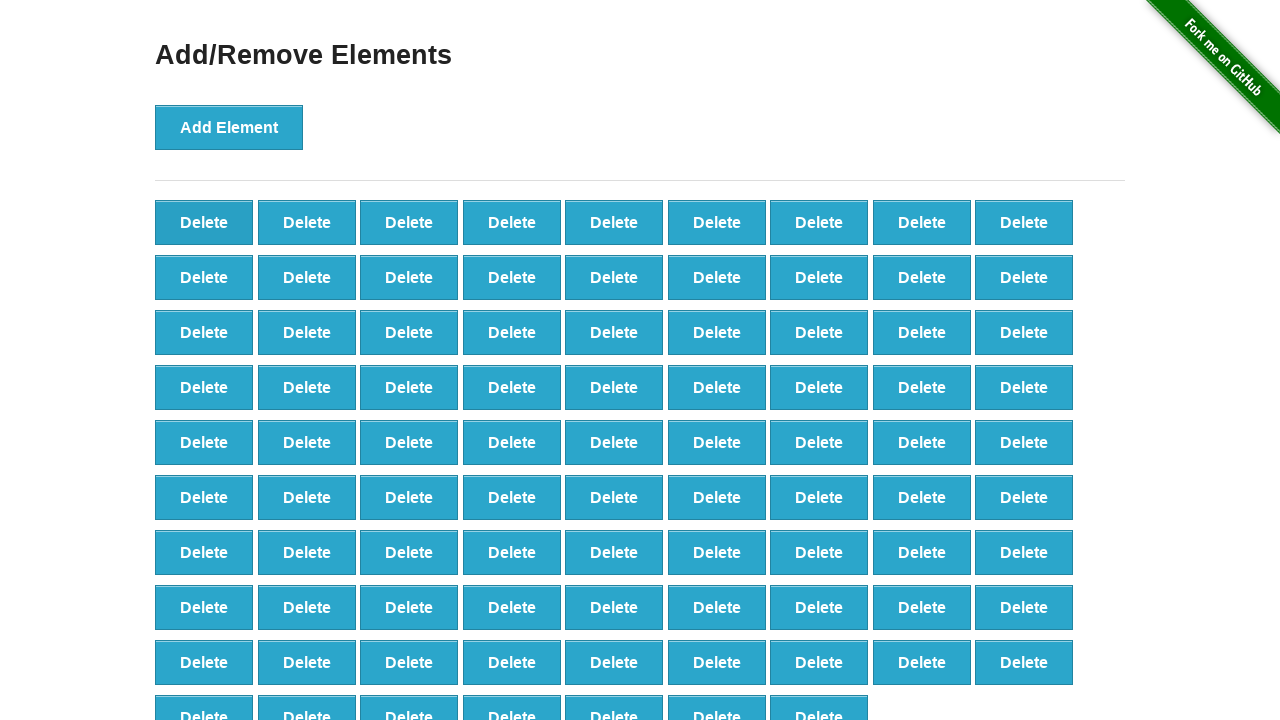

Clicked Delete button (iteration 13/90) at (204, 222) on button.added-manually >> nth=0
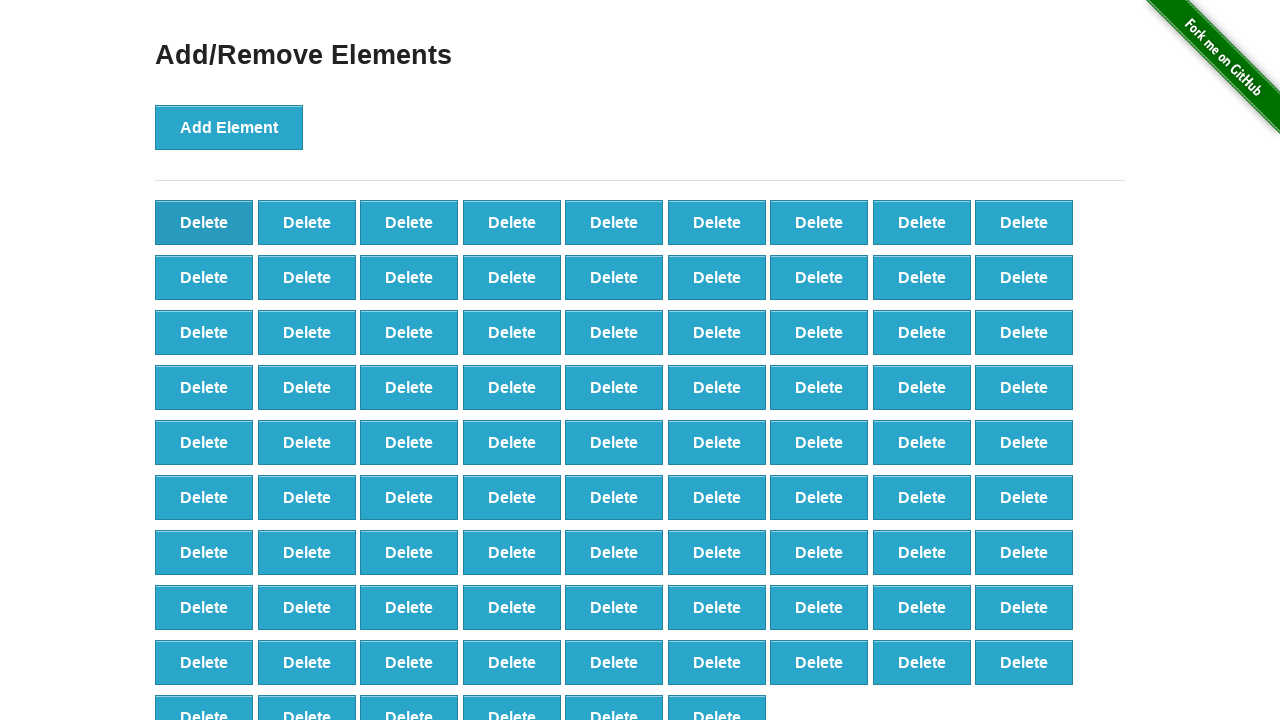

Clicked Delete button (iteration 14/90) at (204, 222) on button.added-manually >> nth=0
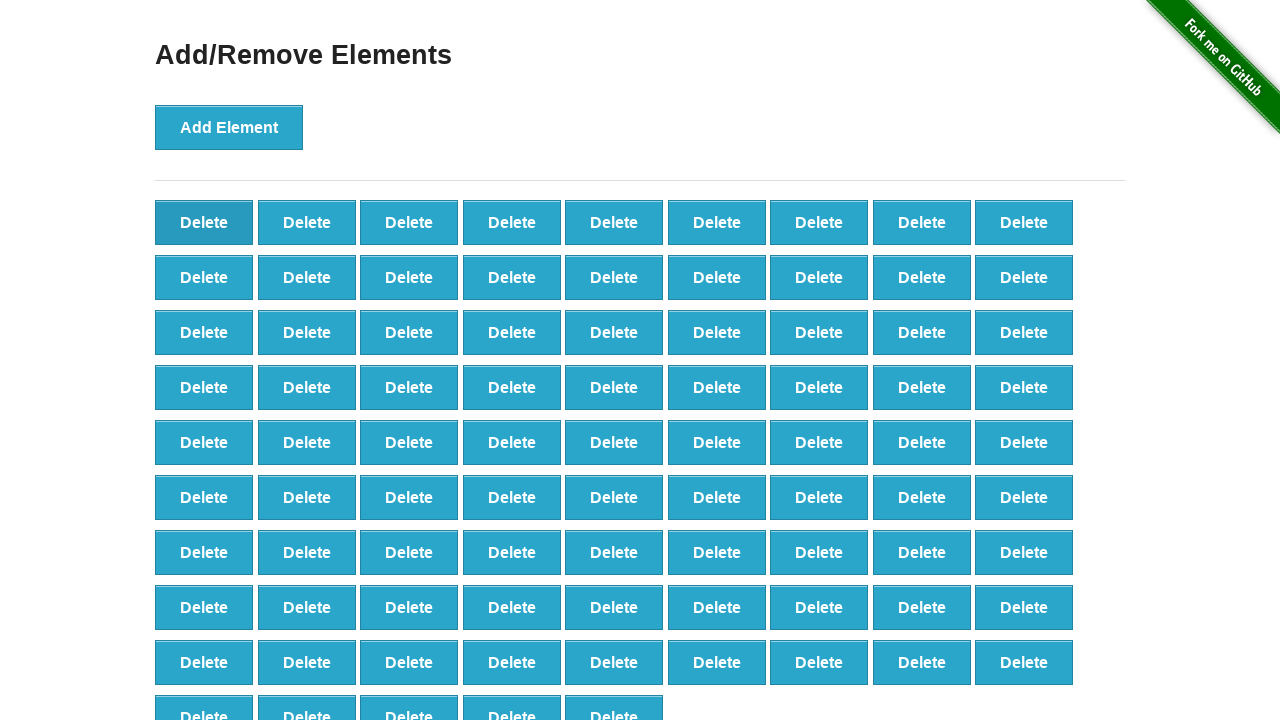

Clicked Delete button (iteration 15/90) at (204, 222) on button.added-manually >> nth=0
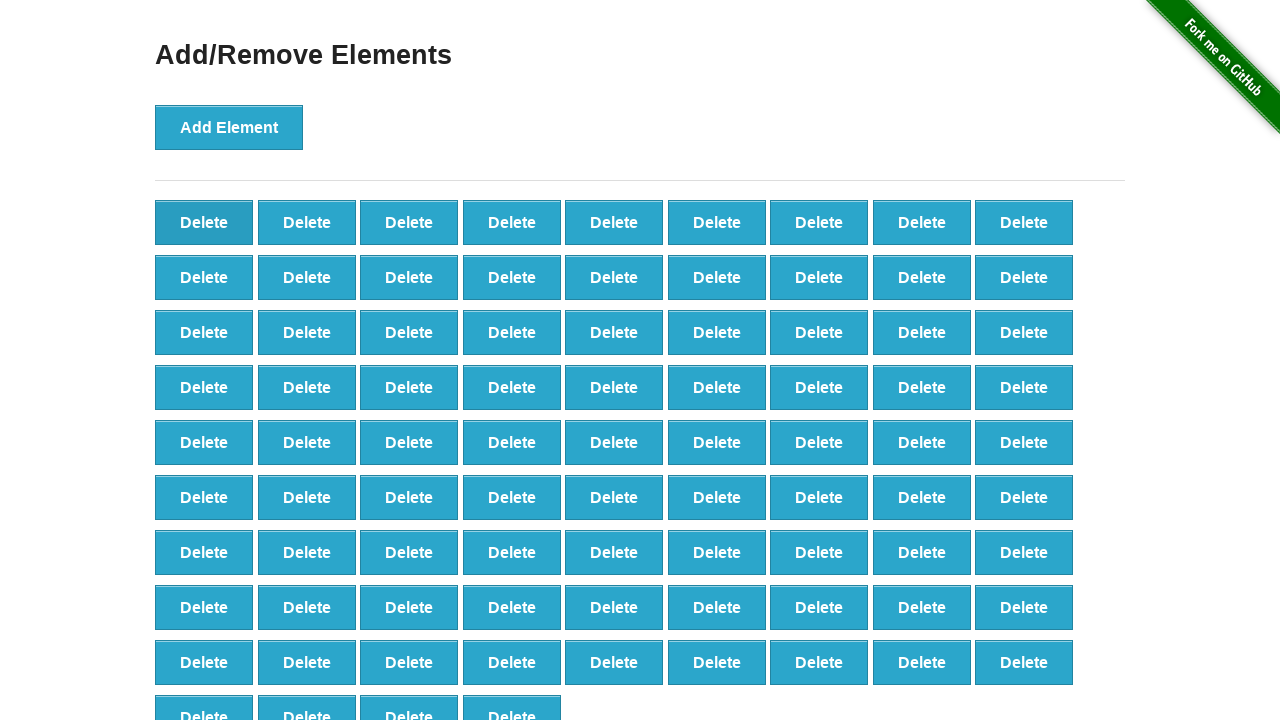

Clicked Delete button (iteration 16/90) at (204, 222) on button.added-manually >> nth=0
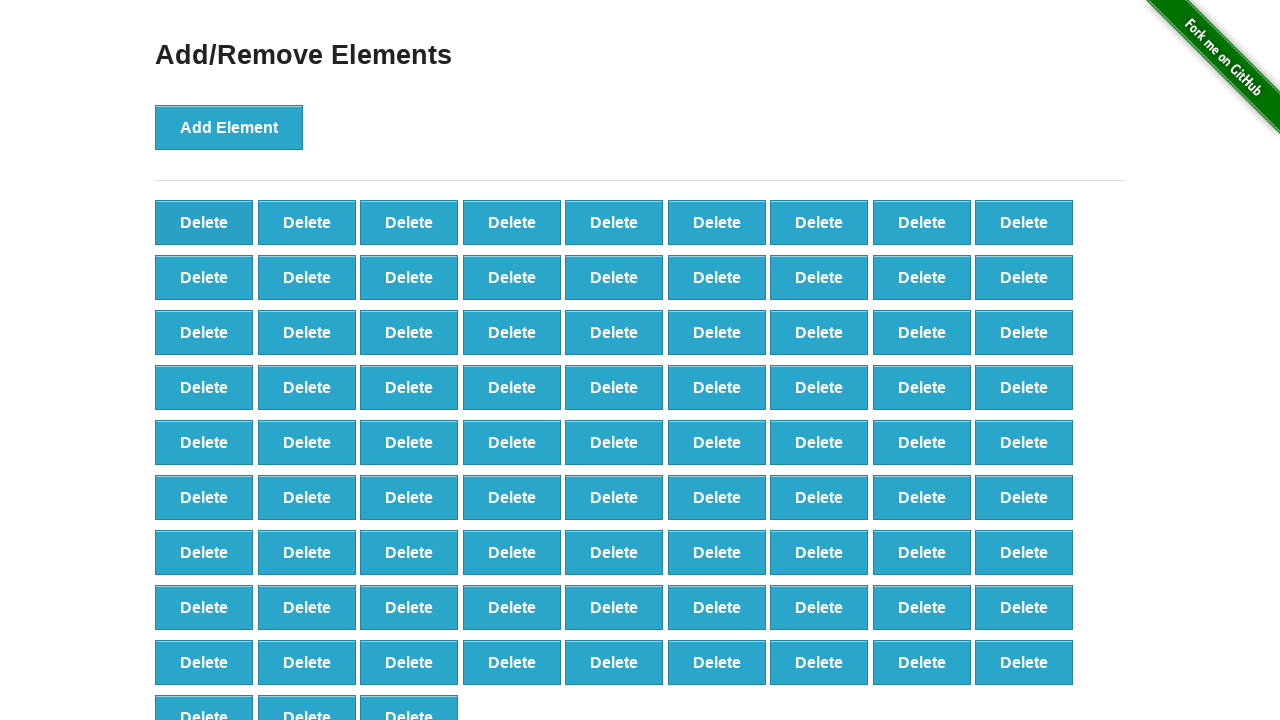

Clicked Delete button (iteration 17/90) at (204, 222) on button.added-manually >> nth=0
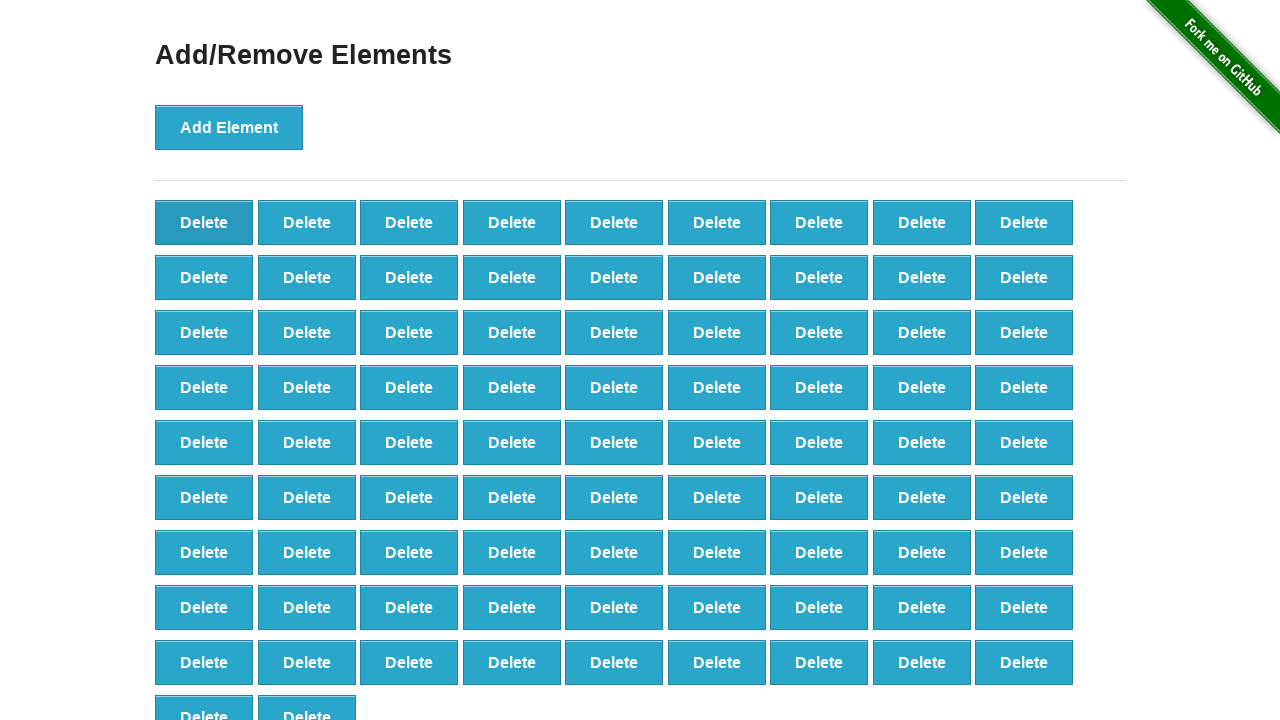

Clicked Delete button (iteration 18/90) at (204, 222) on button.added-manually >> nth=0
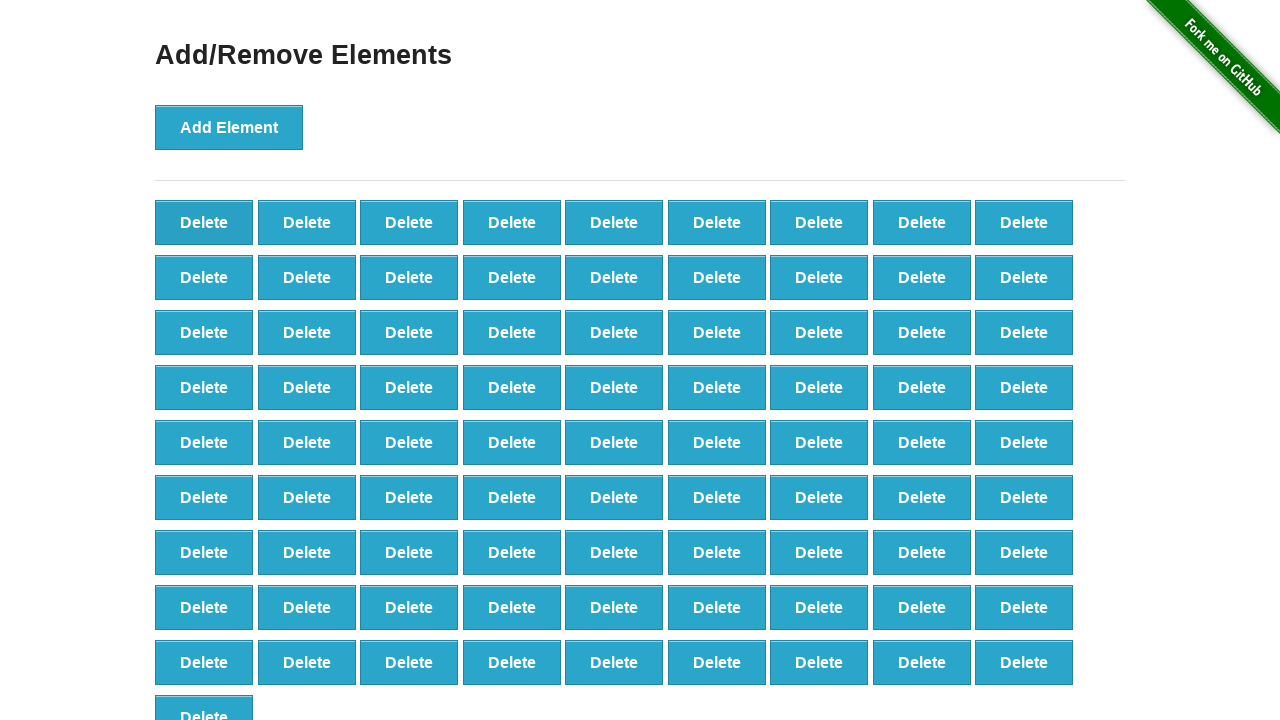

Clicked Delete button (iteration 19/90) at (204, 222) on button.added-manually >> nth=0
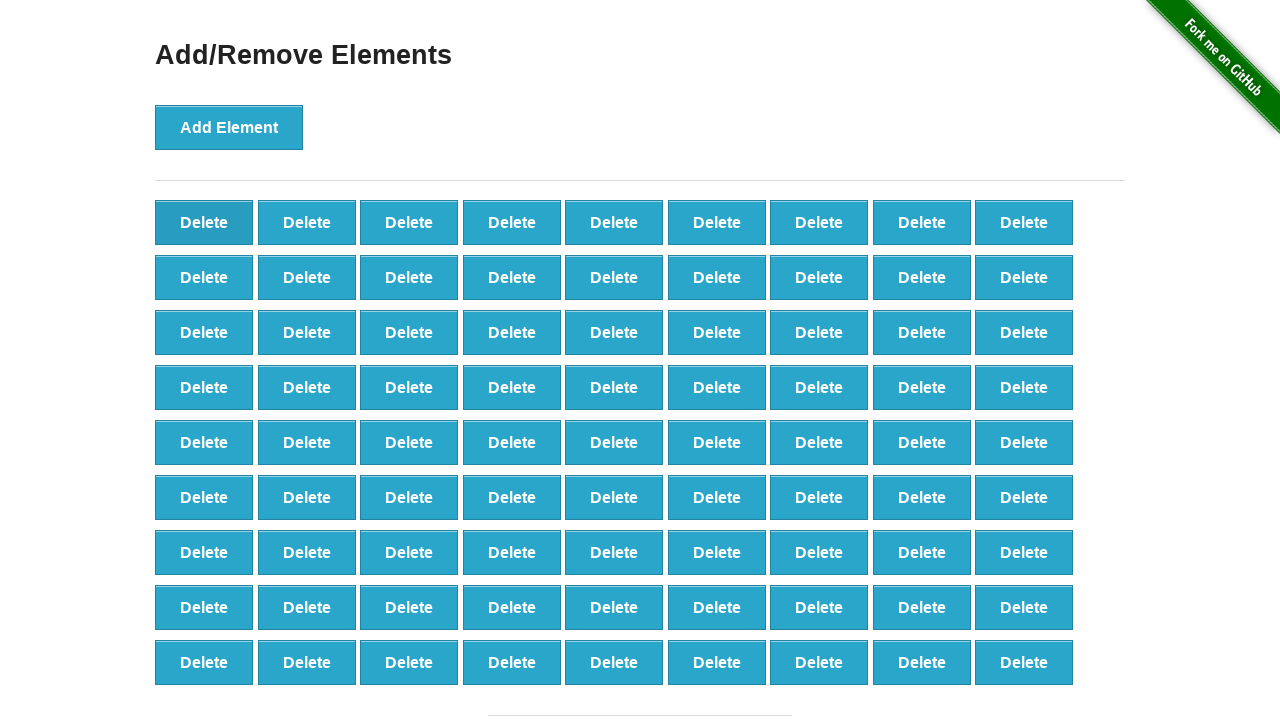

Clicked Delete button (iteration 20/90) at (204, 222) on button.added-manually >> nth=0
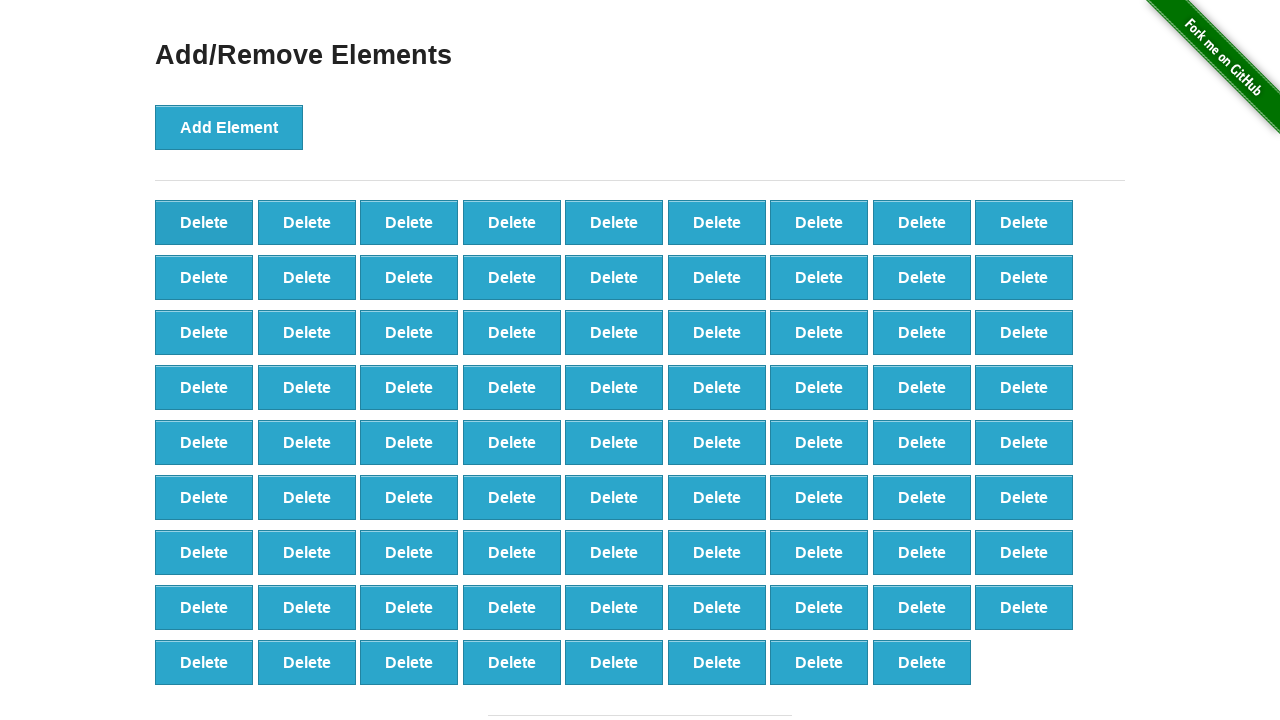

Clicked Delete button (iteration 21/90) at (204, 222) on button.added-manually >> nth=0
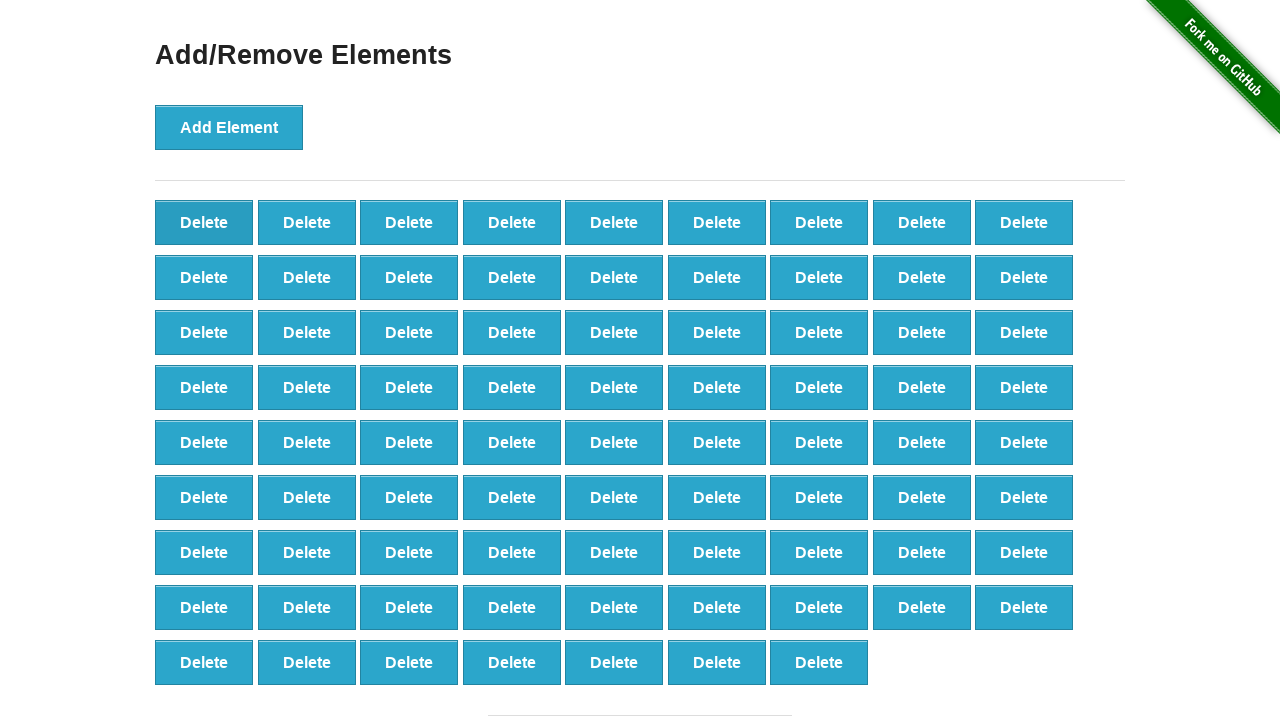

Clicked Delete button (iteration 22/90) at (204, 222) on button.added-manually >> nth=0
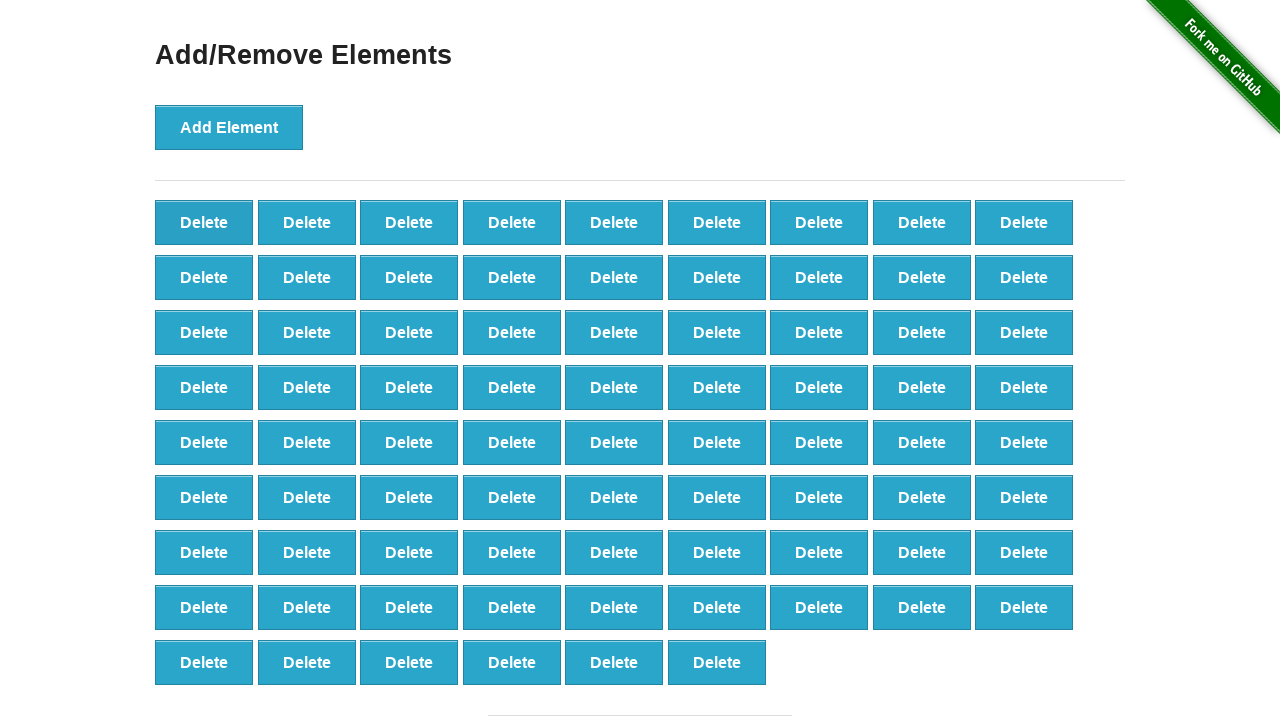

Clicked Delete button (iteration 23/90) at (204, 222) on button.added-manually >> nth=0
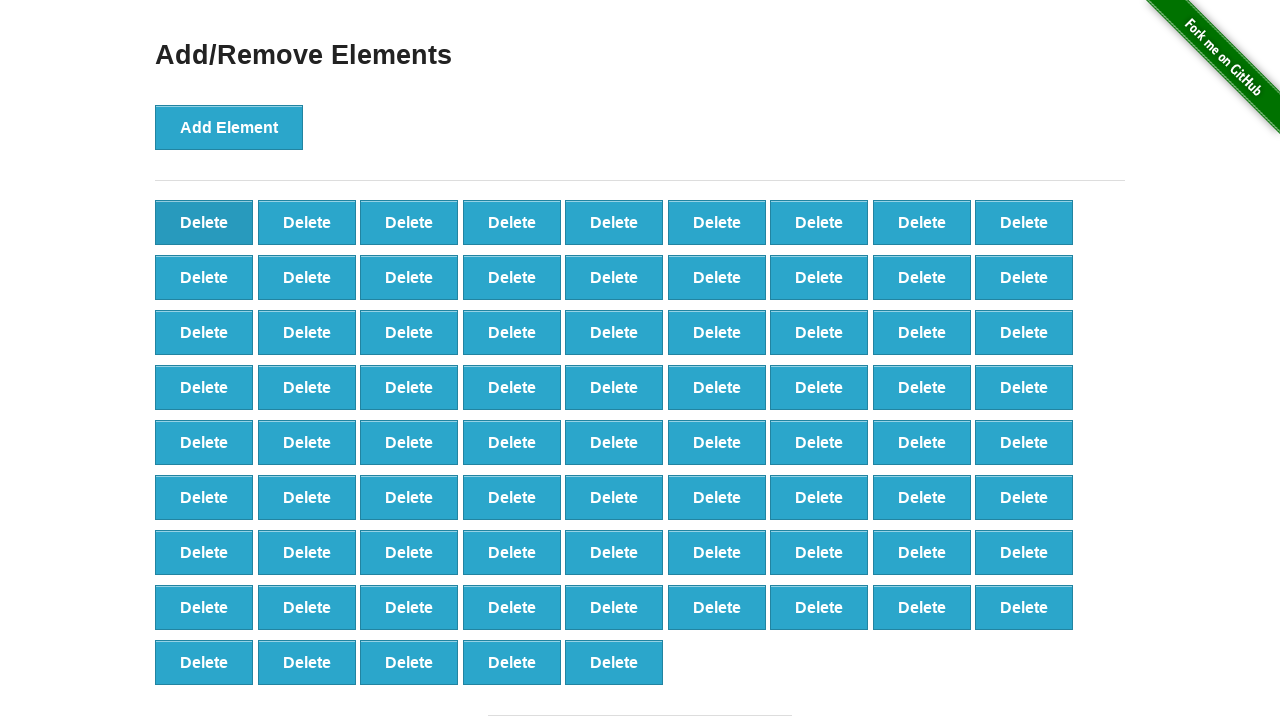

Clicked Delete button (iteration 24/90) at (204, 222) on button.added-manually >> nth=0
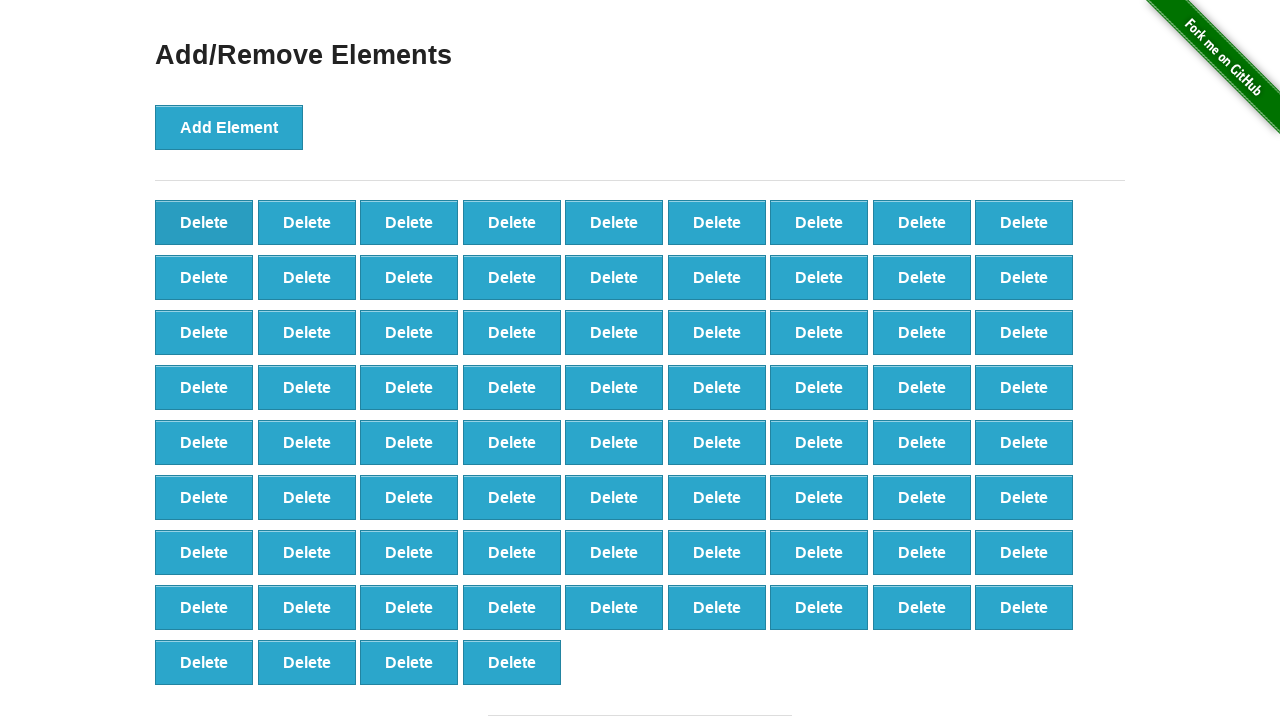

Clicked Delete button (iteration 25/90) at (204, 222) on button.added-manually >> nth=0
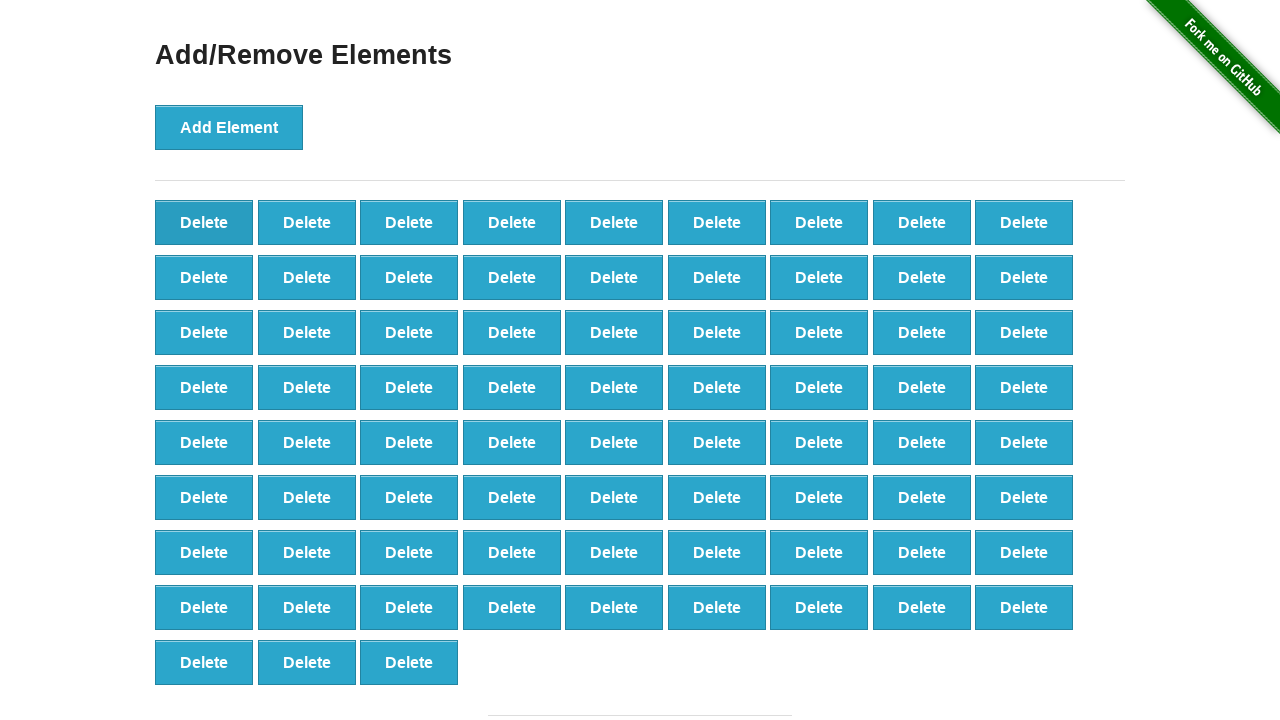

Clicked Delete button (iteration 26/90) at (204, 222) on button.added-manually >> nth=0
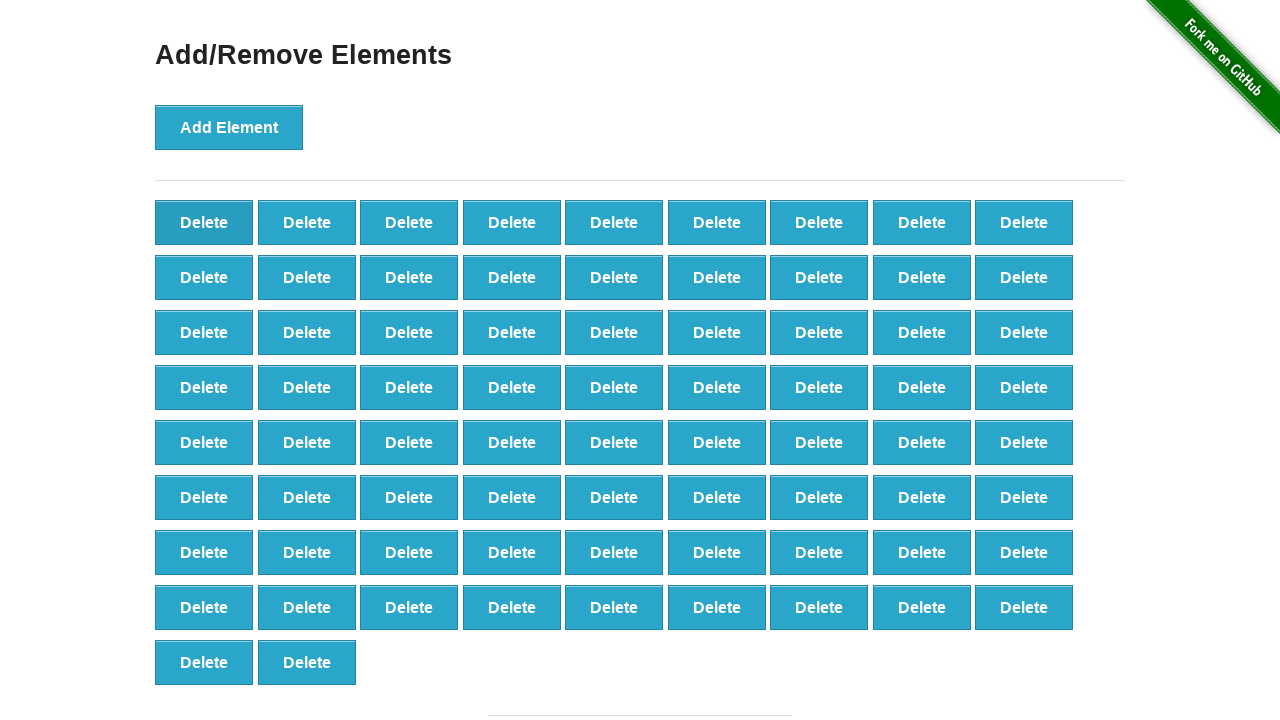

Clicked Delete button (iteration 27/90) at (204, 222) on button.added-manually >> nth=0
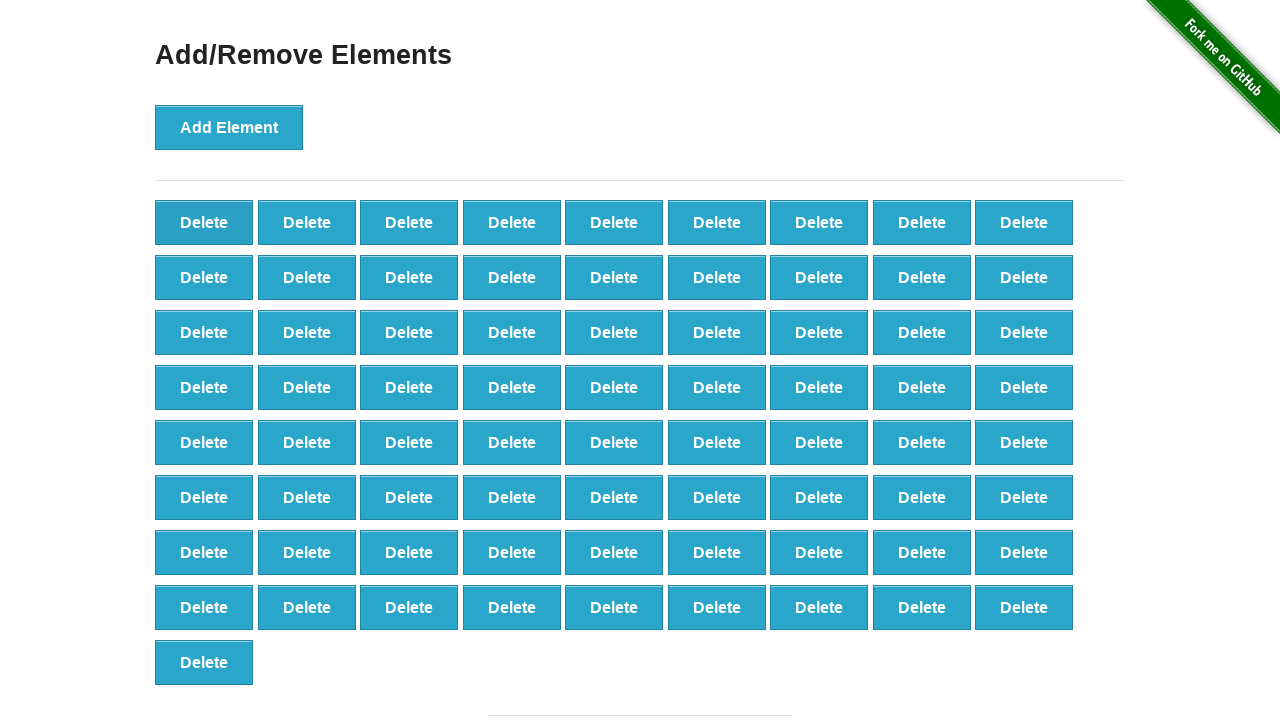

Clicked Delete button (iteration 28/90) at (204, 222) on button.added-manually >> nth=0
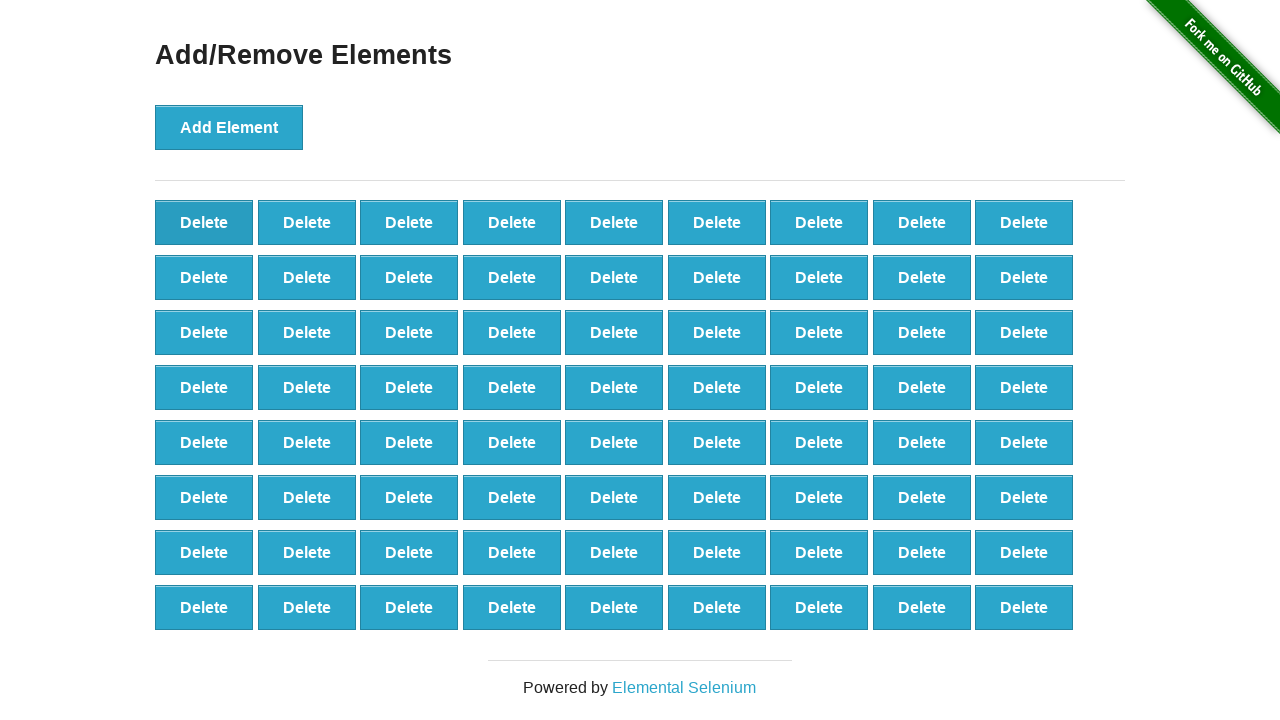

Clicked Delete button (iteration 29/90) at (204, 222) on button.added-manually >> nth=0
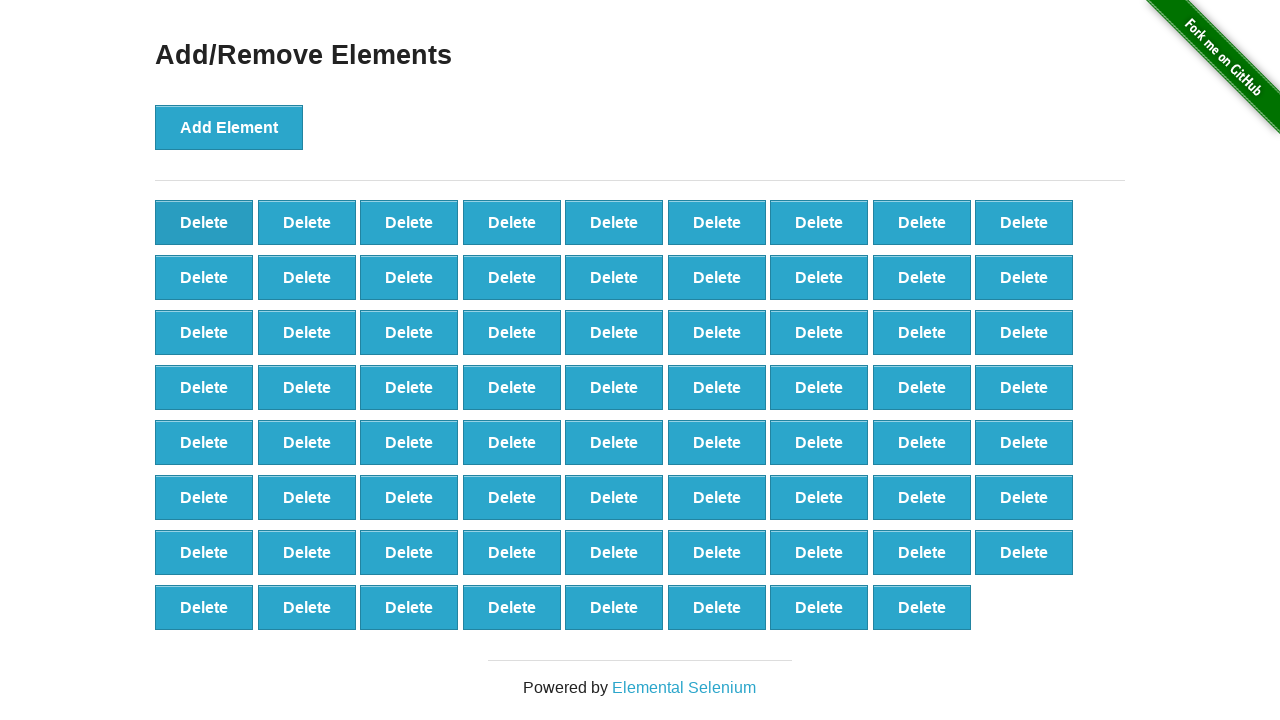

Clicked Delete button (iteration 30/90) at (204, 222) on button.added-manually >> nth=0
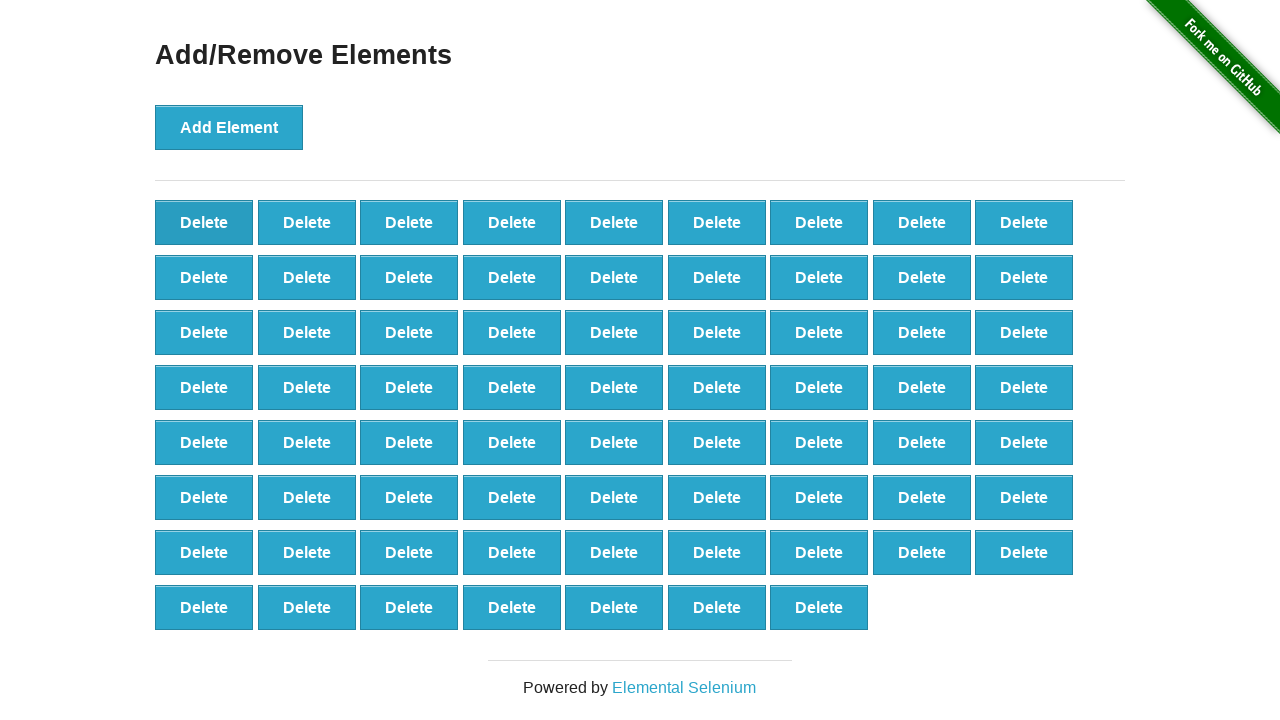

Clicked Delete button (iteration 31/90) at (204, 222) on button.added-manually >> nth=0
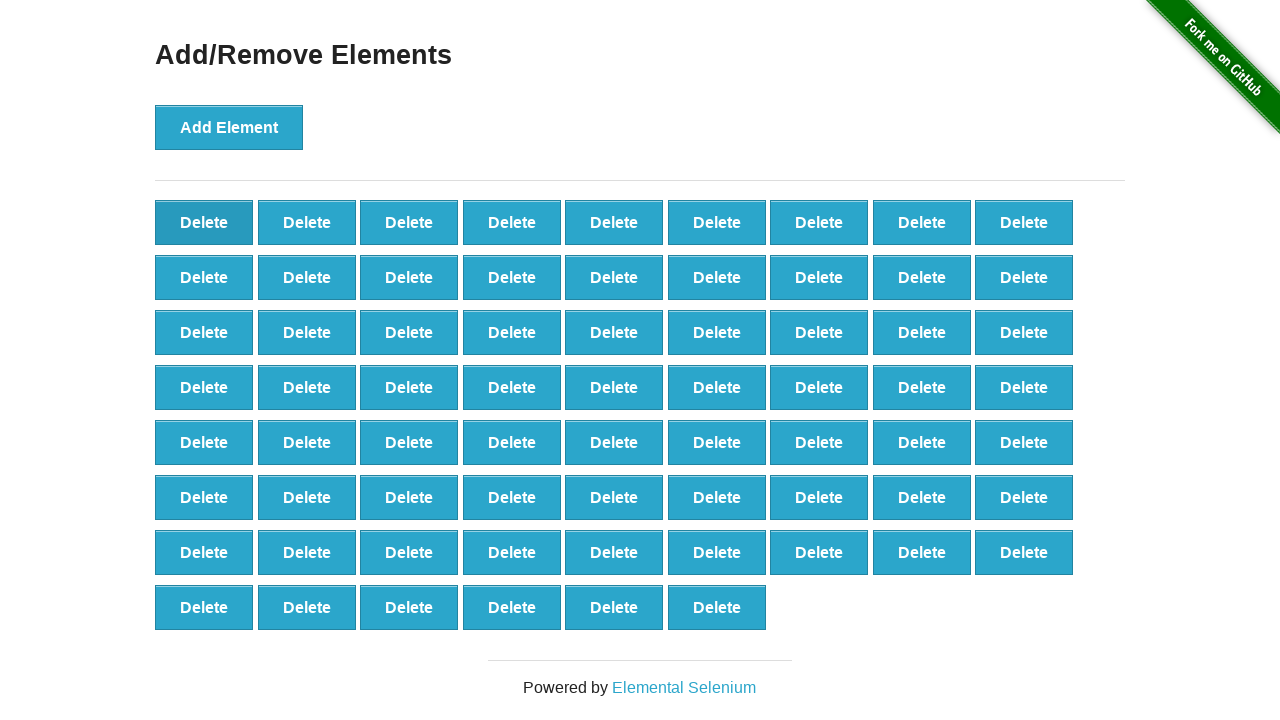

Clicked Delete button (iteration 32/90) at (204, 222) on button.added-manually >> nth=0
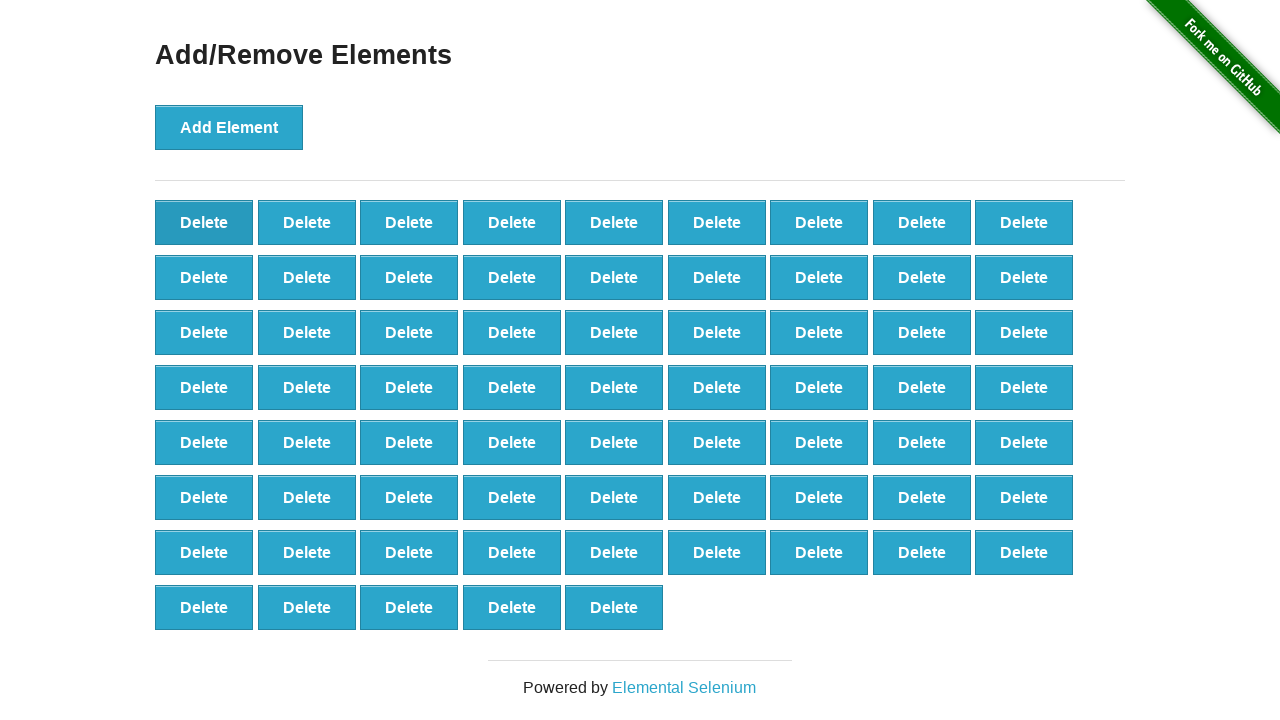

Clicked Delete button (iteration 33/90) at (204, 222) on button.added-manually >> nth=0
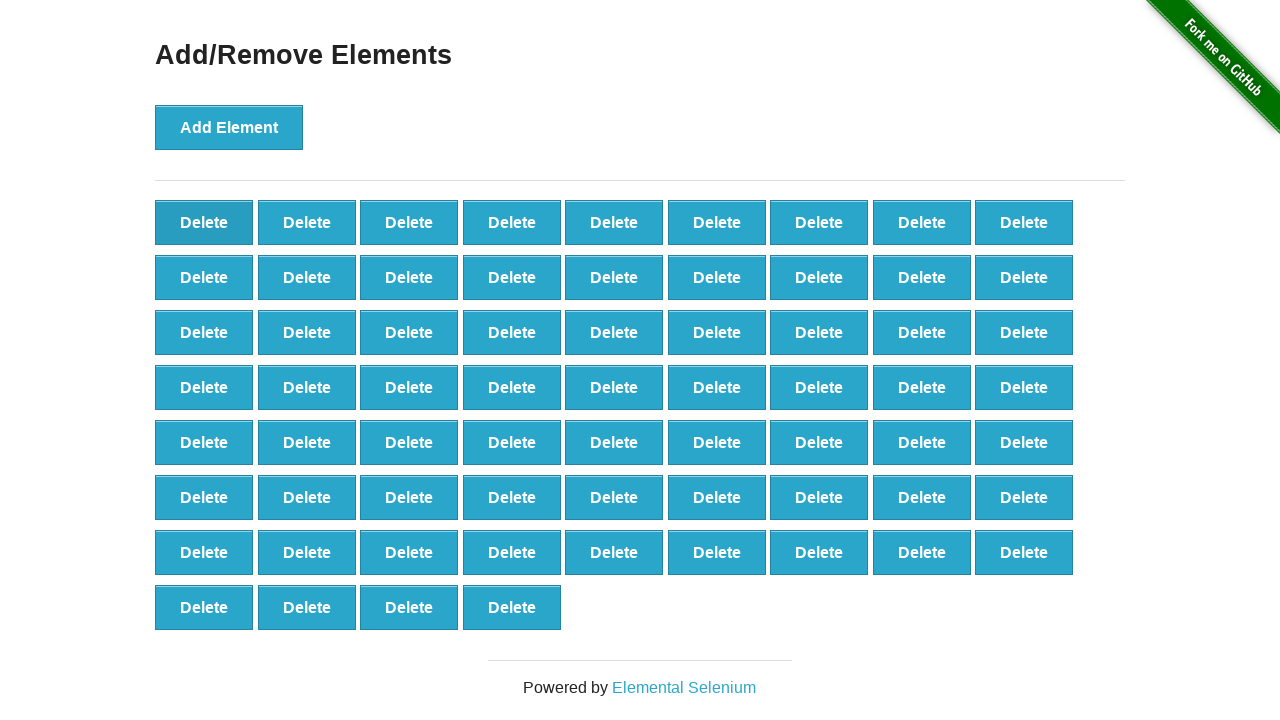

Clicked Delete button (iteration 34/90) at (204, 222) on button.added-manually >> nth=0
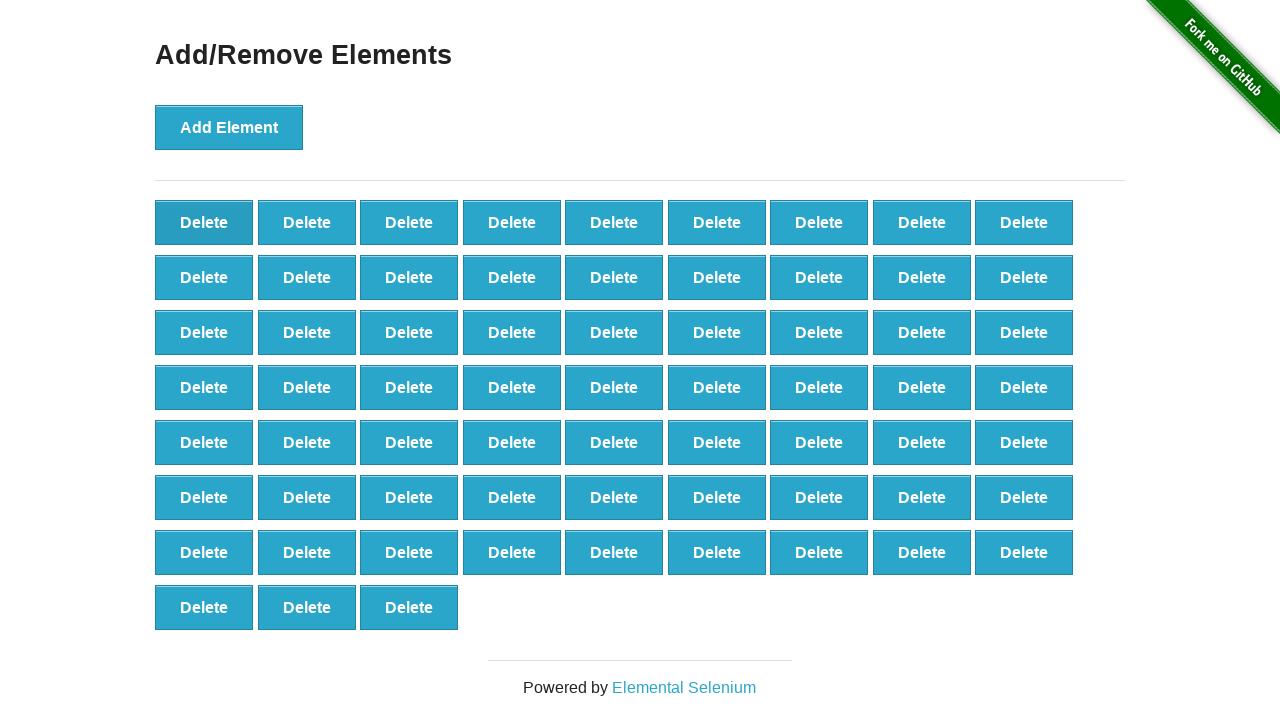

Clicked Delete button (iteration 35/90) at (204, 222) on button.added-manually >> nth=0
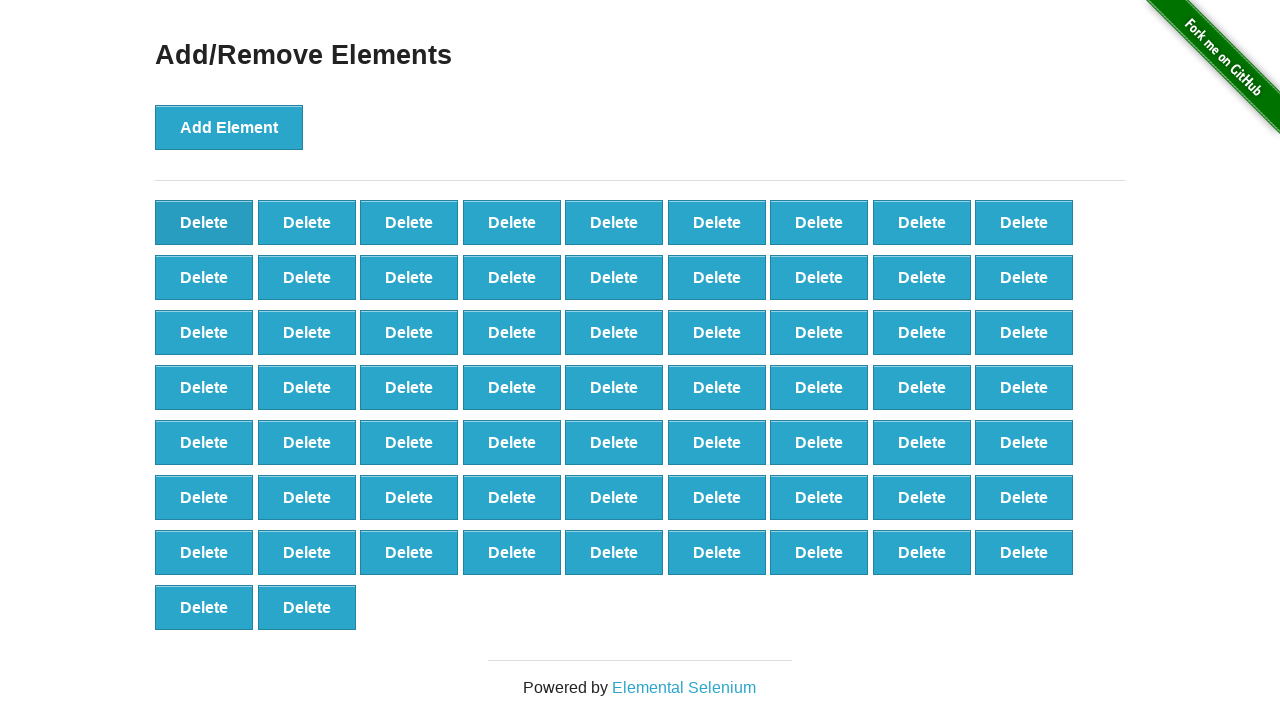

Clicked Delete button (iteration 36/90) at (204, 222) on button.added-manually >> nth=0
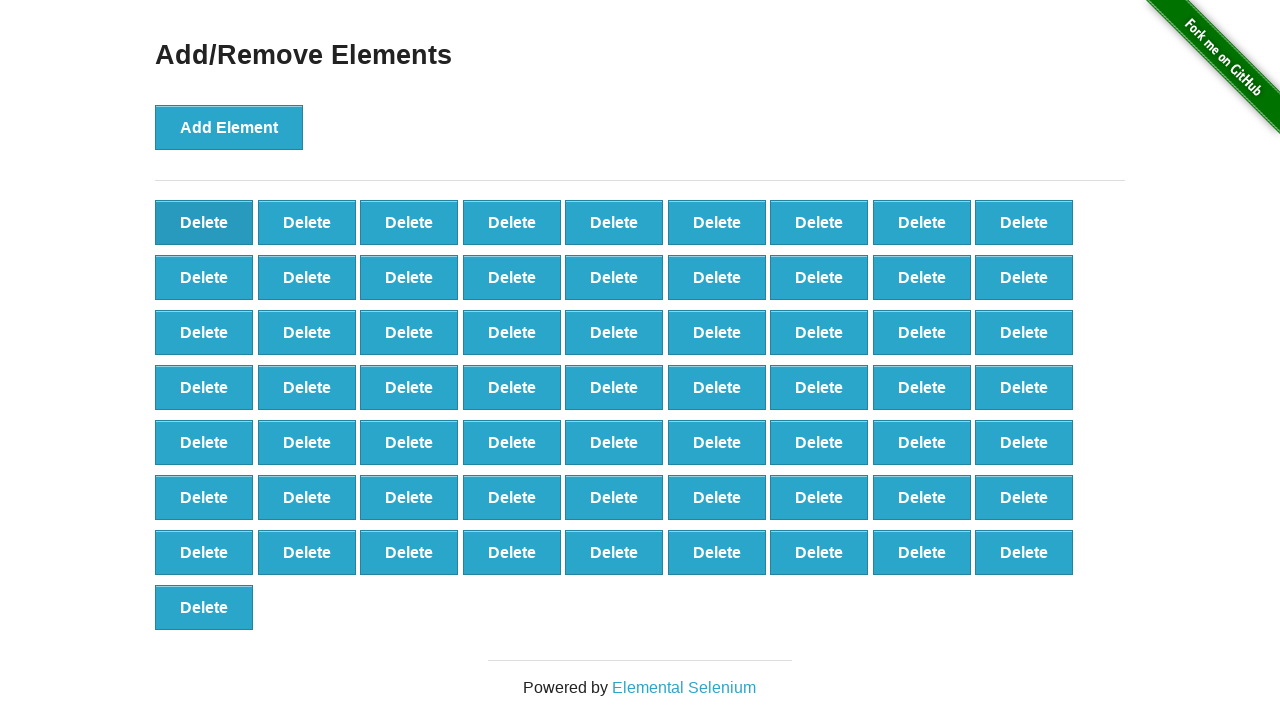

Clicked Delete button (iteration 37/90) at (204, 222) on button.added-manually >> nth=0
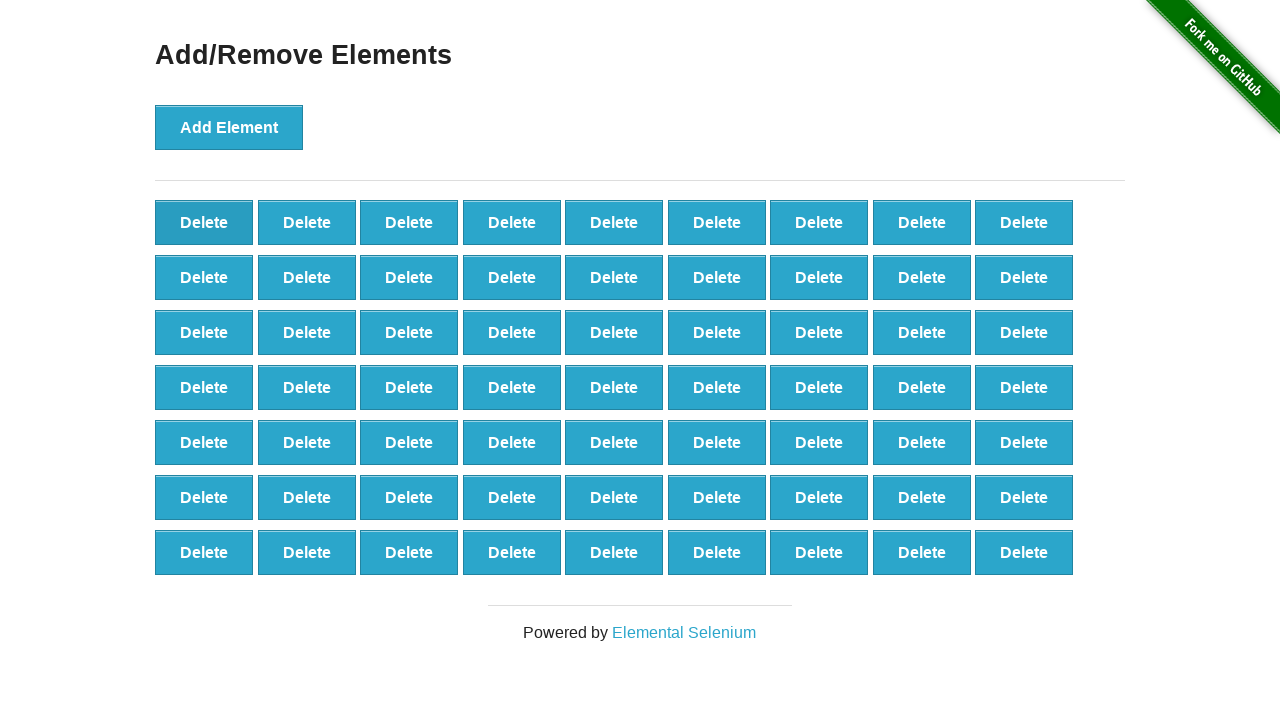

Clicked Delete button (iteration 38/90) at (204, 222) on button.added-manually >> nth=0
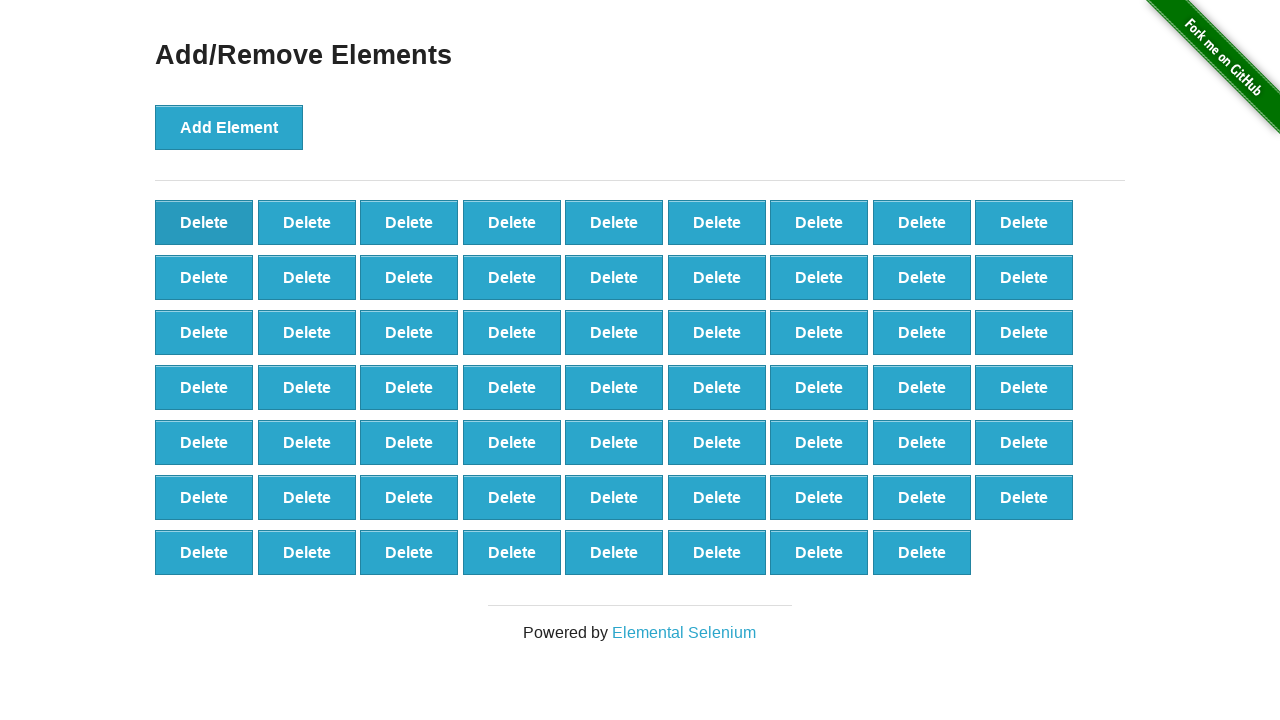

Clicked Delete button (iteration 39/90) at (204, 222) on button.added-manually >> nth=0
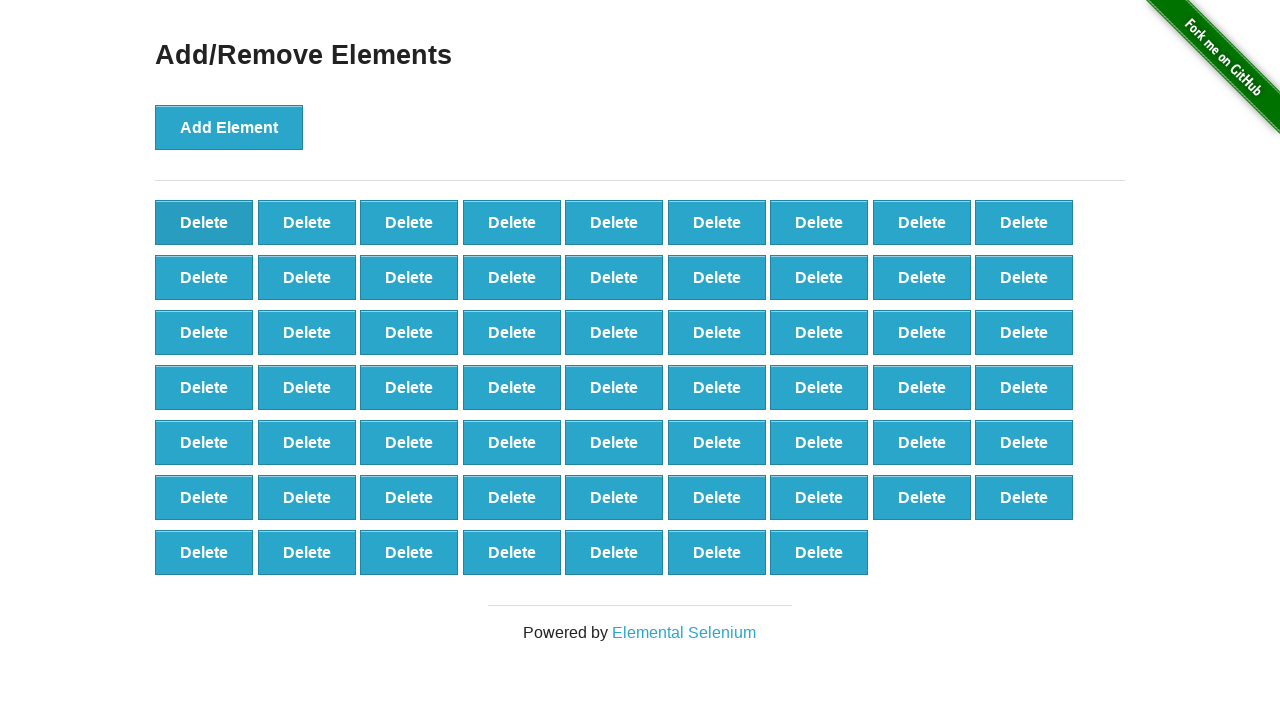

Clicked Delete button (iteration 40/90) at (204, 222) on button.added-manually >> nth=0
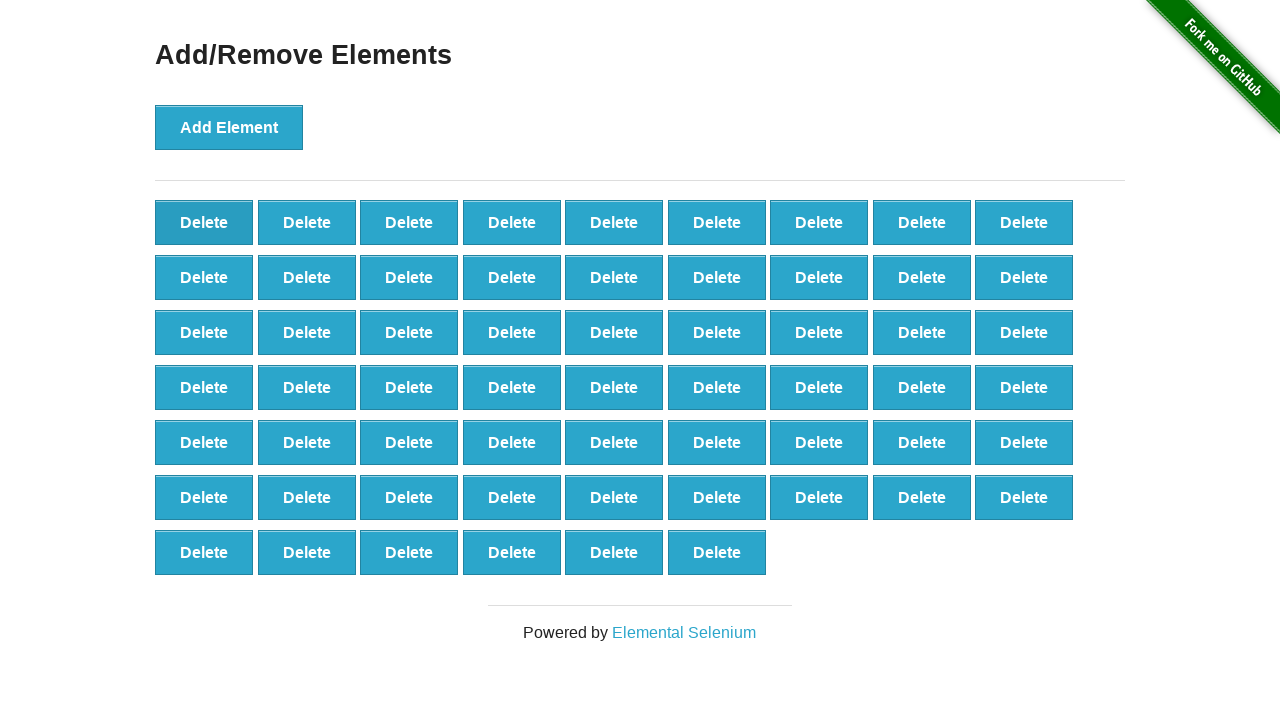

Clicked Delete button (iteration 41/90) at (204, 222) on button.added-manually >> nth=0
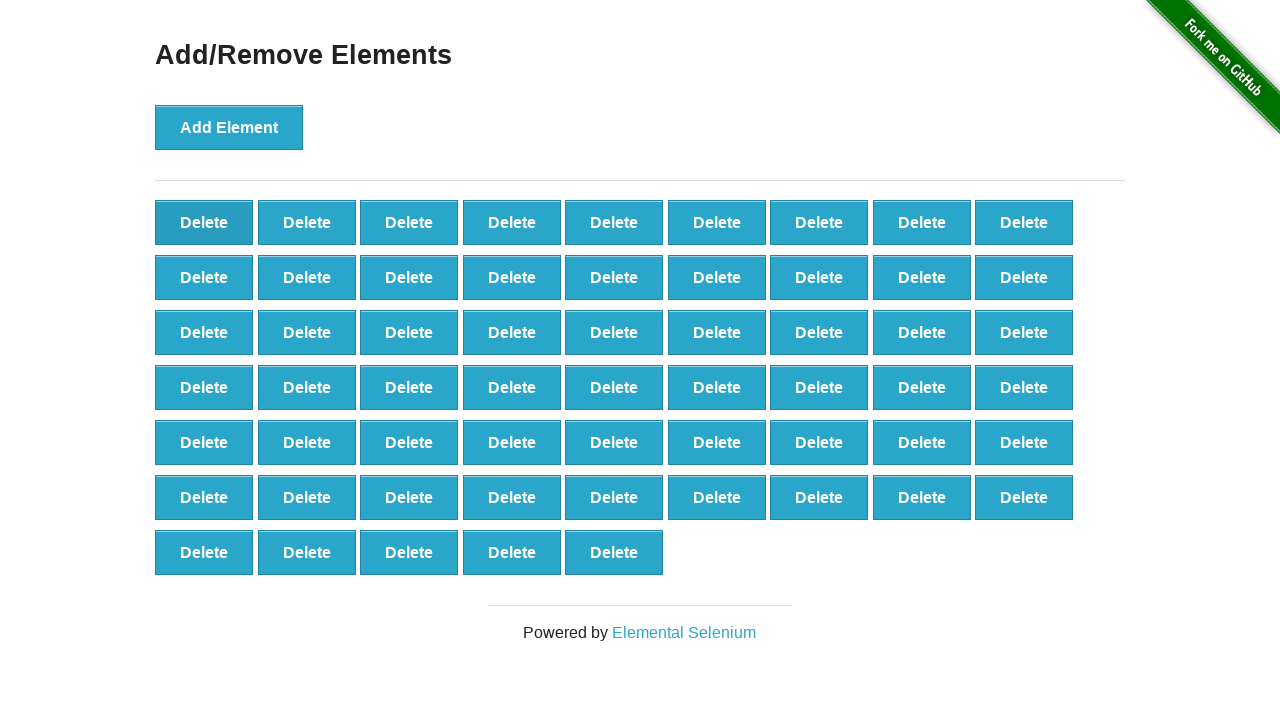

Clicked Delete button (iteration 42/90) at (204, 222) on button.added-manually >> nth=0
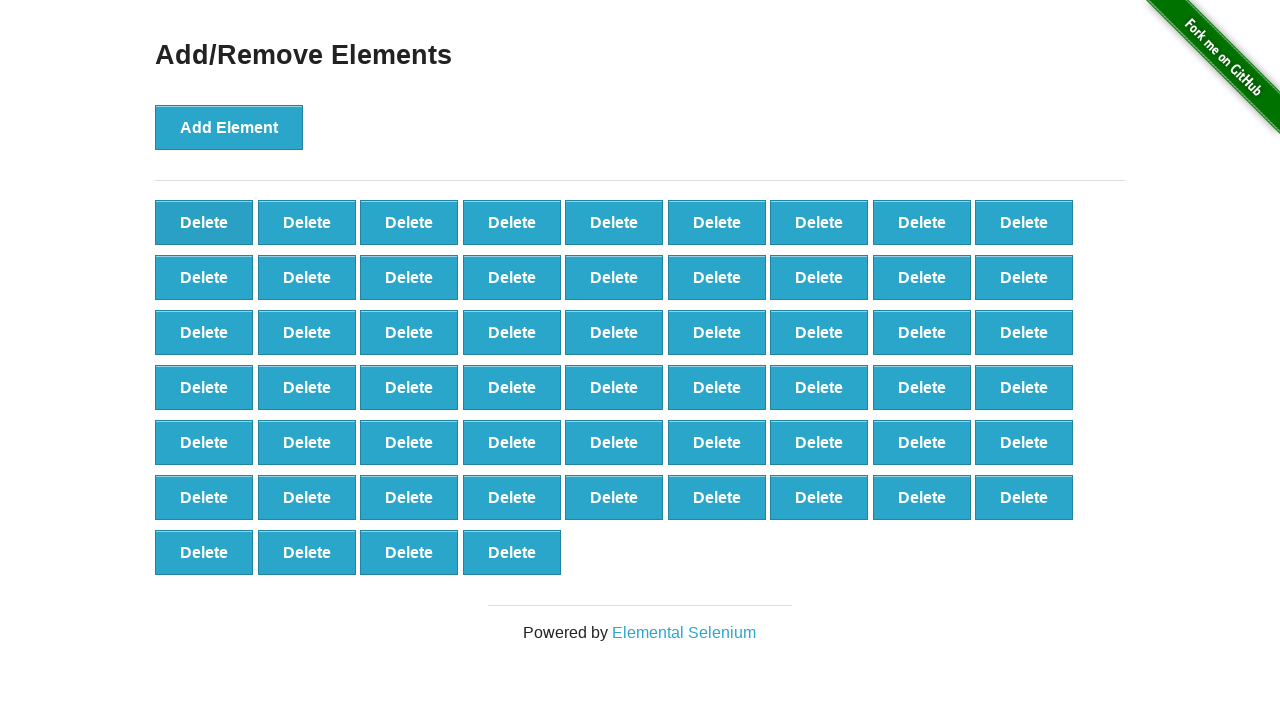

Clicked Delete button (iteration 43/90) at (204, 222) on button.added-manually >> nth=0
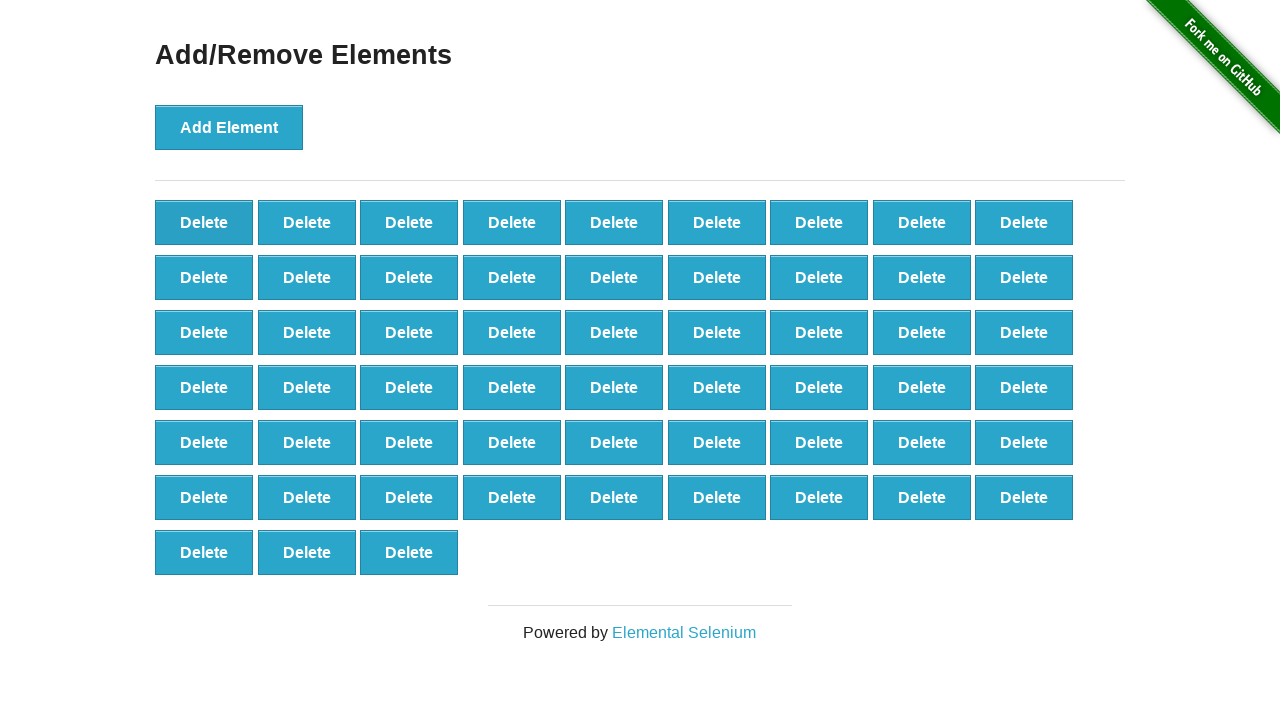

Clicked Delete button (iteration 44/90) at (204, 222) on button.added-manually >> nth=0
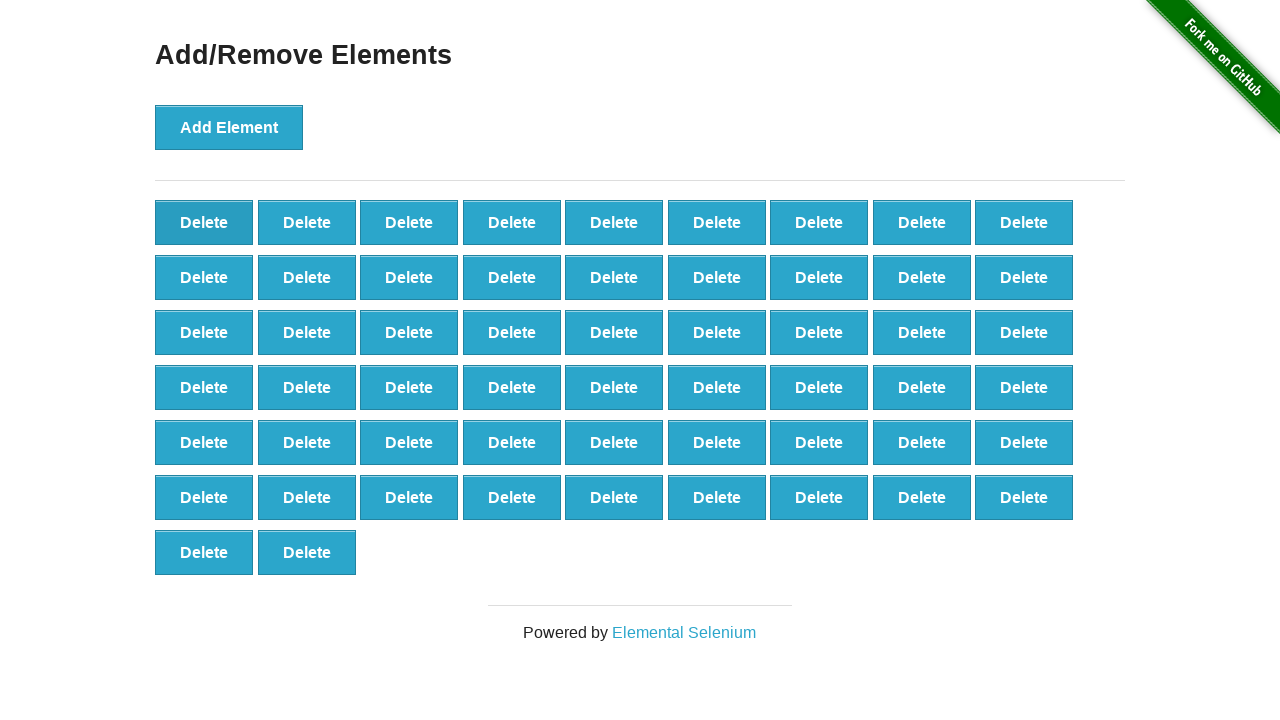

Clicked Delete button (iteration 45/90) at (204, 222) on button.added-manually >> nth=0
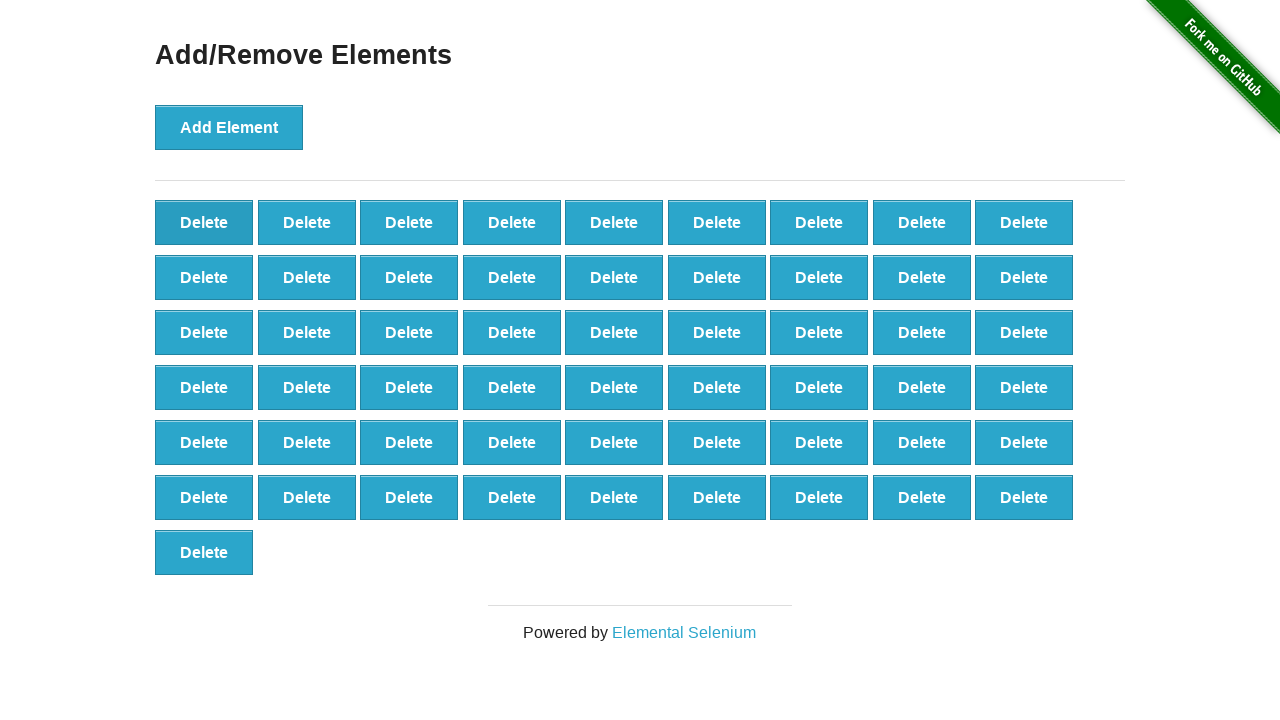

Clicked Delete button (iteration 46/90) at (204, 222) on button.added-manually >> nth=0
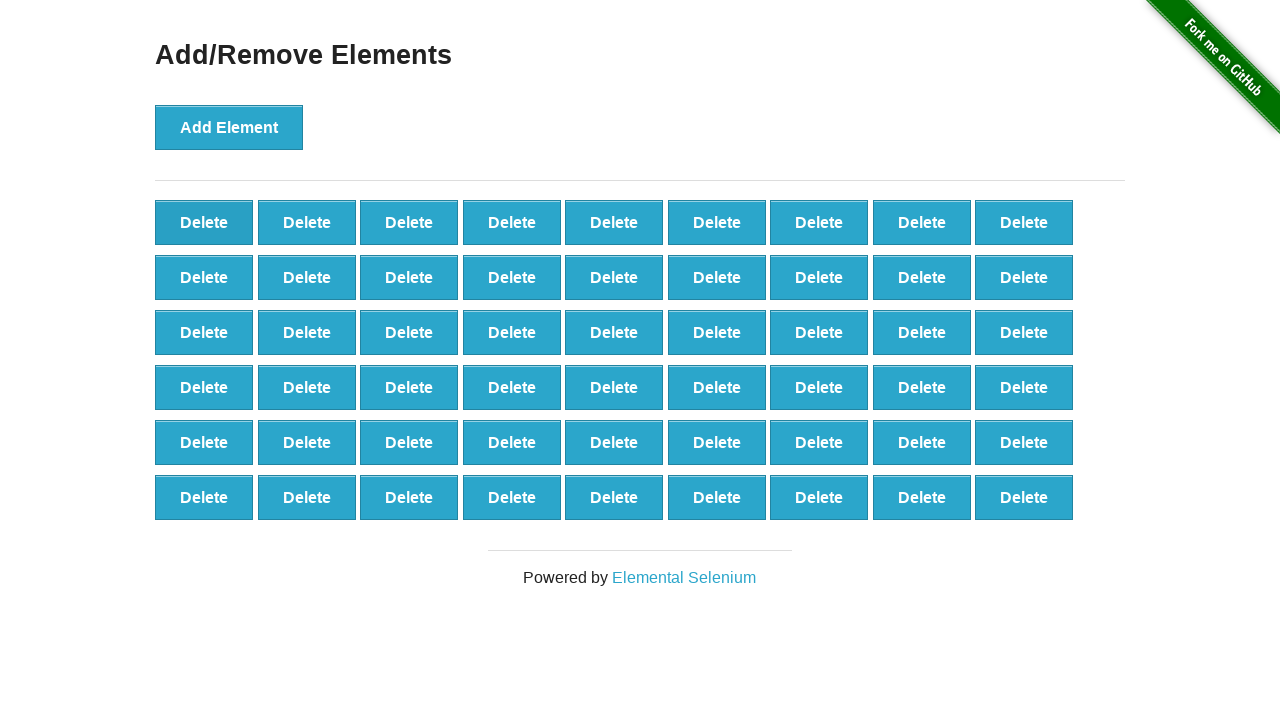

Clicked Delete button (iteration 47/90) at (204, 222) on button.added-manually >> nth=0
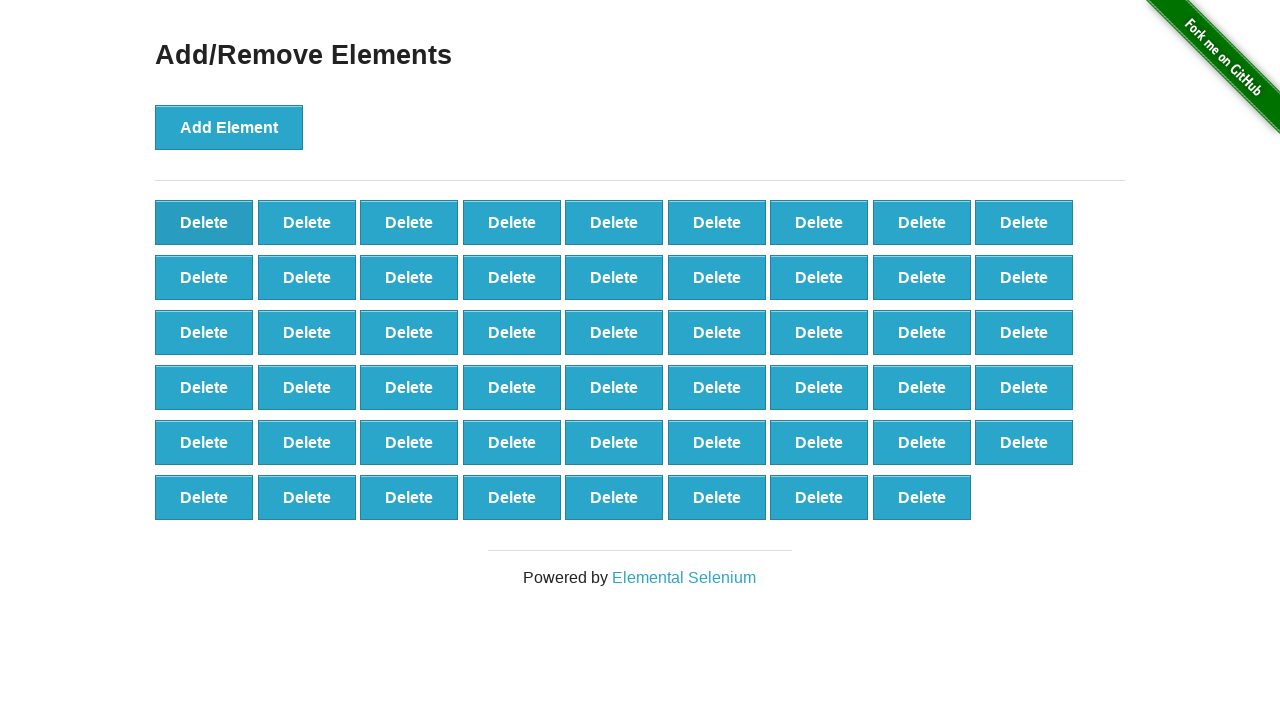

Clicked Delete button (iteration 48/90) at (204, 222) on button.added-manually >> nth=0
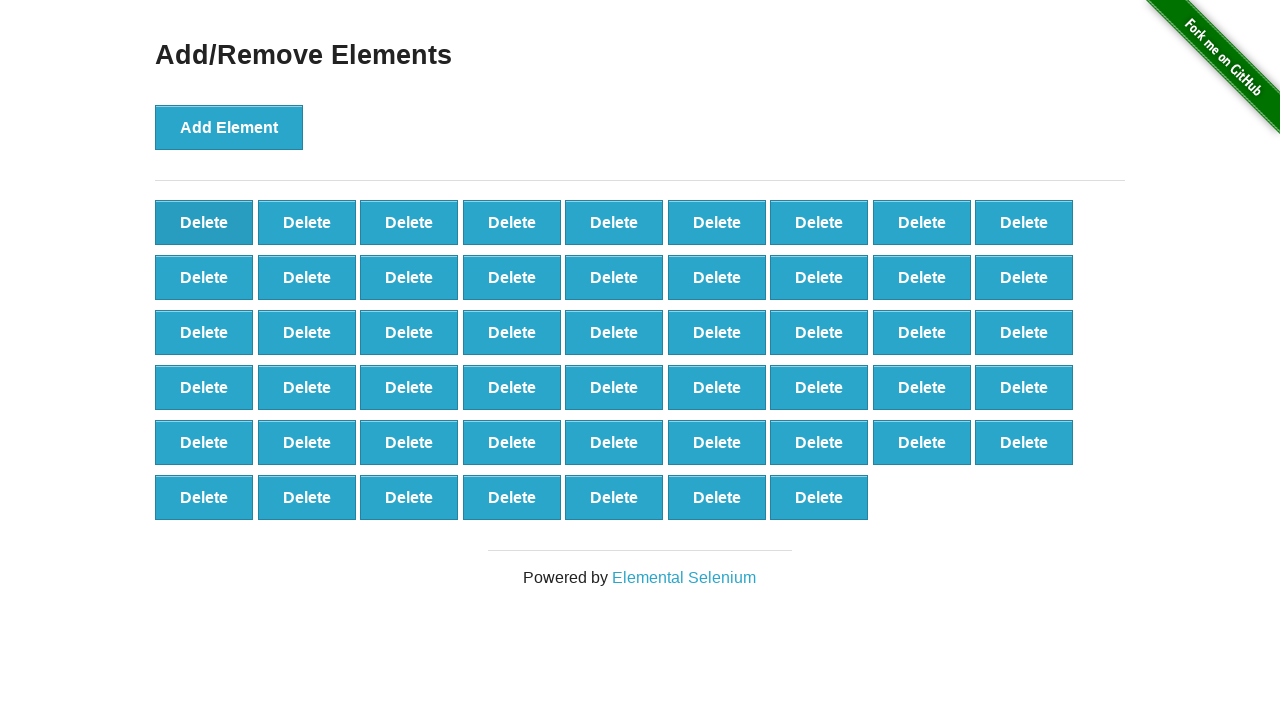

Clicked Delete button (iteration 49/90) at (204, 222) on button.added-manually >> nth=0
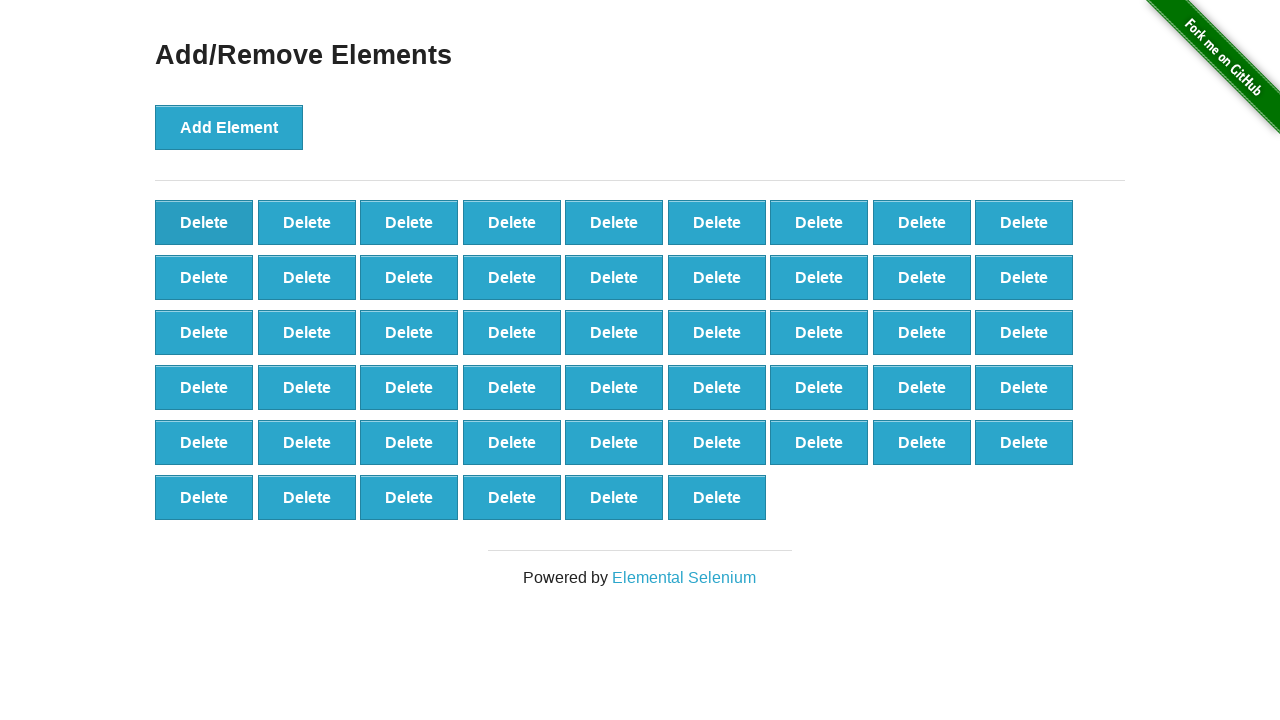

Clicked Delete button (iteration 50/90) at (204, 222) on button.added-manually >> nth=0
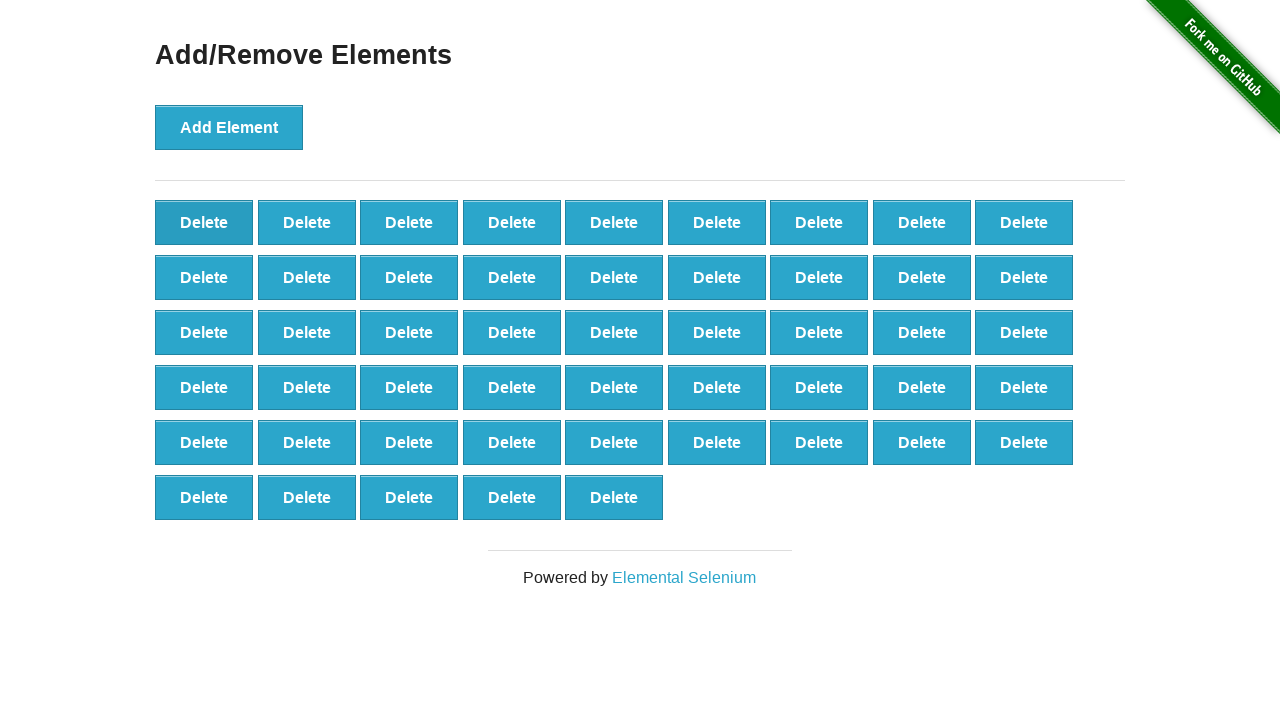

Clicked Delete button (iteration 51/90) at (204, 222) on button.added-manually >> nth=0
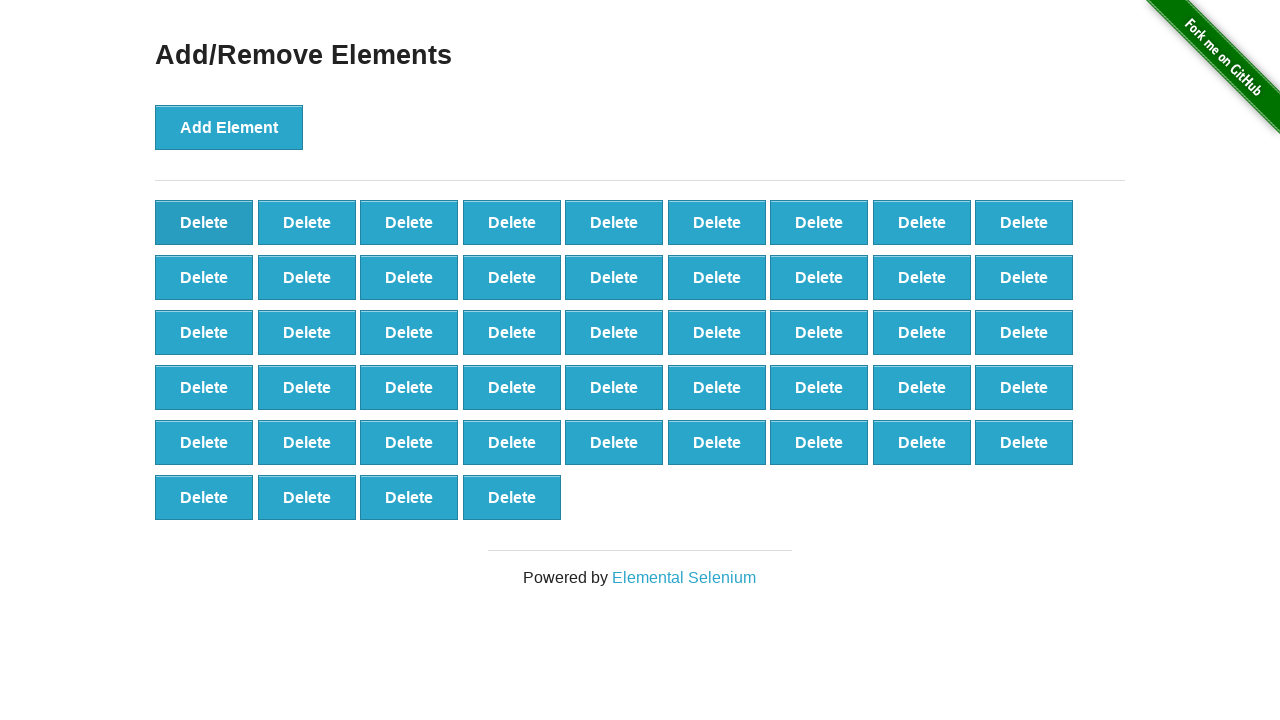

Clicked Delete button (iteration 52/90) at (204, 222) on button.added-manually >> nth=0
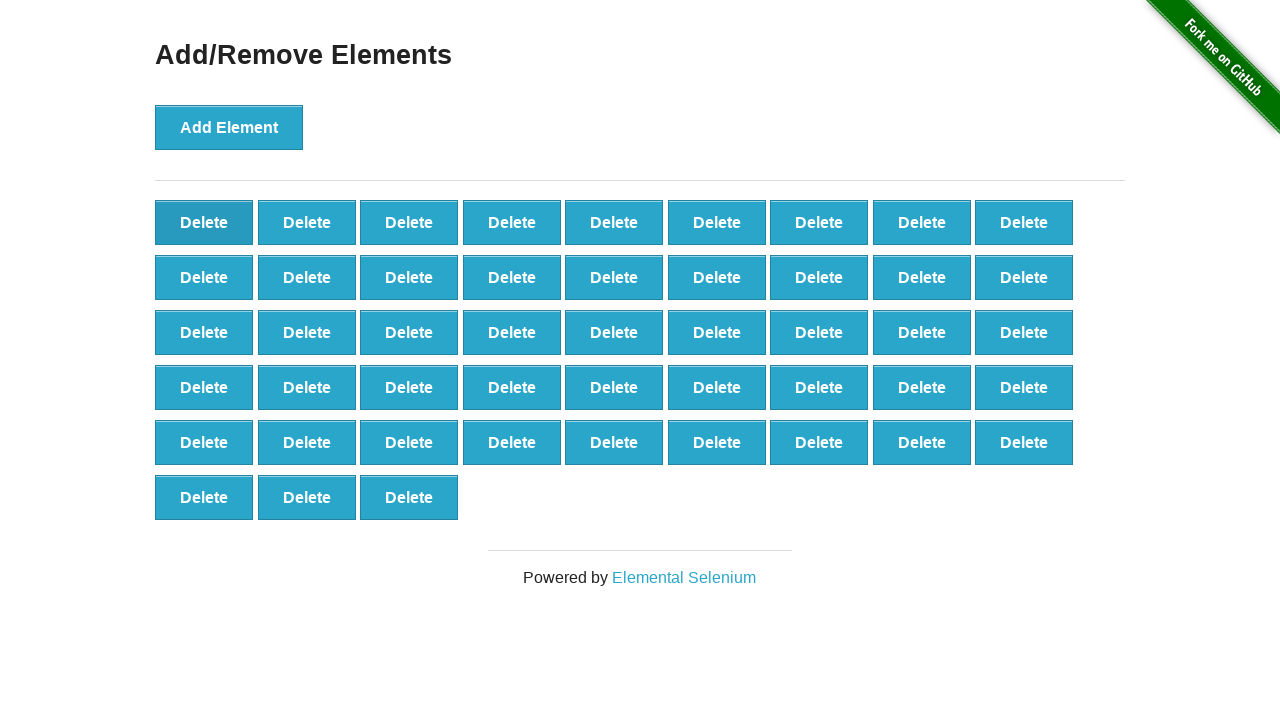

Clicked Delete button (iteration 53/90) at (204, 222) on button.added-manually >> nth=0
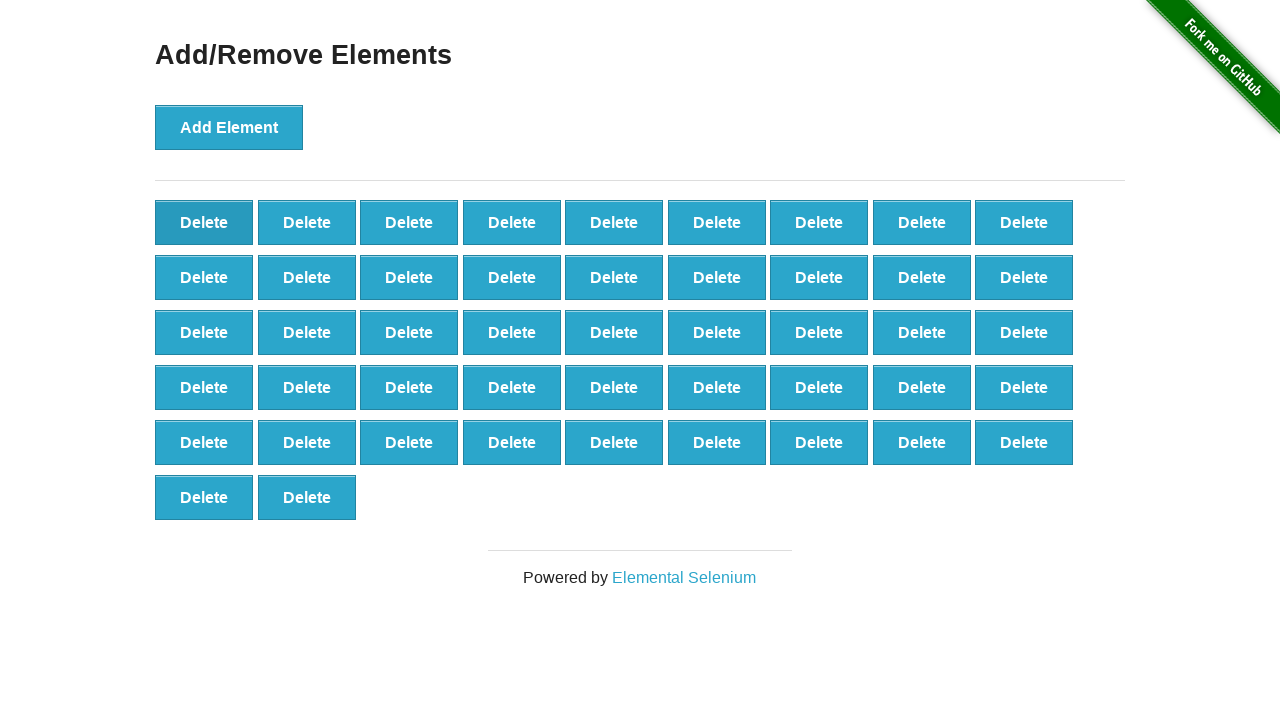

Clicked Delete button (iteration 54/90) at (204, 222) on button.added-manually >> nth=0
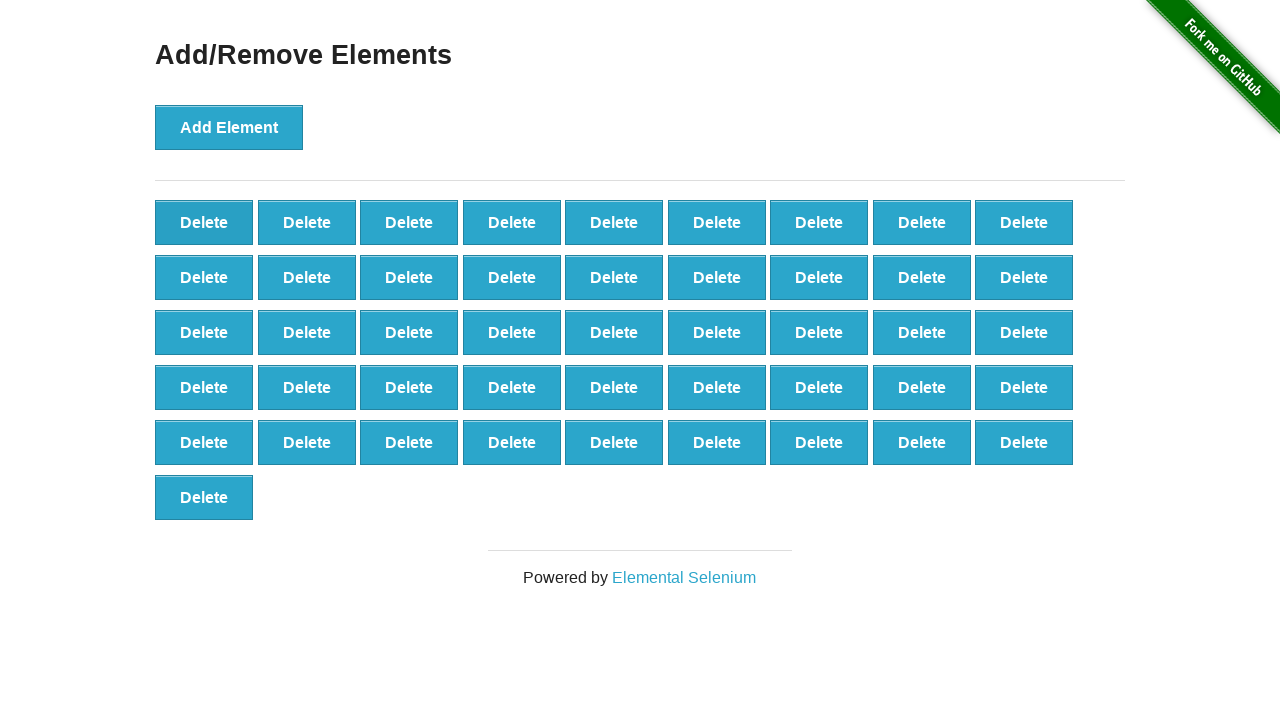

Clicked Delete button (iteration 55/90) at (204, 222) on button.added-manually >> nth=0
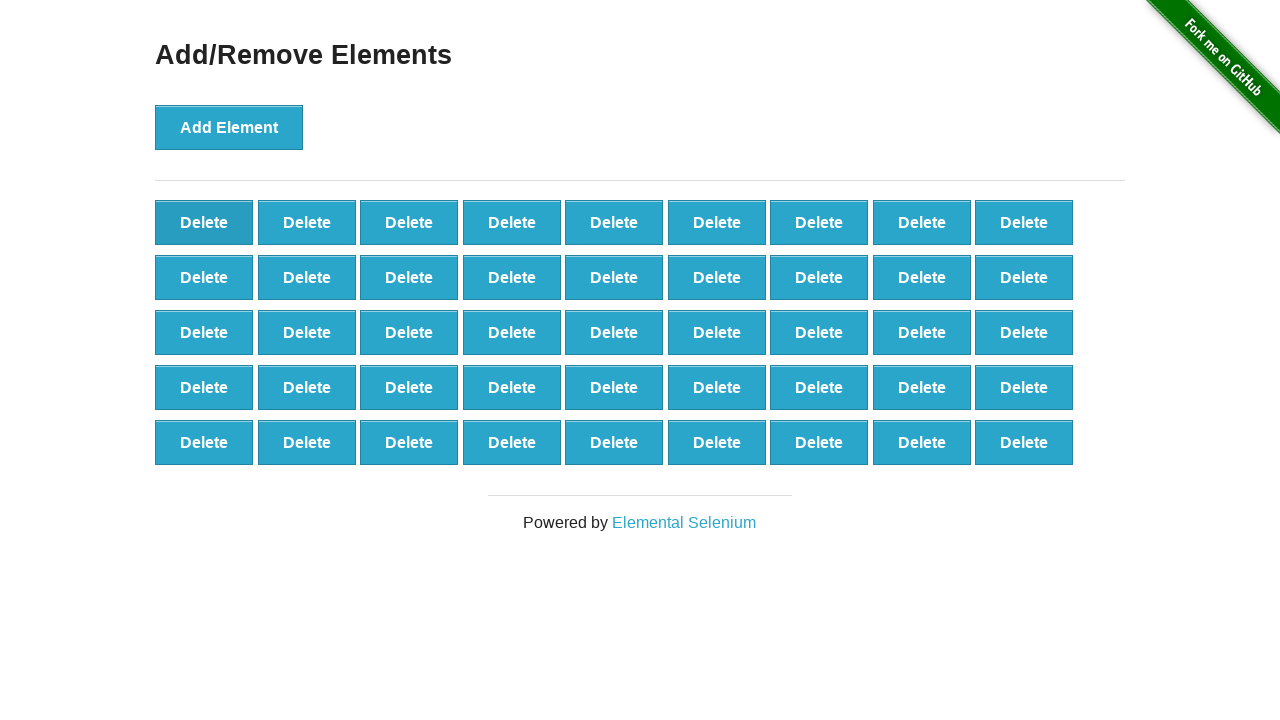

Clicked Delete button (iteration 56/90) at (204, 222) on button.added-manually >> nth=0
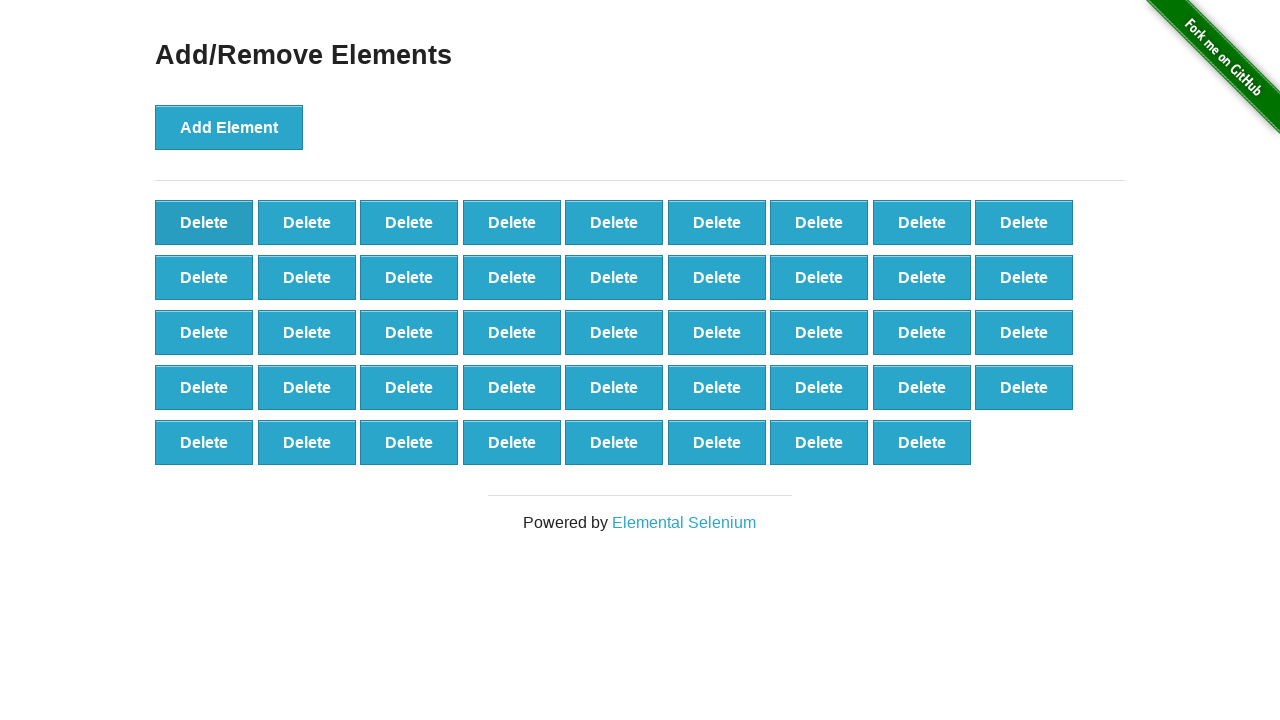

Clicked Delete button (iteration 57/90) at (204, 222) on button.added-manually >> nth=0
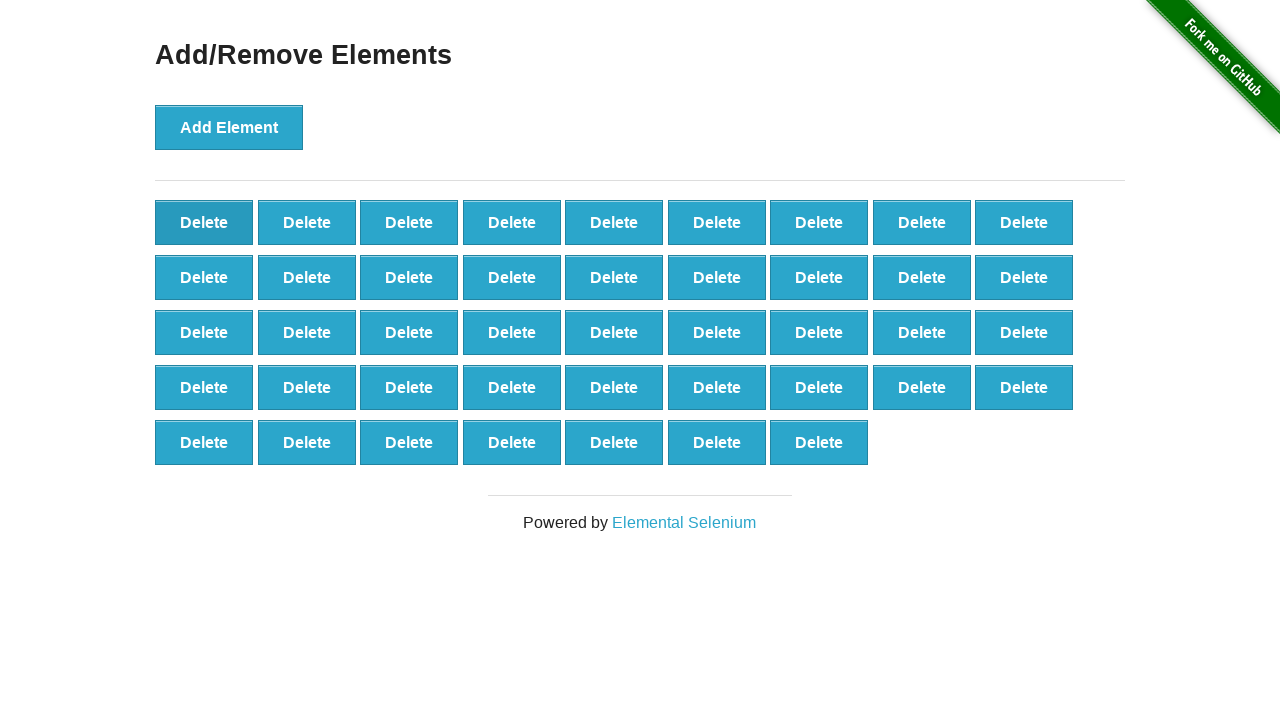

Clicked Delete button (iteration 58/90) at (204, 222) on button.added-manually >> nth=0
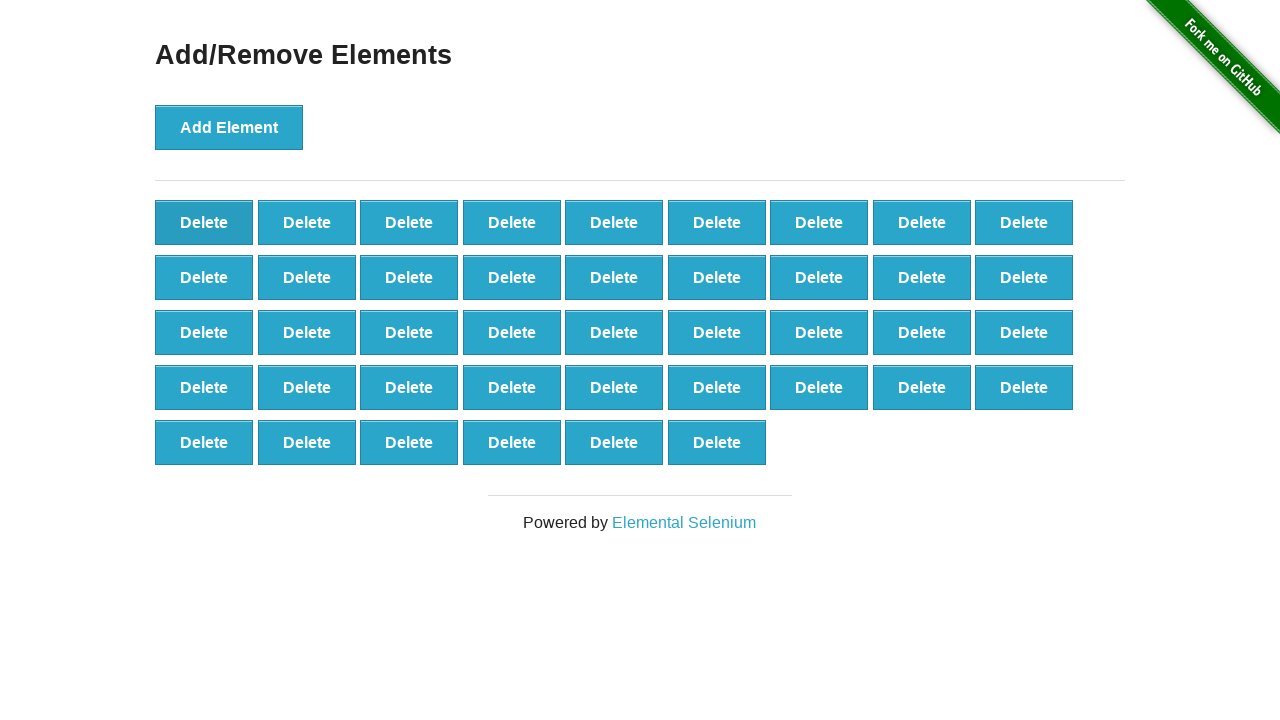

Clicked Delete button (iteration 59/90) at (204, 222) on button.added-manually >> nth=0
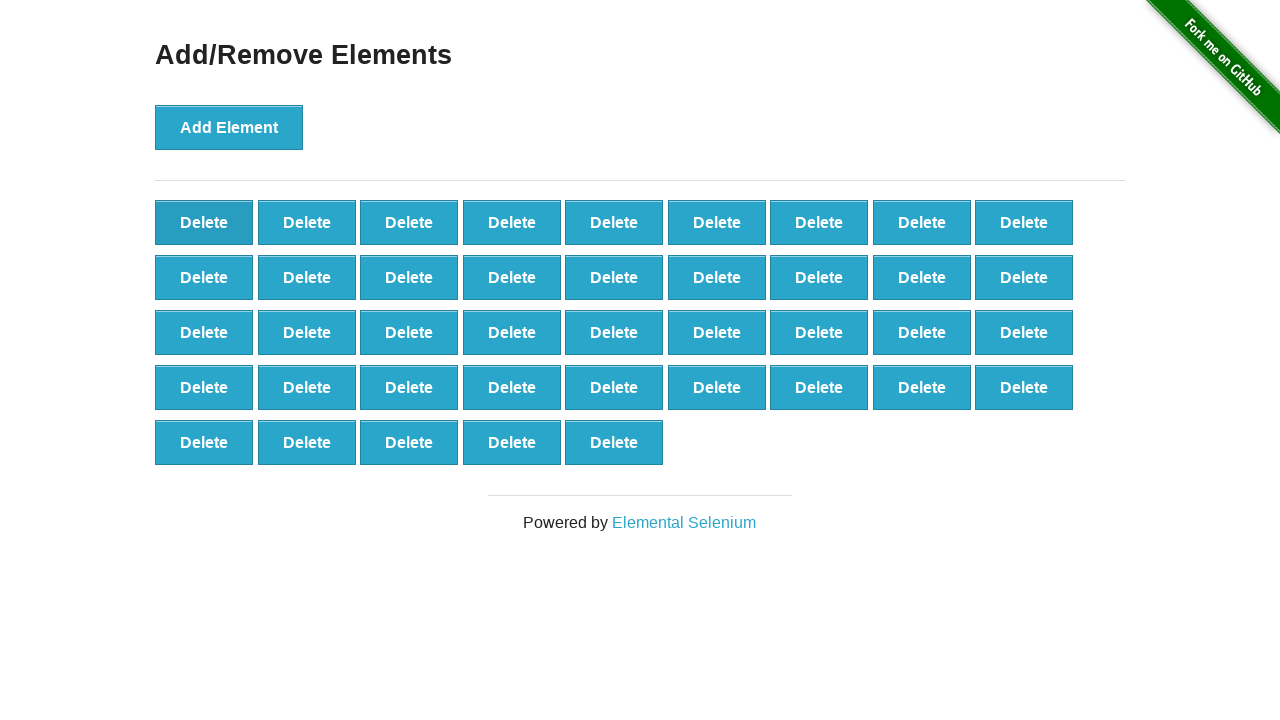

Clicked Delete button (iteration 60/90) at (204, 222) on button.added-manually >> nth=0
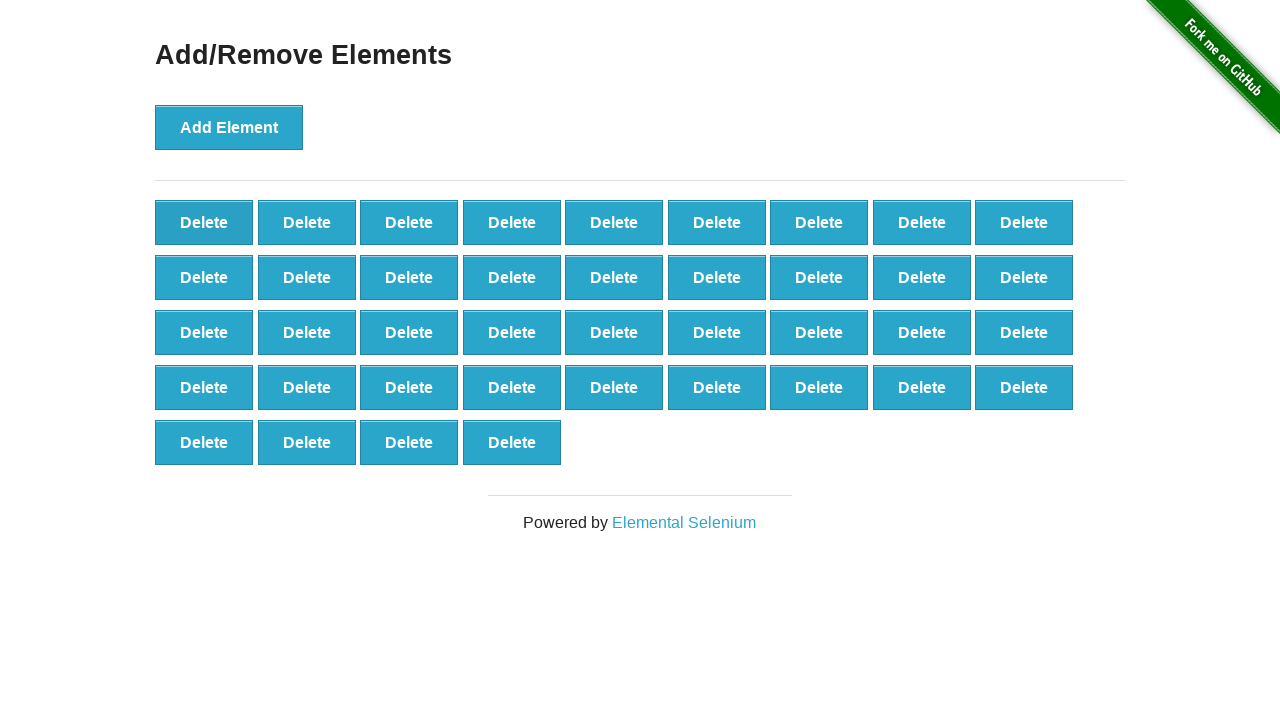

Clicked Delete button (iteration 61/90) at (204, 222) on button.added-manually >> nth=0
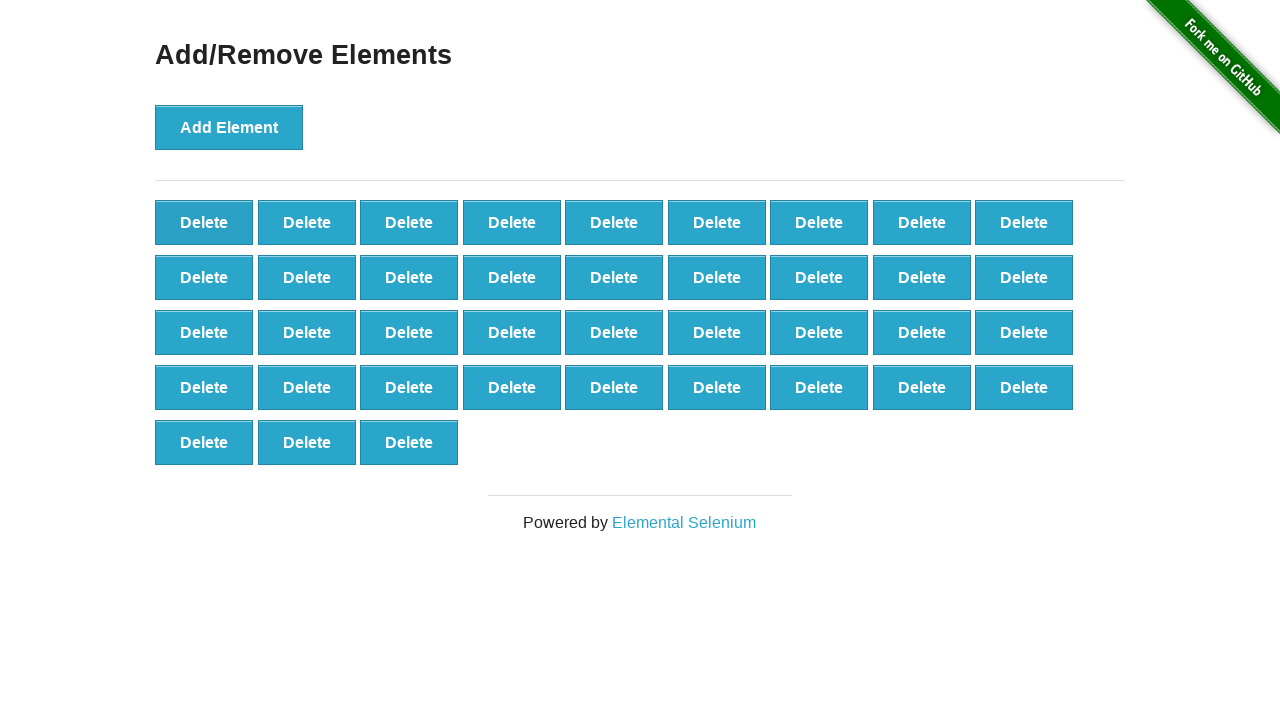

Clicked Delete button (iteration 62/90) at (204, 222) on button.added-manually >> nth=0
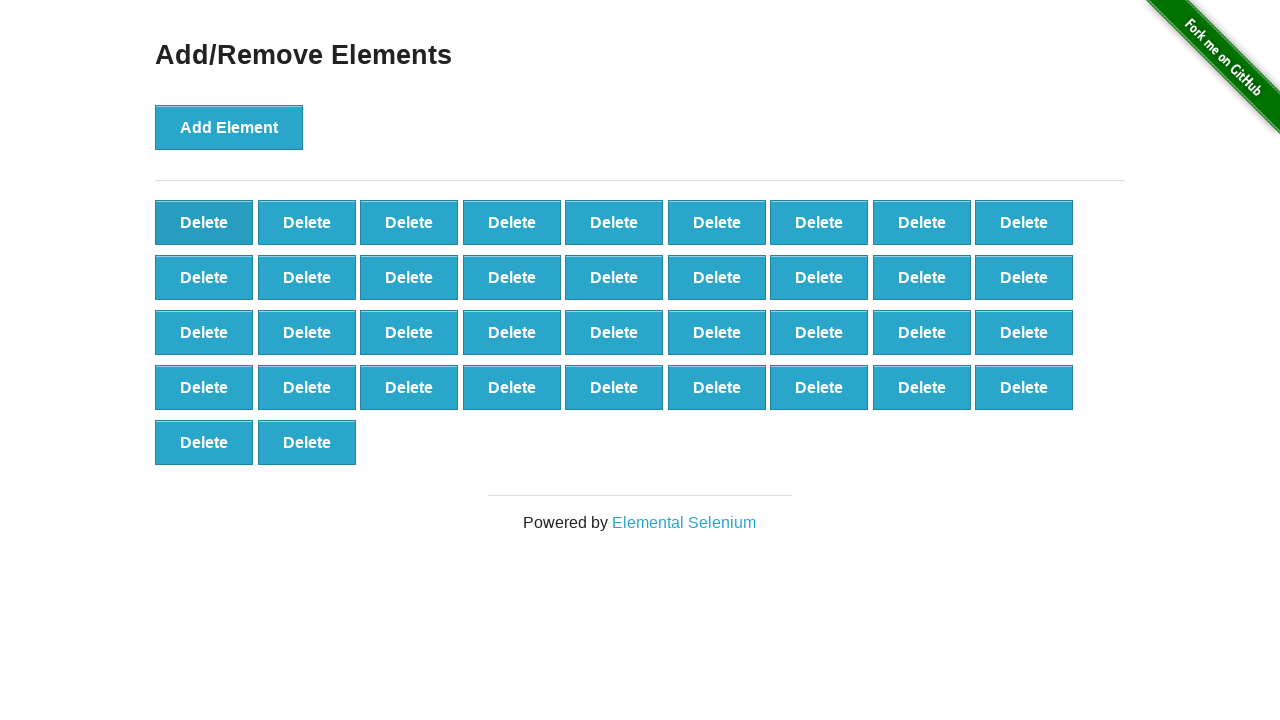

Clicked Delete button (iteration 63/90) at (204, 222) on button.added-manually >> nth=0
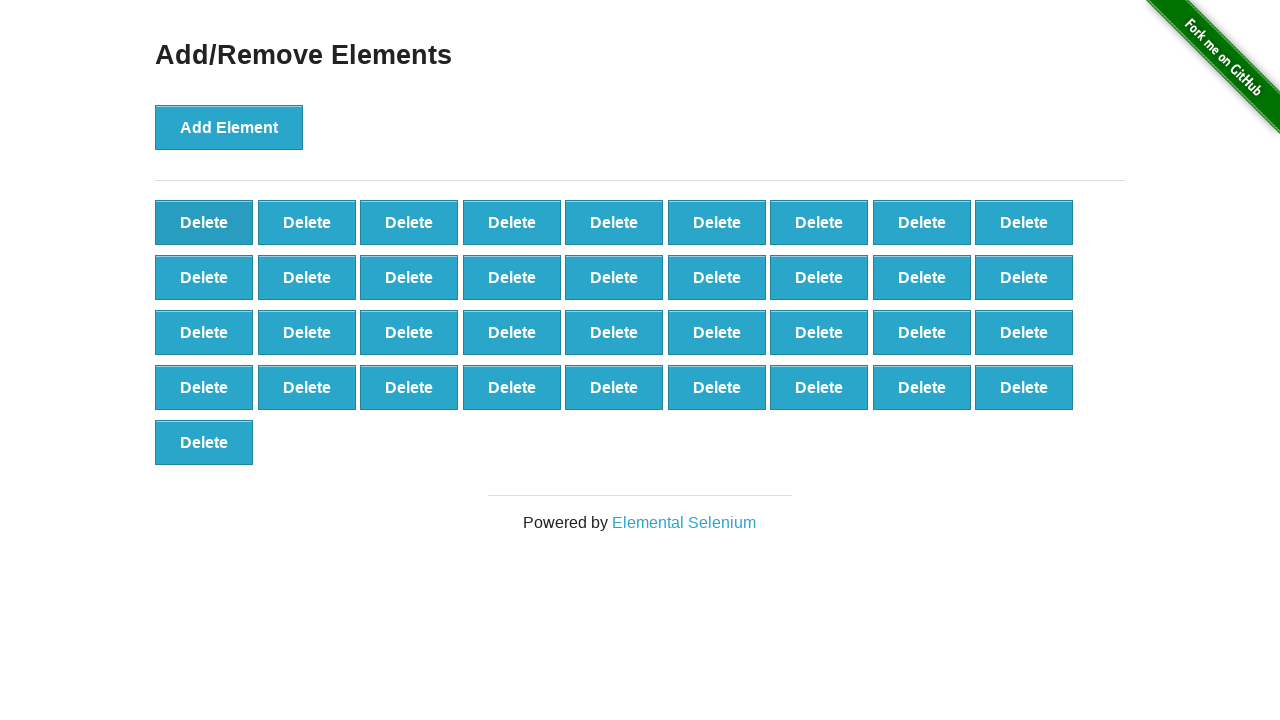

Clicked Delete button (iteration 64/90) at (204, 222) on button.added-manually >> nth=0
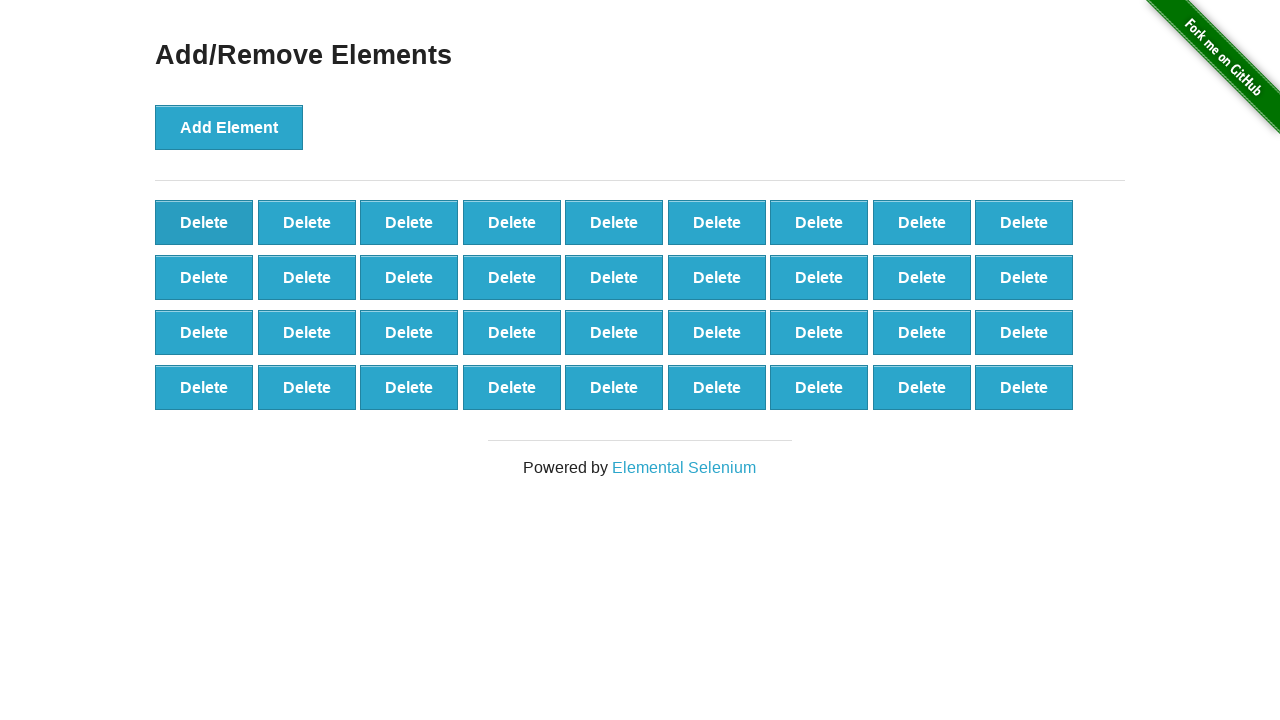

Clicked Delete button (iteration 65/90) at (204, 222) on button.added-manually >> nth=0
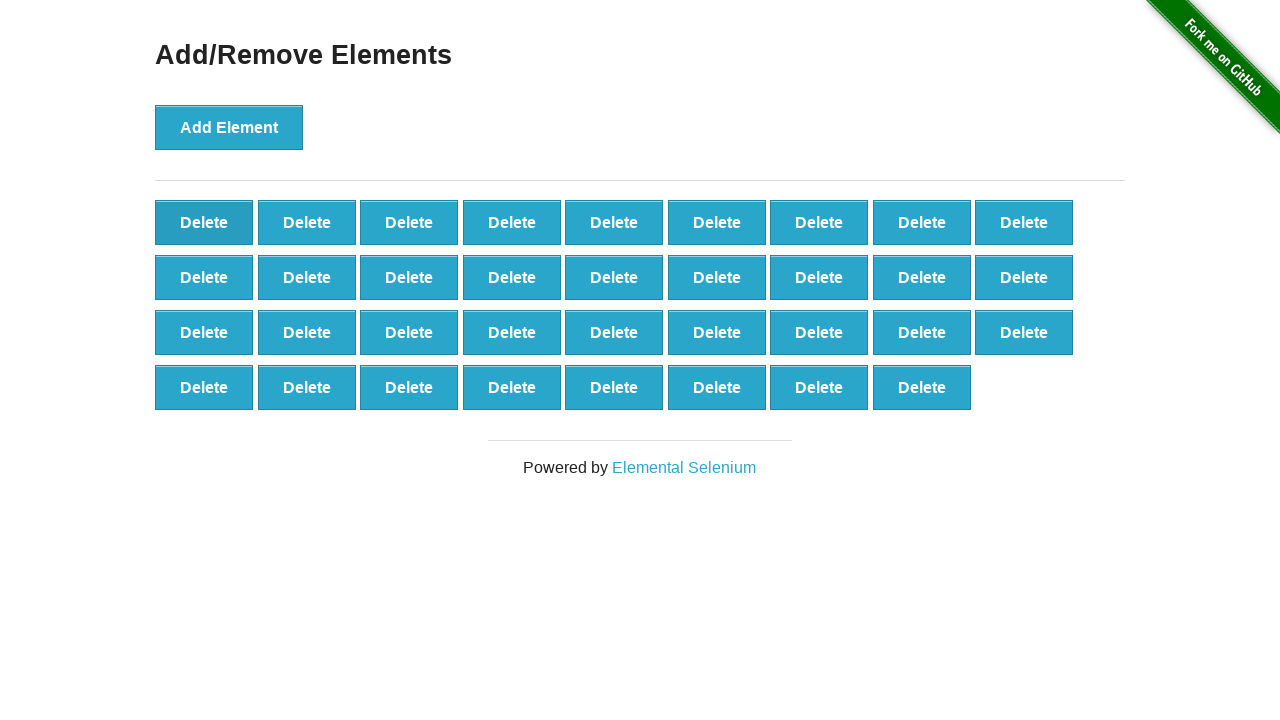

Clicked Delete button (iteration 66/90) at (204, 222) on button.added-manually >> nth=0
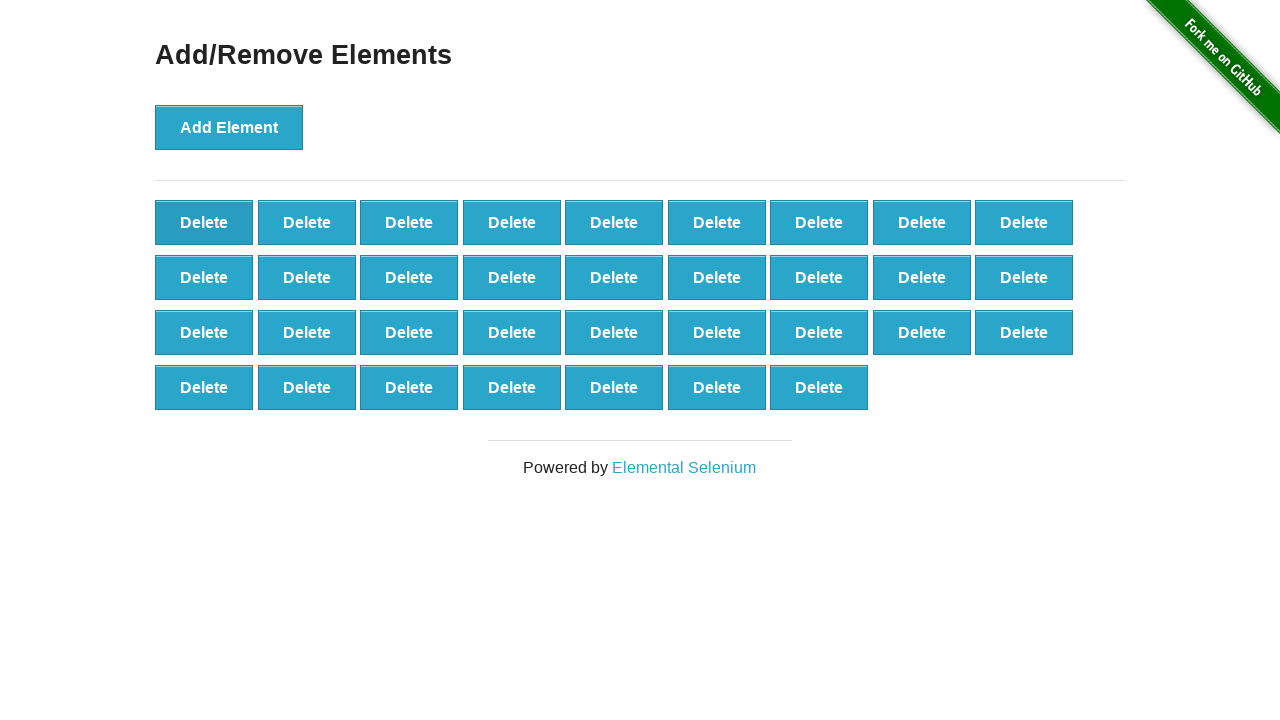

Clicked Delete button (iteration 67/90) at (204, 222) on button.added-manually >> nth=0
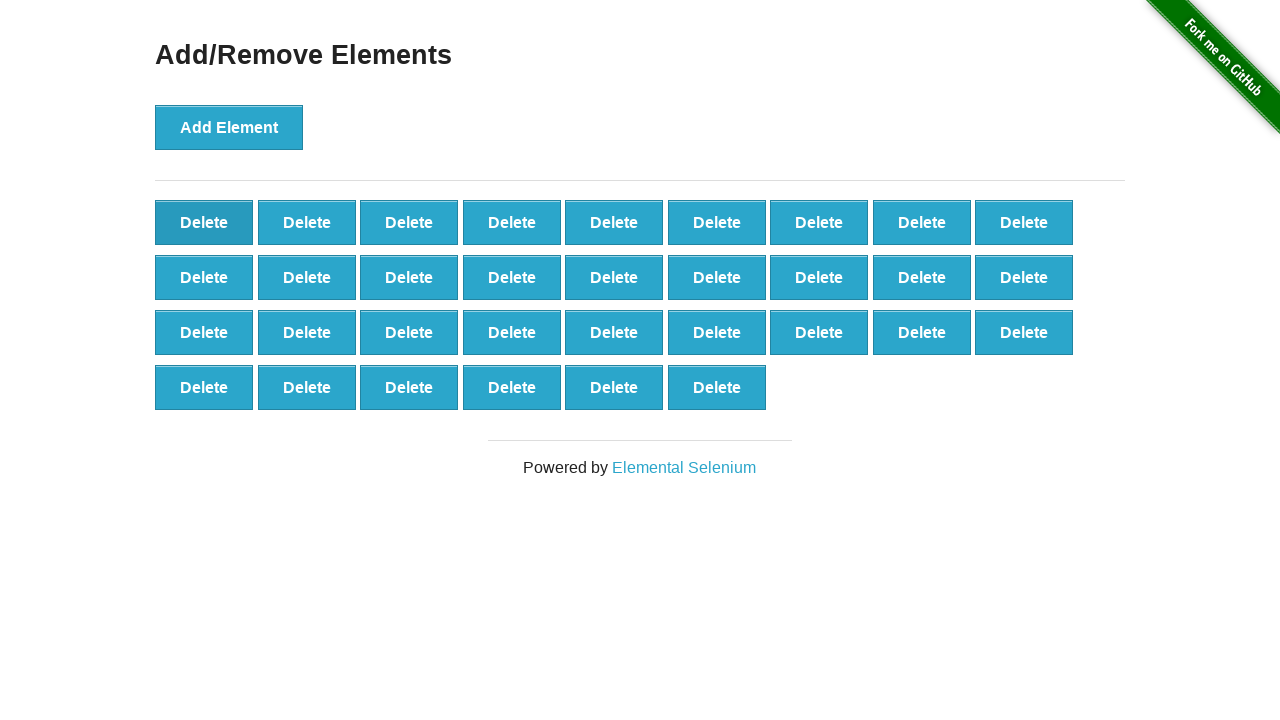

Clicked Delete button (iteration 68/90) at (204, 222) on button.added-manually >> nth=0
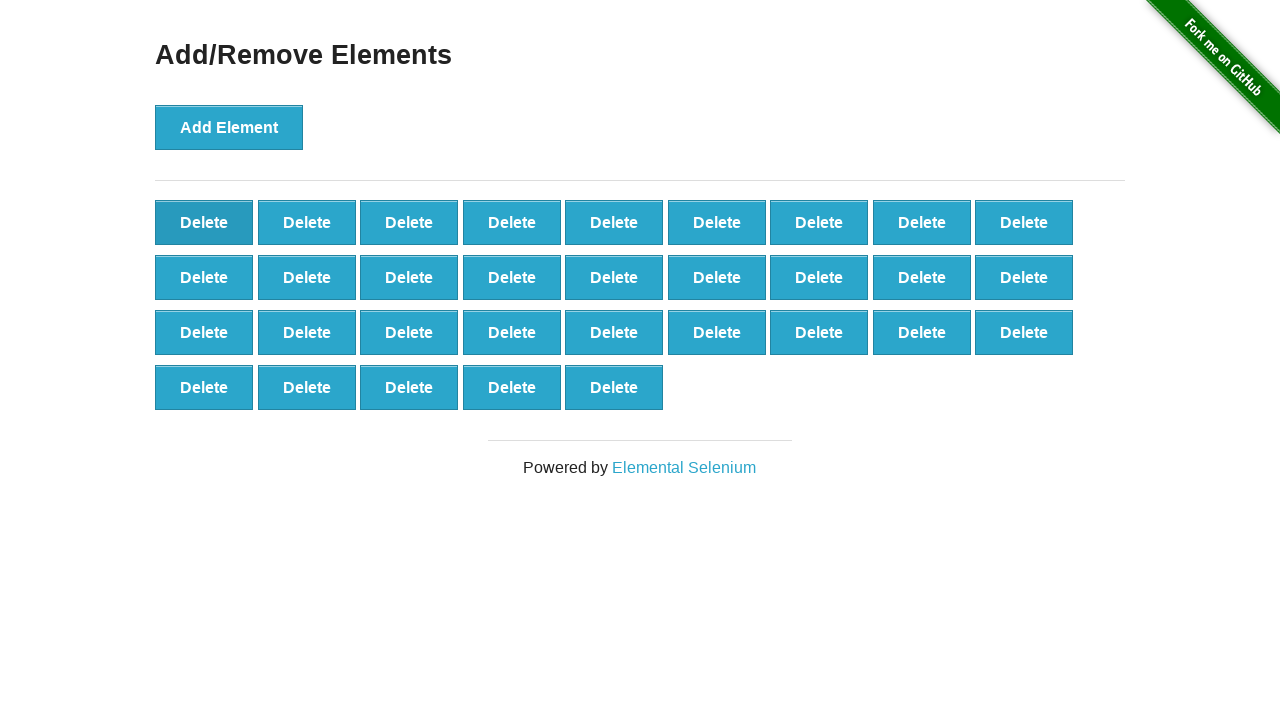

Clicked Delete button (iteration 69/90) at (204, 222) on button.added-manually >> nth=0
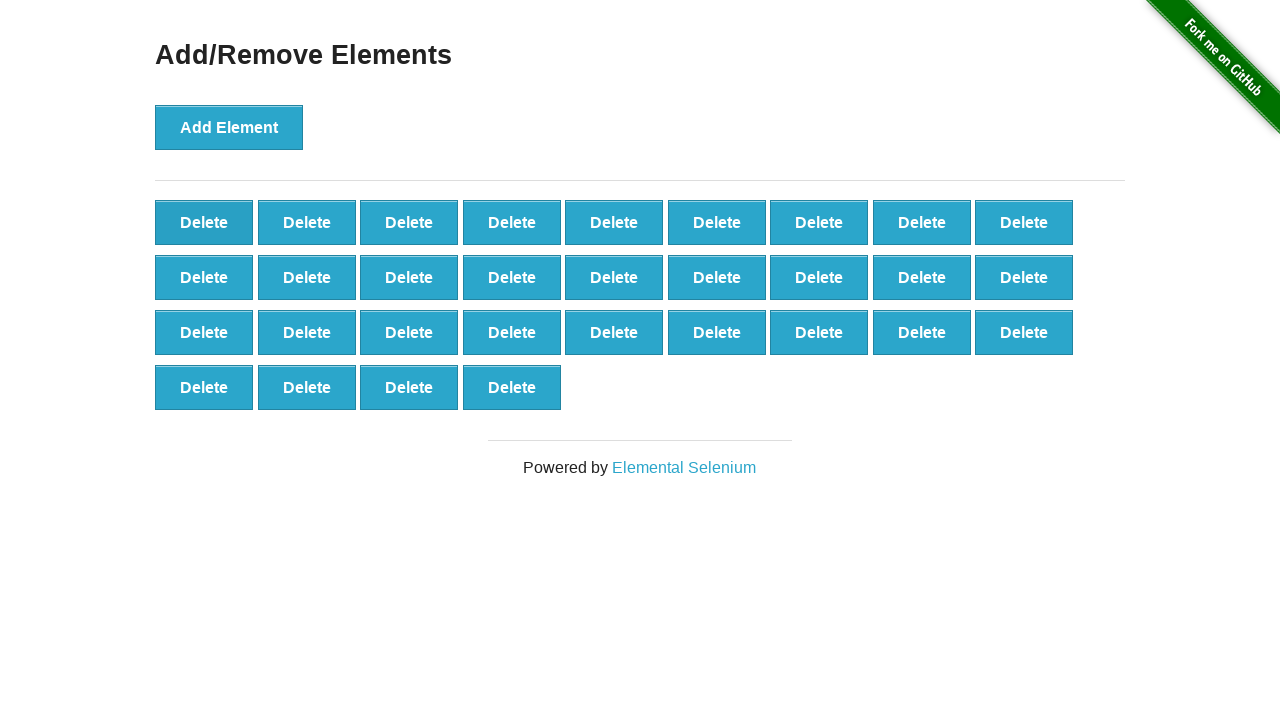

Clicked Delete button (iteration 70/90) at (204, 222) on button.added-manually >> nth=0
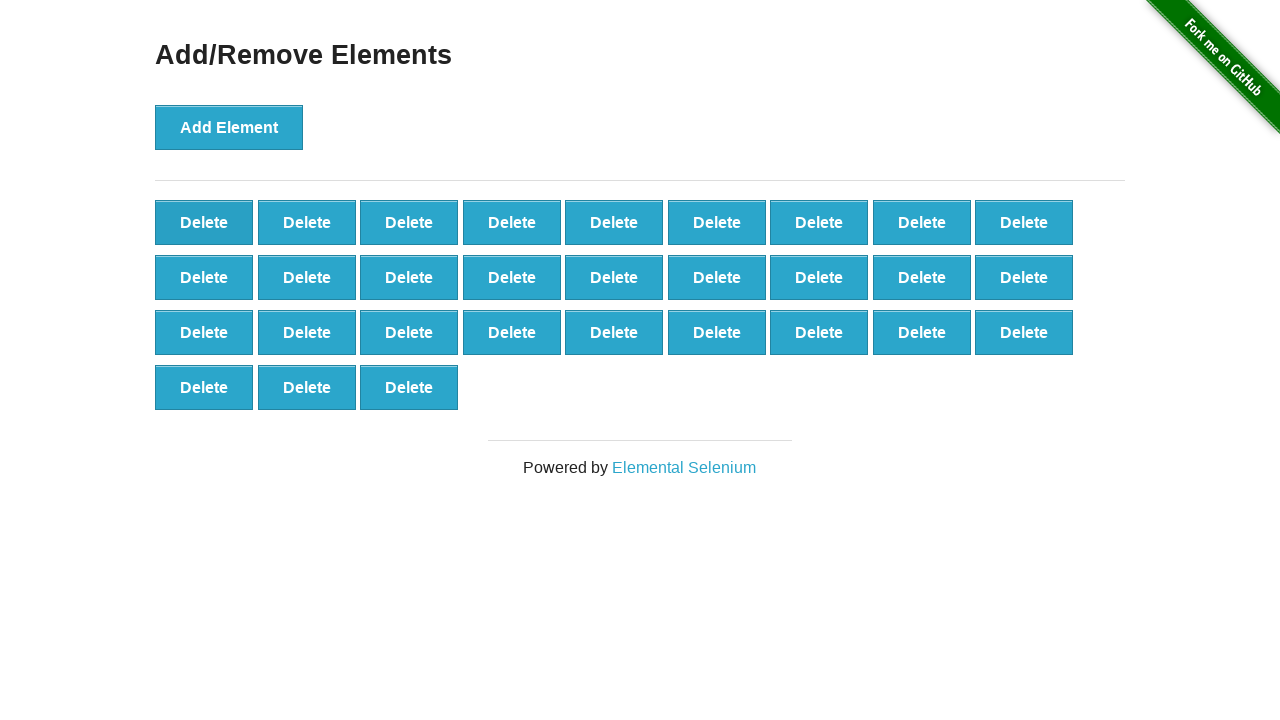

Clicked Delete button (iteration 71/90) at (204, 222) on button.added-manually >> nth=0
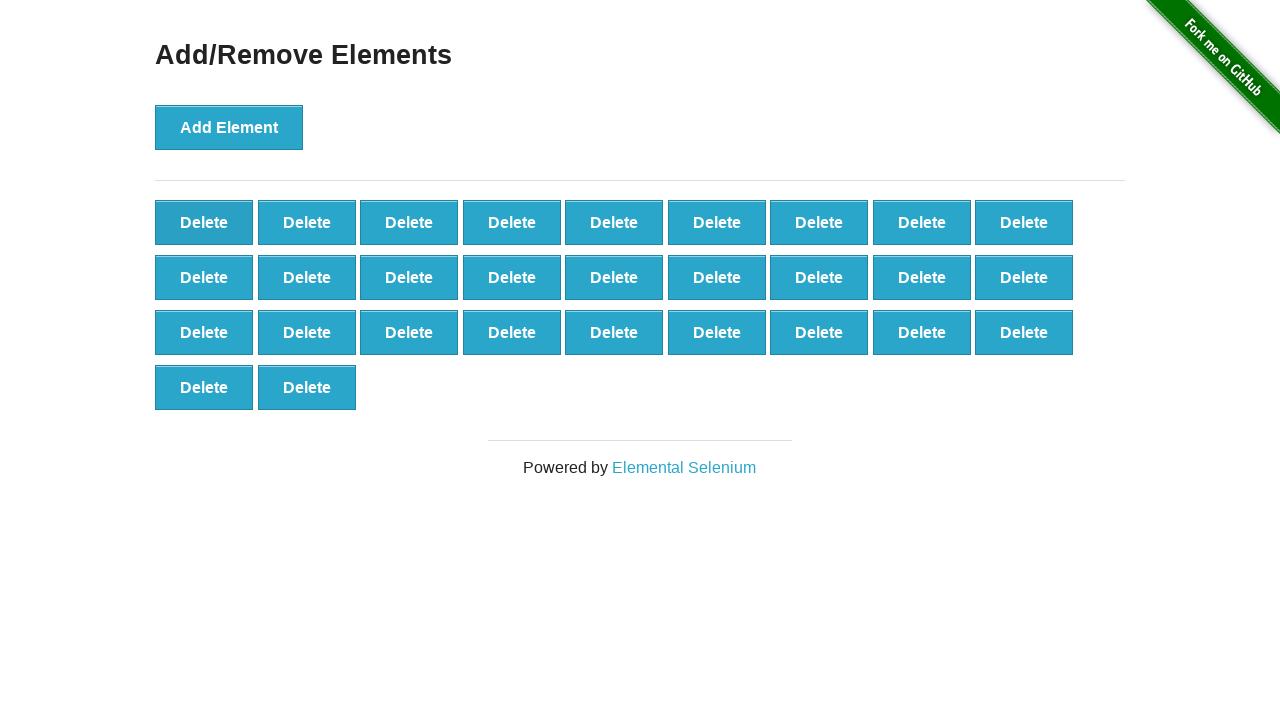

Clicked Delete button (iteration 72/90) at (204, 222) on button.added-manually >> nth=0
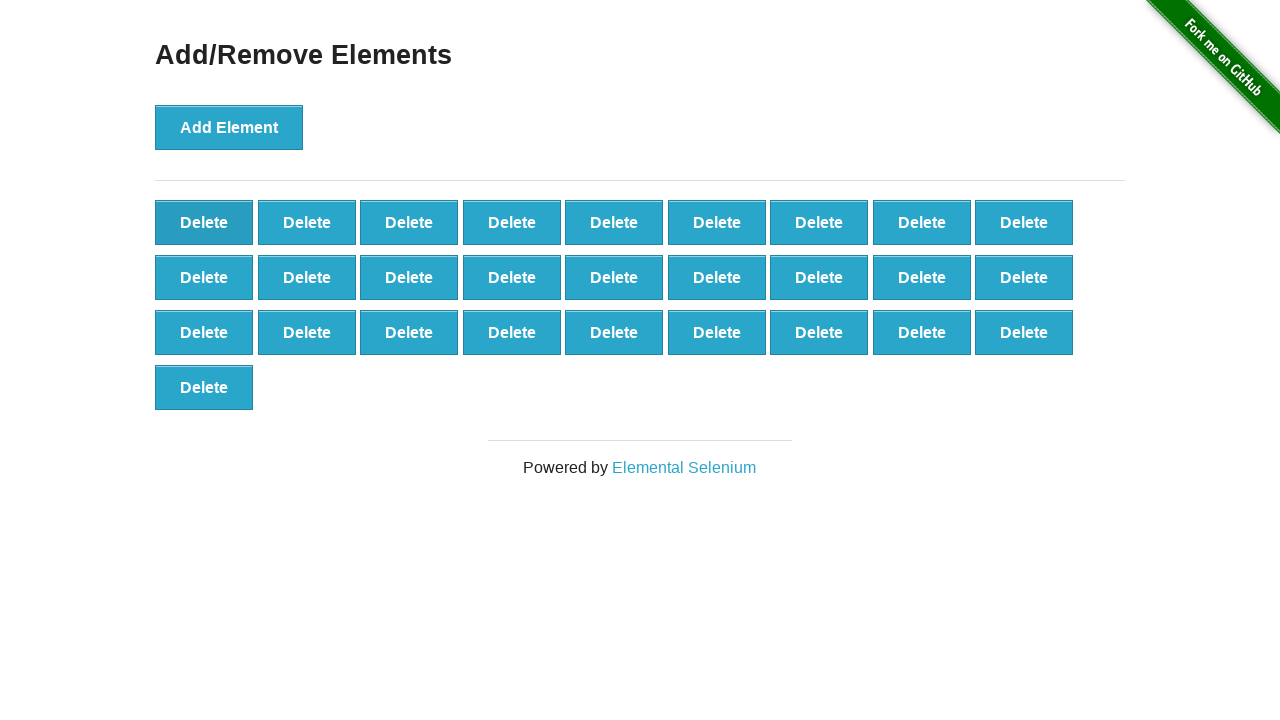

Clicked Delete button (iteration 73/90) at (204, 222) on button.added-manually >> nth=0
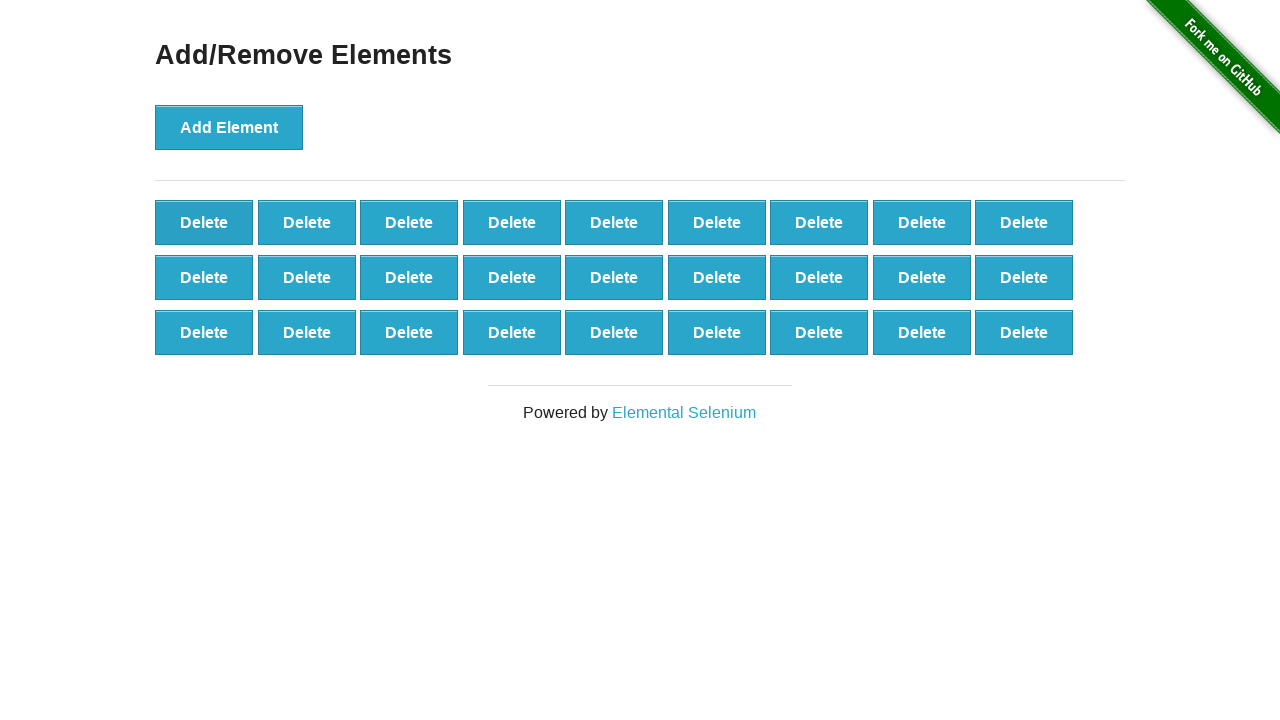

Clicked Delete button (iteration 74/90) at (204, 222) on button.added-manually >> nth=0
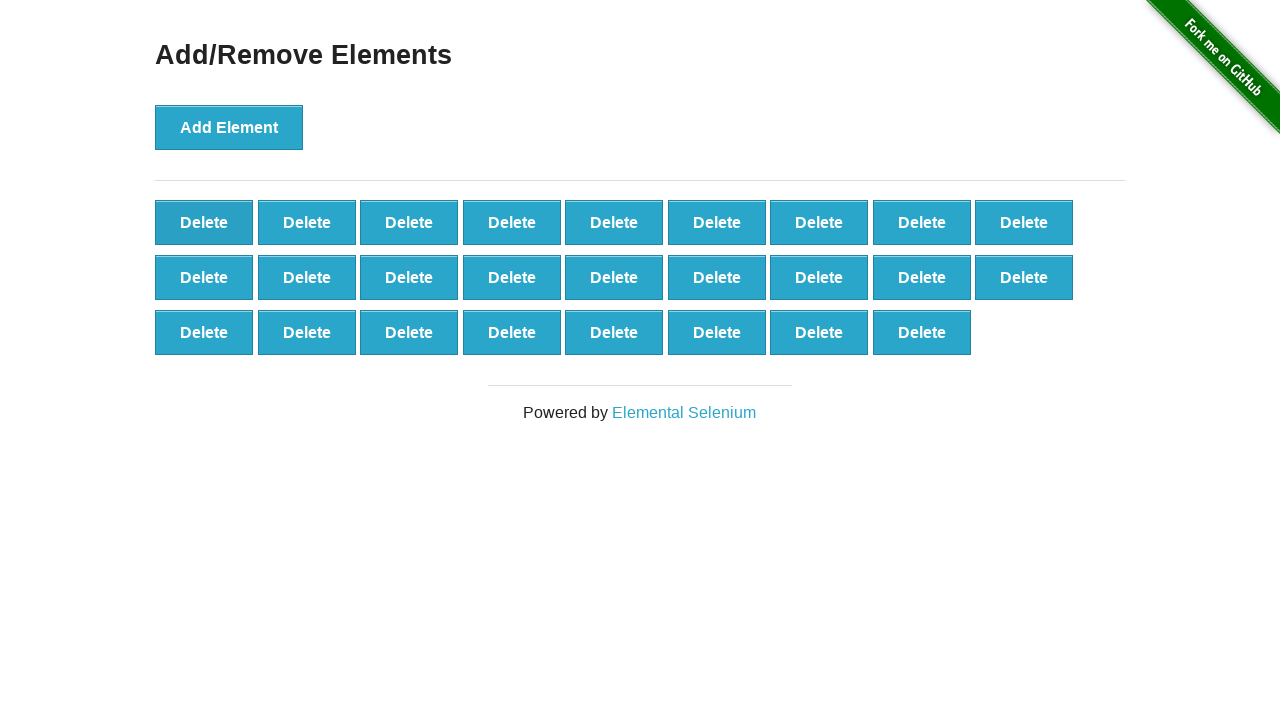

Clicked Delete button (iteration 75/90) at (204, 222) on button.added-manually >> nth=0
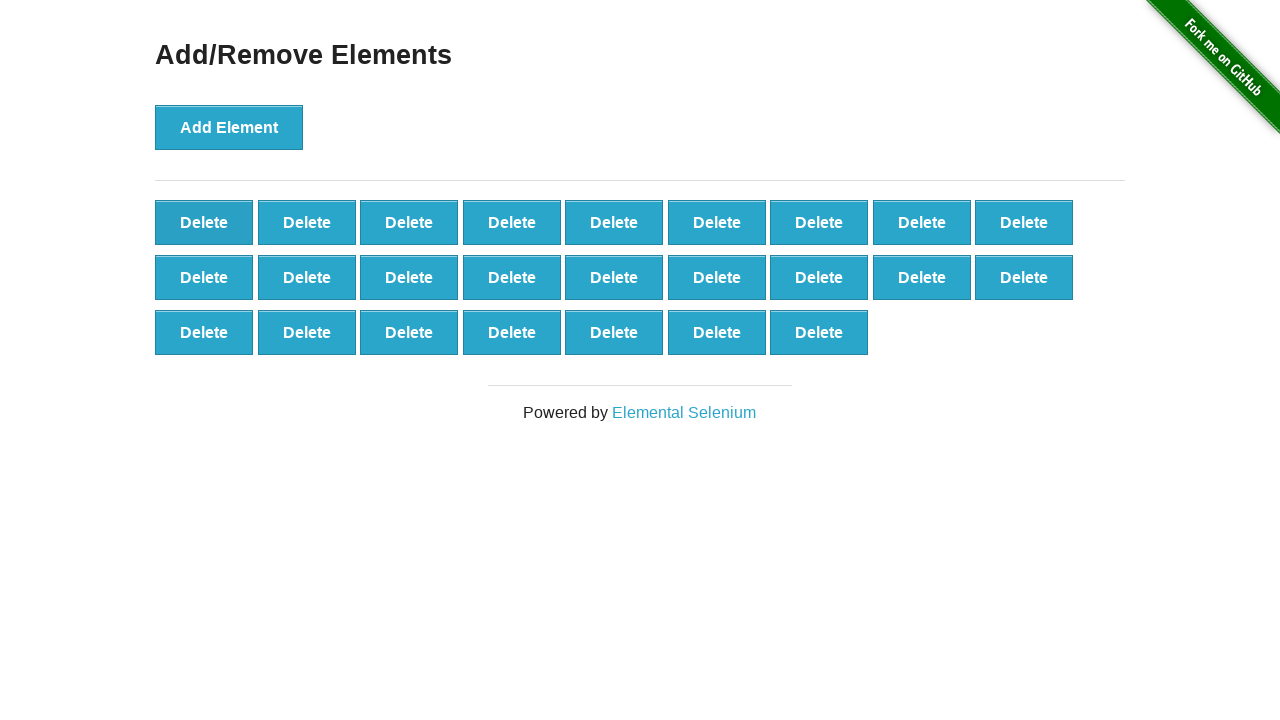

Clicked Delete button (iteration 76/90) at (204, 222) on button.added-manually >> nth=0
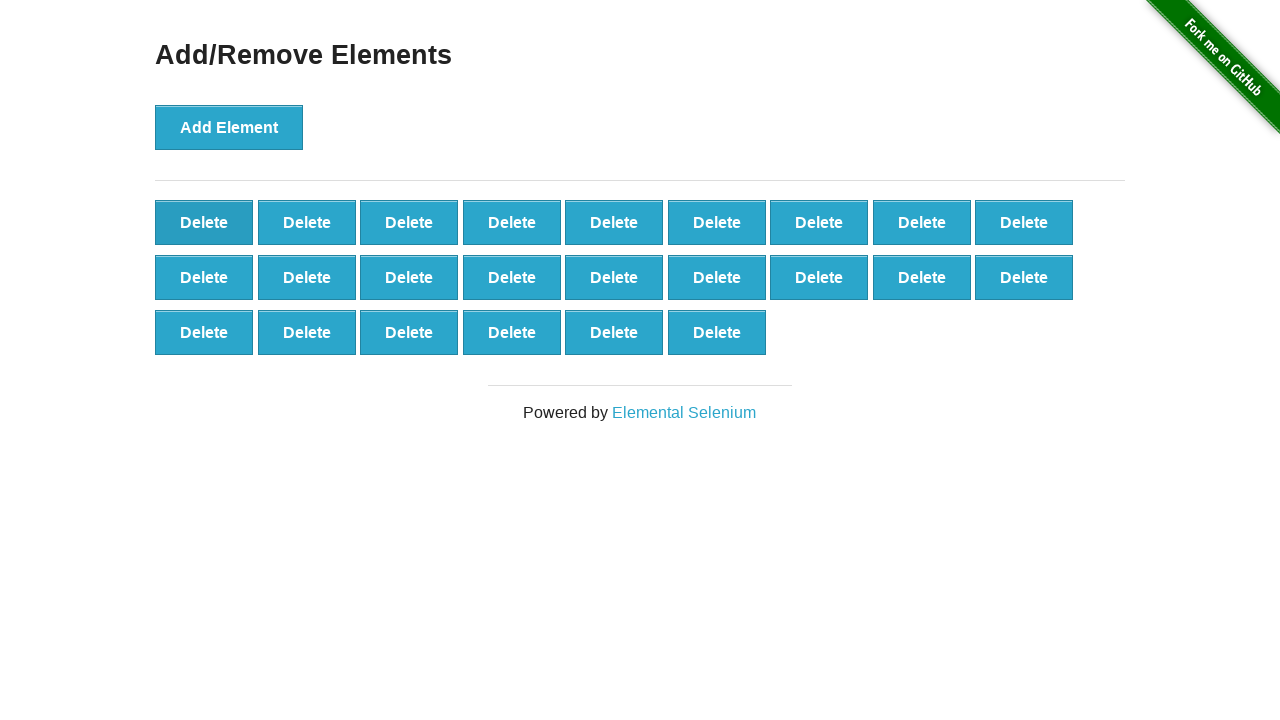

Clicked Delete button (iteration 77/90) at (204, 222) on button.added-manually >> nth=0
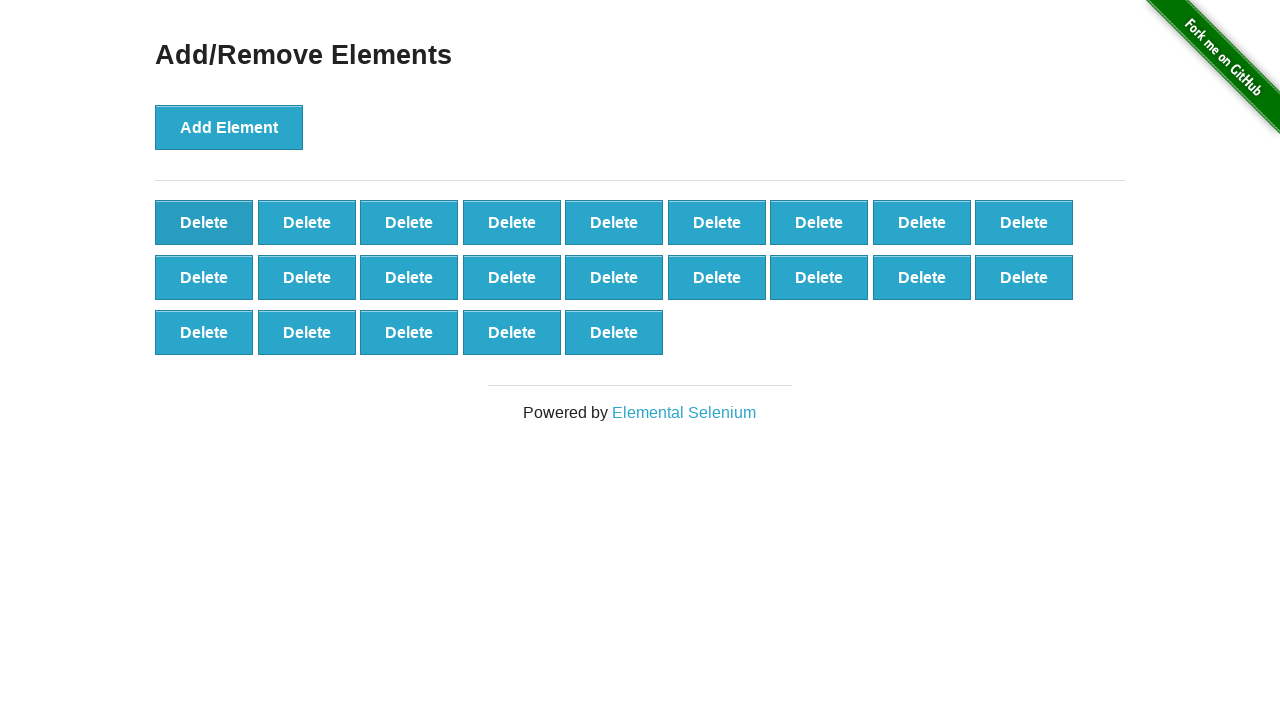

Clicked Delete button (iteration 78/90) at (204, 222) on button.added-manually >> nth=0
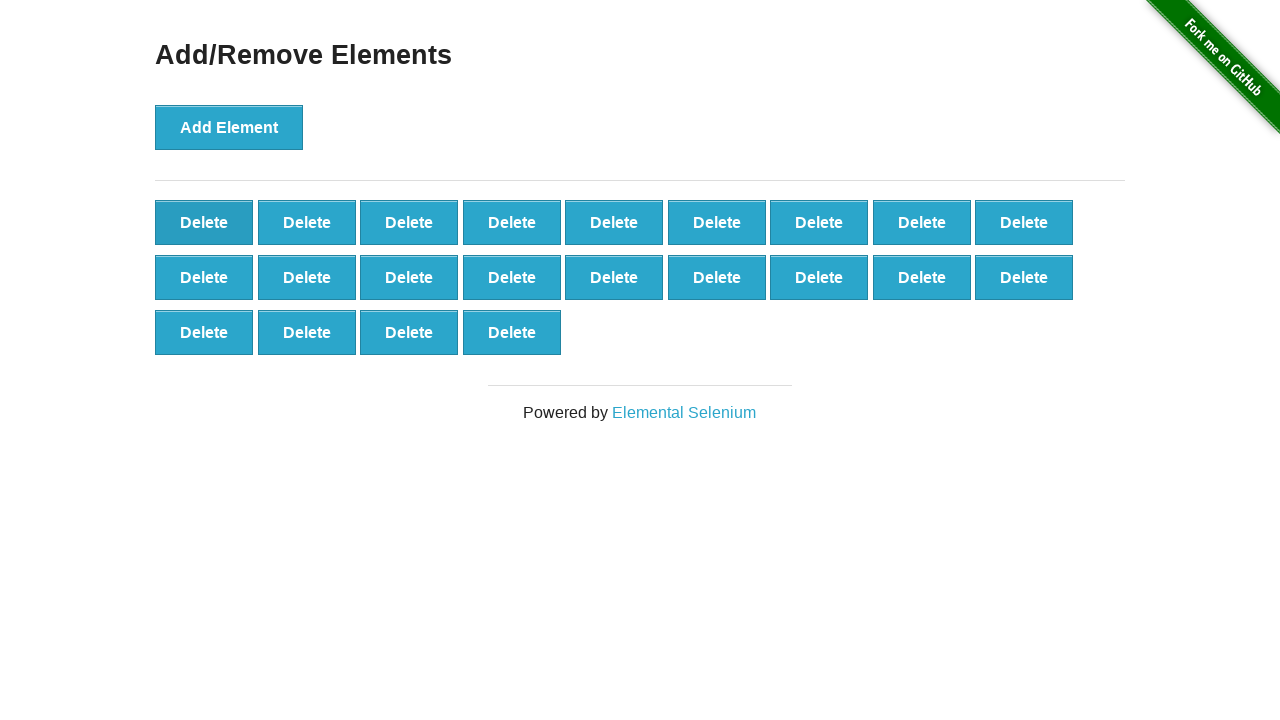

Clicked Delete button (iteration 79/90) at (204, 222) on button.added-manually >> nth=0
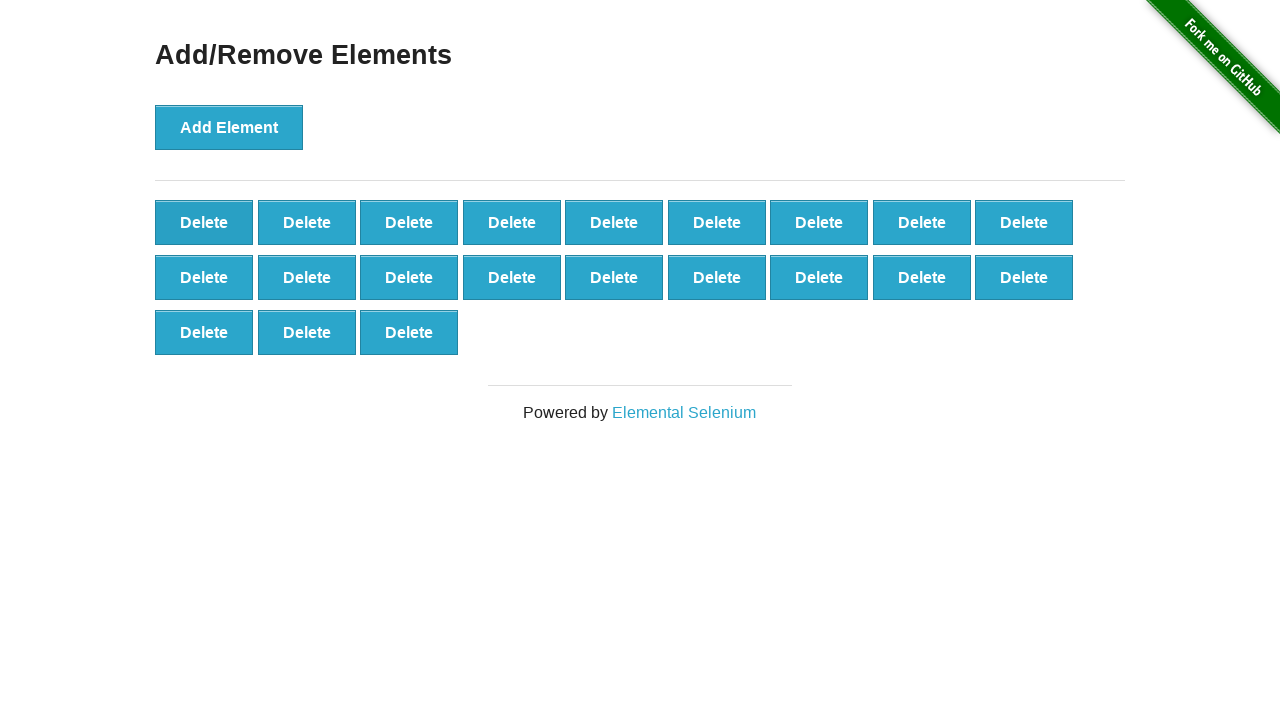

Clicked Delete button (iteration 80/90) at (204, 222) on button.added-manually >> nth=0
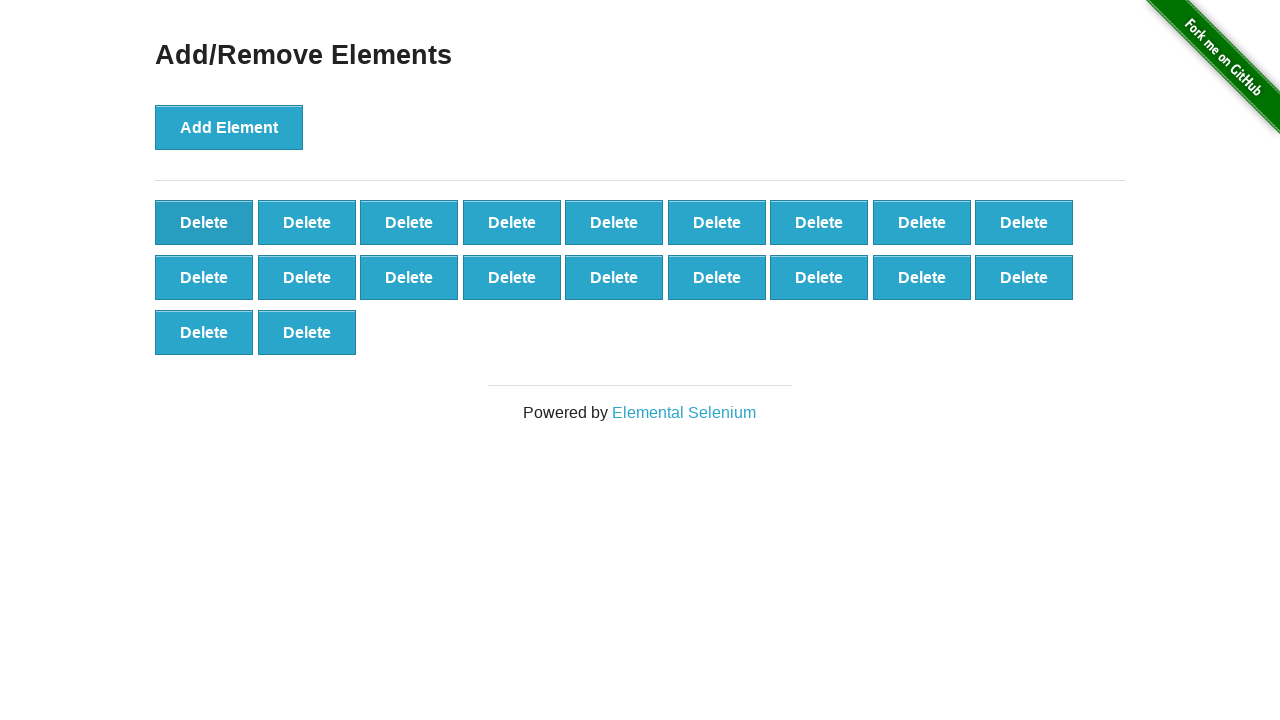

Clicked Delete button (iteration 81/90) at (204, 222) on button.added-manually >> nth=0
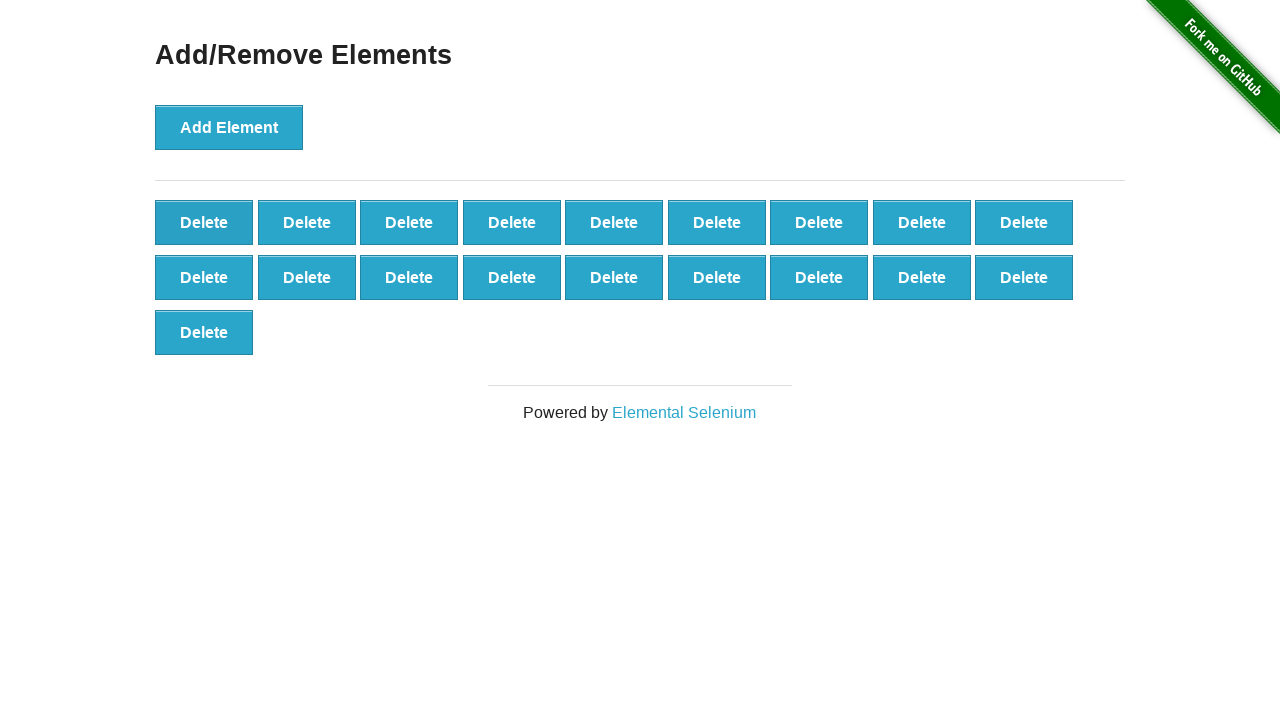

Clicked Delete button (iteration 82/90) at (204, 222) on button.added-manually >> nth=0
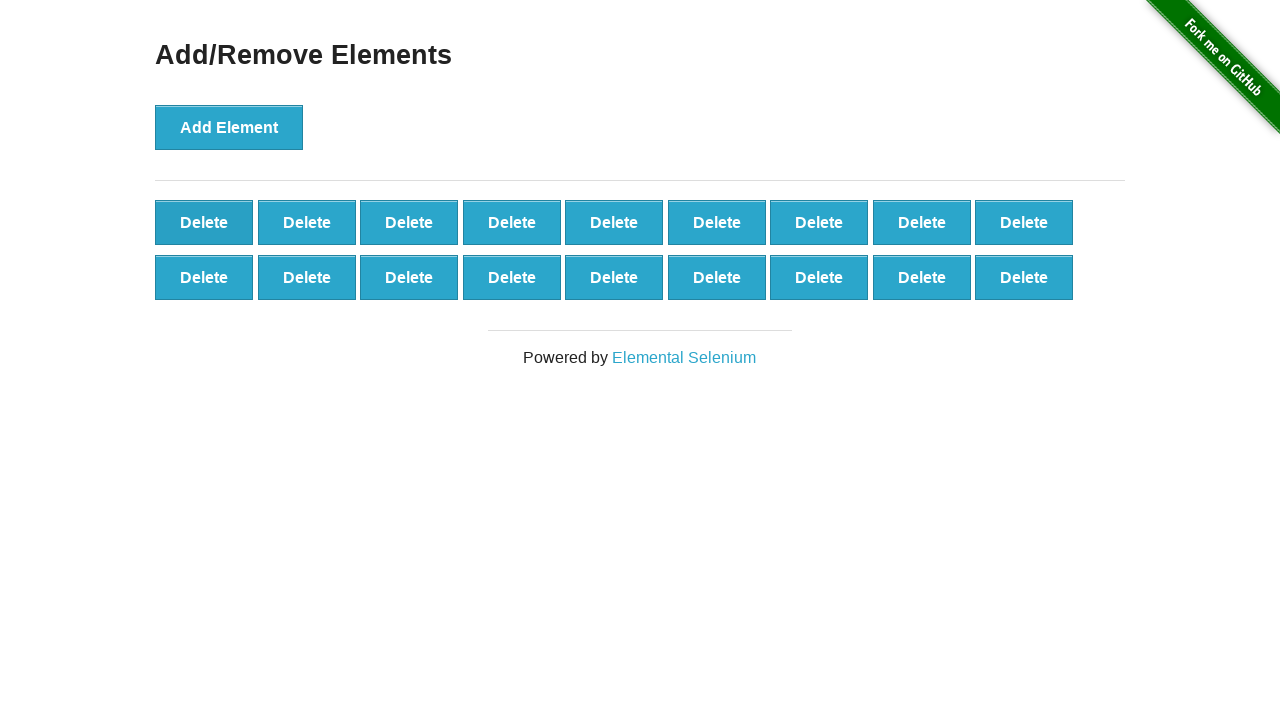

Clicked Delete button (iteration 83/90) at (204, 222) on button.added-manually >> nth=0
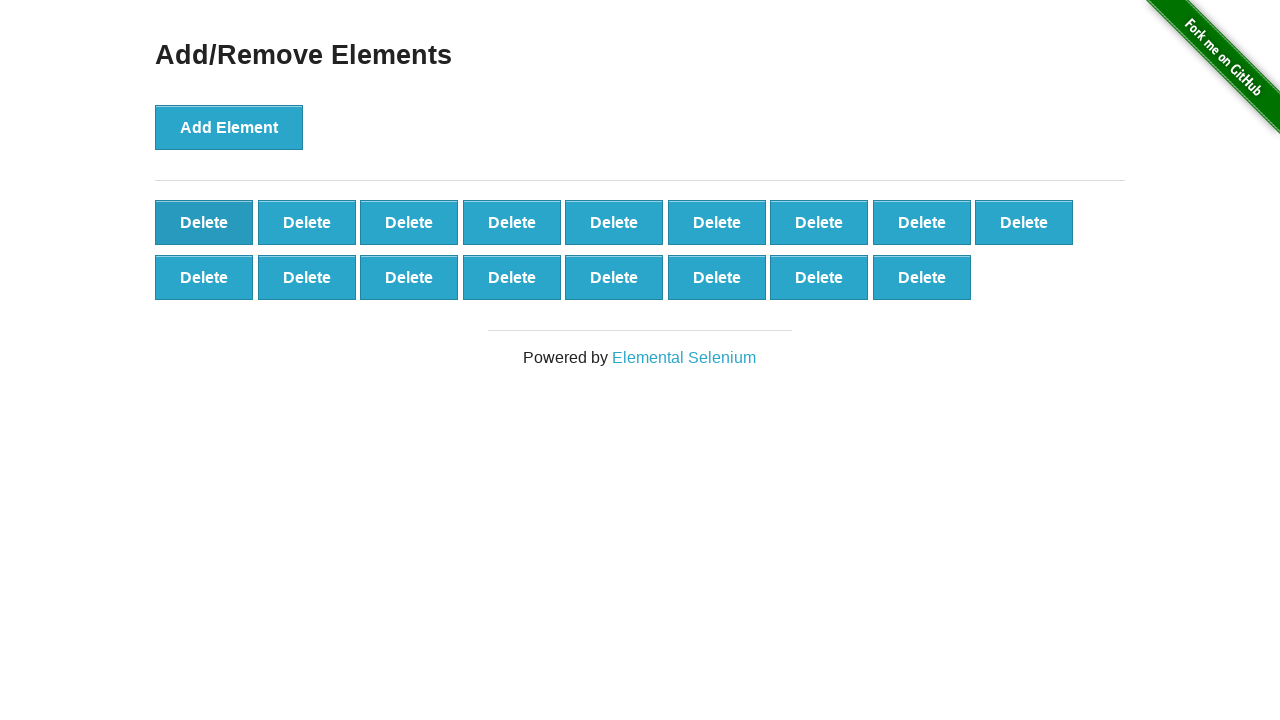

Clicked Delete button (iteration 84/90) at (204, 222) on button.added-manually >> nth=0
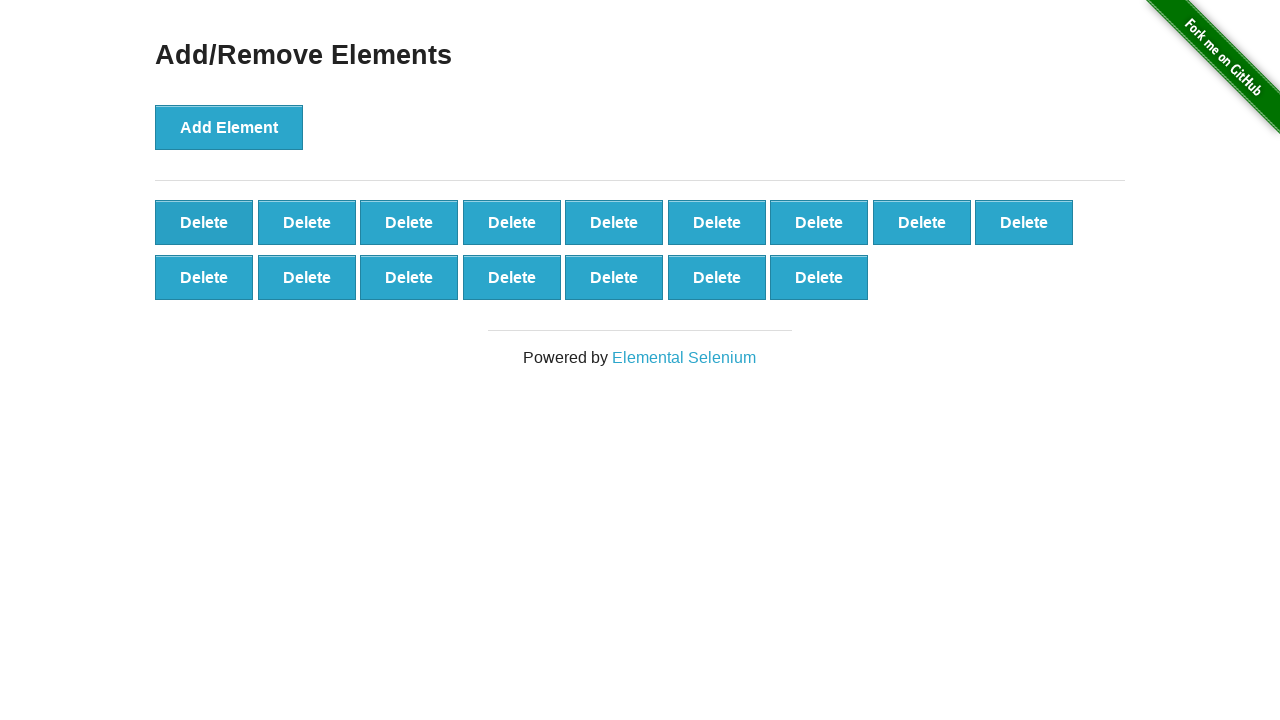

Clicked Delete button (iteration 85/90) at (204, 222) on button.added-manually >> nth=0
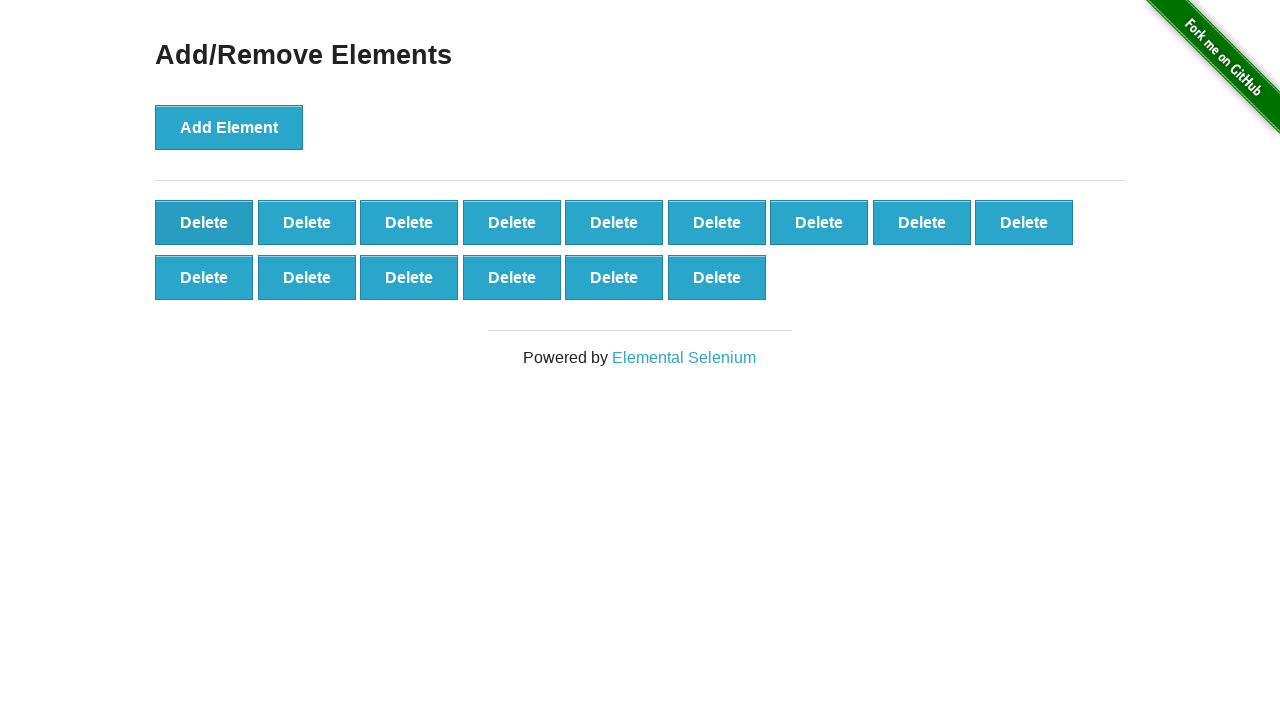

Clicked Delete button (iteration 86/90) at (204, 222) on button.added-manually >> nth=0
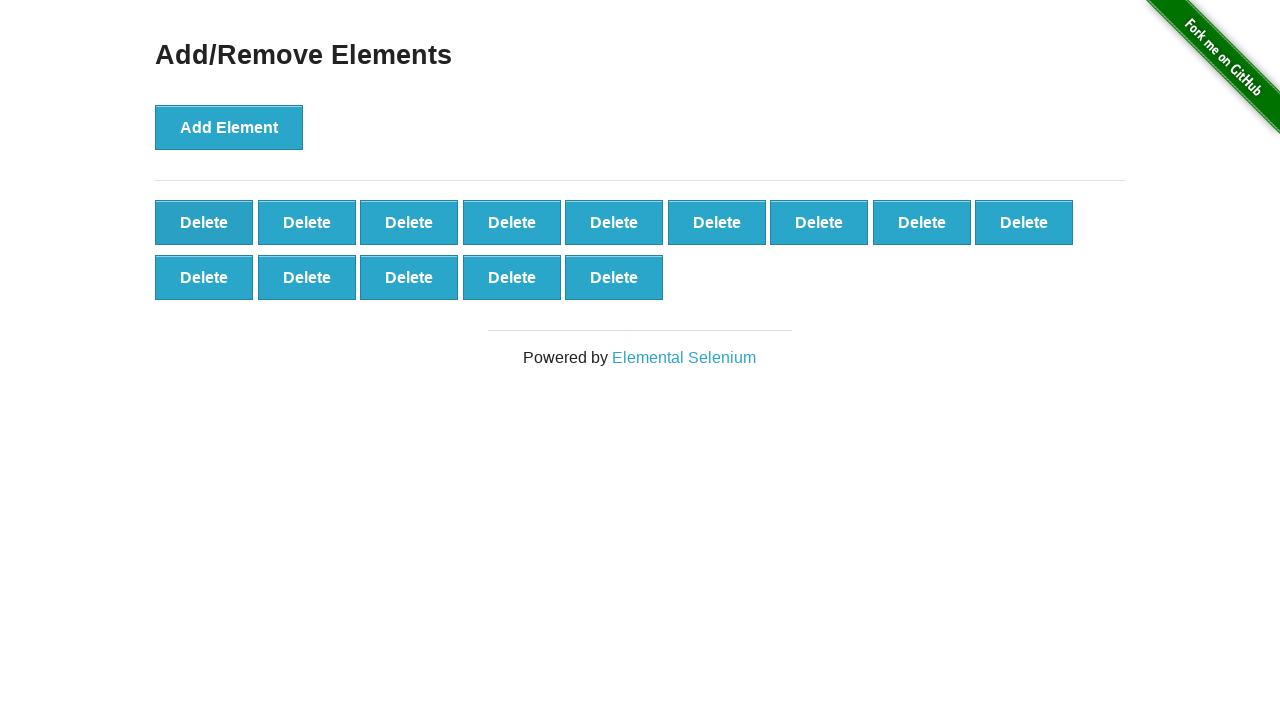

Clicked Delete button (iteration 87/90) at (204, 222) on button.added-manually >> nth=0
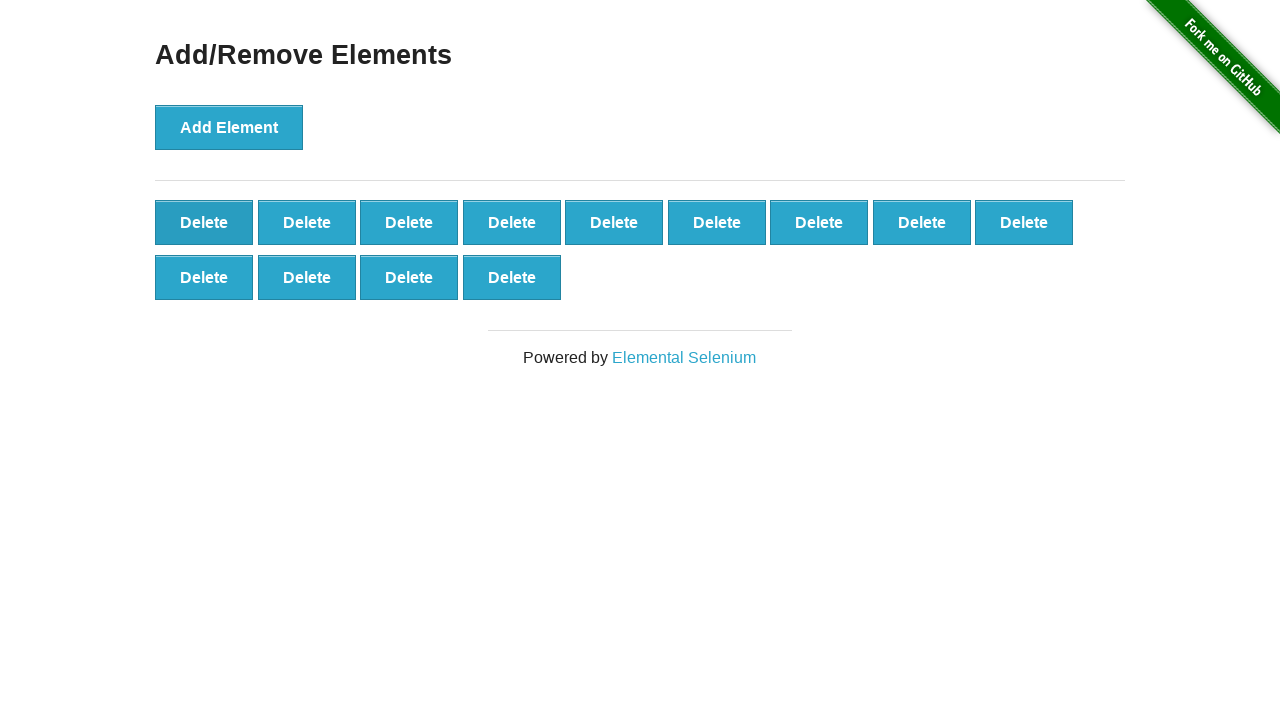

Clicked Delete button (iteration 88/90) at (204, 222) on button.added-manually >> nth=0
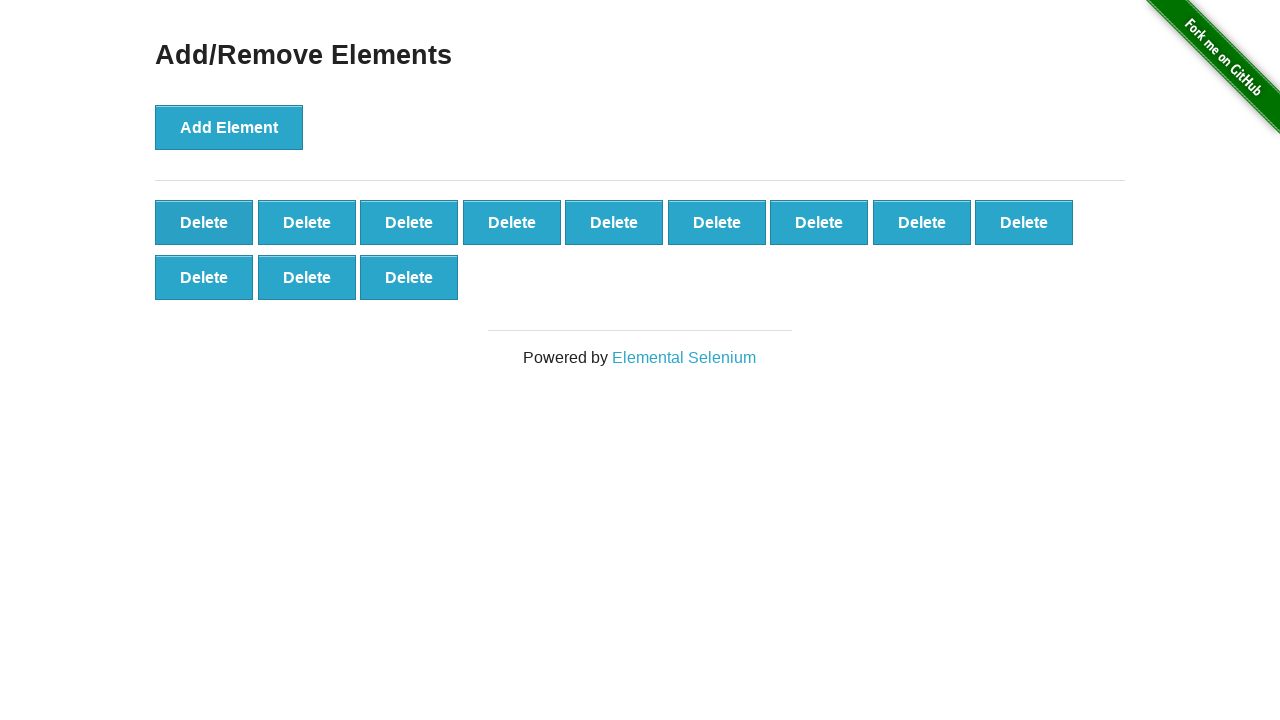

Clicked Delete button (iteration 89/90) at (204, 222) on button.added-manually >> nth=0
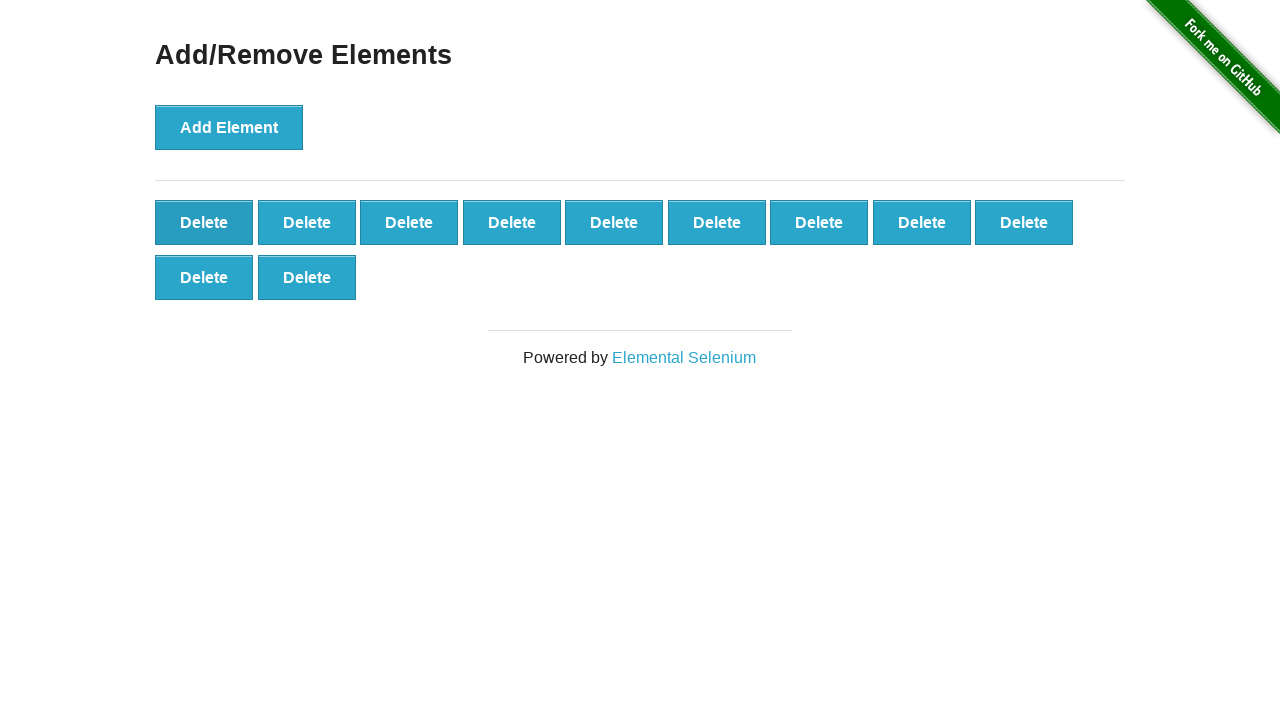

Clicked Delete button (iteration 90/90) at (204, 222) on button.added-manually >> nth=0
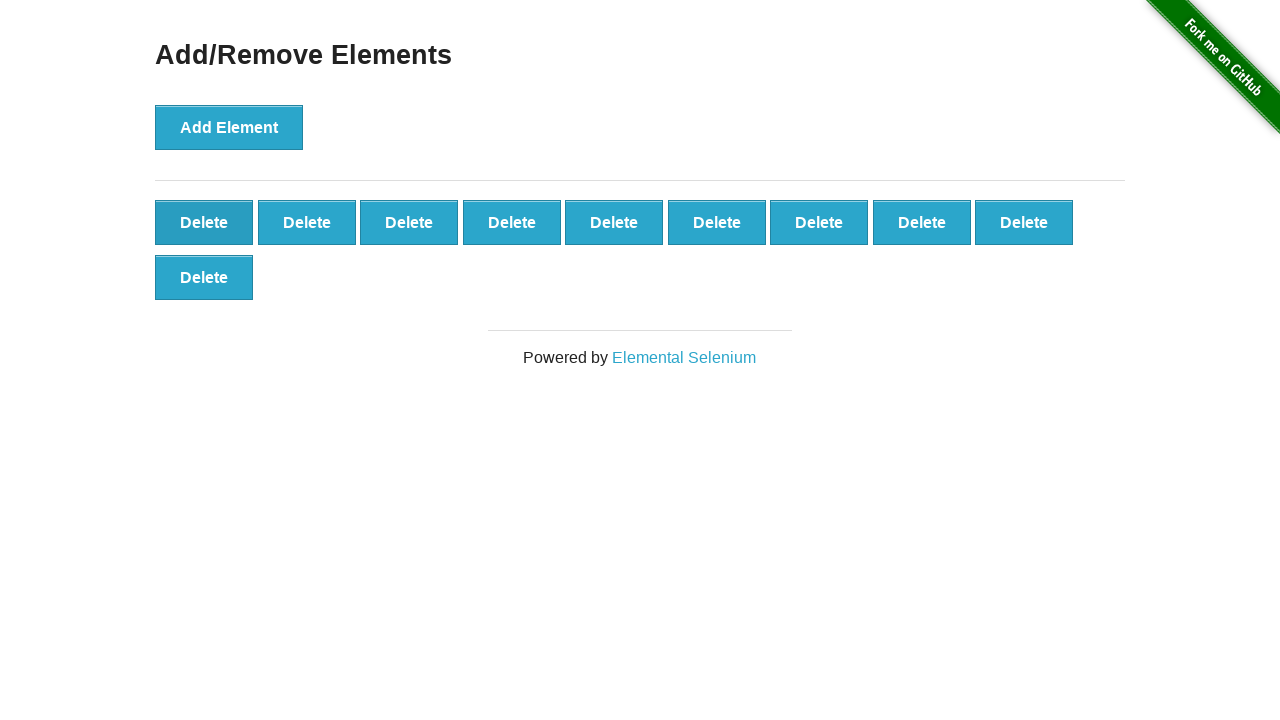

Verified 10 delete buttons remain after removing 90 elements
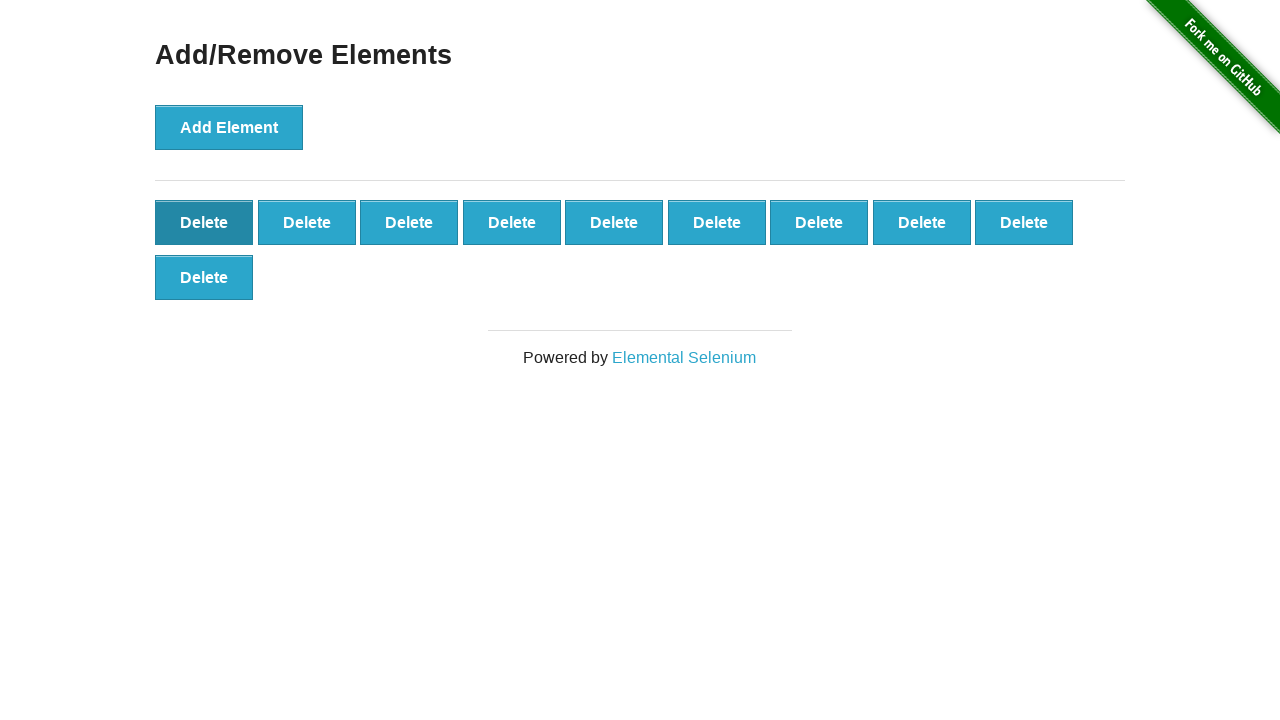

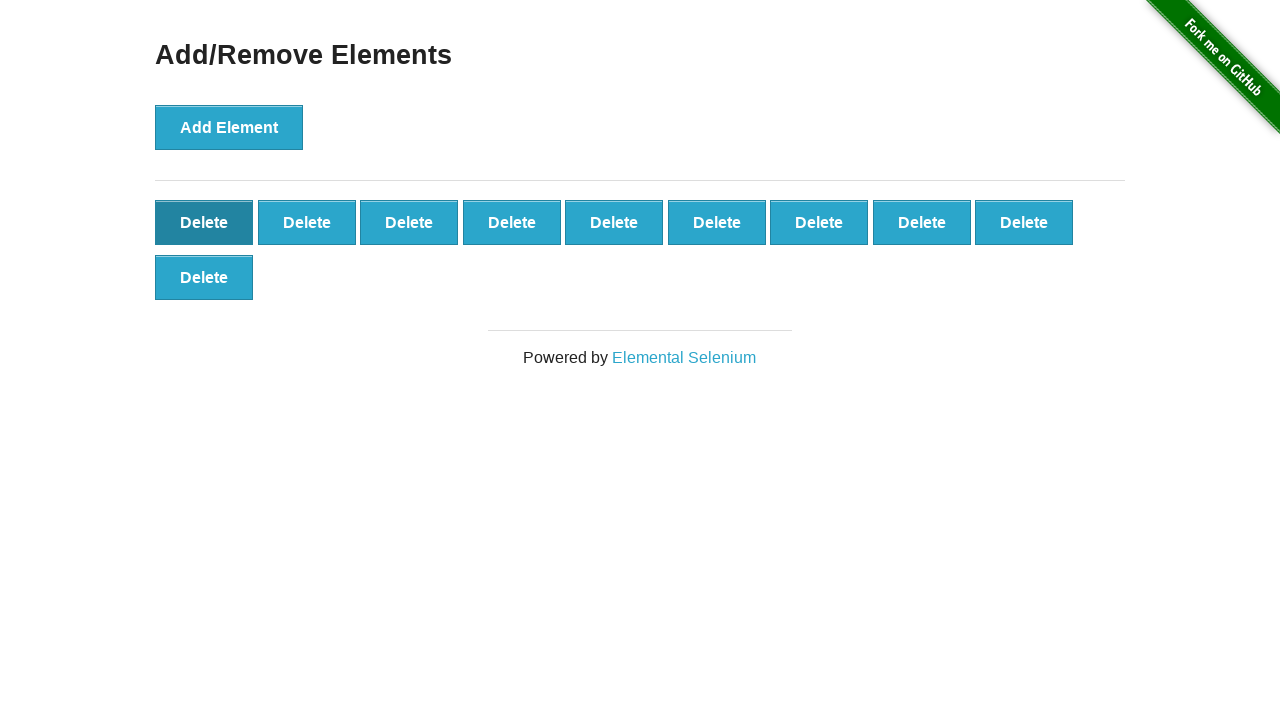